Tests the add/remove elements functionality by clicking the Add Element button 100 times to create 100 delete buttons, then clicking delete 90 times to verify 10 remain

Starting URL: http://the-internet.herokuapp.com/add_remove_elements/

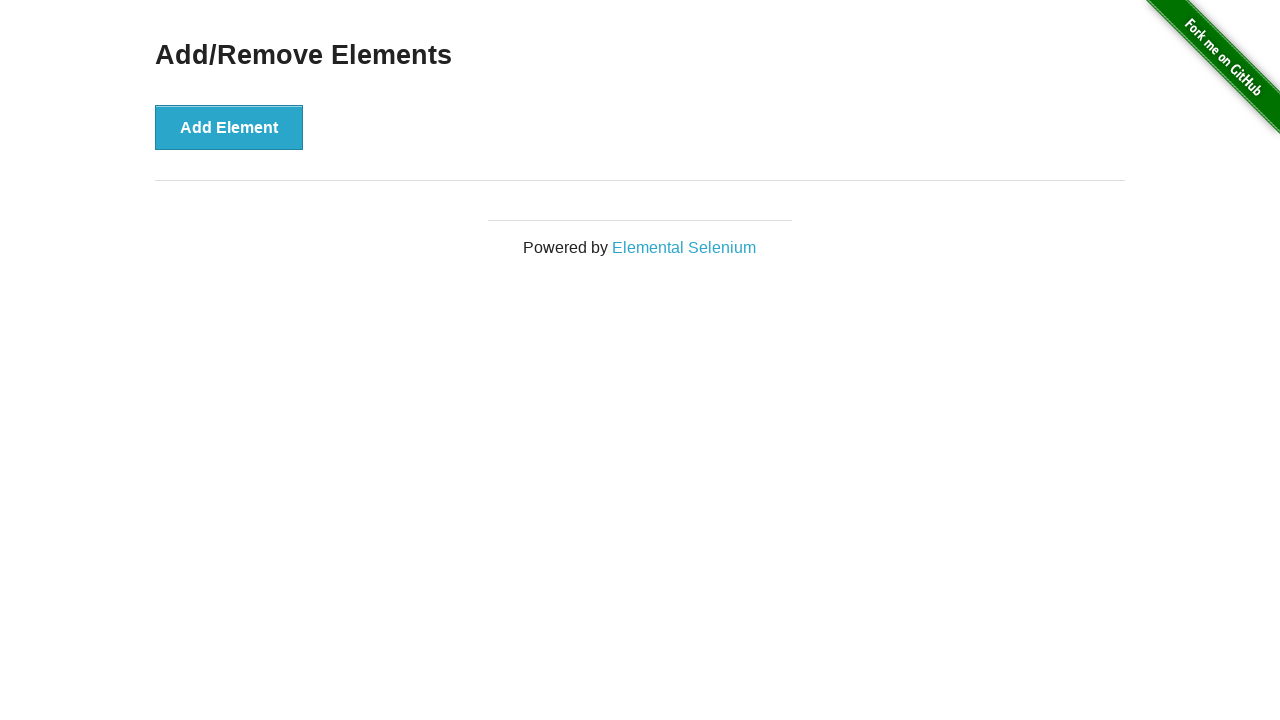

Navigated to add/remove elements page
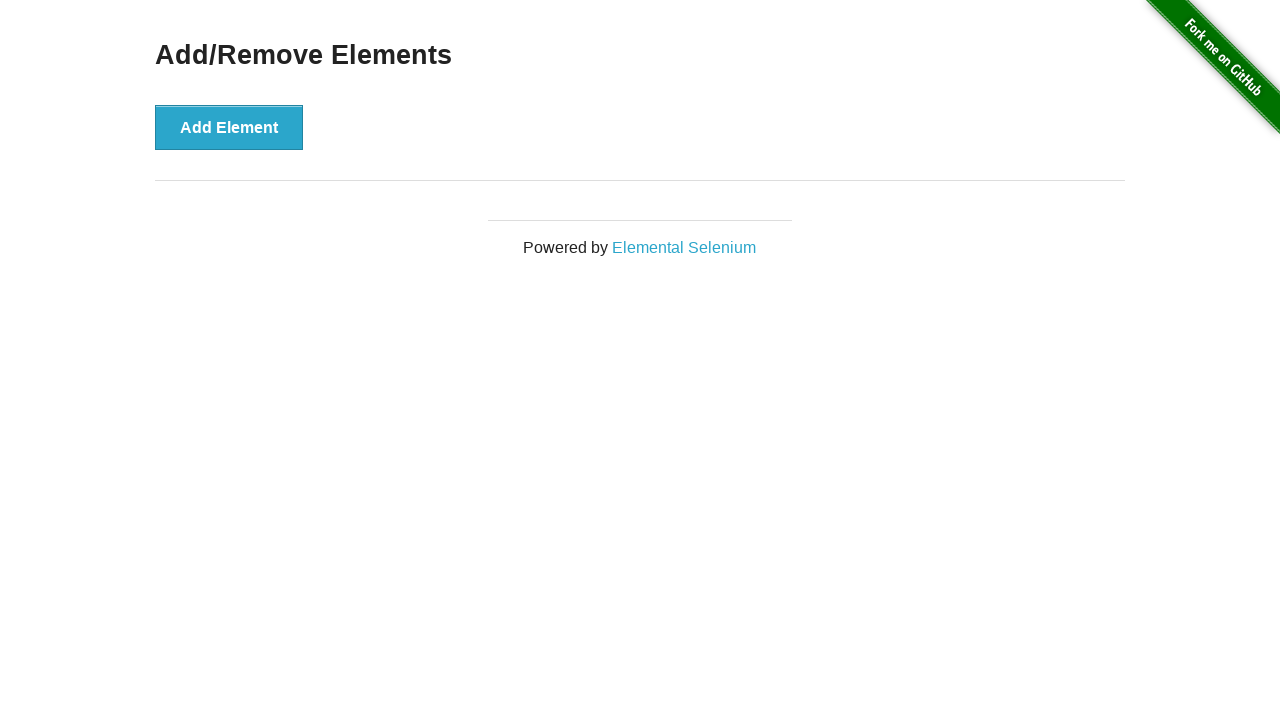

Clicked Add Element button (iteration 1/100) at (229, 127) on button[onclick='addElement()']
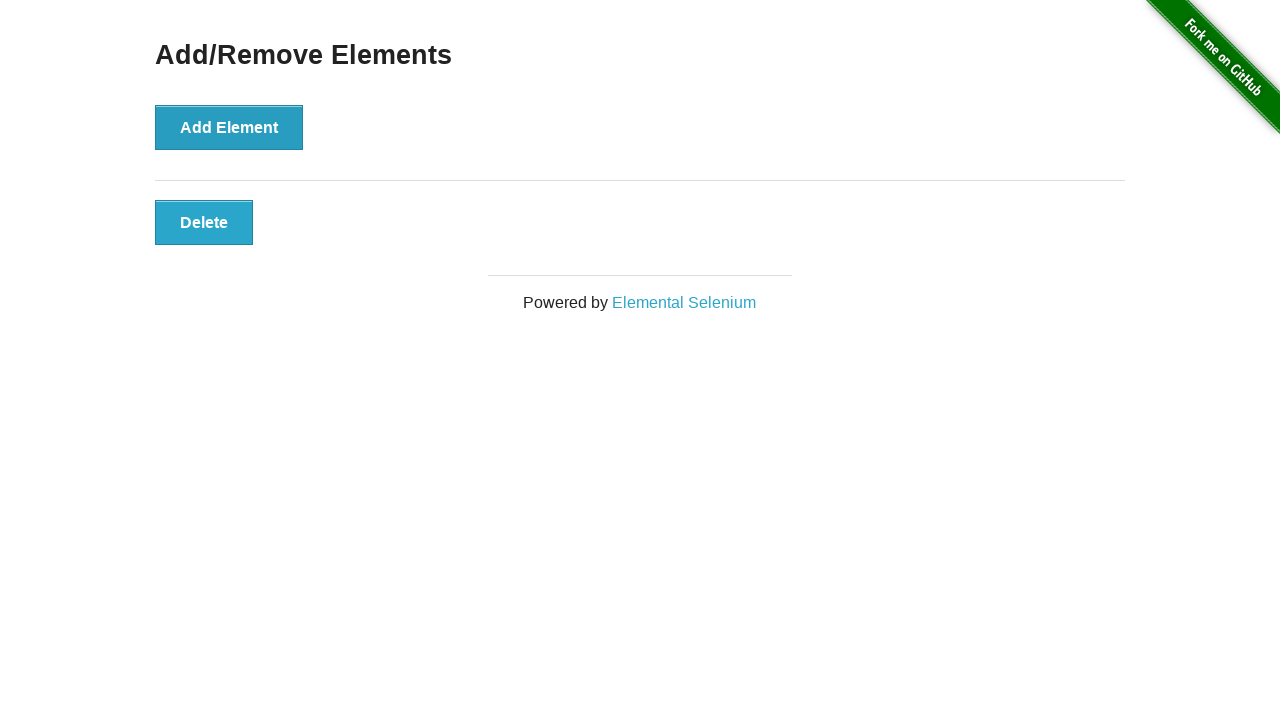

Clicked Add Element button (iteration 2/100) at (229, 127) on button[onclick='addElement()']
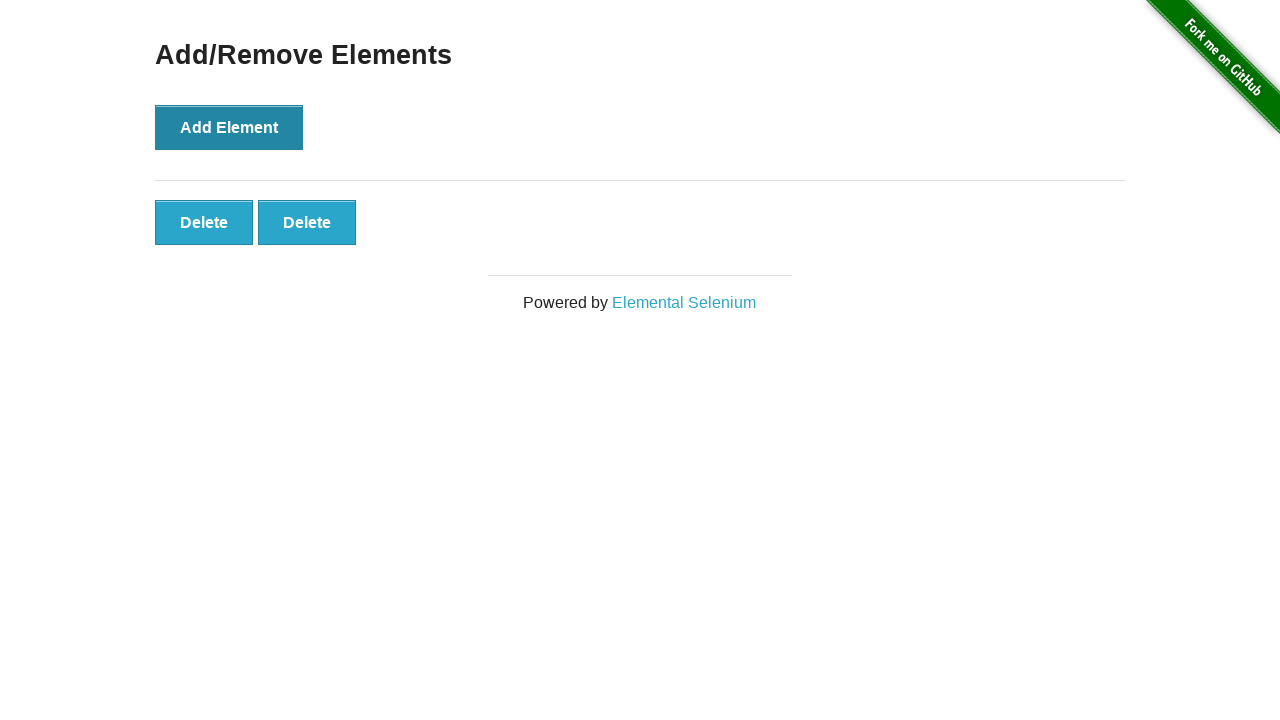

Clicked Add Element button (iteration 3/100) at (229, 127) on button[onclick='addElement()']
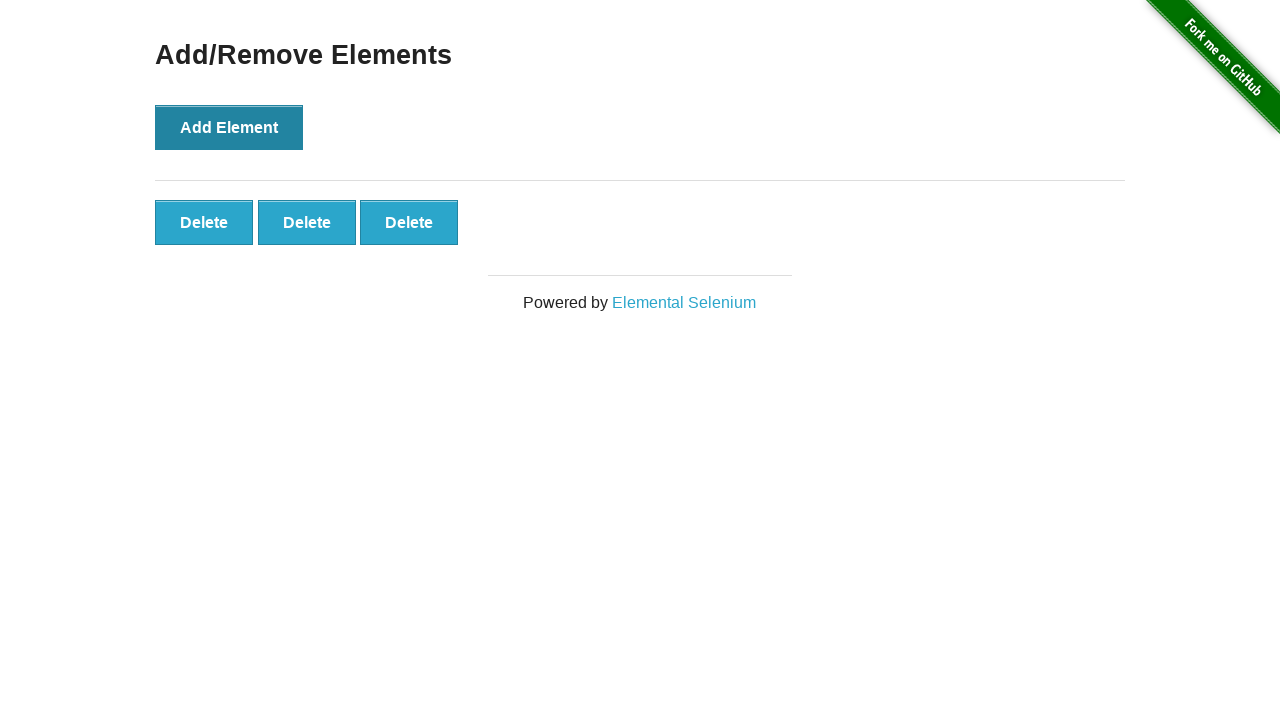

Clicked Add Element button (iteration 4/100) at (229, 127) on button[onclick='addElement()']
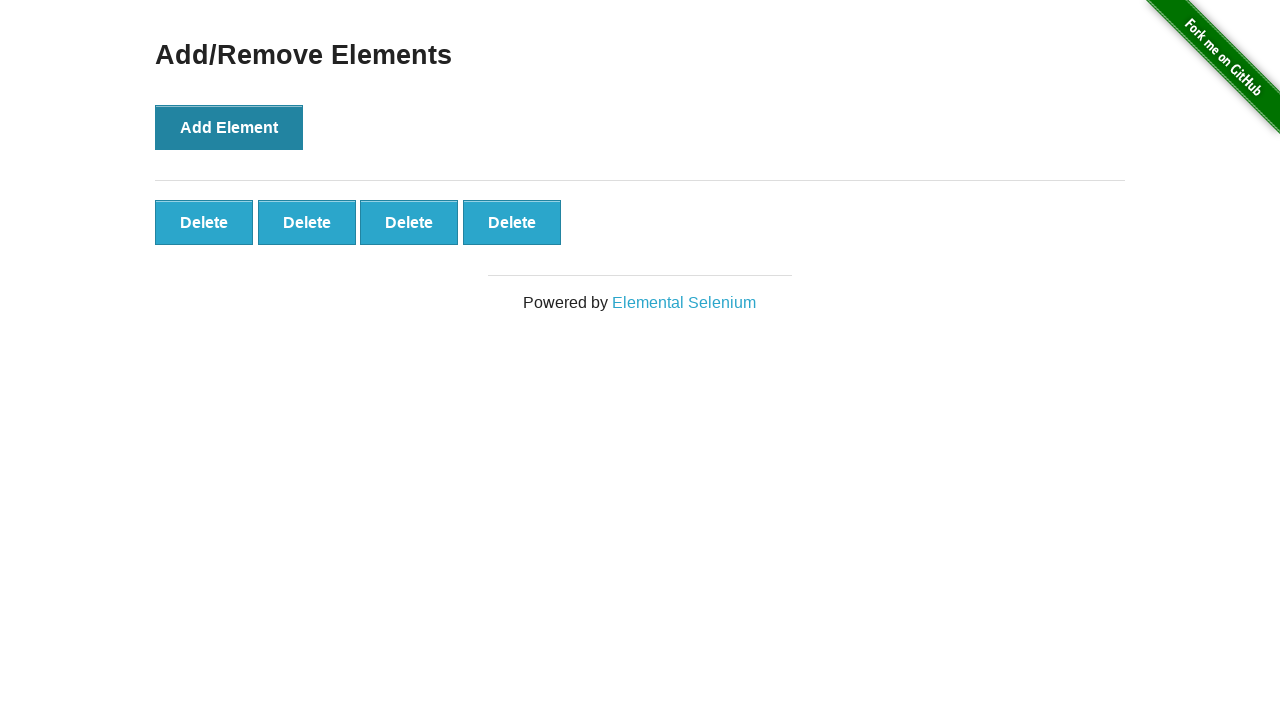

Clicked Add Element button (iteration 5/100) at (229, 127) on button[onclick='addElement()']
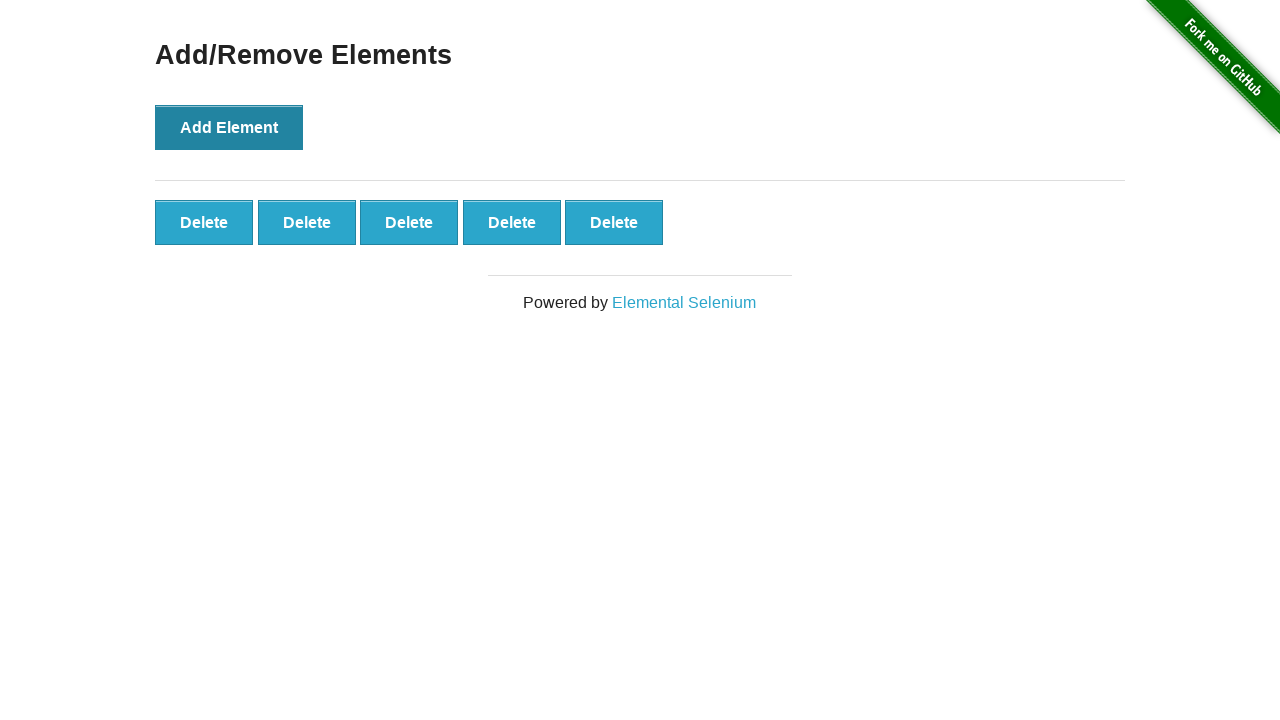

Clicked Add Element button (iteration 6/100) at (229, 127) on button[onclick='addElement()']
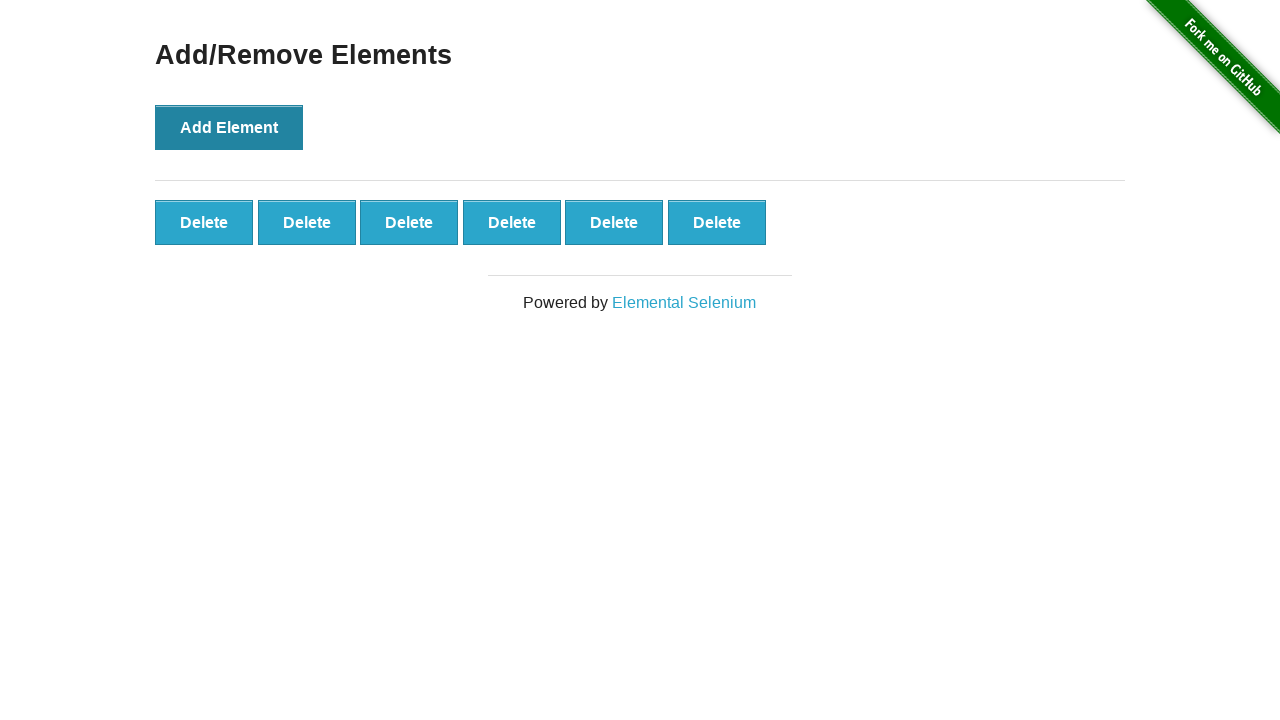

Clicked Add Element button (iteration 7/100) at (229, 127) on button[onclick='addElement()']
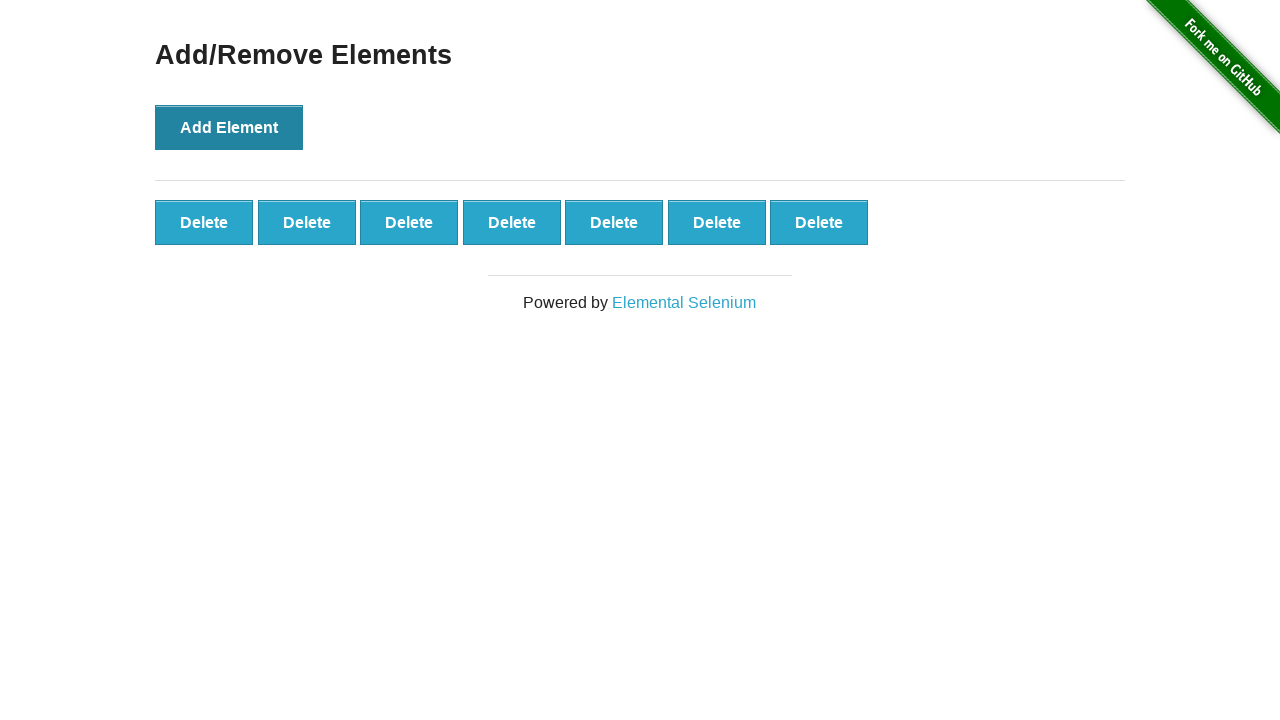

Clicked Add Element button (iteration 8/100) at (229, 127) on button[onclick='addElement()']
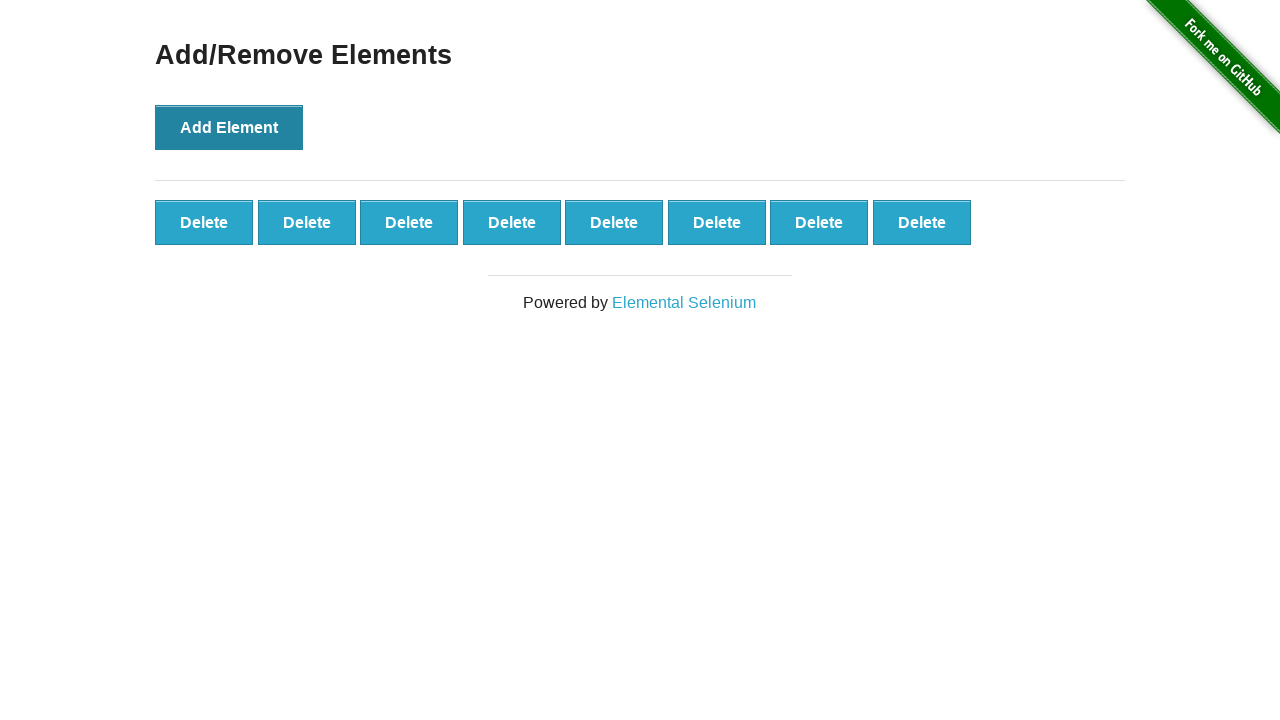

Clicked Add Element button (iteration 9/100) at (229, 127) on button[onclick='addElement()']
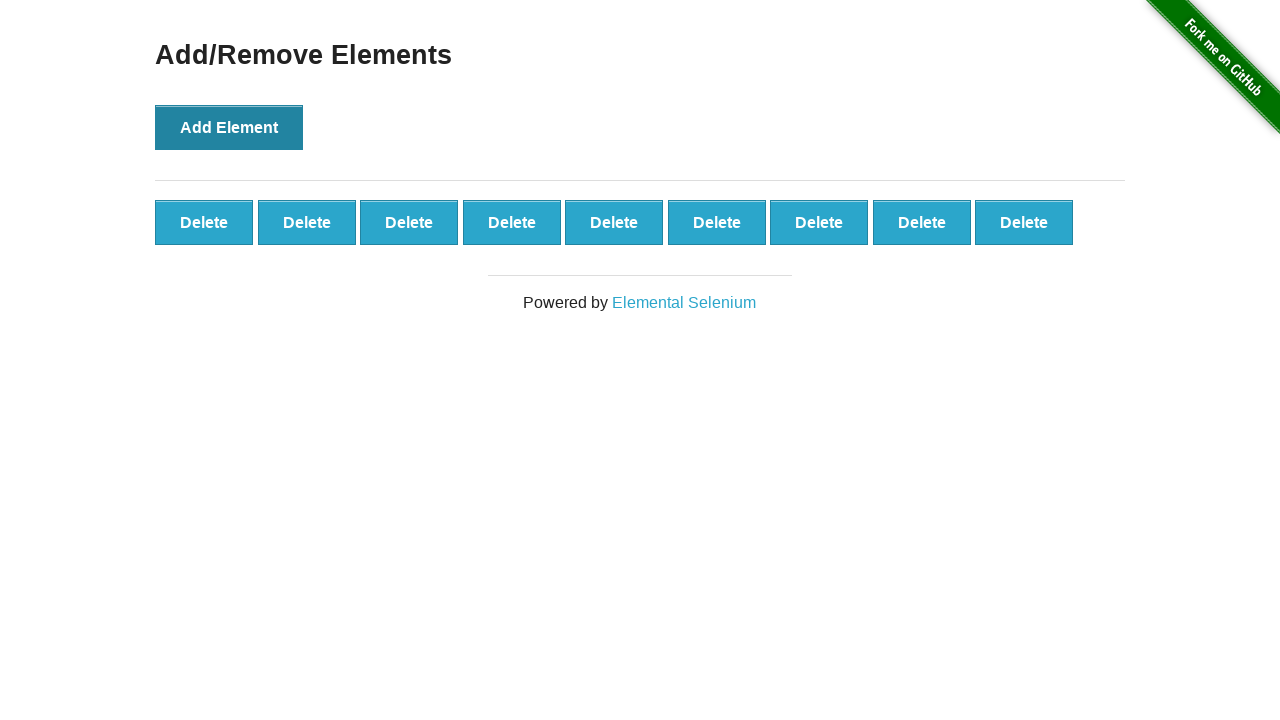

Clicked Add Element button (iteration 10/100) at (229, 127) on button[onclick='addElement()']
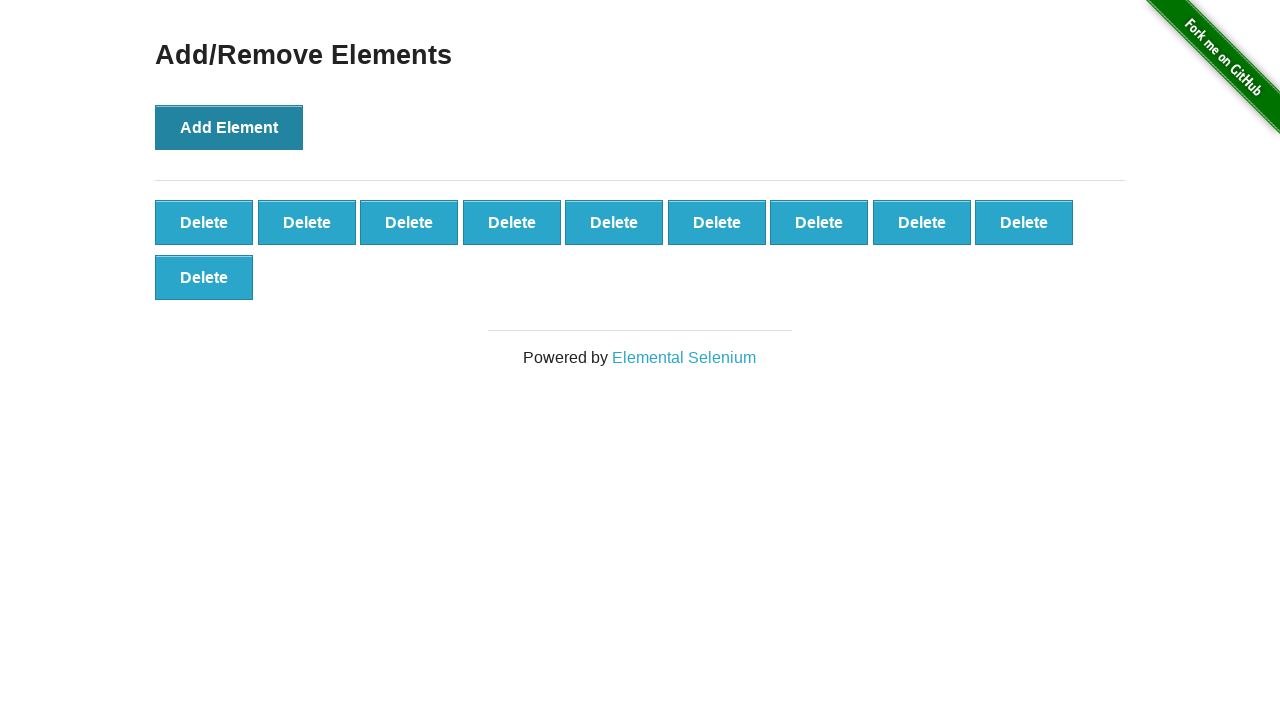

Clicked Add Element button (iteration 11/100) at (229, 127) on button[onclick='addElement()']
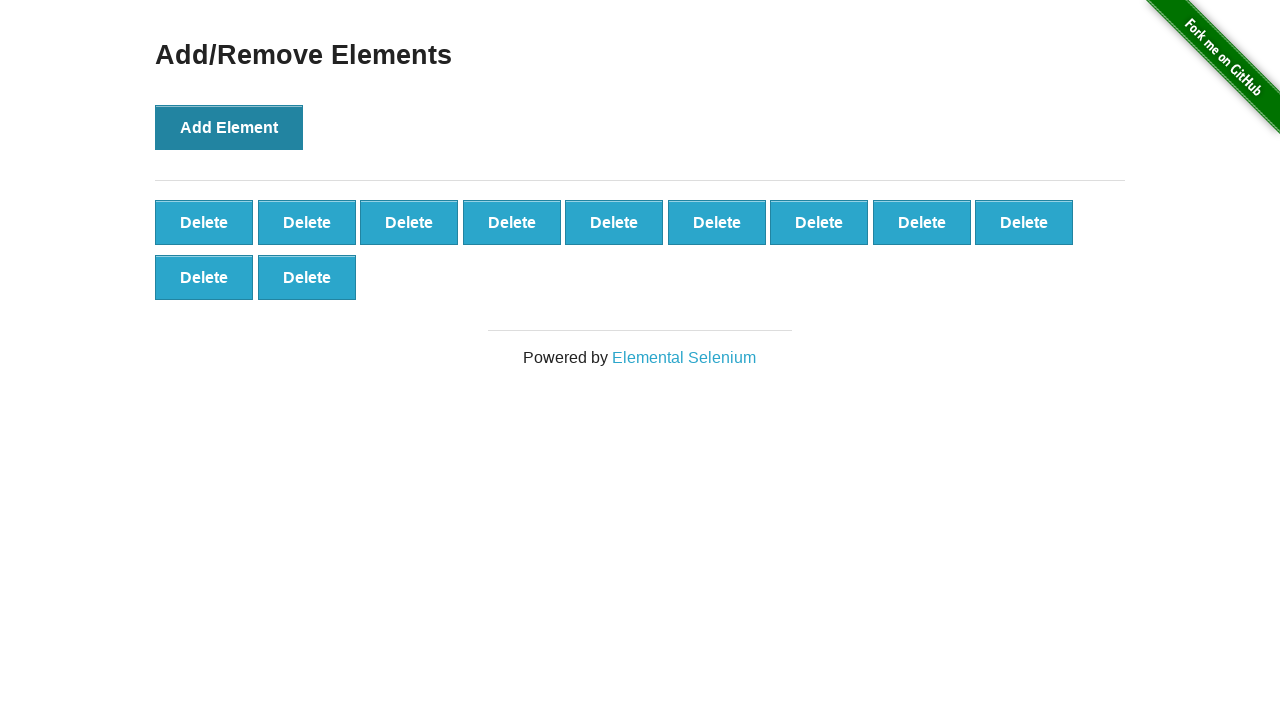

Clicked Add Element button (iteration 12/100) at (229, 127) on button[onclick='addElement()']
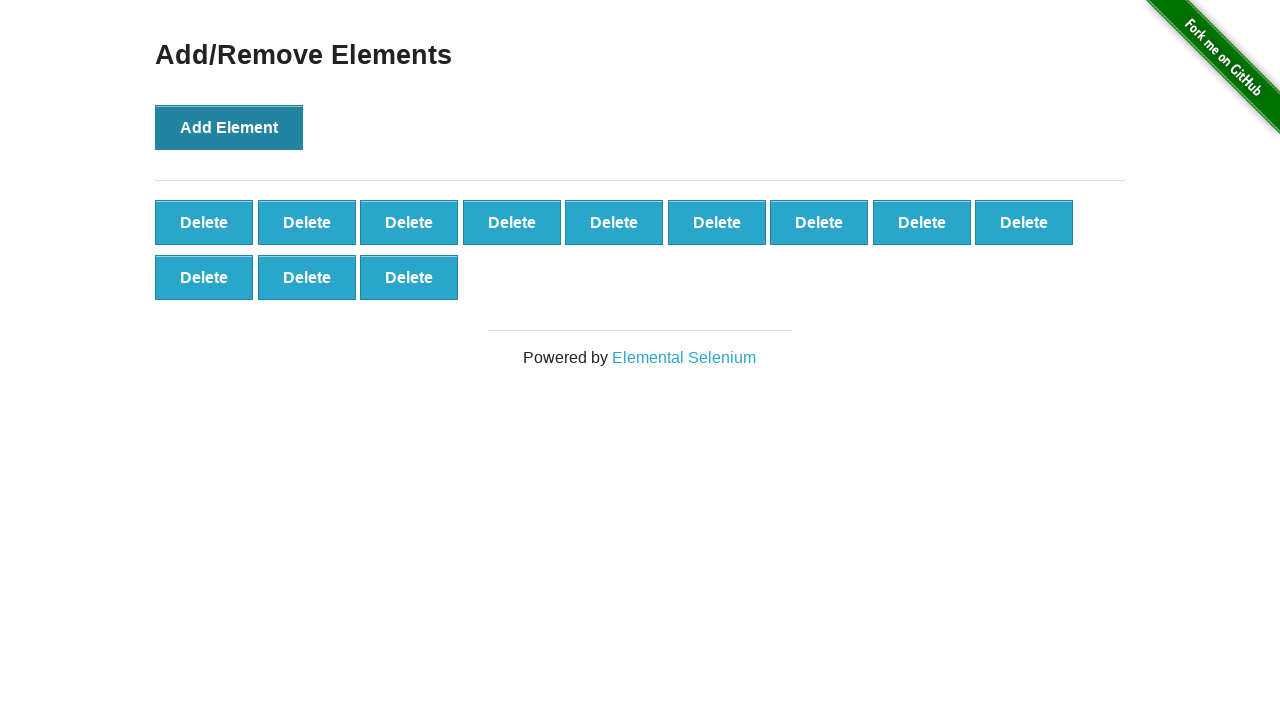

Clicked Add Element button (iteration 13/100) at (229, 127) on button[onclick='addElement()']
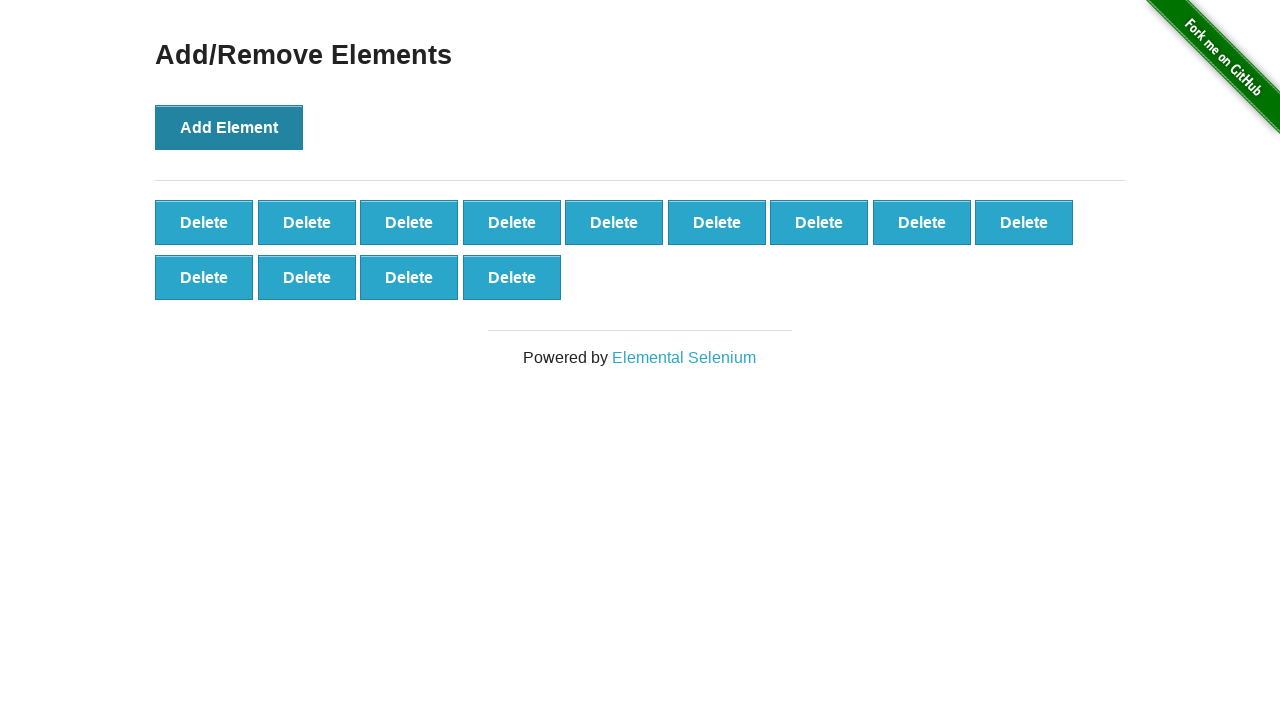

Clicked Add Element button (iteration 14/100) at (229, 127) on button[onclick='addElement()']
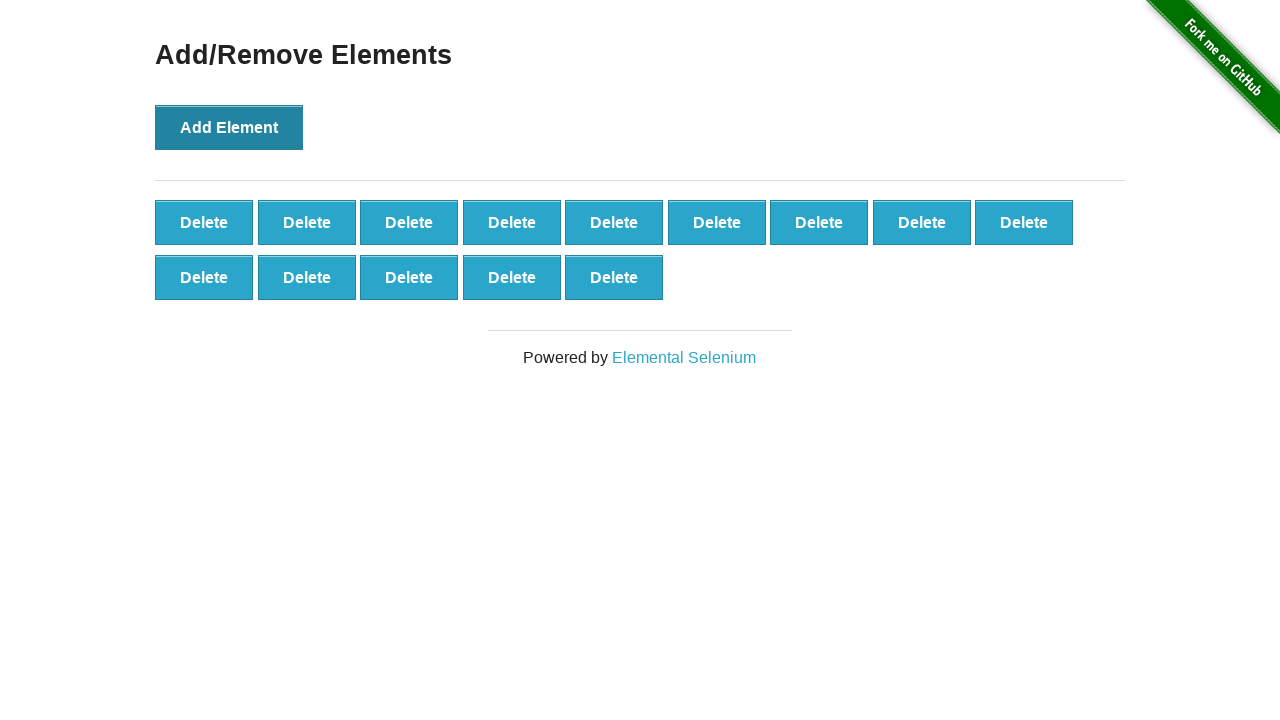

Clicked Add Element button (iteration 15/100) at (229, 127) on button[onclick='addElement()']
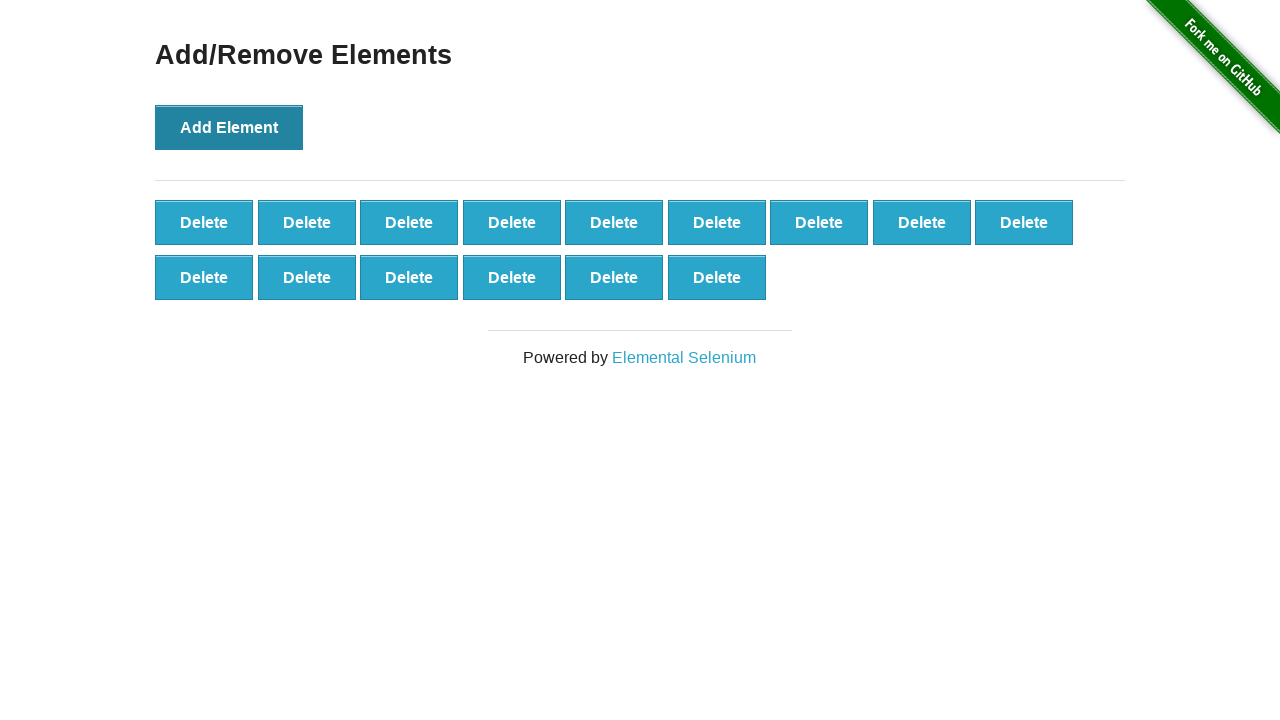

Clicked Add Element button (iteration 16/100) at (229, 127) on button[onclick='addElement()']
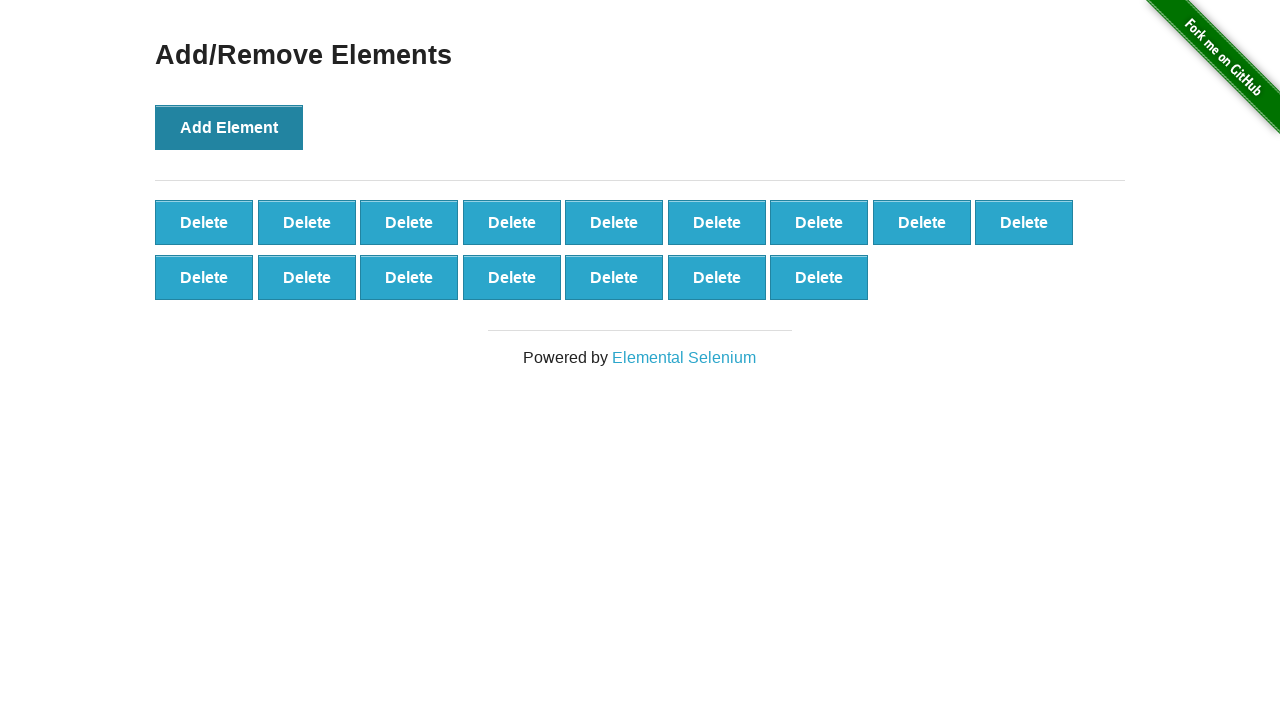

Clicked Add Element button (iteration 17/100) at (229, 127) on button[onclick='addElement()']
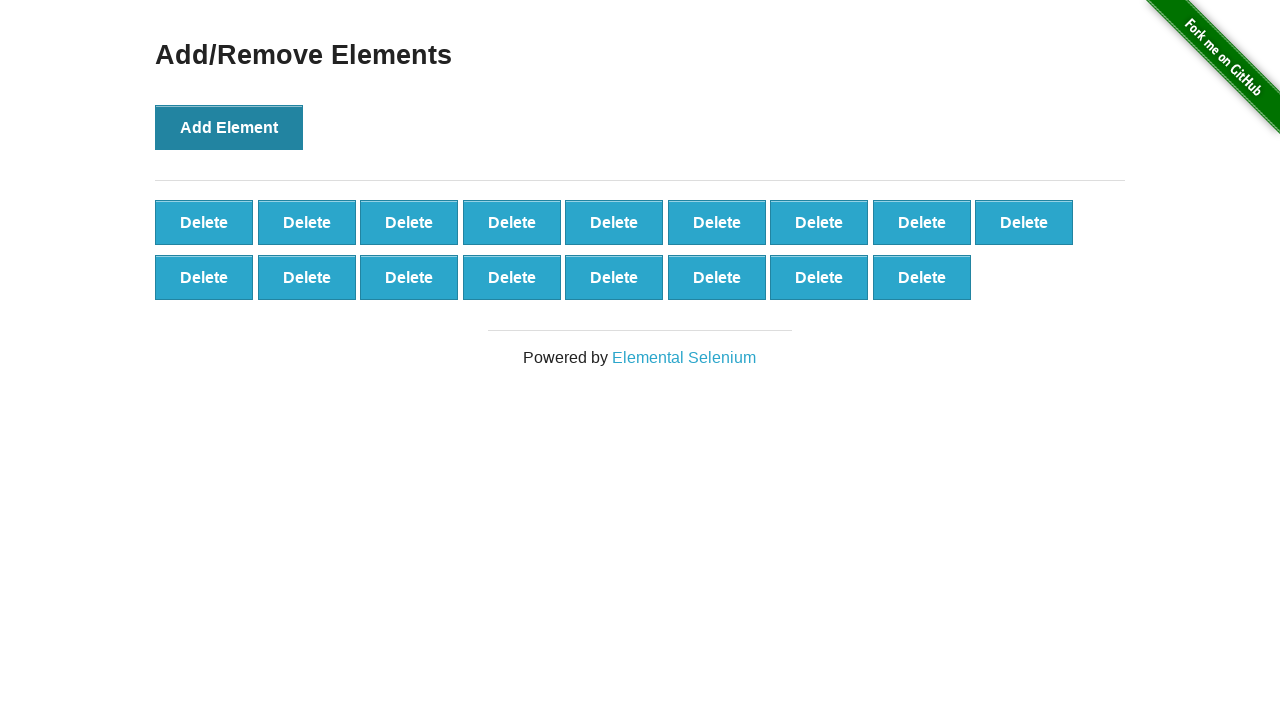

Clicked Add Element button (iteration 18/100) at (229, 127) on button[onclick='addElement()']
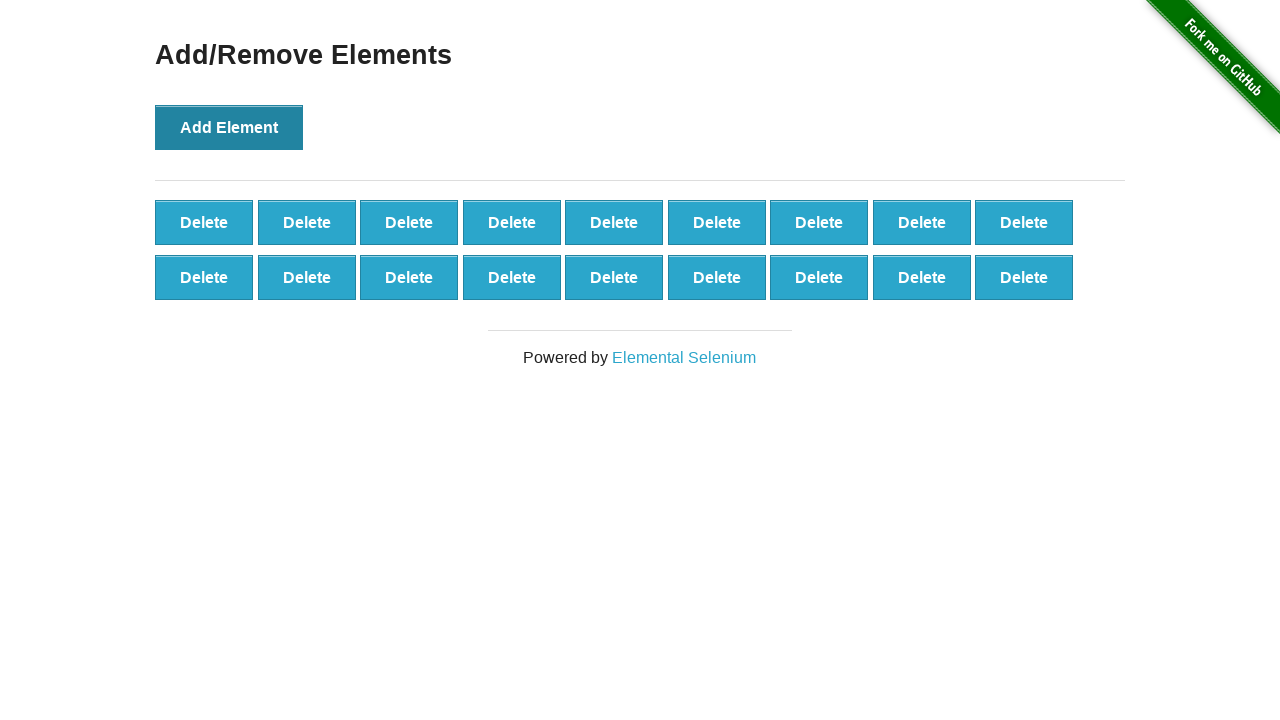

Clicked Add Element button (iteration 19/100) at (229, 127) on button[onclick='addElement()']
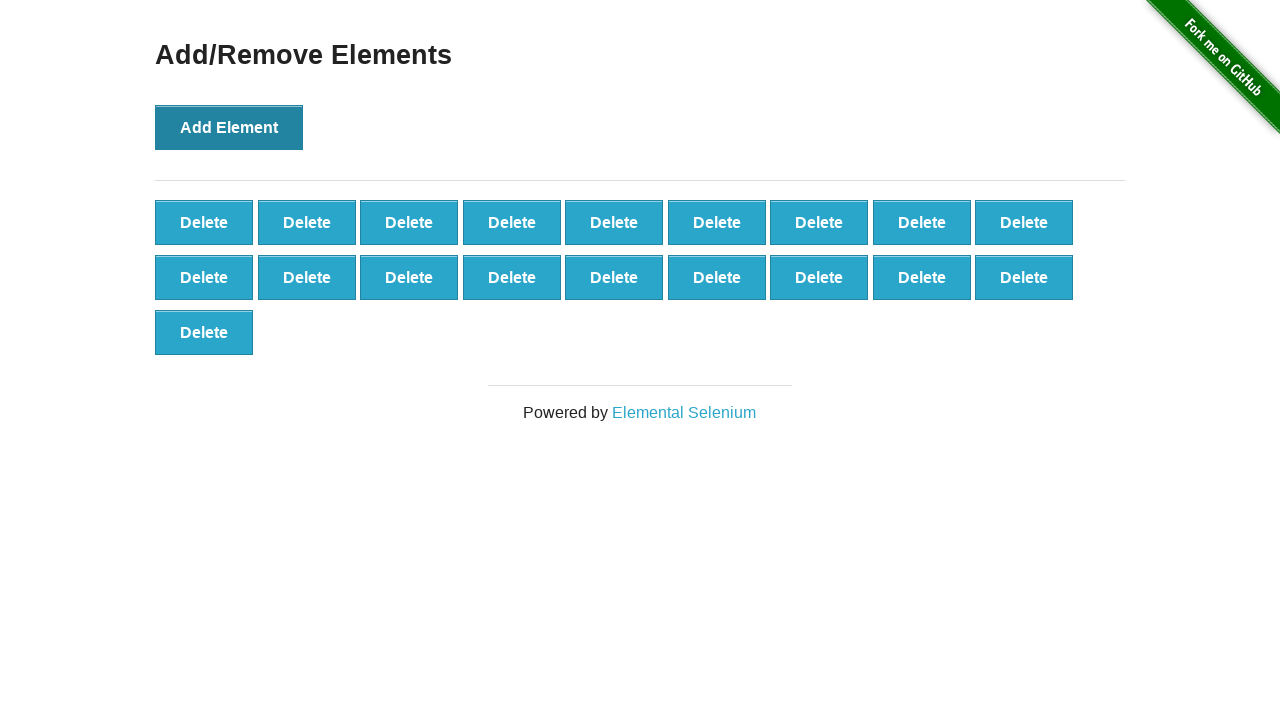

Clicked Add Element button (iteration 20/100) at (229, 127) on button[onclick='addElement()']
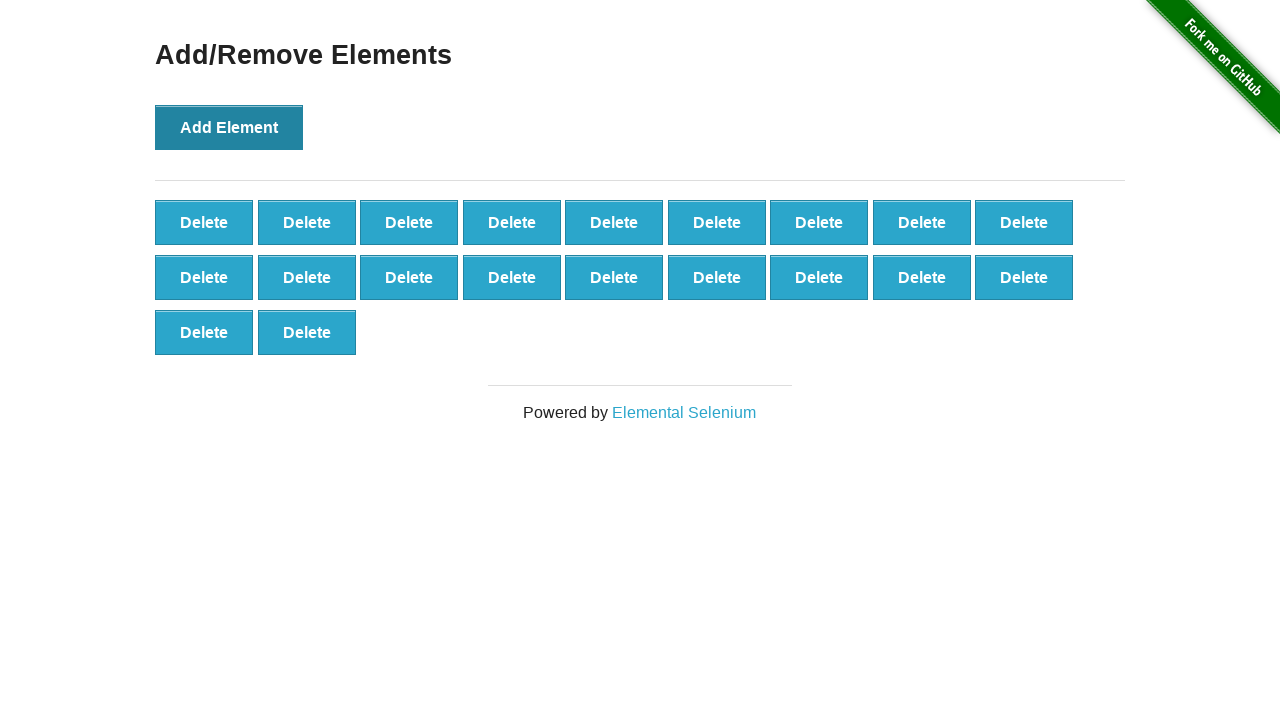

Clicked Add Element button (iteration 21/100) at (229, 127) on button[onclick='addElement()']
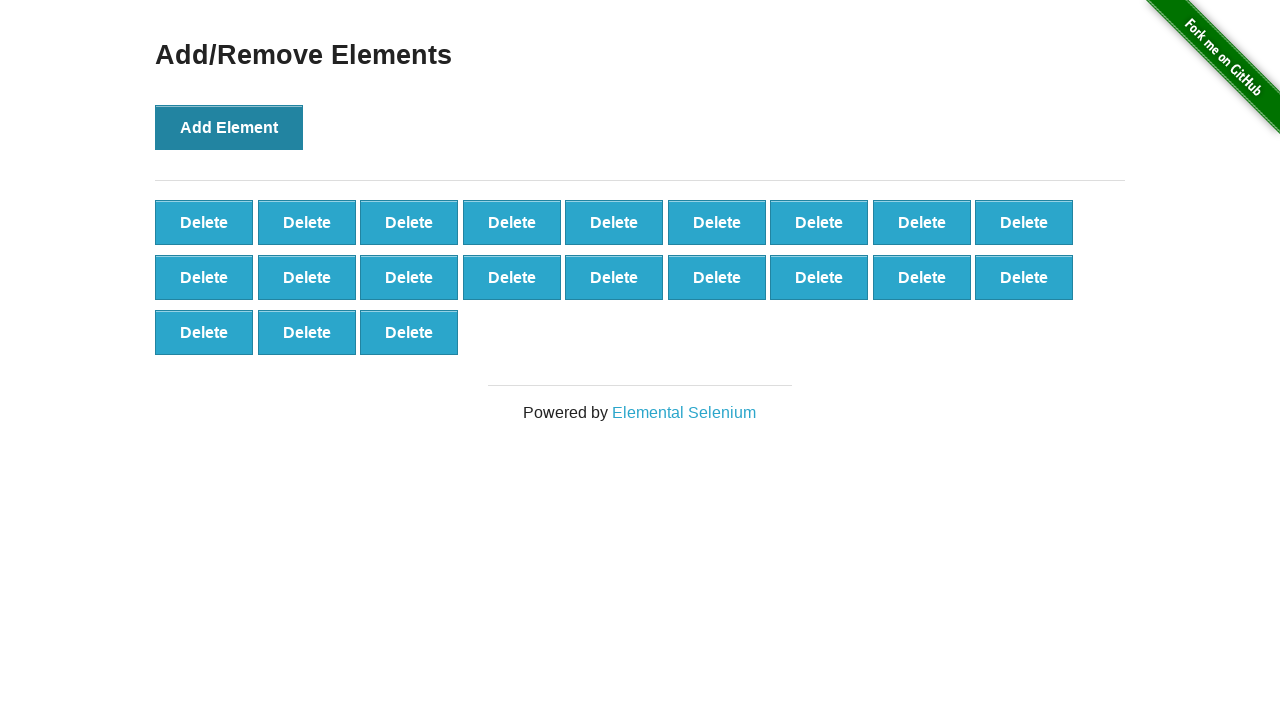

Clicked Add Element button (iteration 22/100) at (229, 127) on button[onclick='addElement()']
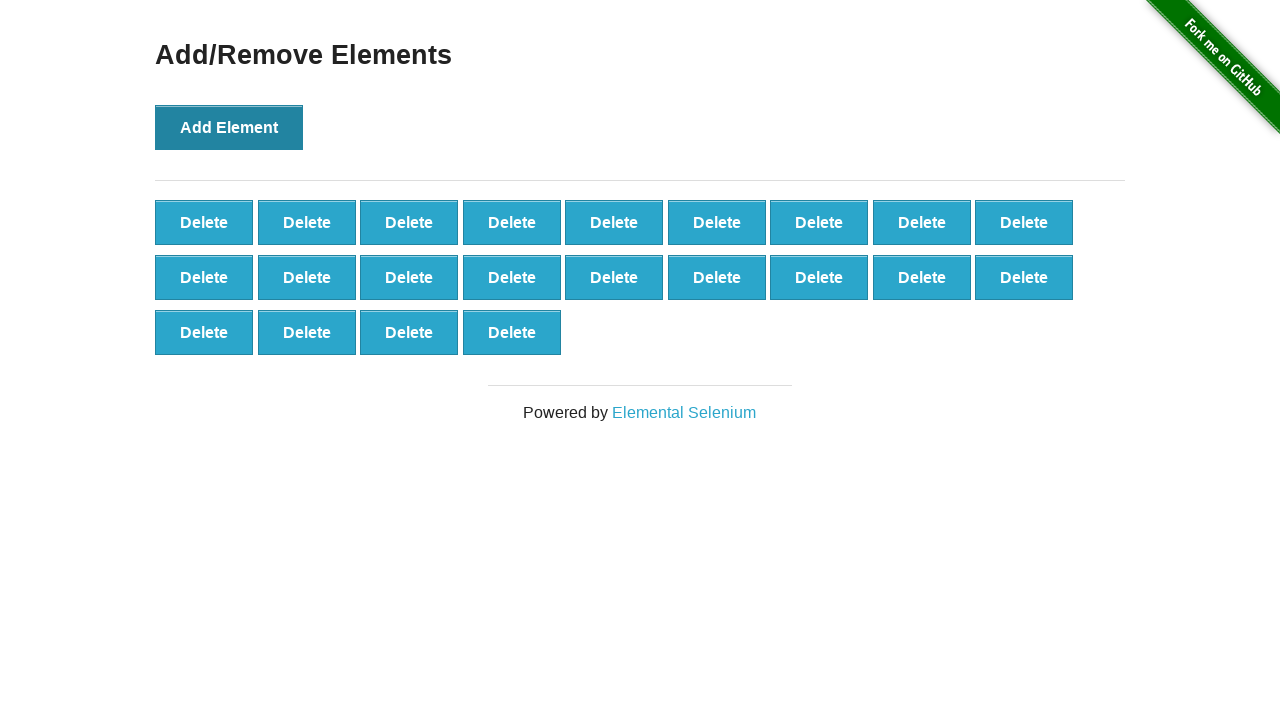

Clicked Add Element button (iteration 23/100) at (229, 127) on button[onclick='addElement()']
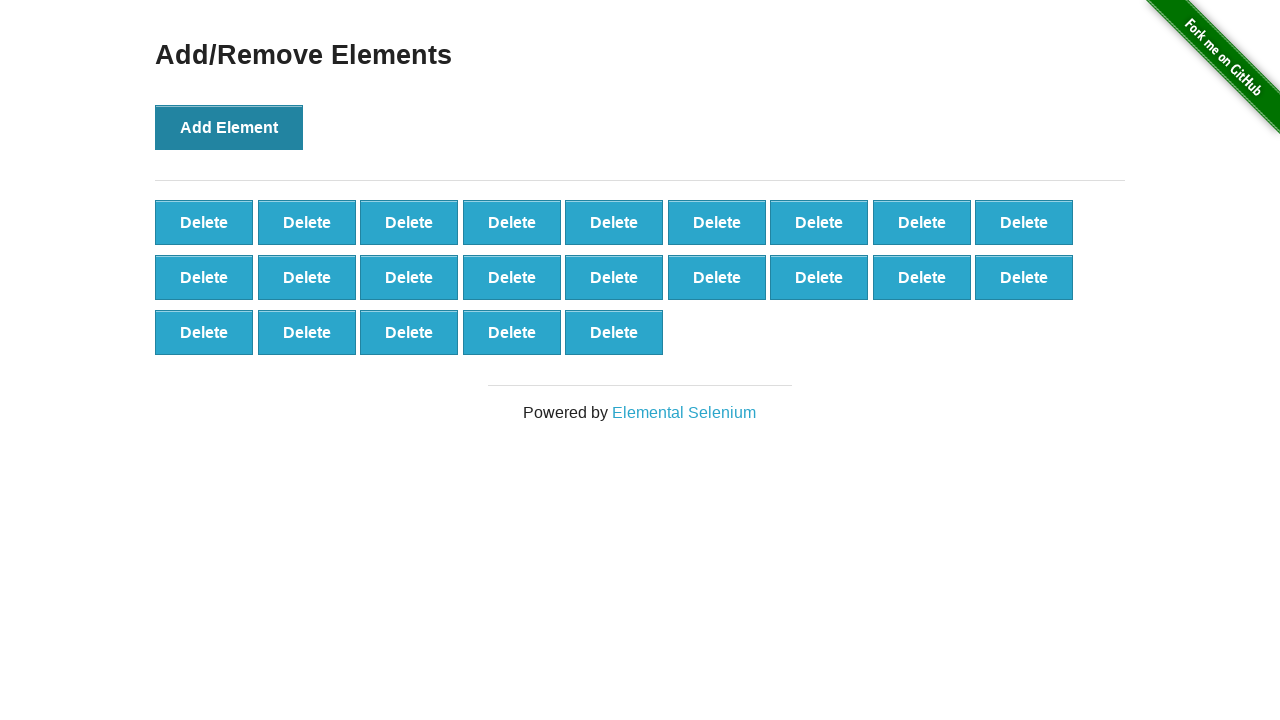

Clicked Add Element button (iteration 24/100) at (229, 127) on button[onclick='addElement()']
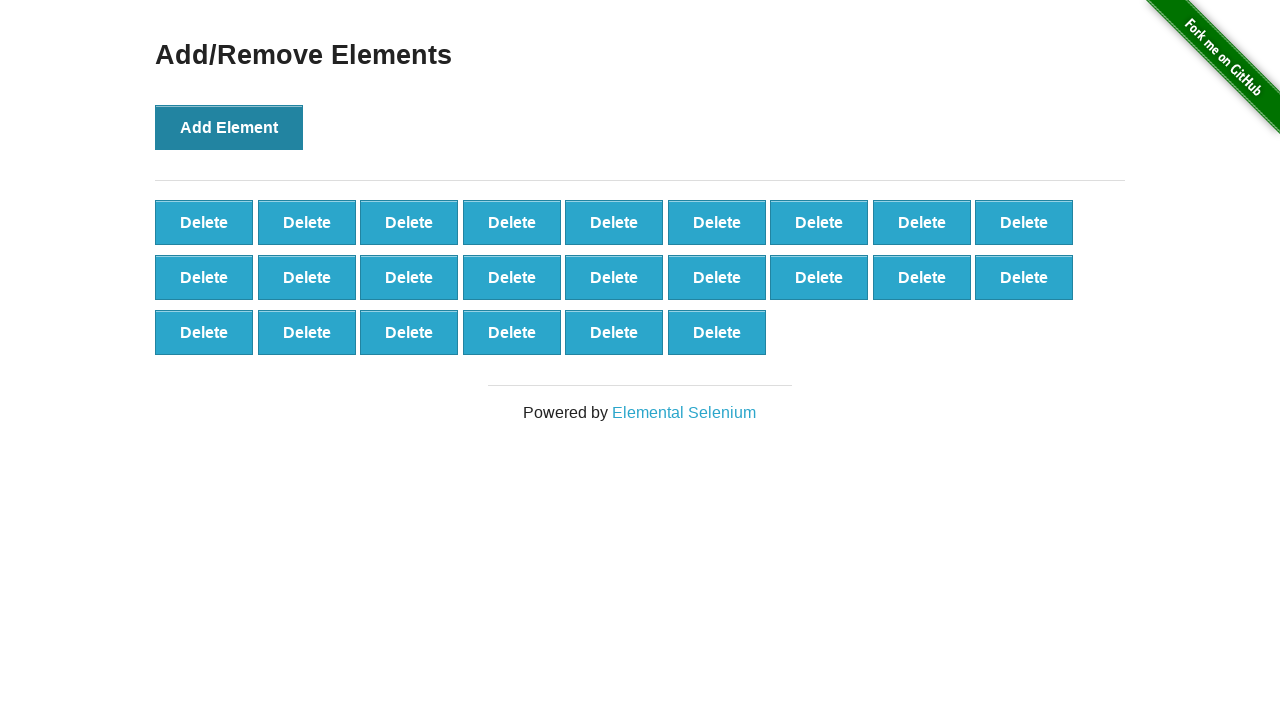

Clicked Add Element button (iteration 25/100) at (229, 127) on button[onclick='addElement()']
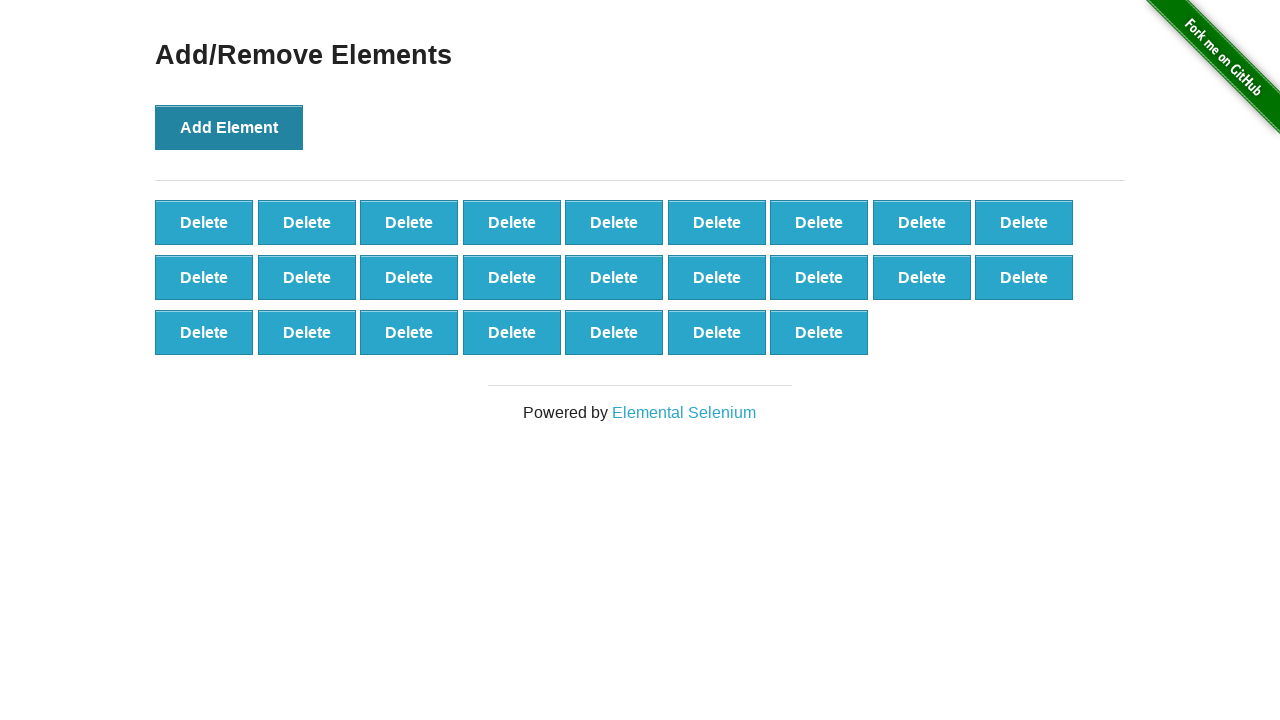

Clicked Add Element button (iteration 26/100) at (229, 127) on button[onclick='addElement()']
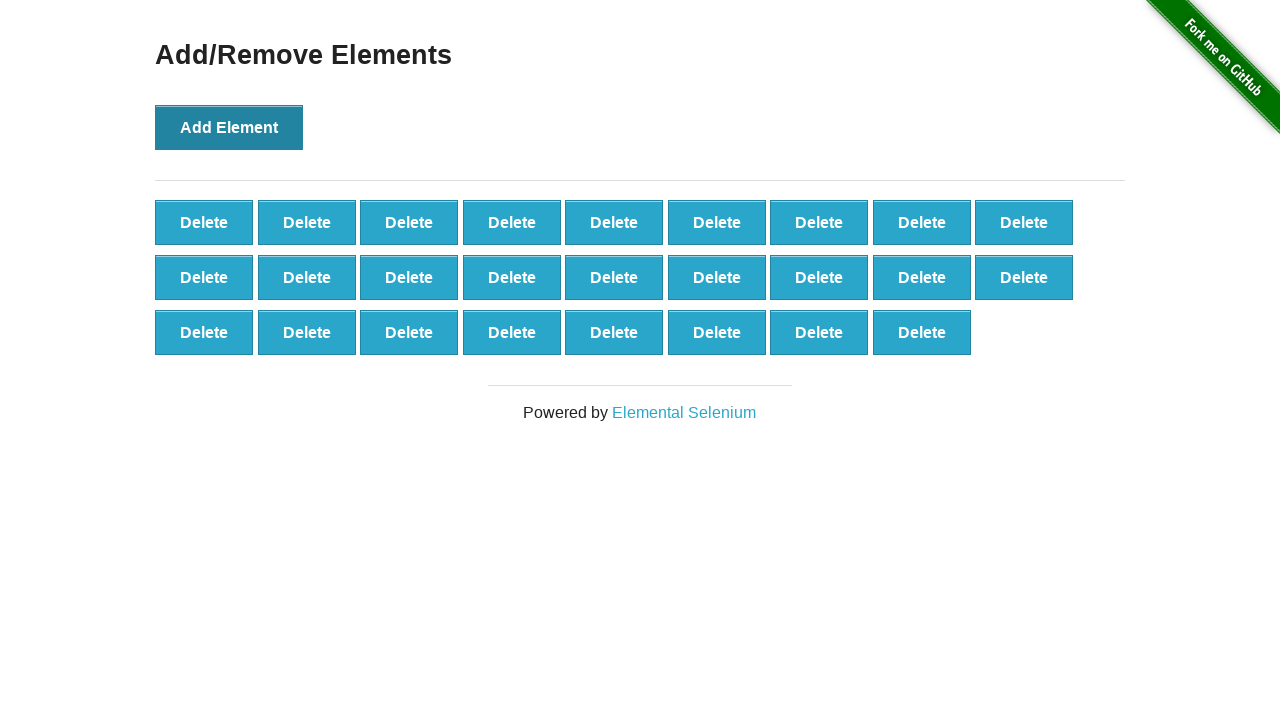

Clicked Add Element button (iteration 27/100) at (229, 127) on button[onclick='addElement()']
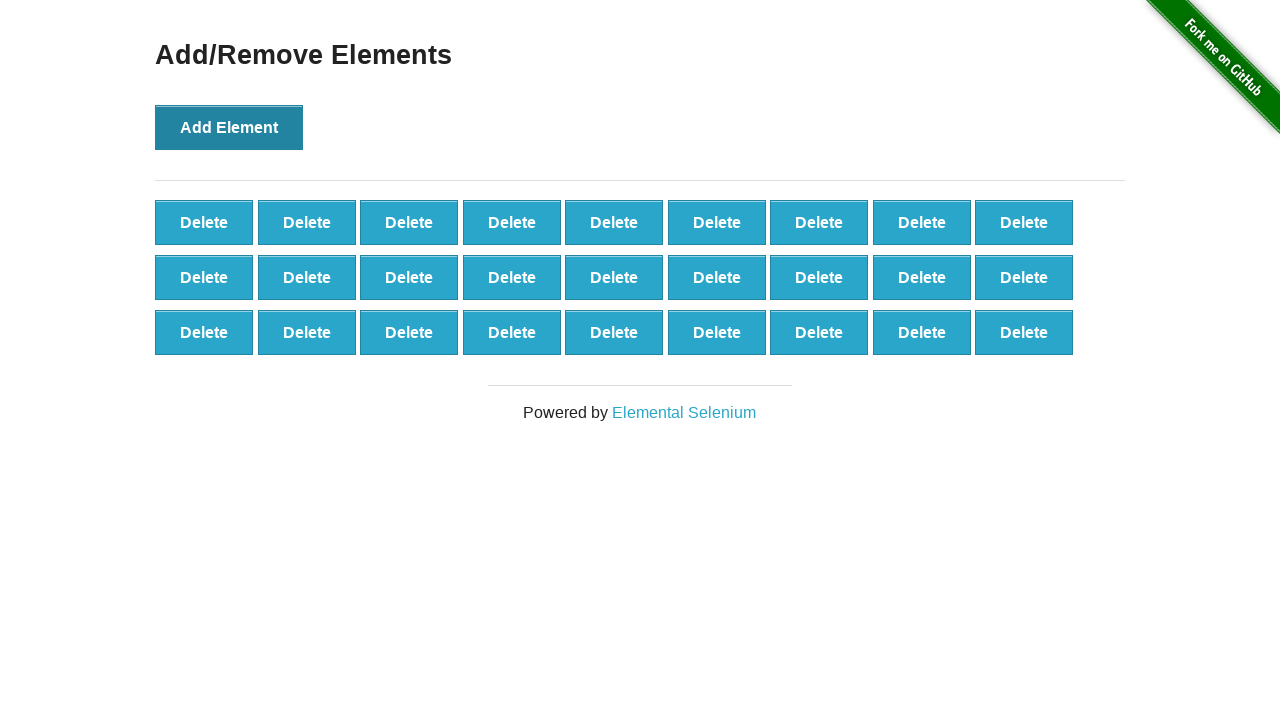

Clicked Add Element button (iteration 28/100) at (229, 127) on button[onclick='addElement()']
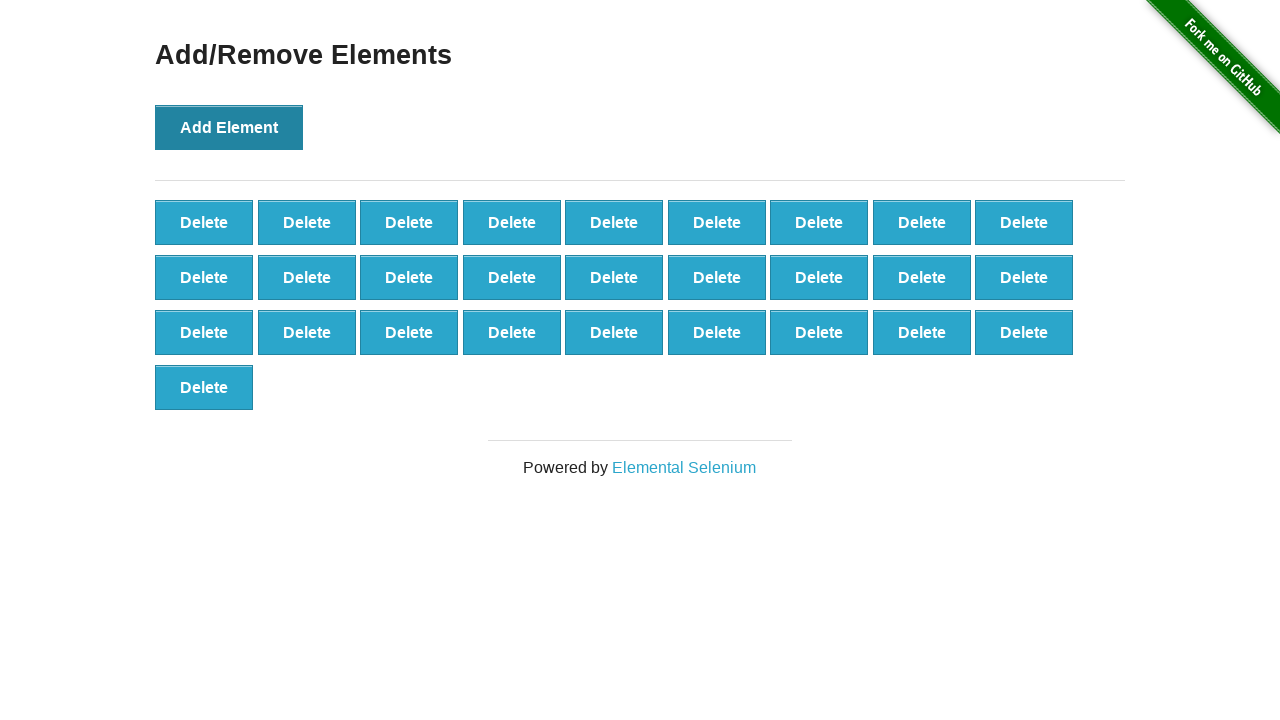

Clicked Add Element button (iteration 29/100) at (229, 127) on button[onclick='addElement()']
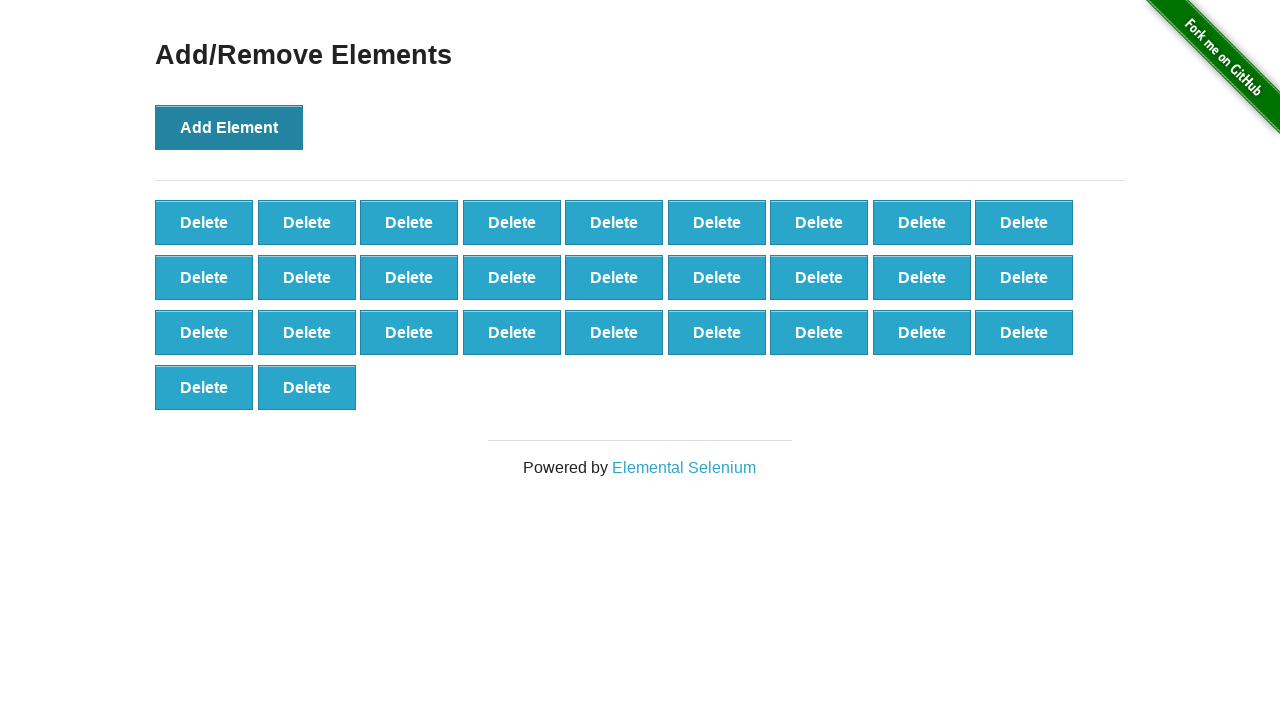

Clicked Add Element button (iteration 30/100) at (229, 127) on button[onclick='addElement()']
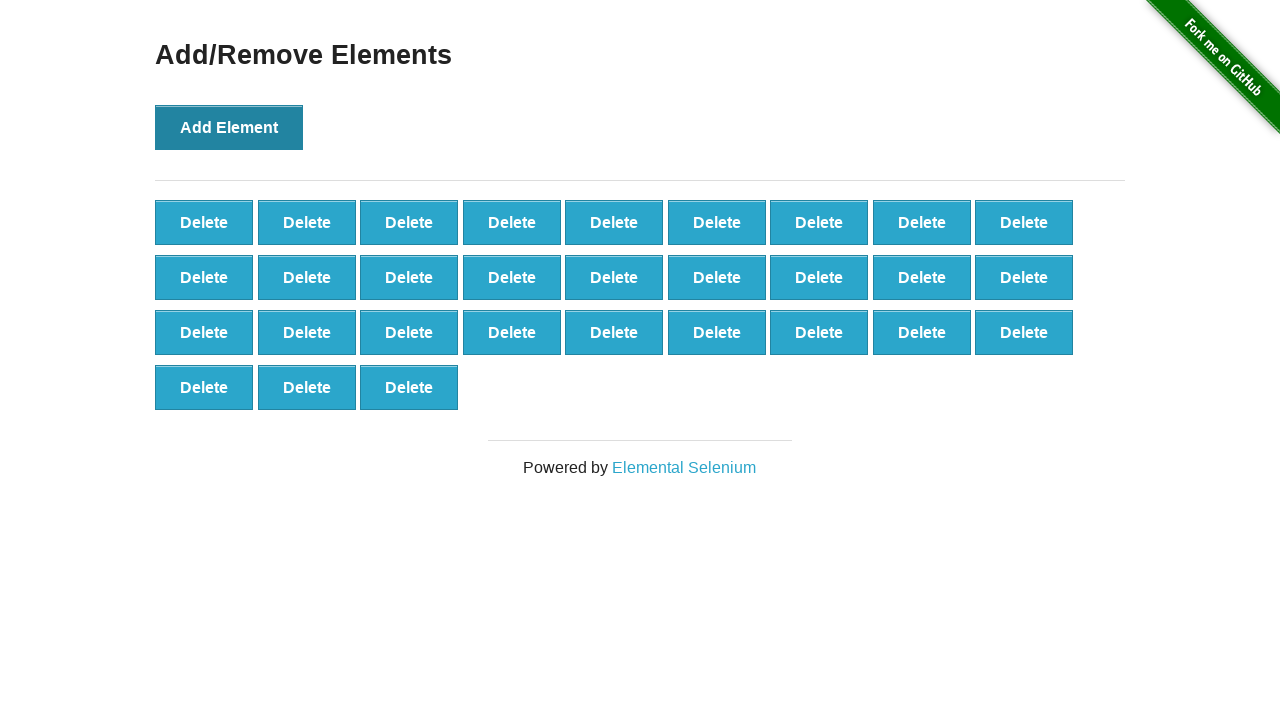

Clicked Add Element button (iteration 31/100) at (229, 127) on button[onclick='addElement()']
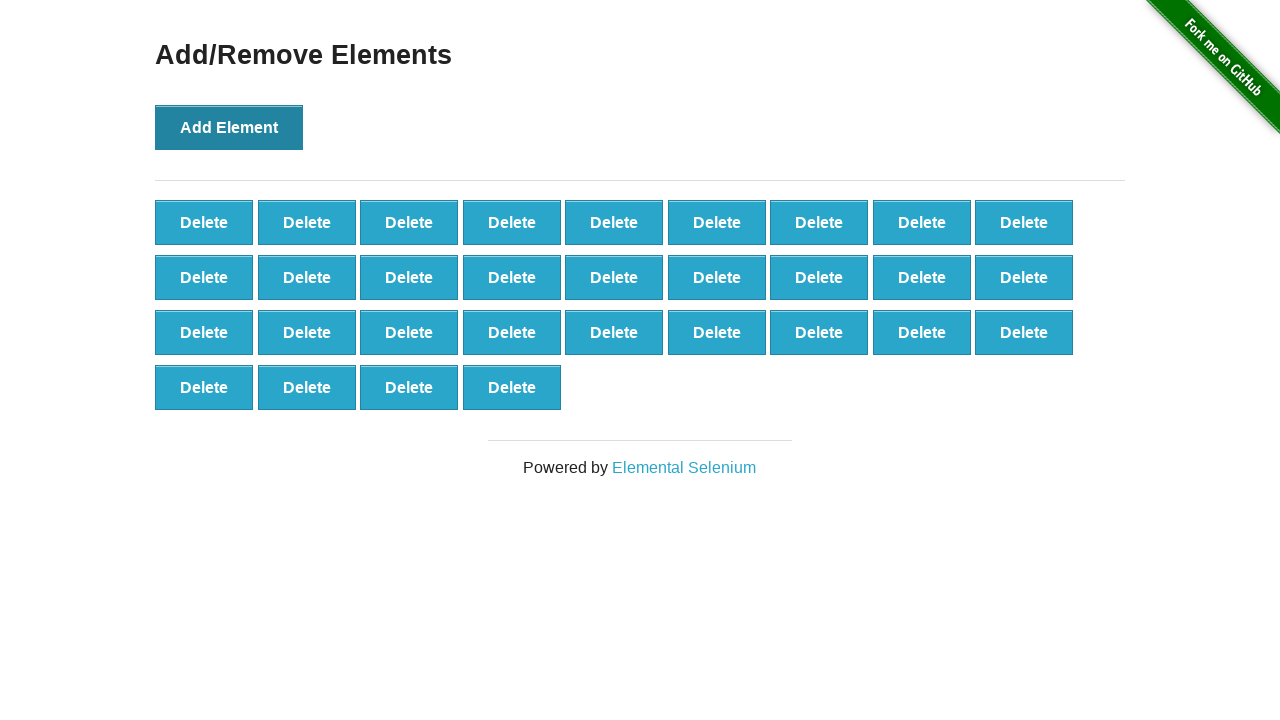

Clicked Add Element button (iteration 32/100) at (229, 127) on button[onclick='addElement()']
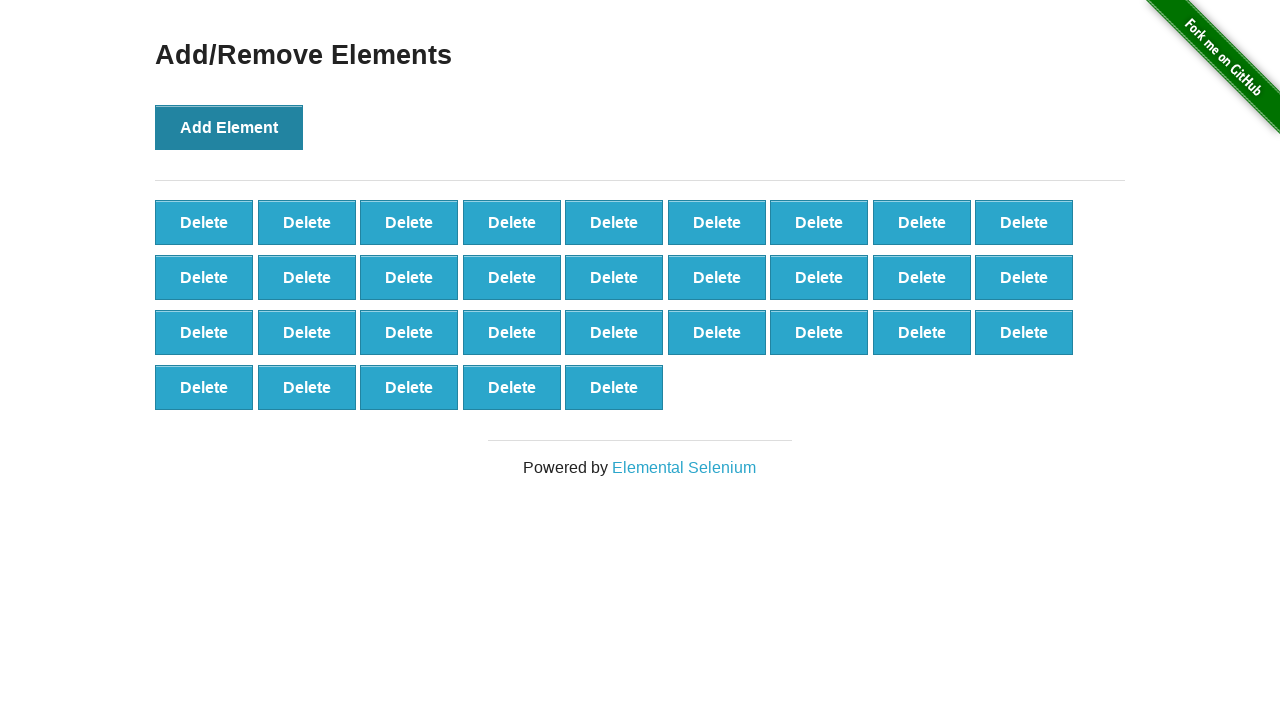

Clicked Add Element button (iteration 33/100) at (229, 127) on button[onclick='addElement()']
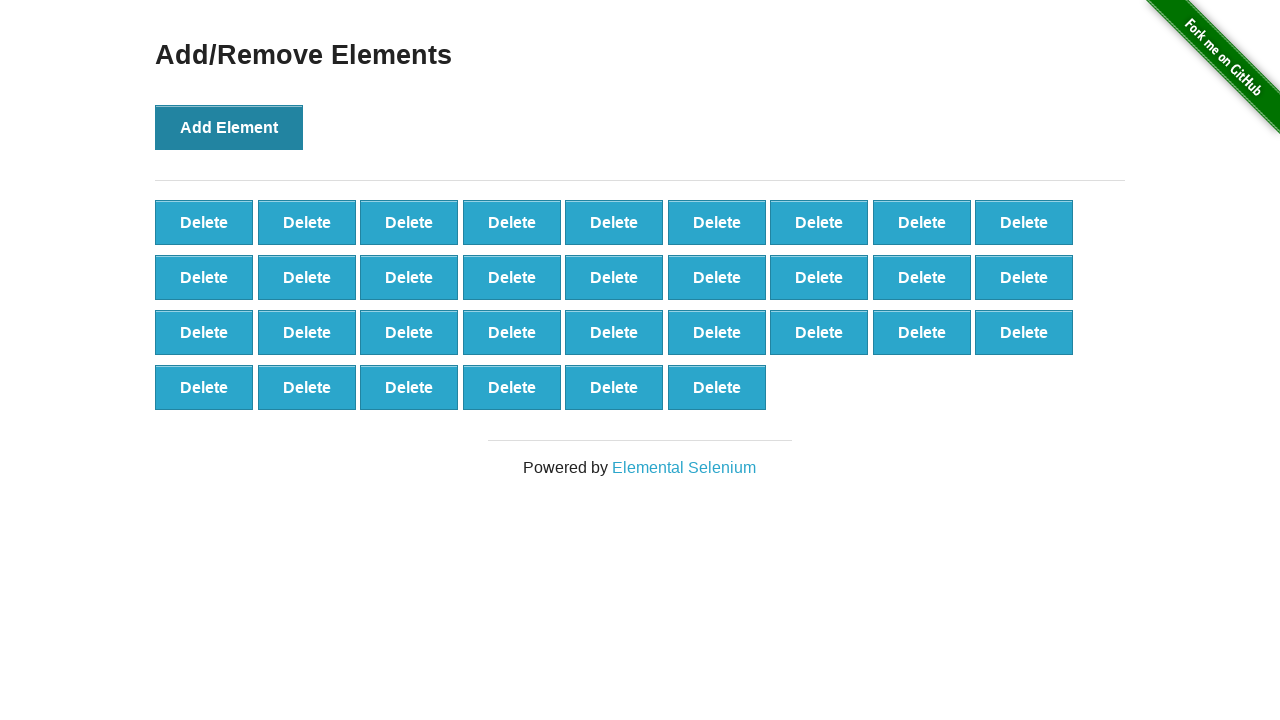

Clicked Add Element button (iteration 34/100) at (229, 127) on button[onclick='addElement()']
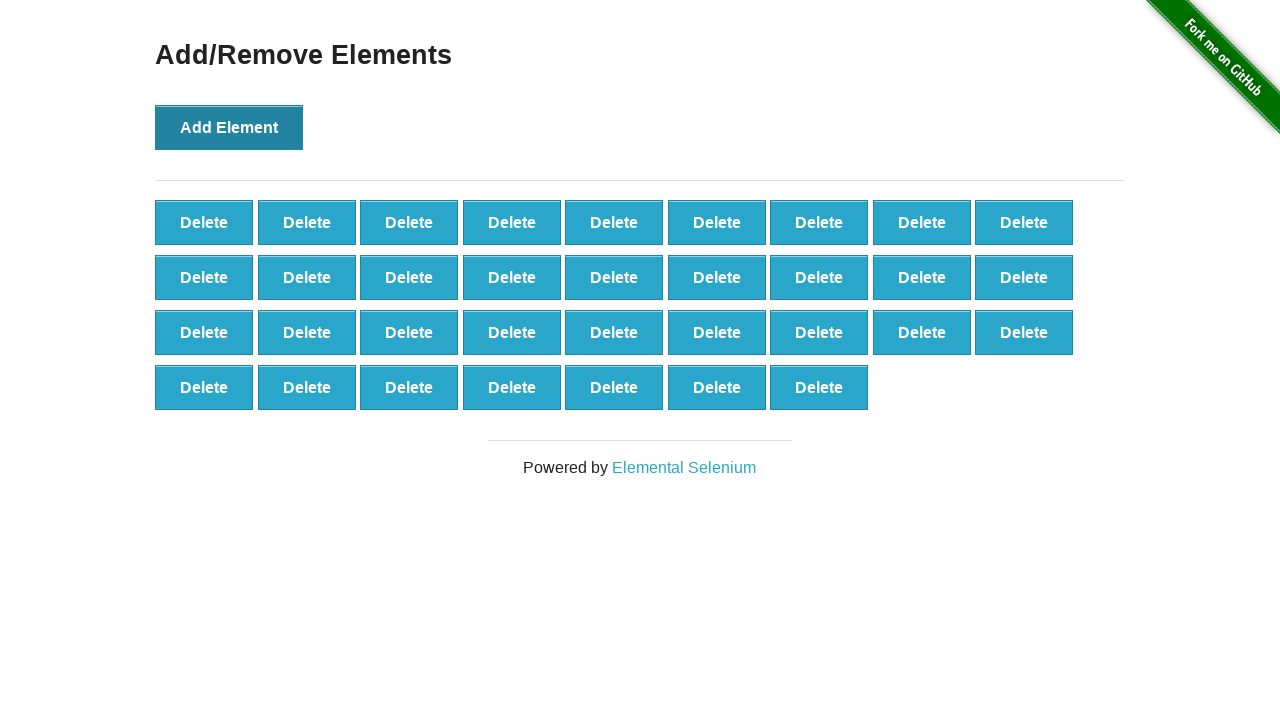

Clicked Add Element button (iteration 35/100) at (229, 127) on button[onclick='addElement()']
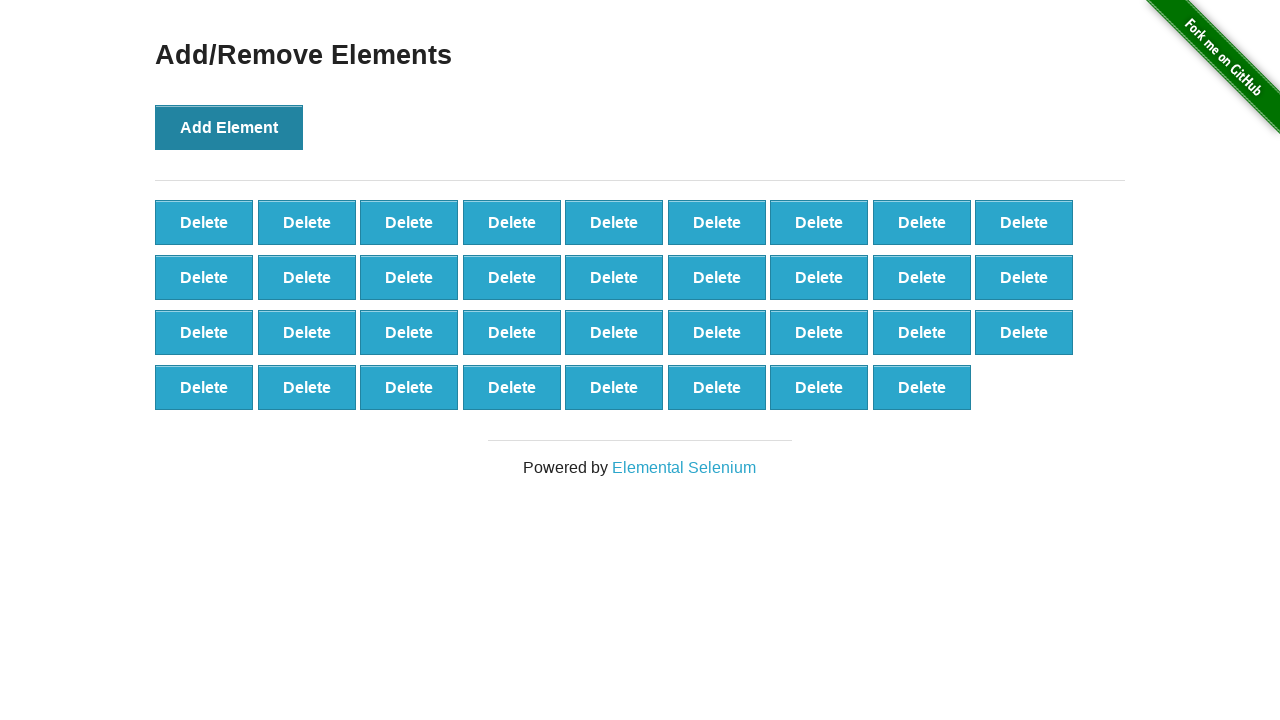

Clicked Add Element button (iteration 36/100) at (229, 127) on button[onclick='addElement()']
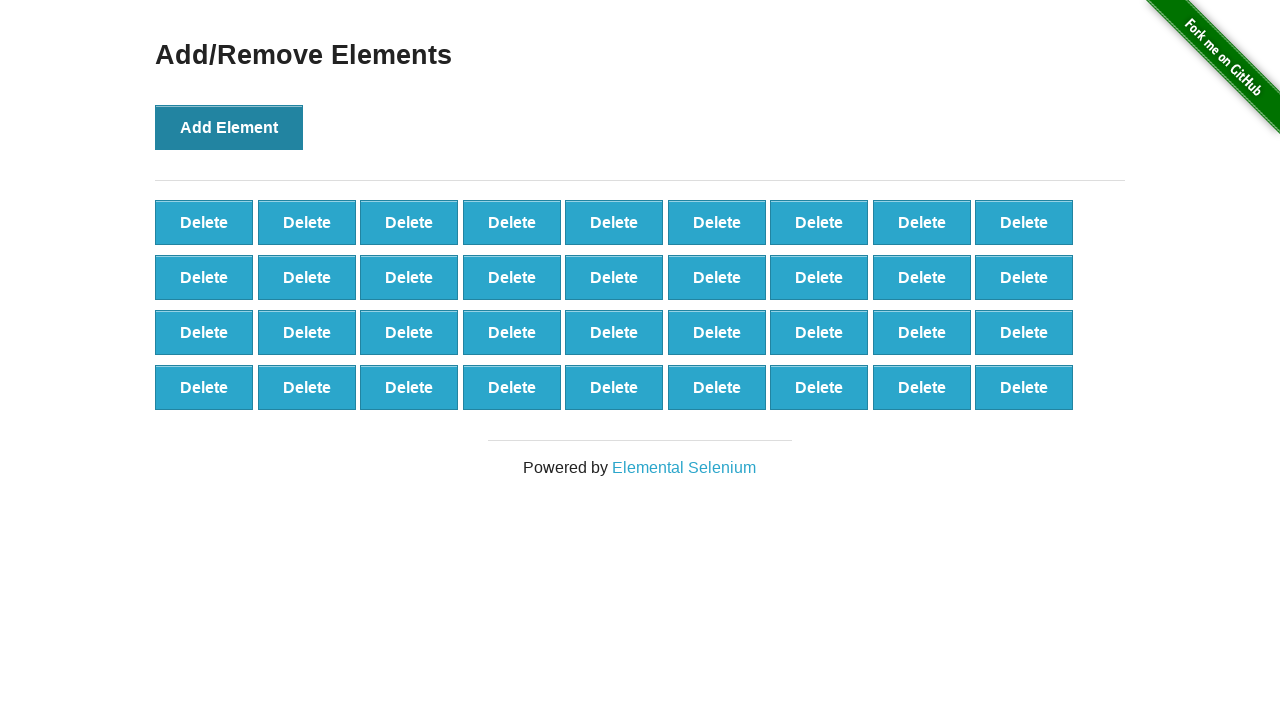

Clicked Add Element button (iteration 37/100) at (229, 127) on button[onclick='addElement()']
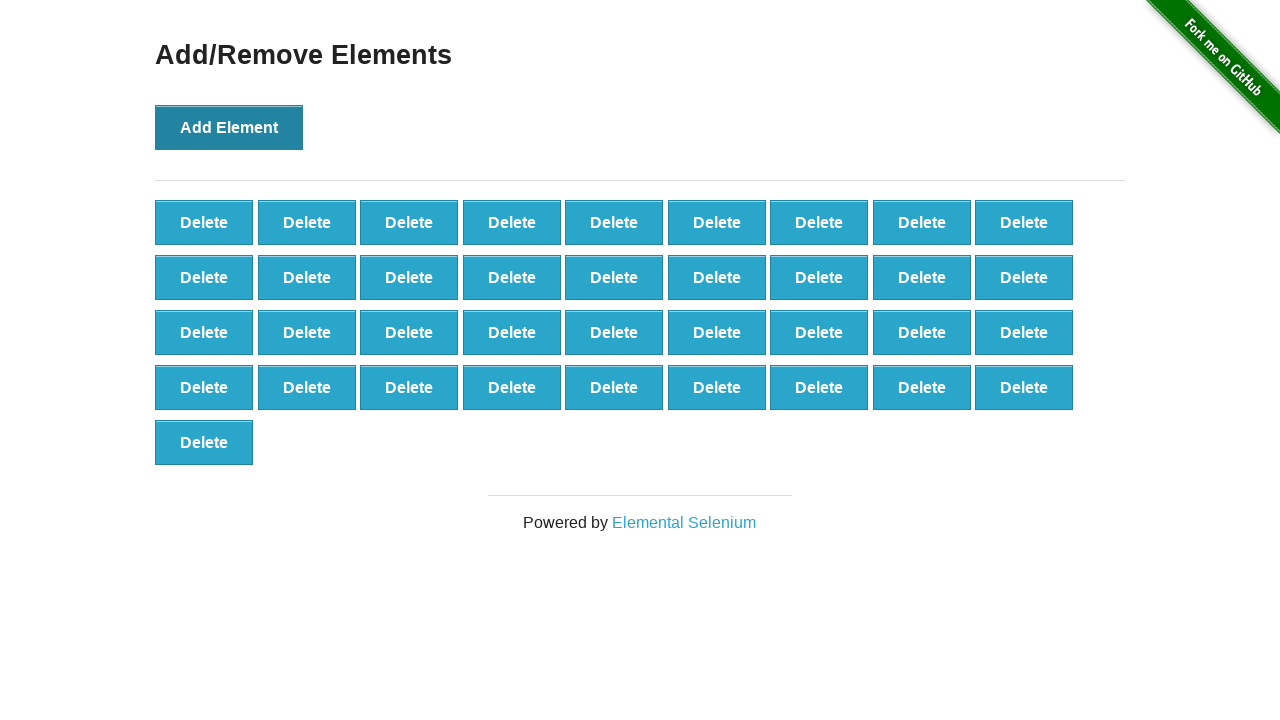

Clicked Add Element button (iteration 38/100) at (229, 127) on button[onclick='addElement()']
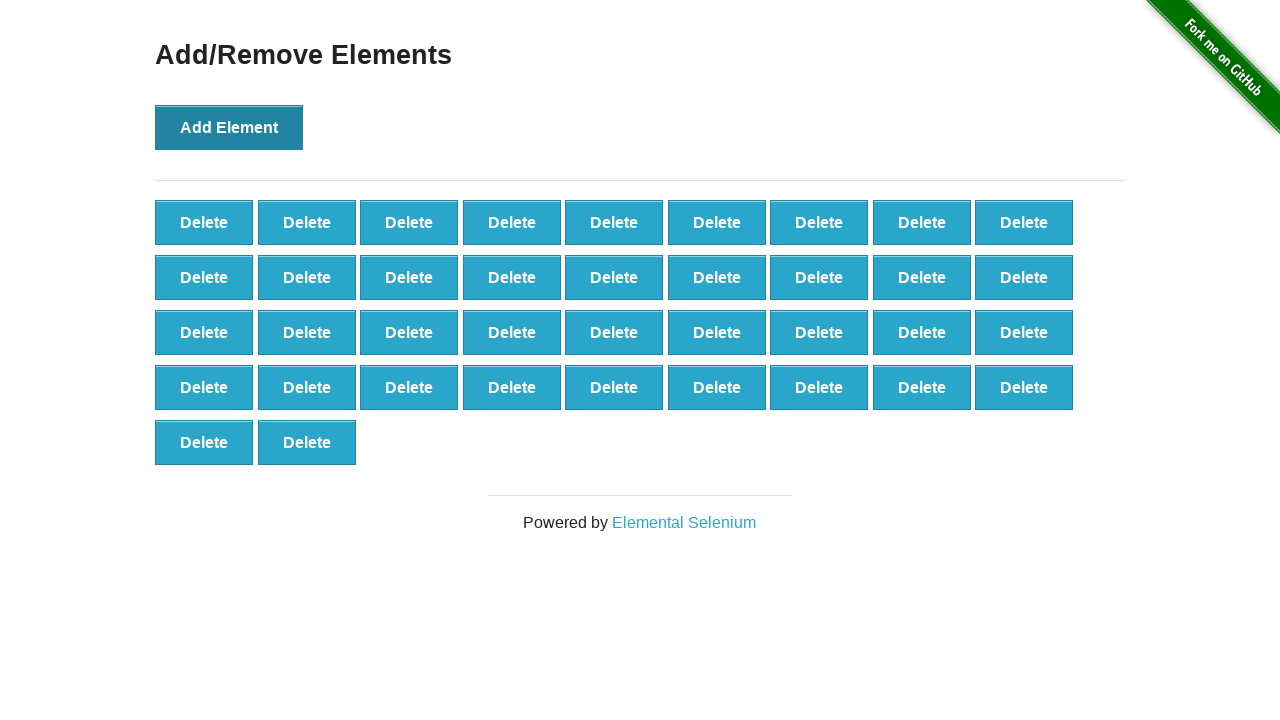

Clicked Add Element button (iteration 39/100) at (229, 127) on button[onclick='addElement()']
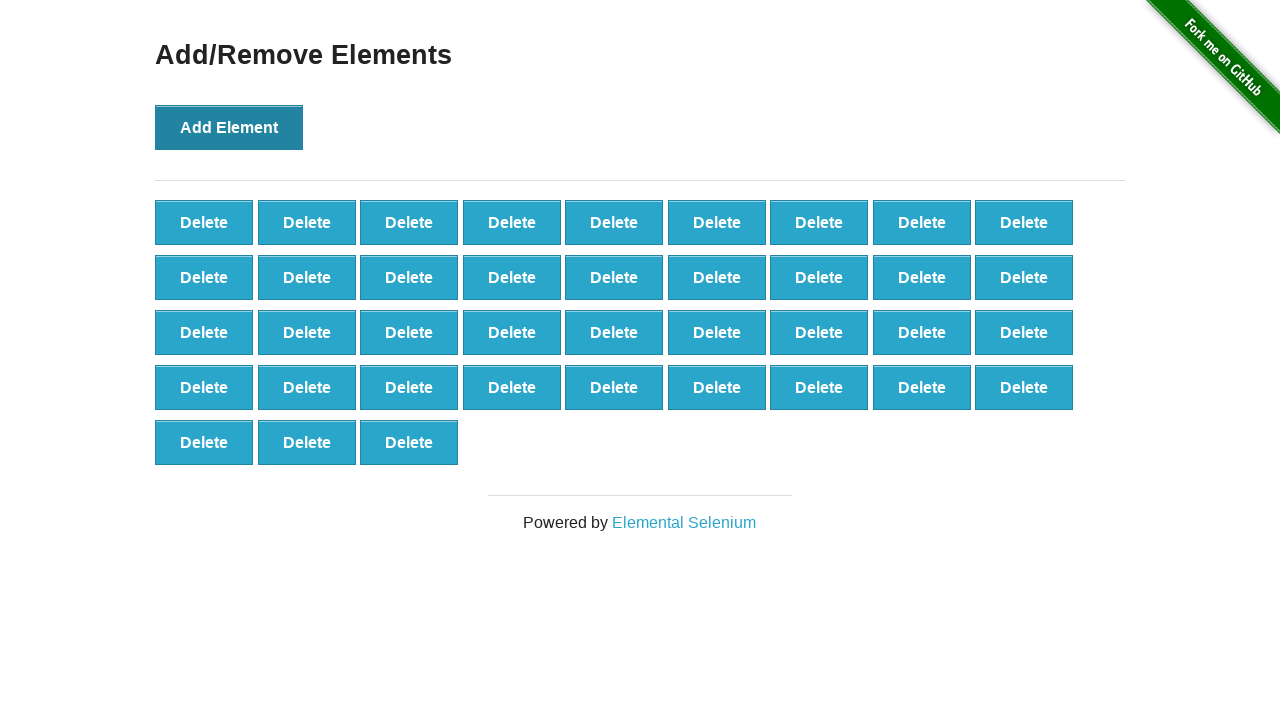

Clicked Add Element button (iteration 40/100) at (229, 127) on button[onclick='addElement()']
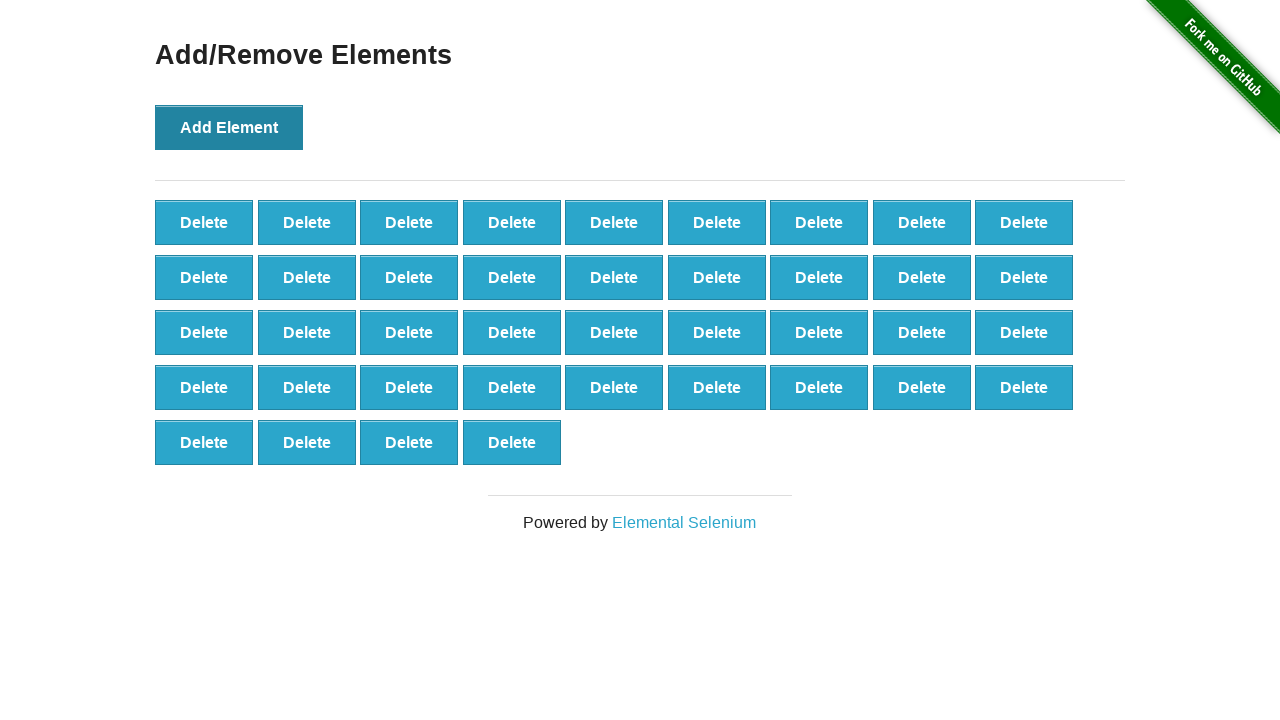

Clicked Add Element button (iteration 41/100) at (229, 127) on button[onclick='addElement()']
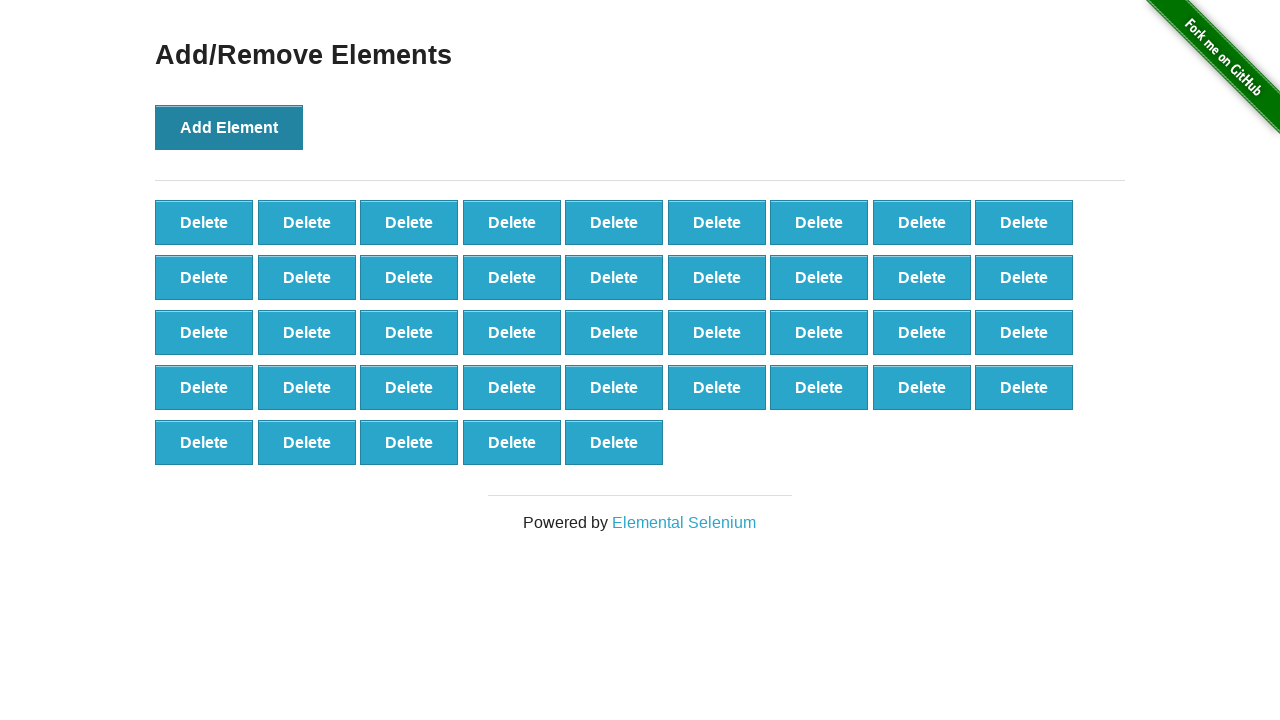

Clicked Add Element button (iteration 42/100) at (229, 127) on button[onclick='addElement()']
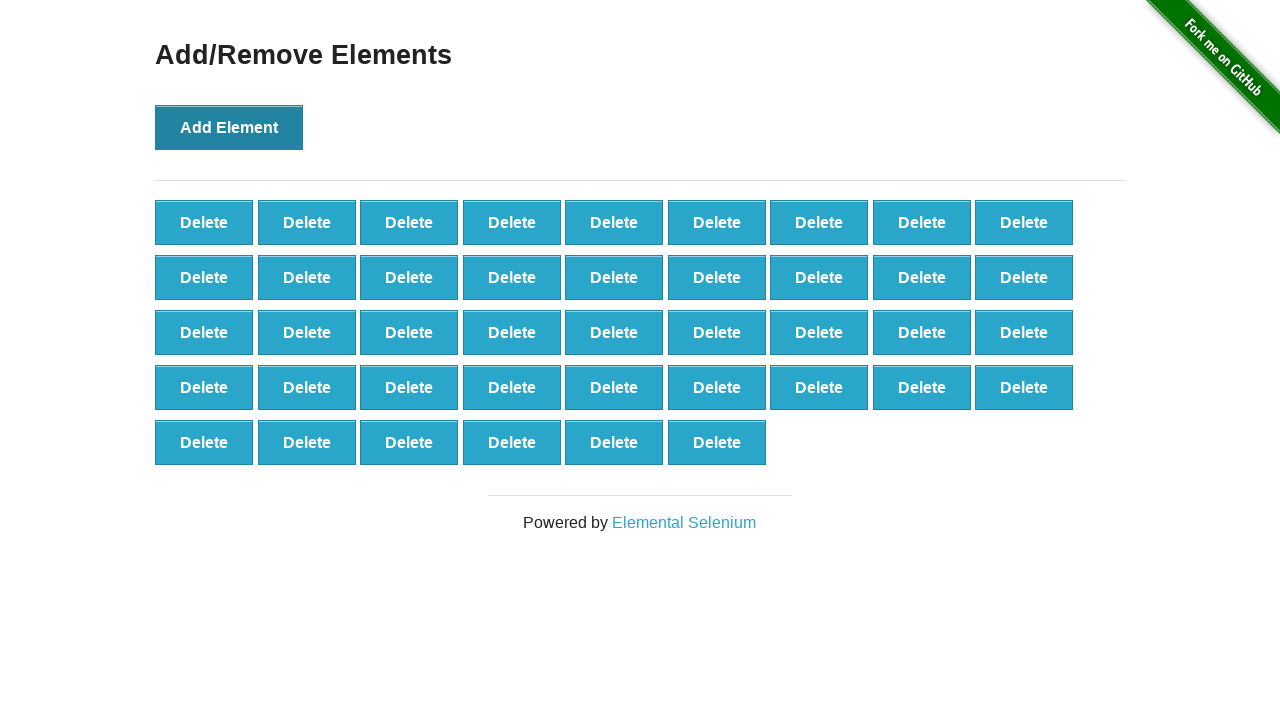

Clicked Add Element button (iteration 43/100) at (229, 127) on button[onclick='addElement()']
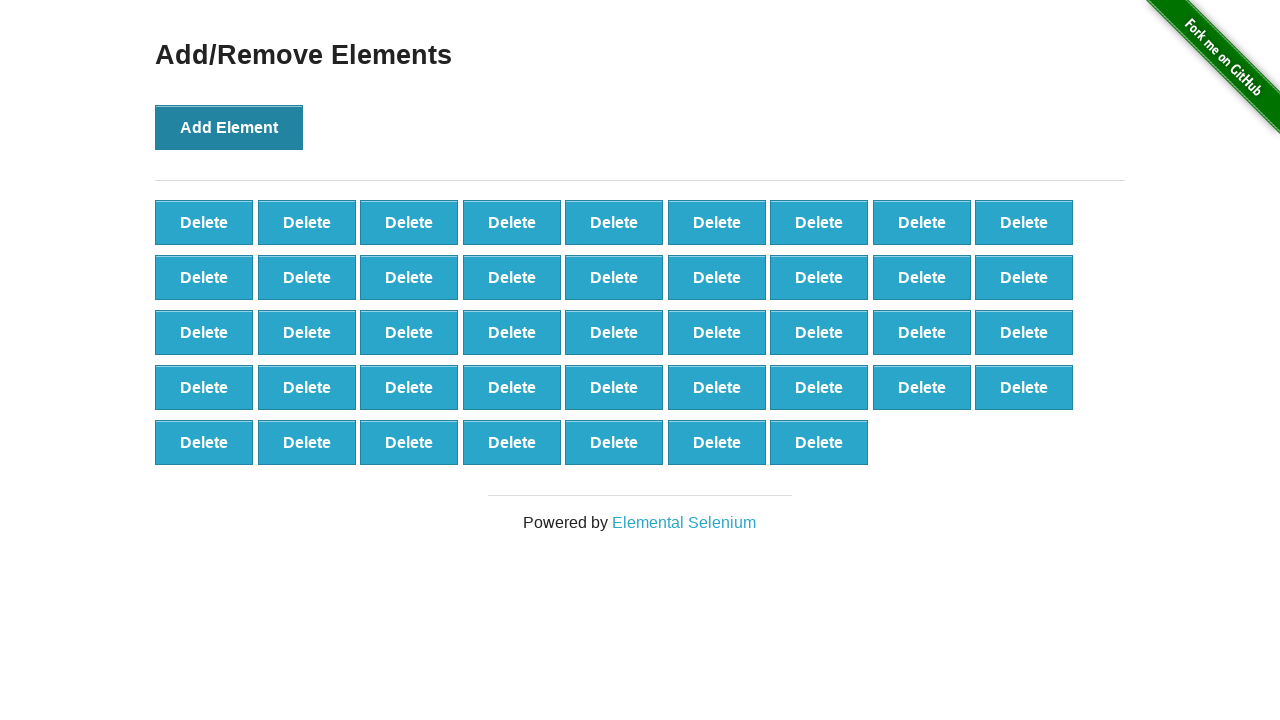

Clicked Add Element button (iteration 44/100) at (229, 127) on button[onclick='addElement()']
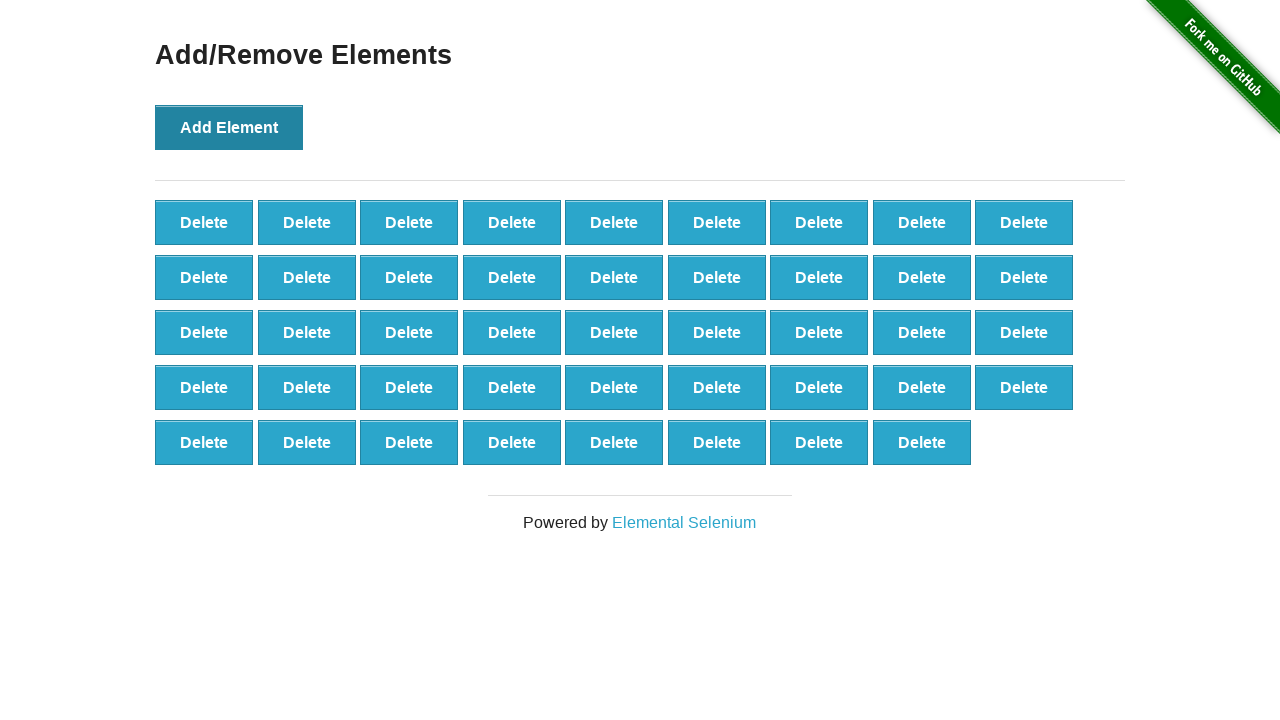

Clicked Add Element button (iteration 45/100) at (229, 127) on button[onclick='addElement()']
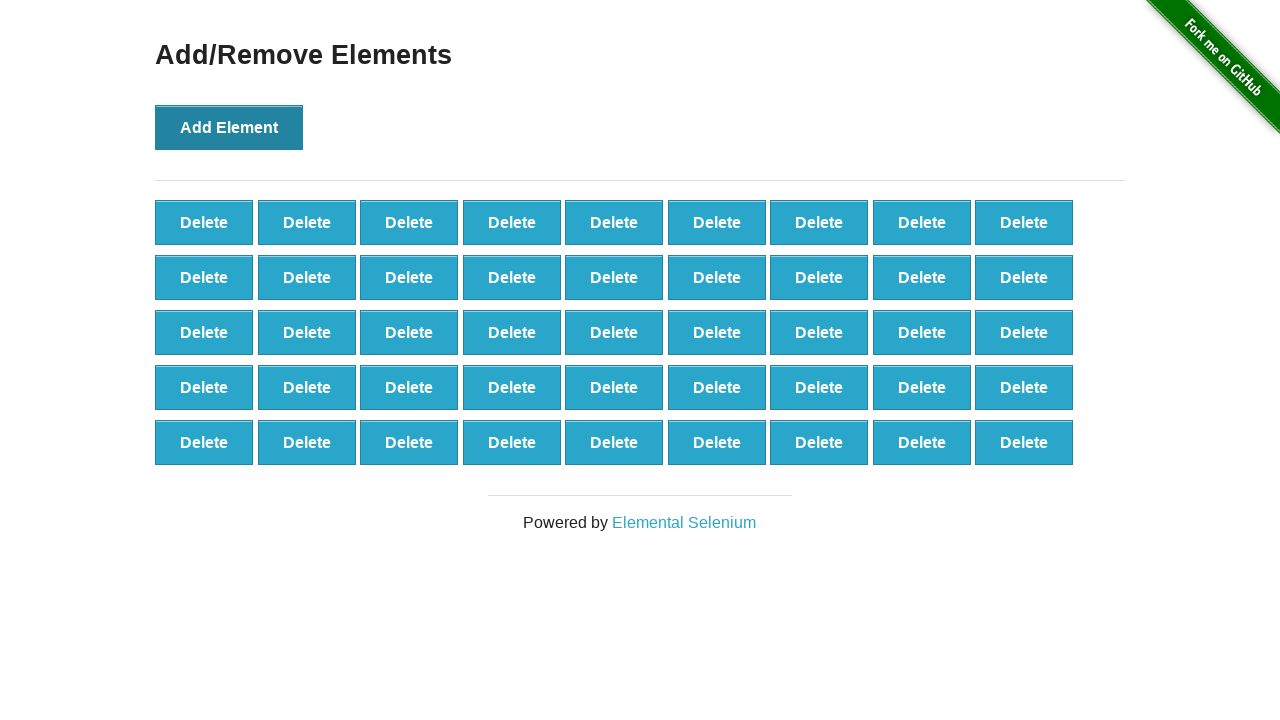

Clicked Add Element button (iteration 46/100) at (229, 127) on button[onclick='addElement()']
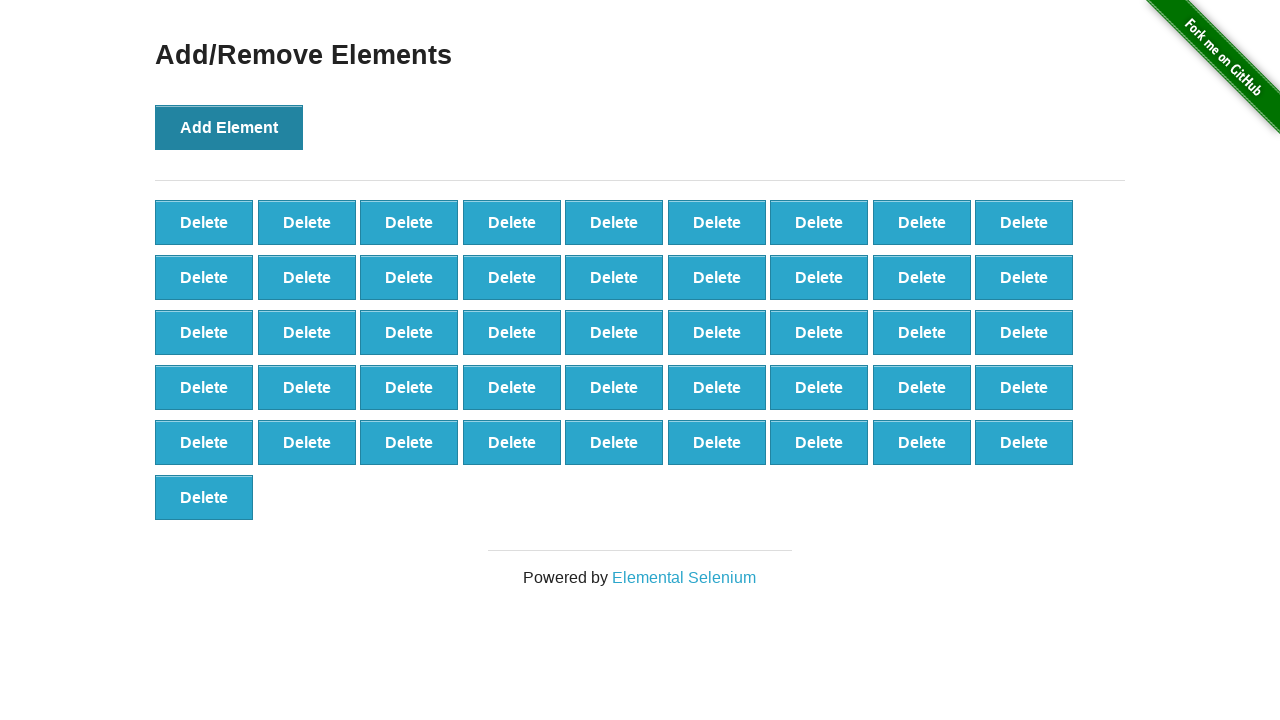

Clicked Add Element button (iteration 47/100) at (229, 127) on button[onclick='addElement()']
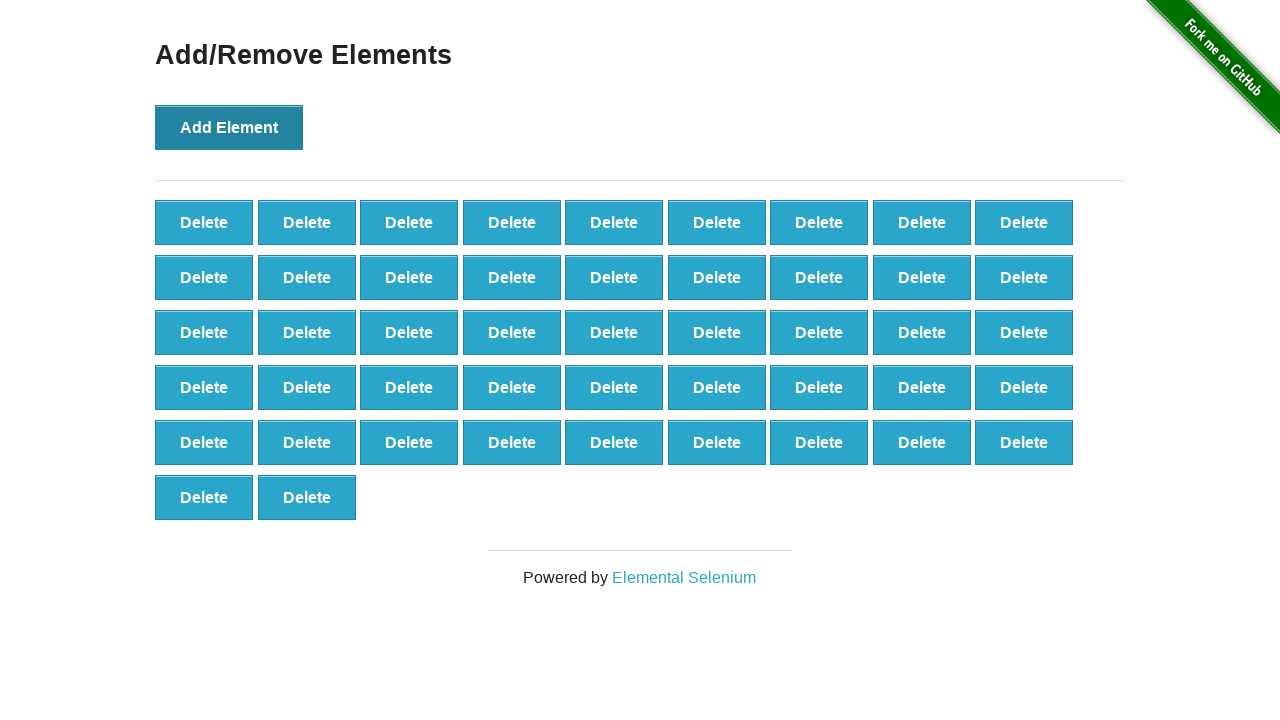

Clicked Add Element button (iteration 48/100) at (229, 127) on button[onclick='addElement()']
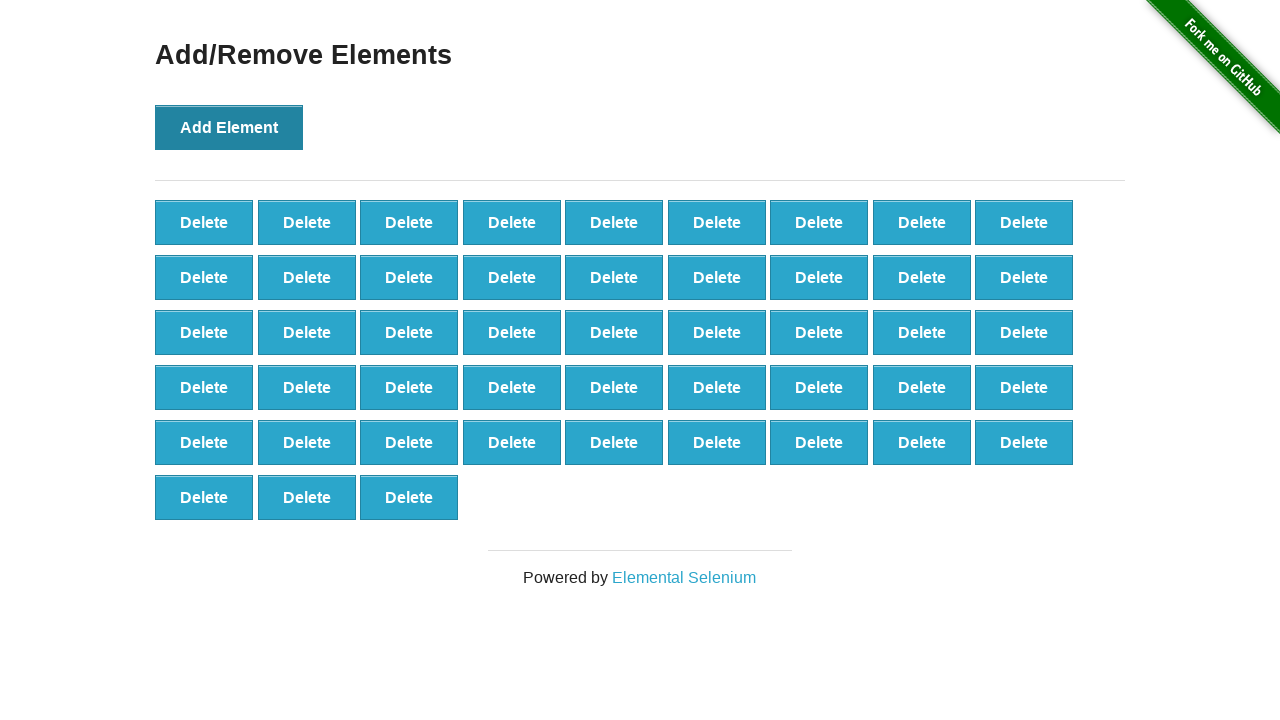

Clicked Add Element button (iteration 49/100) at (229, 127) on button[onclick='addElement()']
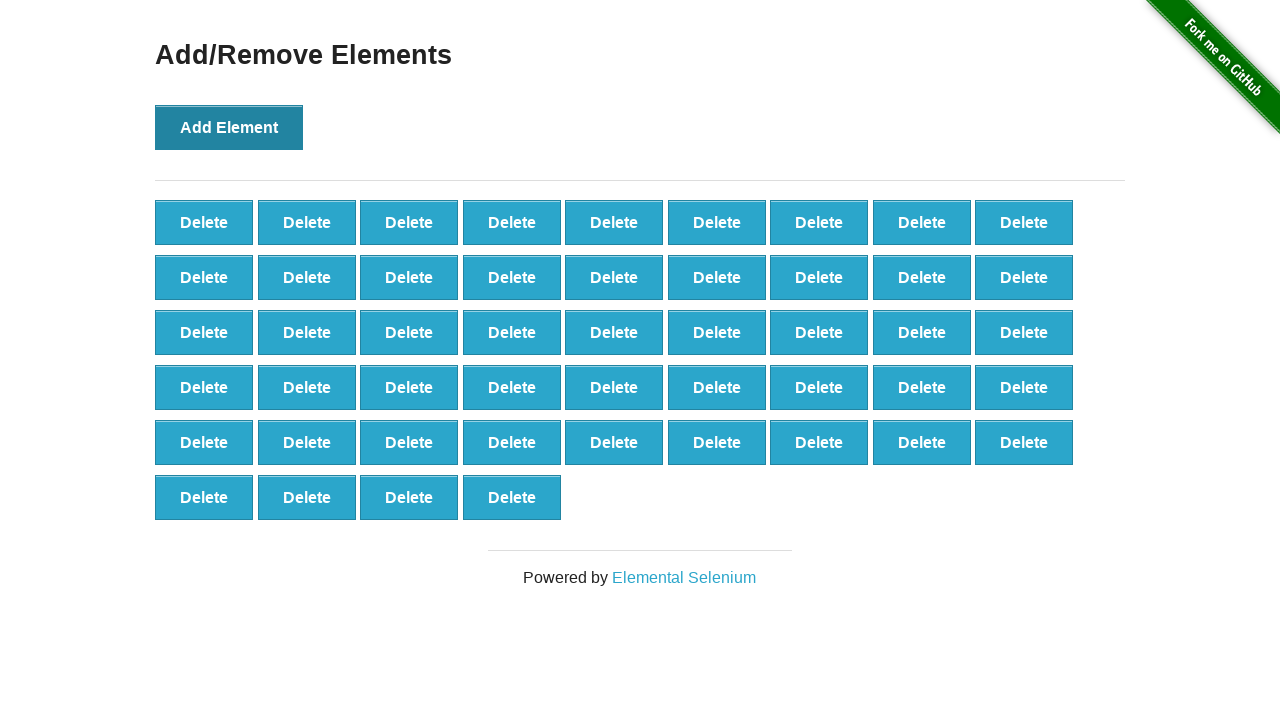

Clicked Add Element button (iteration 50/100) at (229, 127) on button[onclick='addElement()']
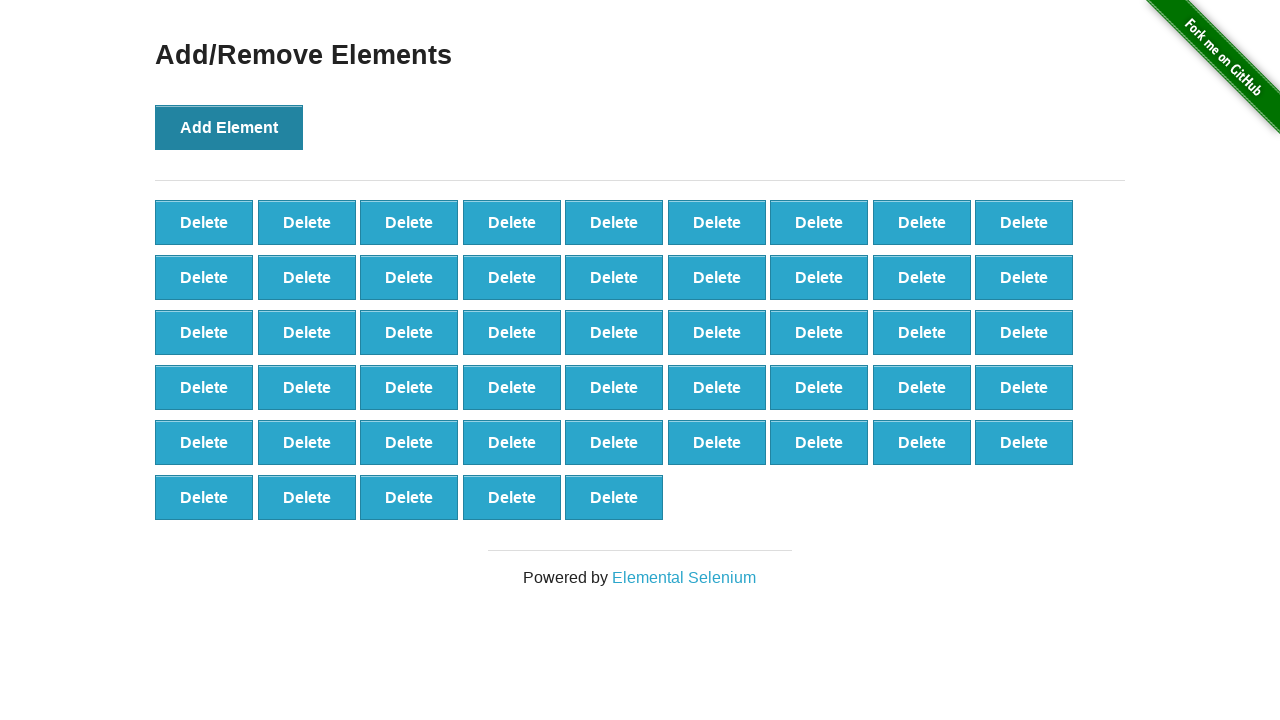

Clicked Add Element button (iteration 51/100) at (229, 127) on button[onclick='addElement()']
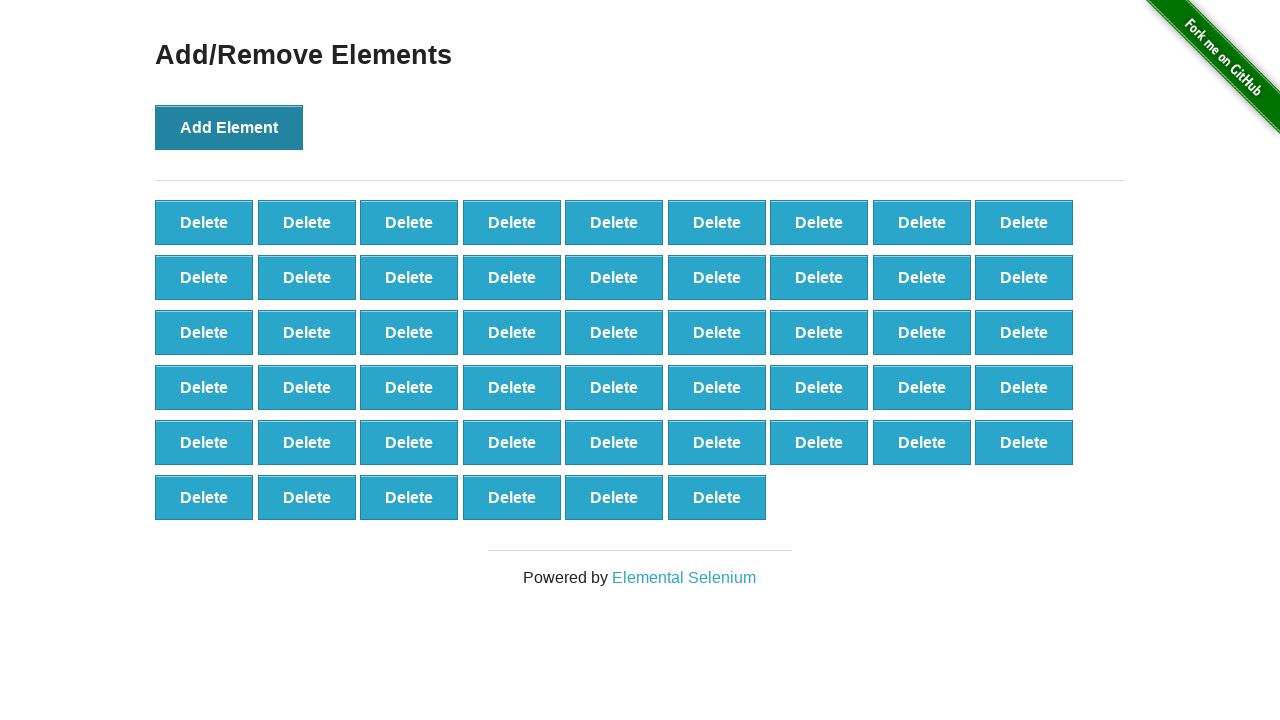

Clicked Add Element button (iteration 52/100) at (229, 127) on button[onclick='addElement()']
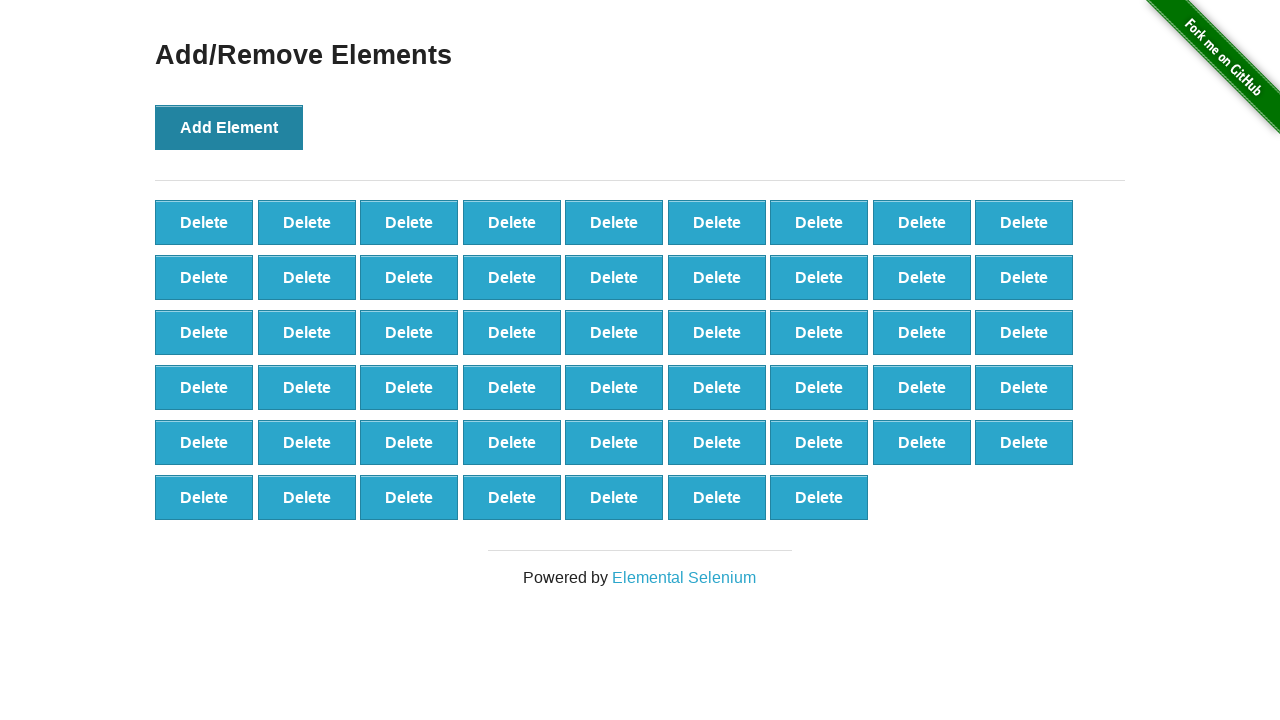

Clicked Add Element button (iteration 53/100) at (229, 127) on button[onclick='addElement()']
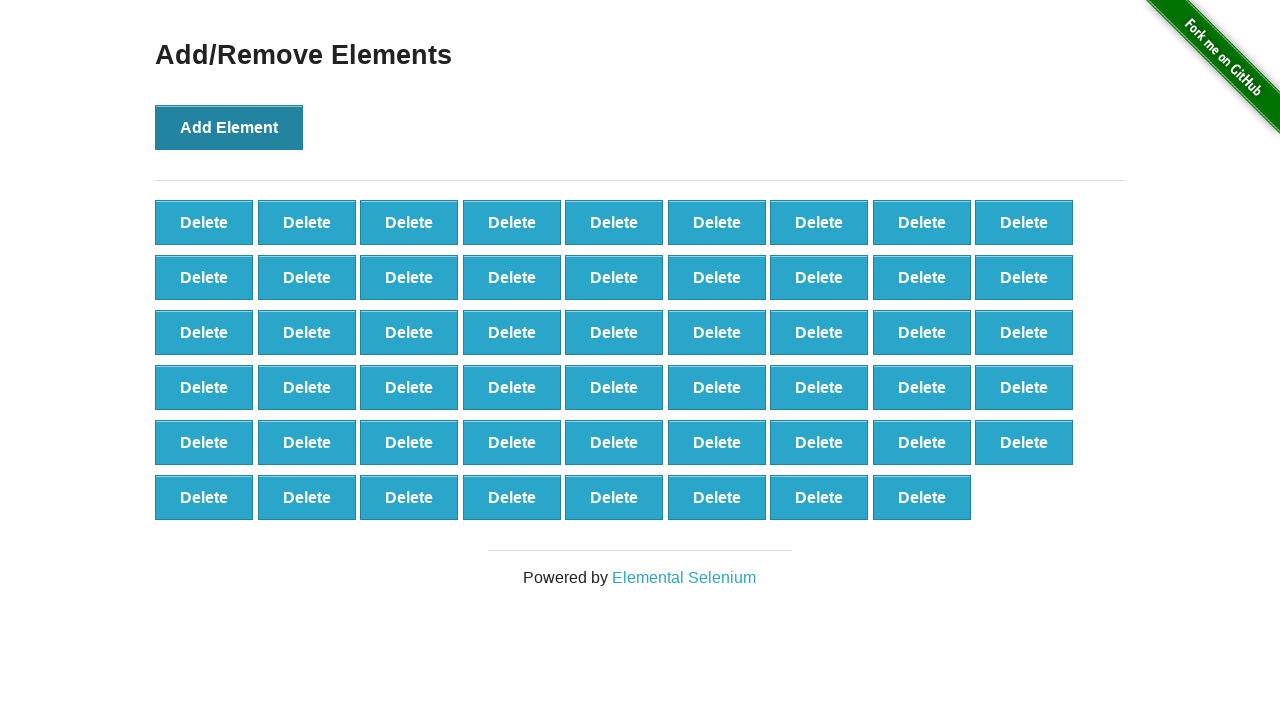

Clicked Add Element button (iteration 54/100) at (229, 127) on button[onclick='addElement()']
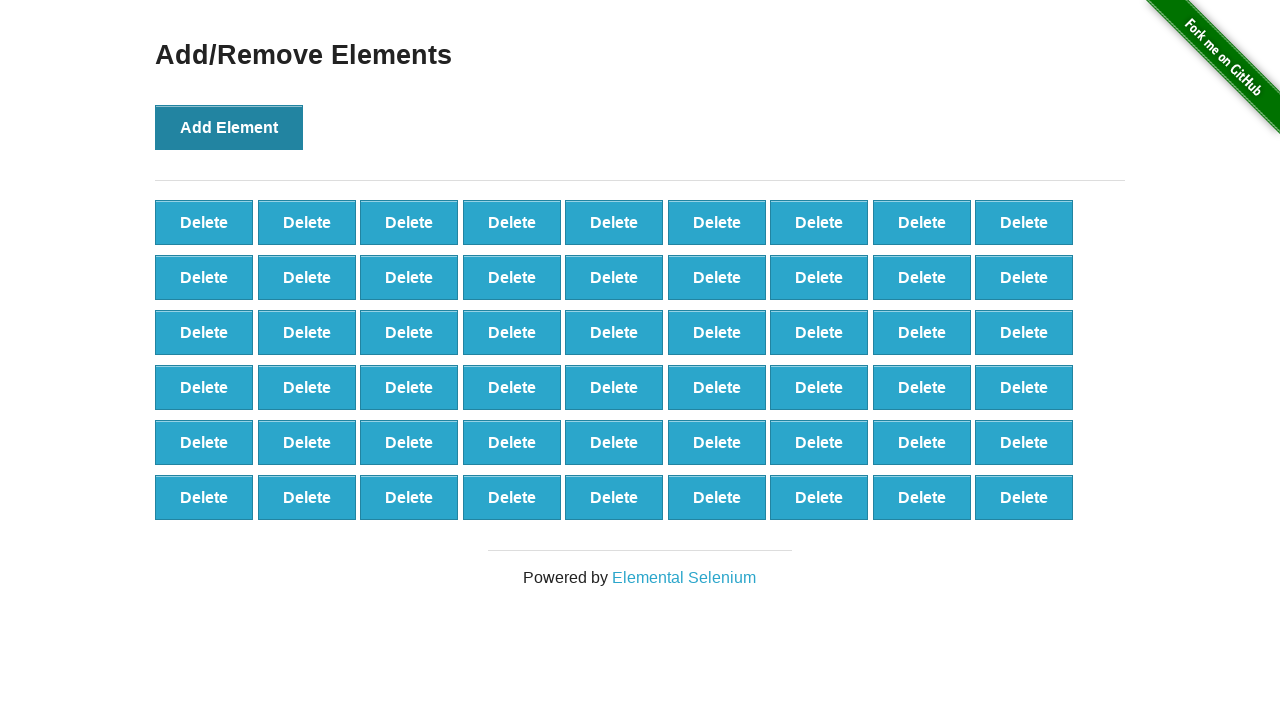

Clicked Add Element button (iteration 55/100) at (229, 127) on button[onclick='addElement()']
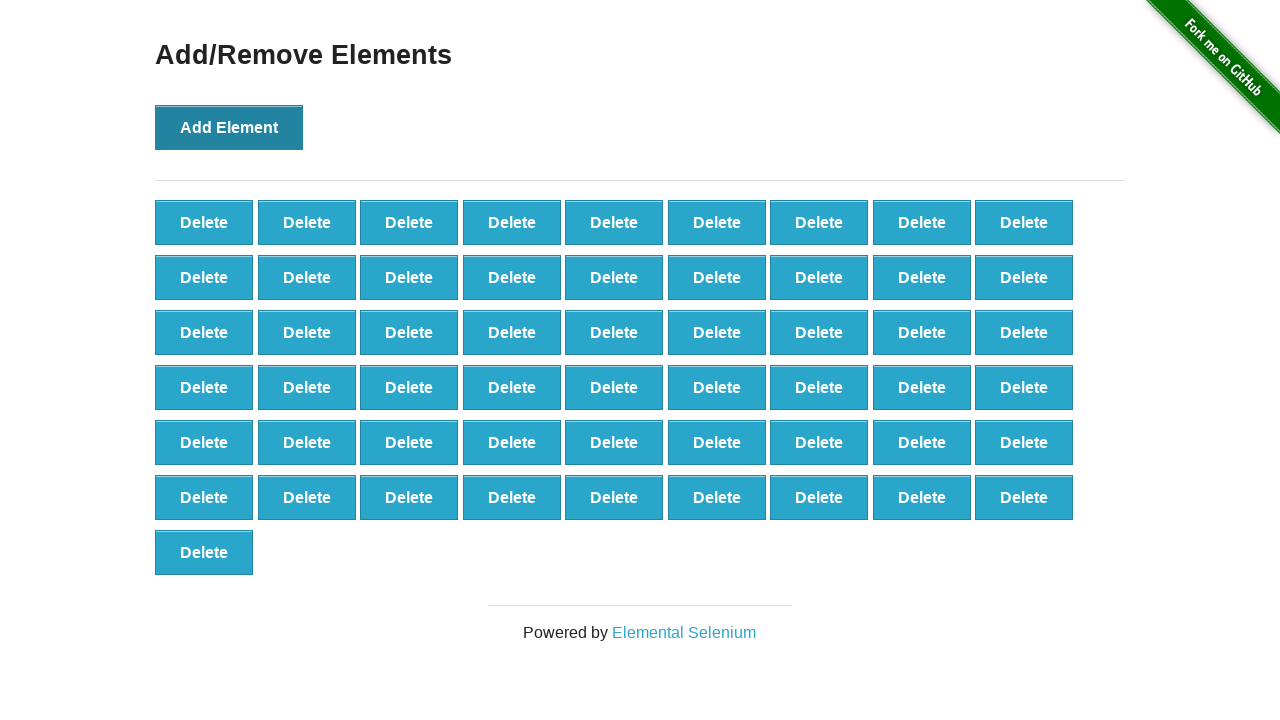

Clicked Add Element button (iteration 56/100) at (229, 127) on button[onclick='addElement()']
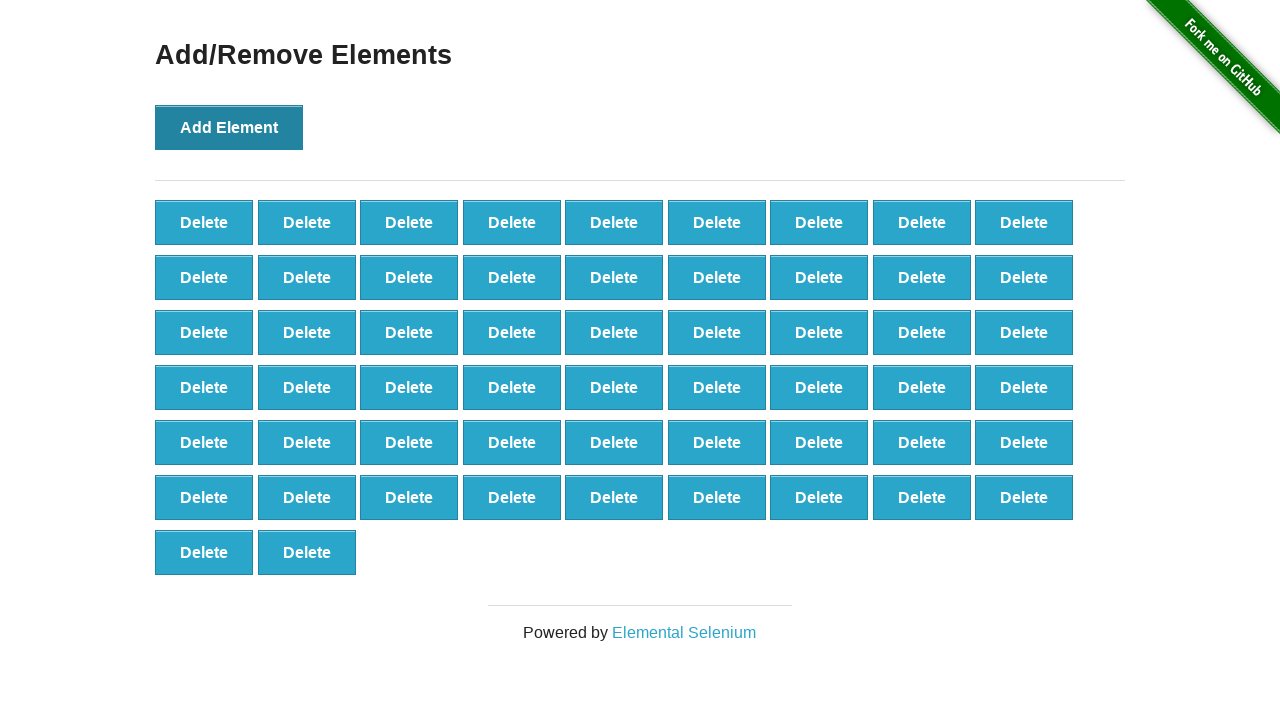

Clicked Add Element button (iteration 57/100) at (229, 127) on button[onclick='addElement()']
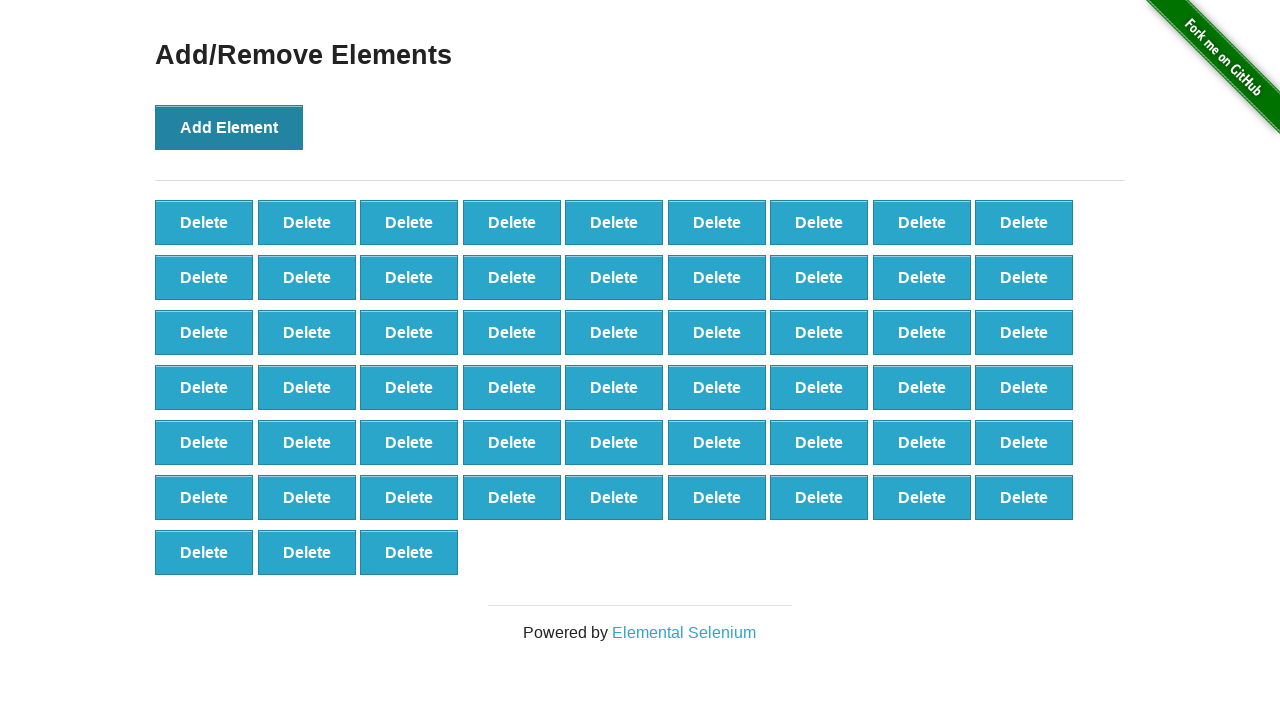

Clicked Add Element button (iteration 58/100) at (229, 127) on button[onclick='addElement()']
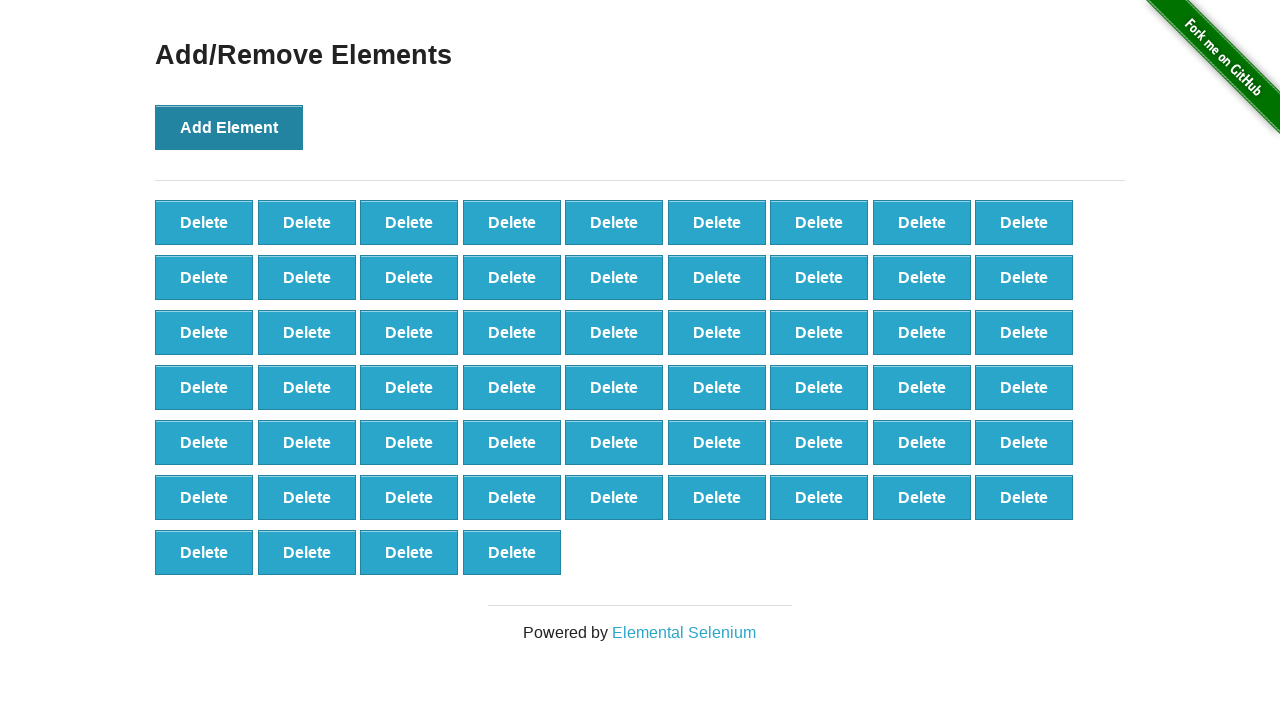

Clicked Add Element button (iteration 59/100) at (229, 127) on button[onclick='addElement()']
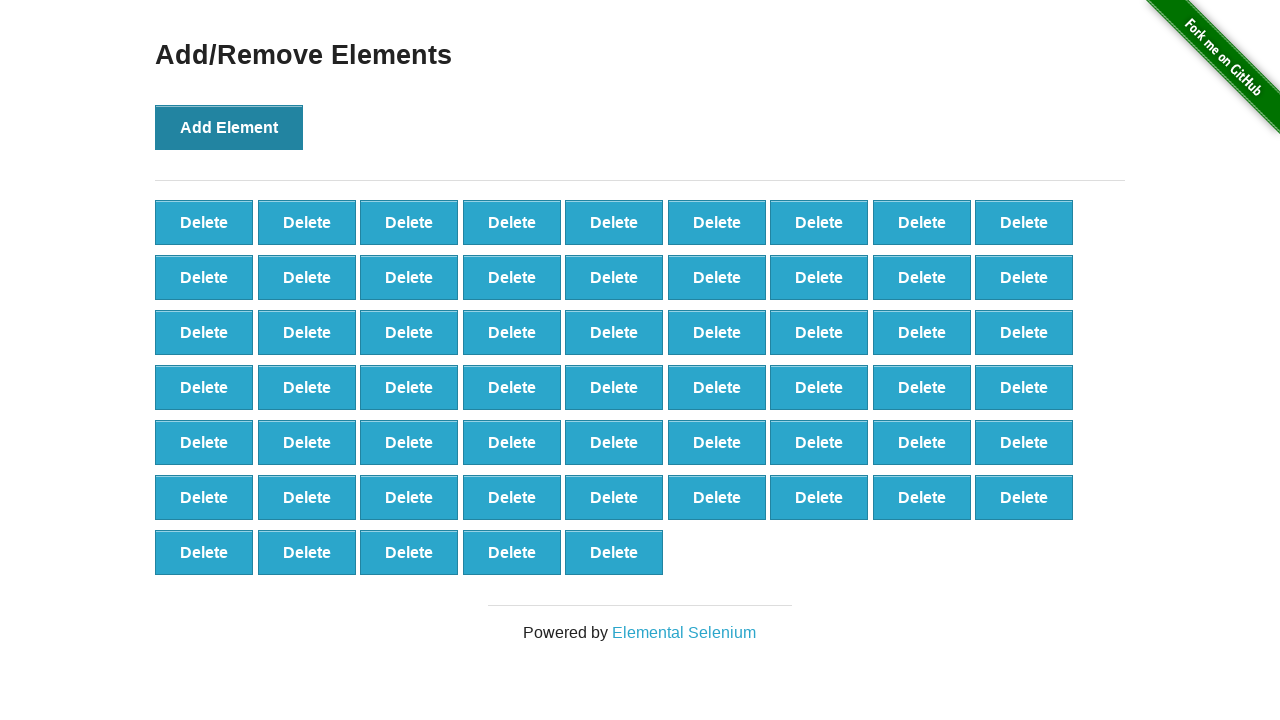

Clicked Add Element button (iteration 60/100) at (229, 127) on button[onclick='addElement()']
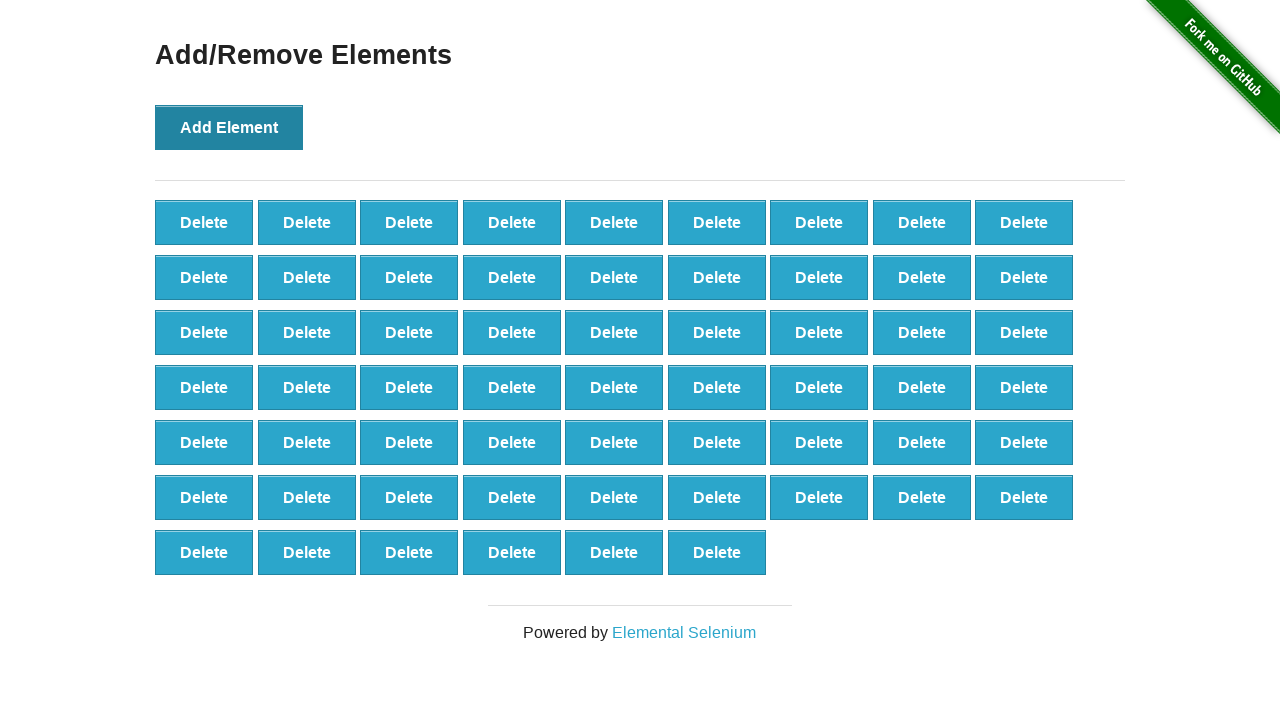

Clicked Add Element button (iteration 61/100) at (229, 127) on button[onclick='addElement()']
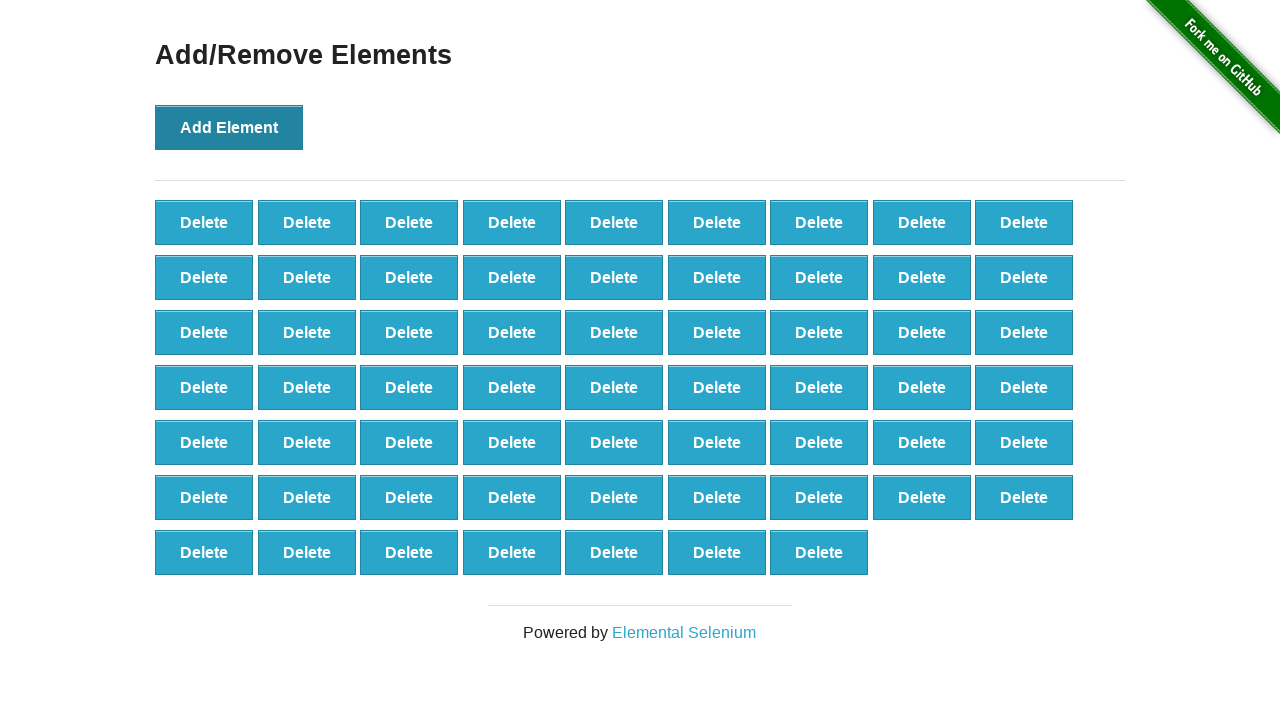

Clicked Add Element button (iteration 62/100) at (229, 127) on button[onclick='addElement()']
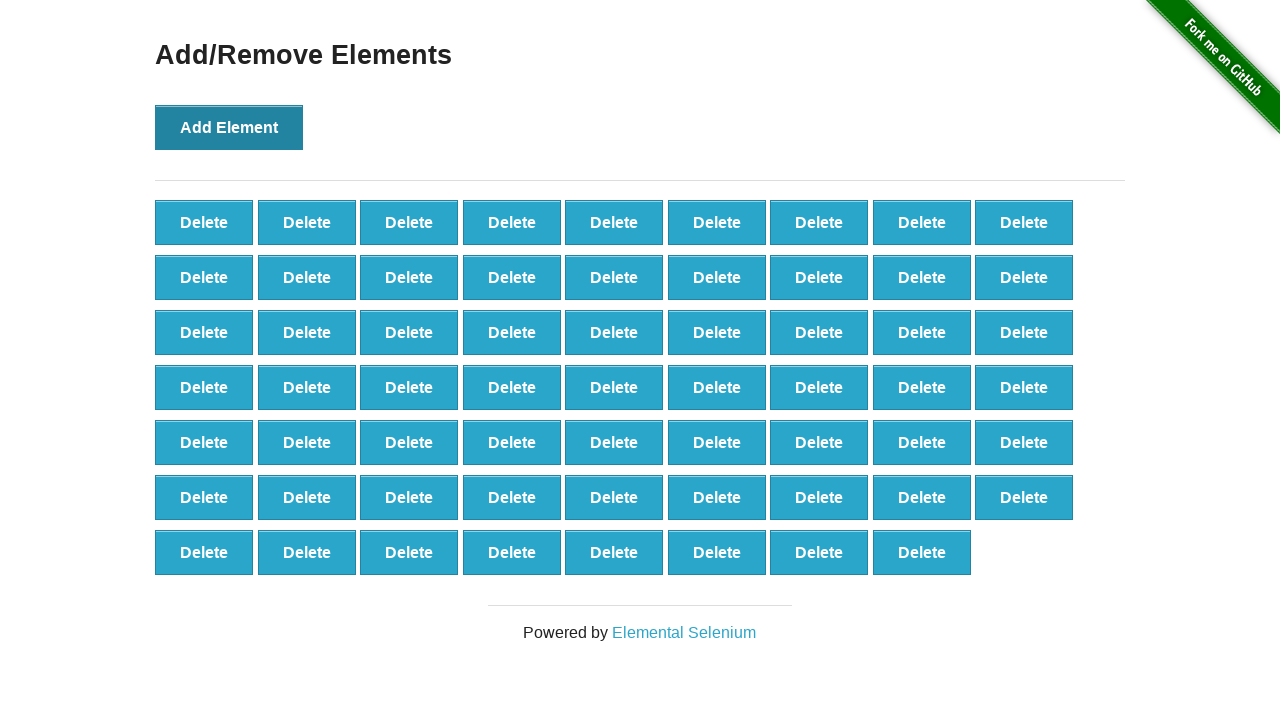

Clicked Add Element button (iteration 63/100) at (229, 127) on button[onclick='addElement()']
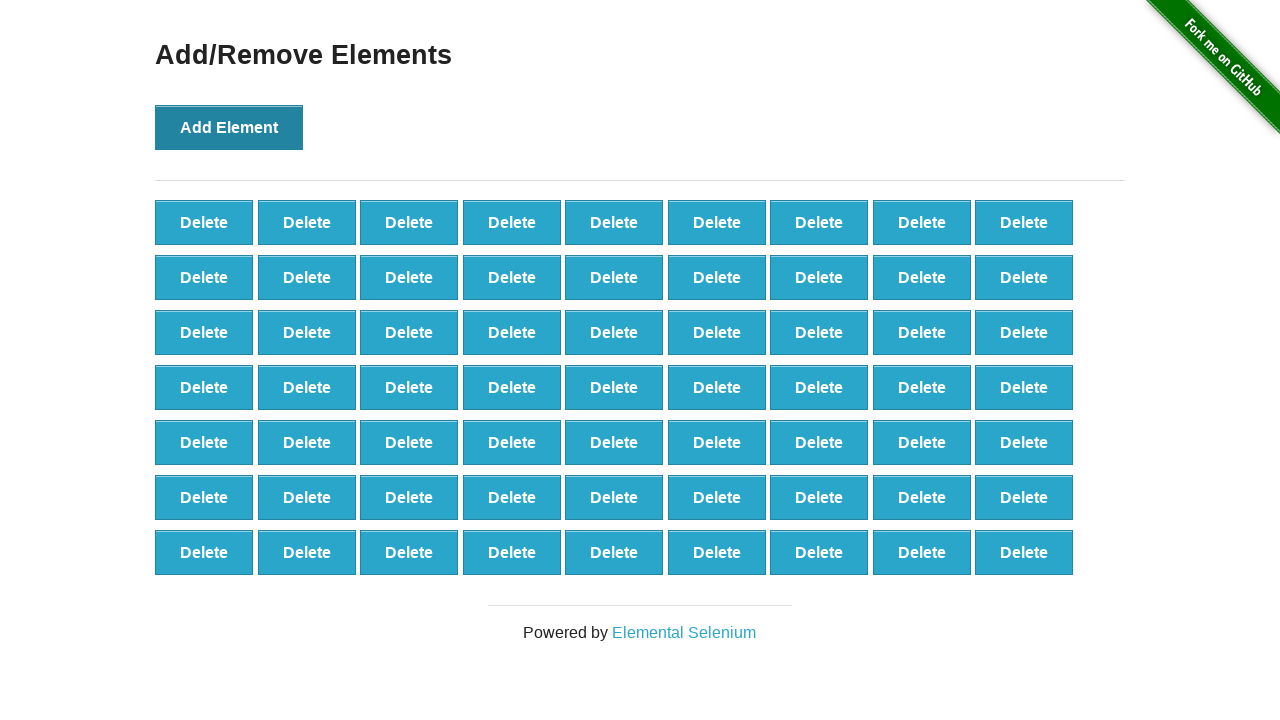

Clicked Add Element button (iteration 64/100) at (229, 127) on button[onclick='addElement()']
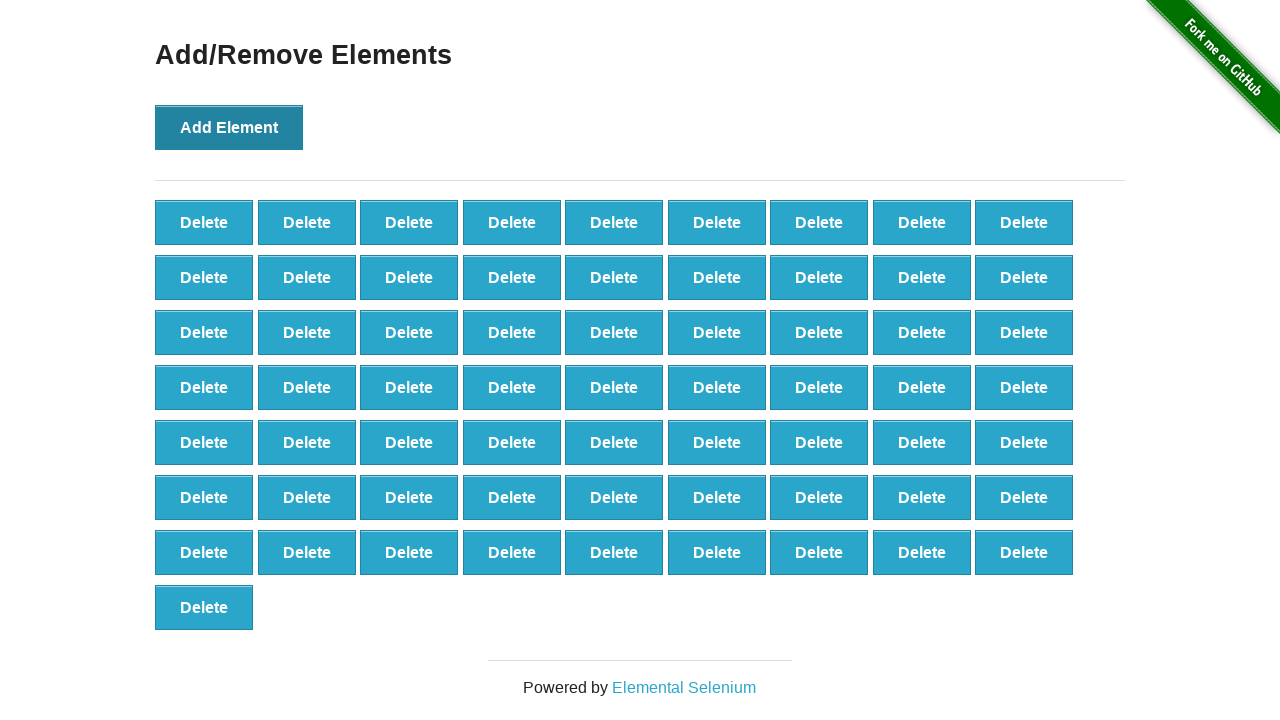

Clicked Add Element button (iteration 65/100) at (229, 127) on button[onclick='addElement()']
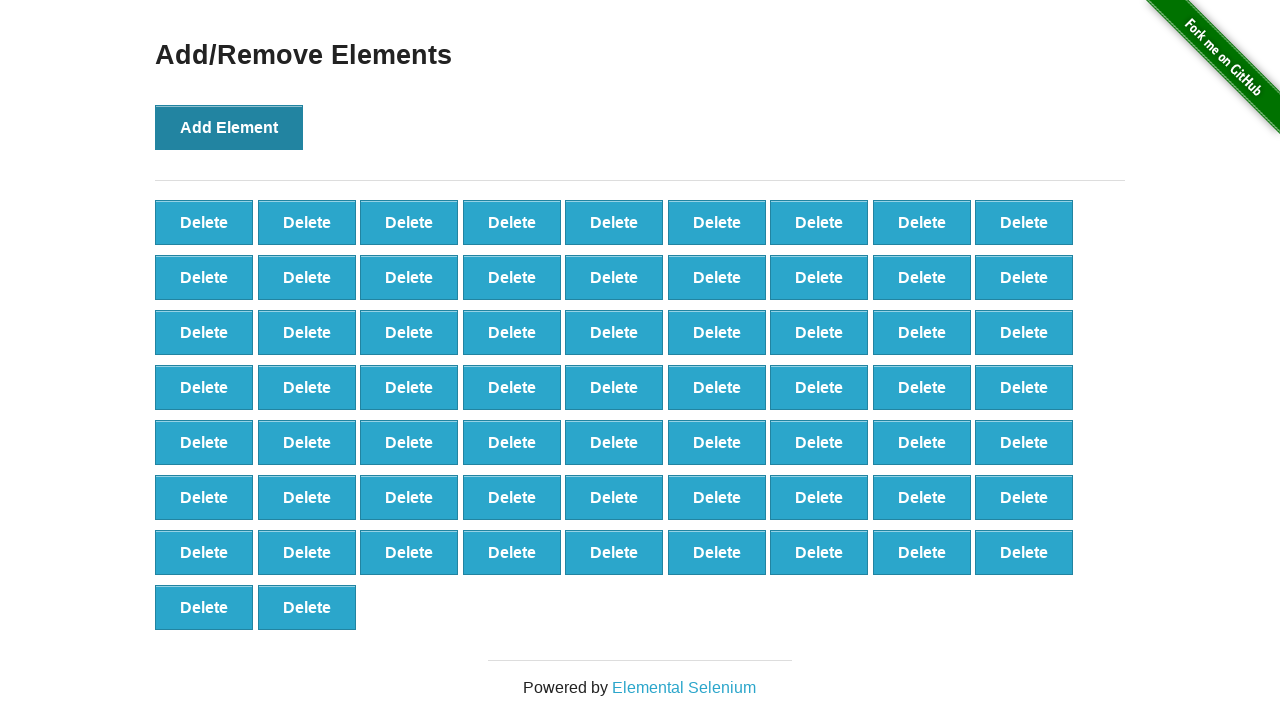

Clicked Add Element button (iteration 66/100) at (229, 127) on button[onclick='addElement()']
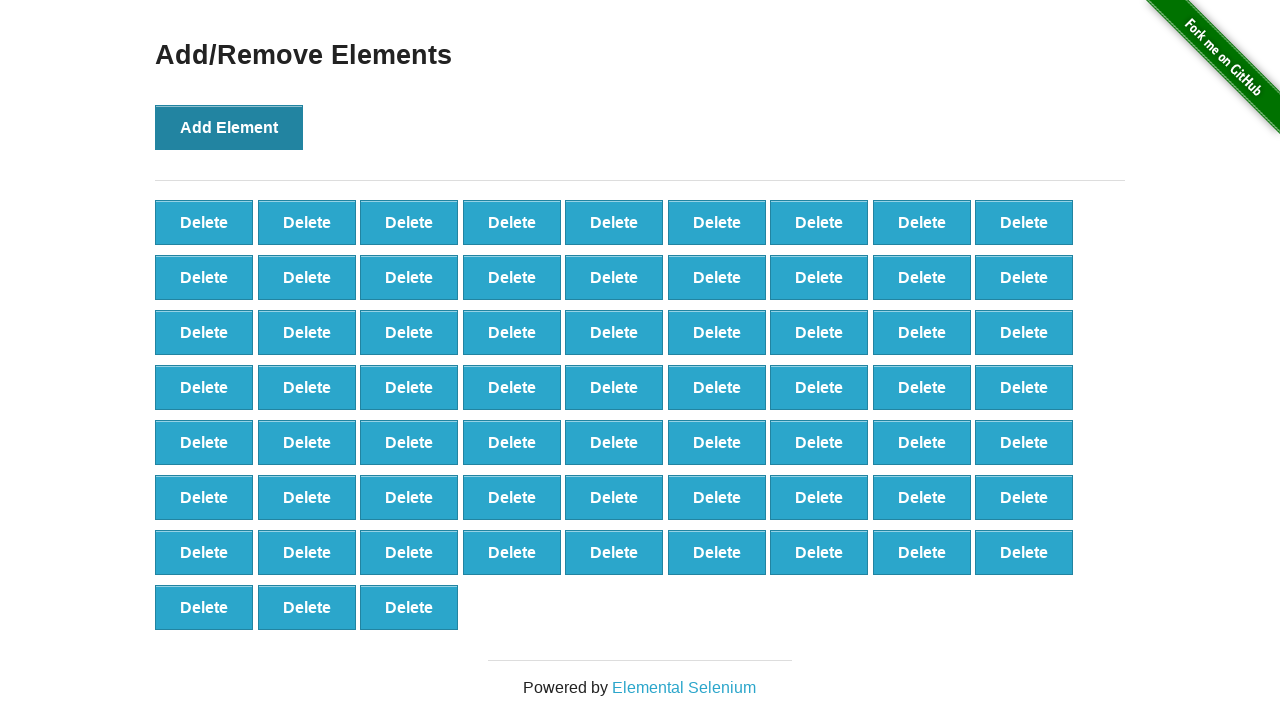

Clicked Add Element button (iteration 67/100) at (229, 127) on button[onclick='addElement()']
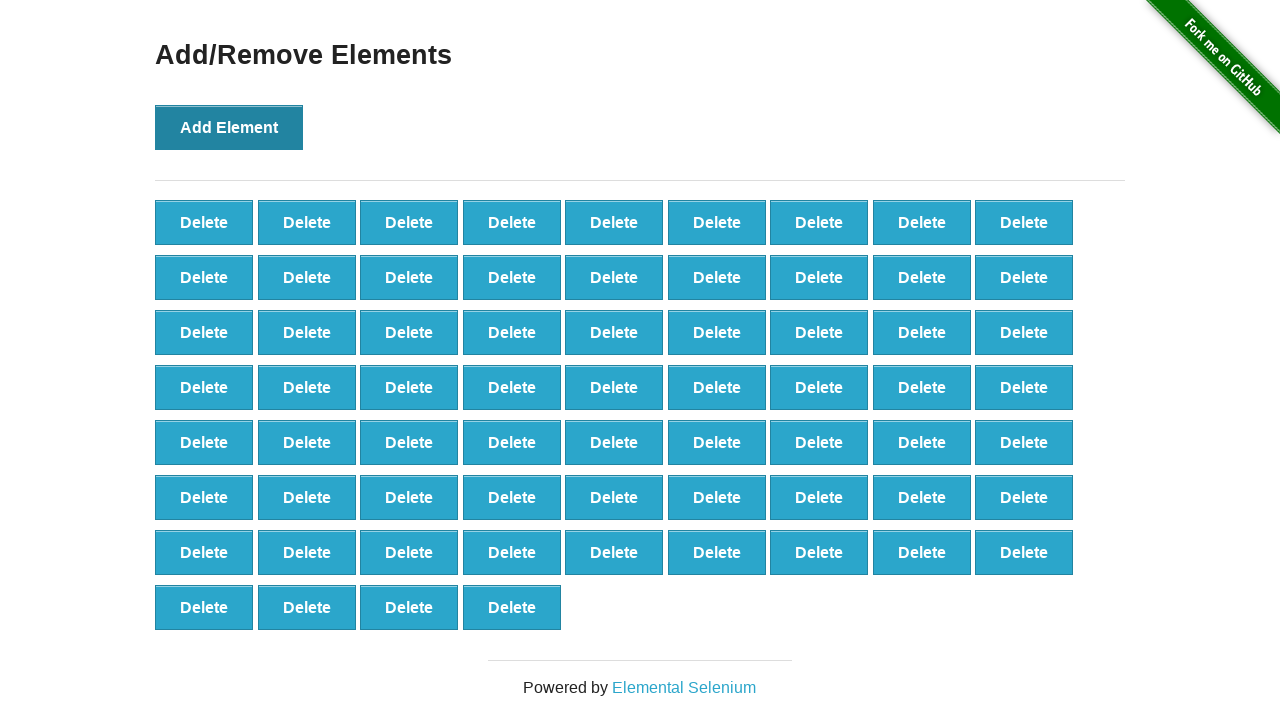

Clicked Add Element button (iteration 68/100) at (229, 127) on button[onclick='addElement()']
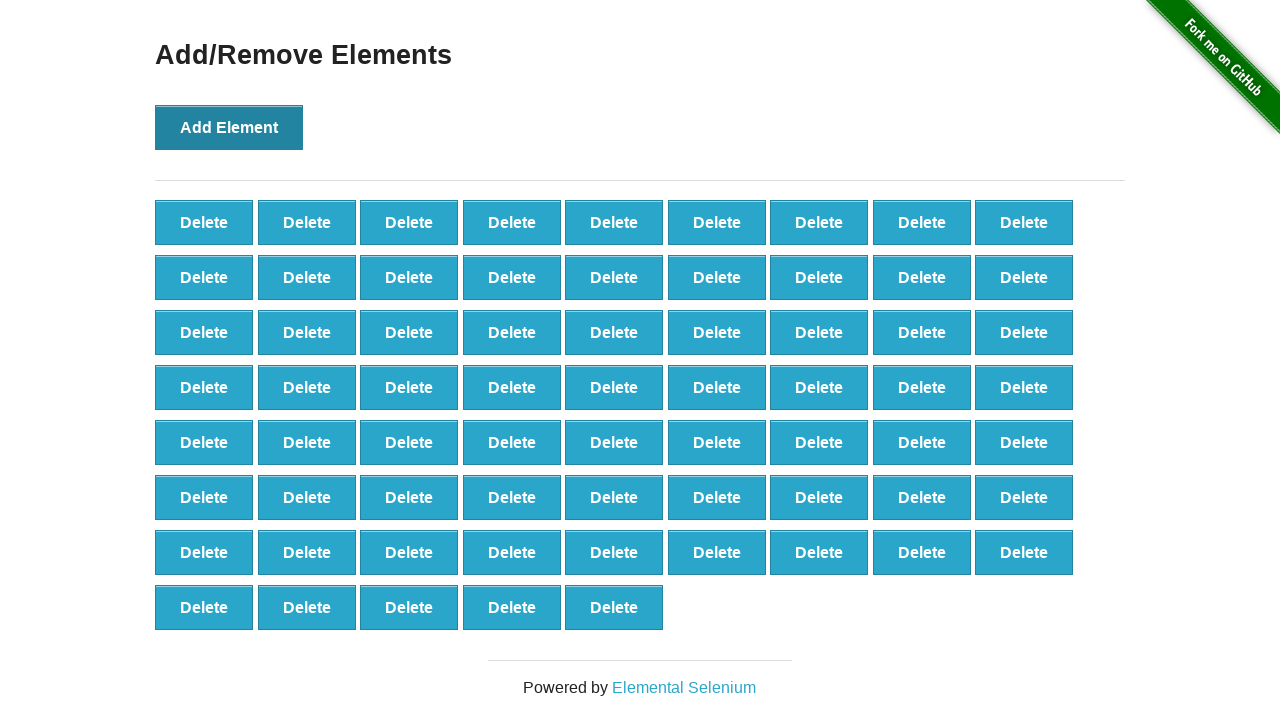

Clicked Add Element button (iteration 69/100) at (229, 127) on button[onclick='addElement()']
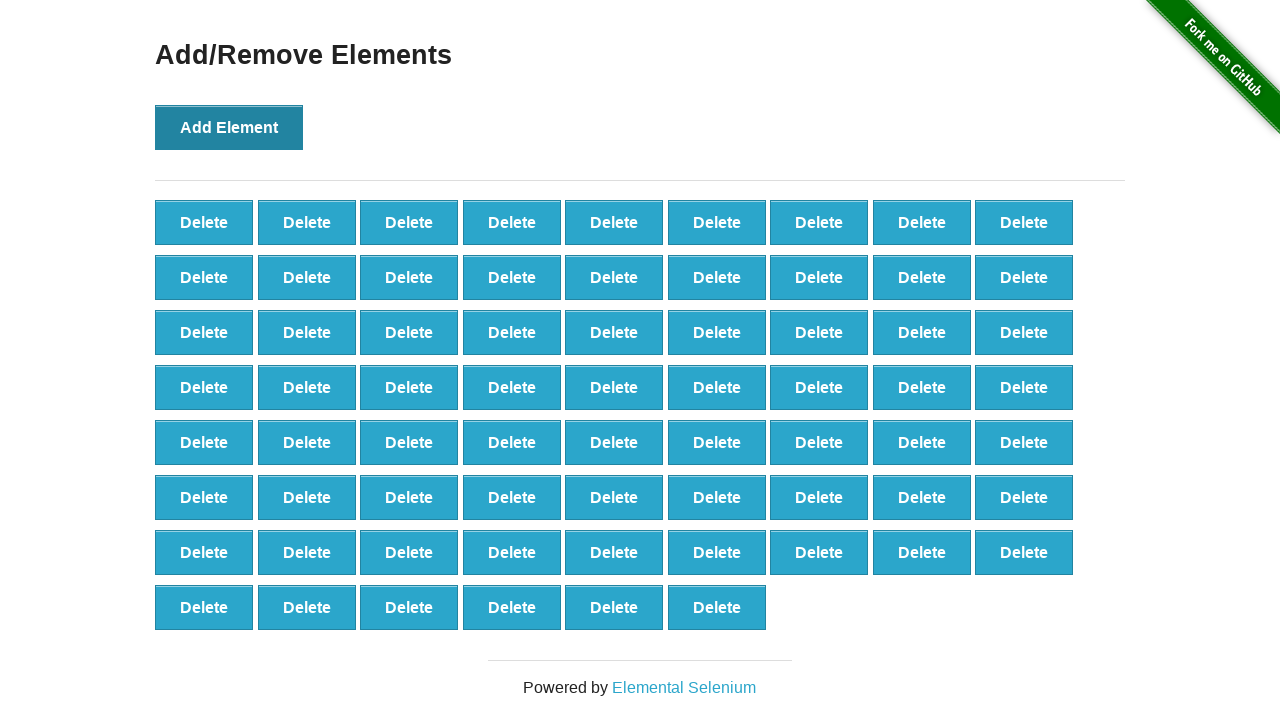

Clicked Add Element button (iteration 70/100) at (229, 127) on button[onclick='addElement()']
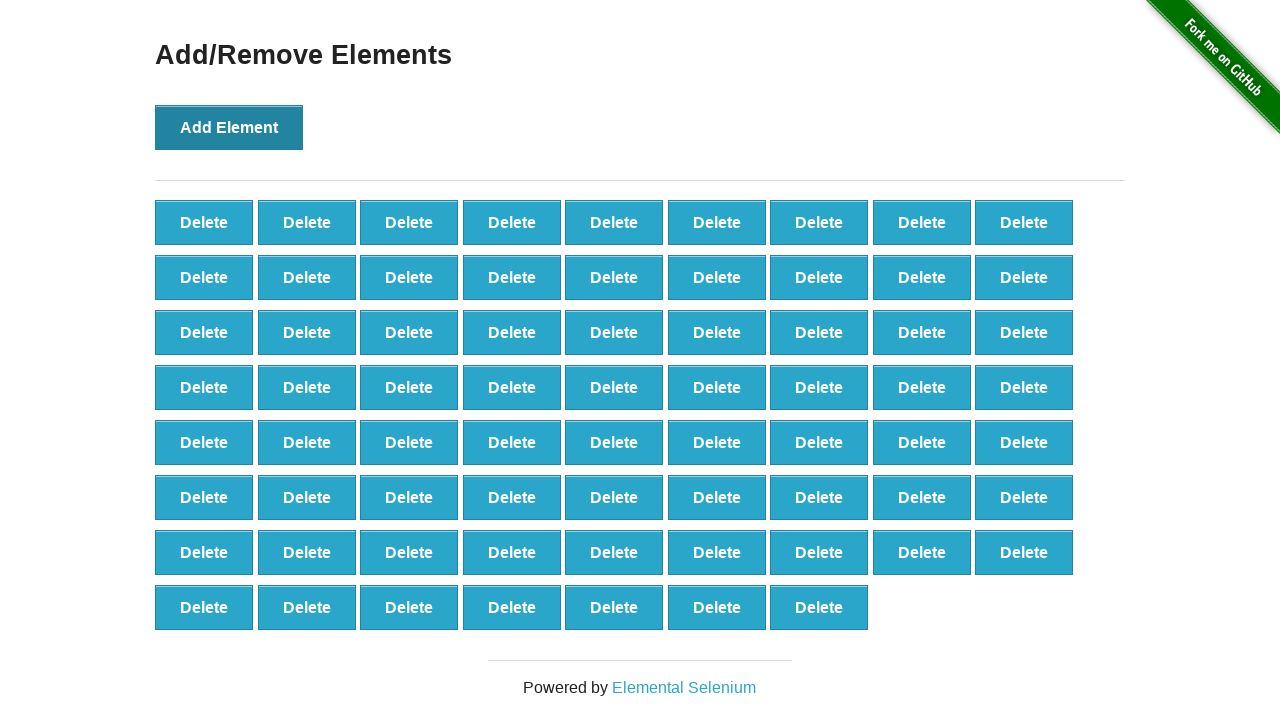

Clicked Add Element button (iteration 71/100) at (229, 127) on button[onclick='addElement()']
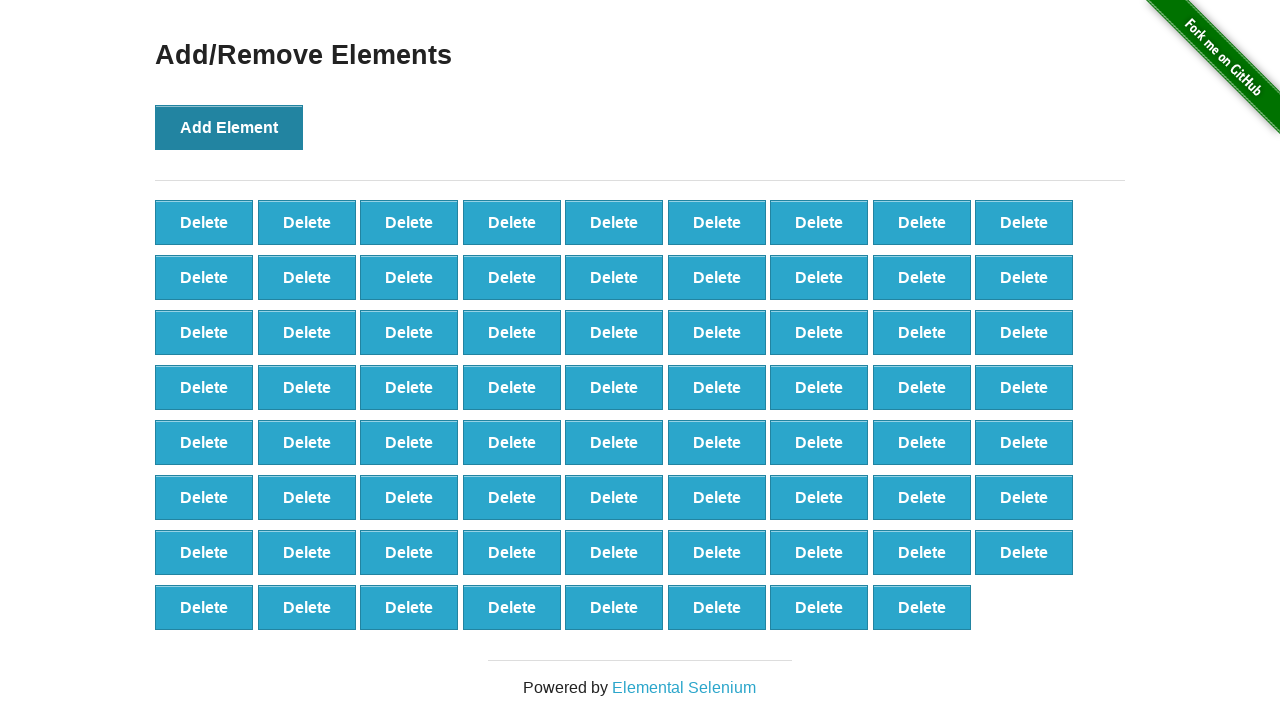

Clicked Add Element button (iteration 72/100) at (229, 127) on button[onclick='addElement()']
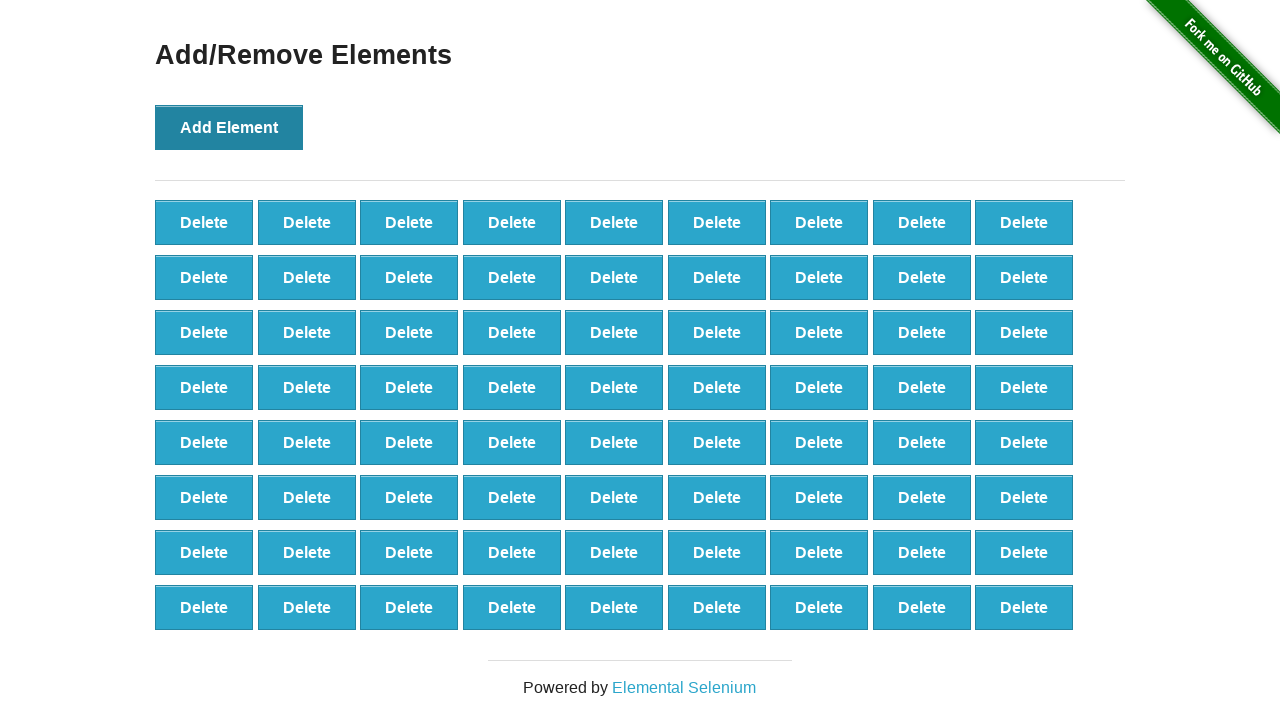

Clicked Add Element button (iteration 73/100) at (229, 127) on button[onclick='addElement()']
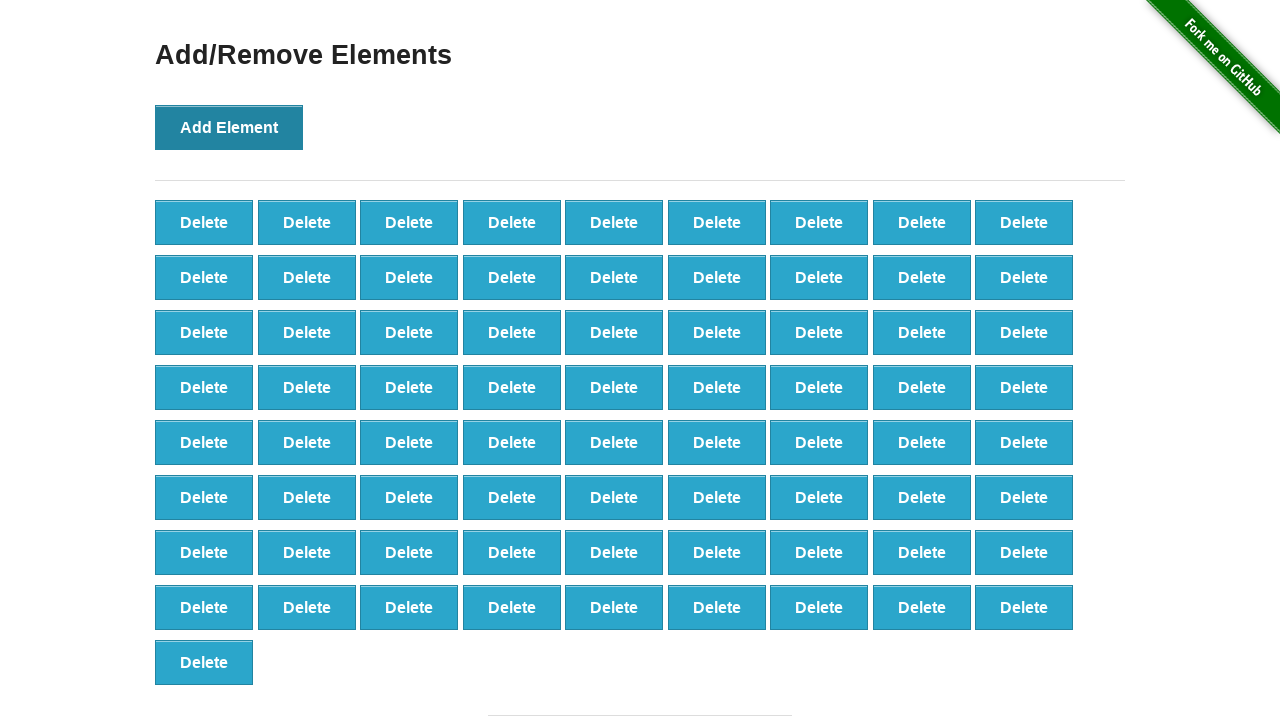

Clicked Add Element button (iteration 74/100) at (229, 127) on button[onclick='addElement()']
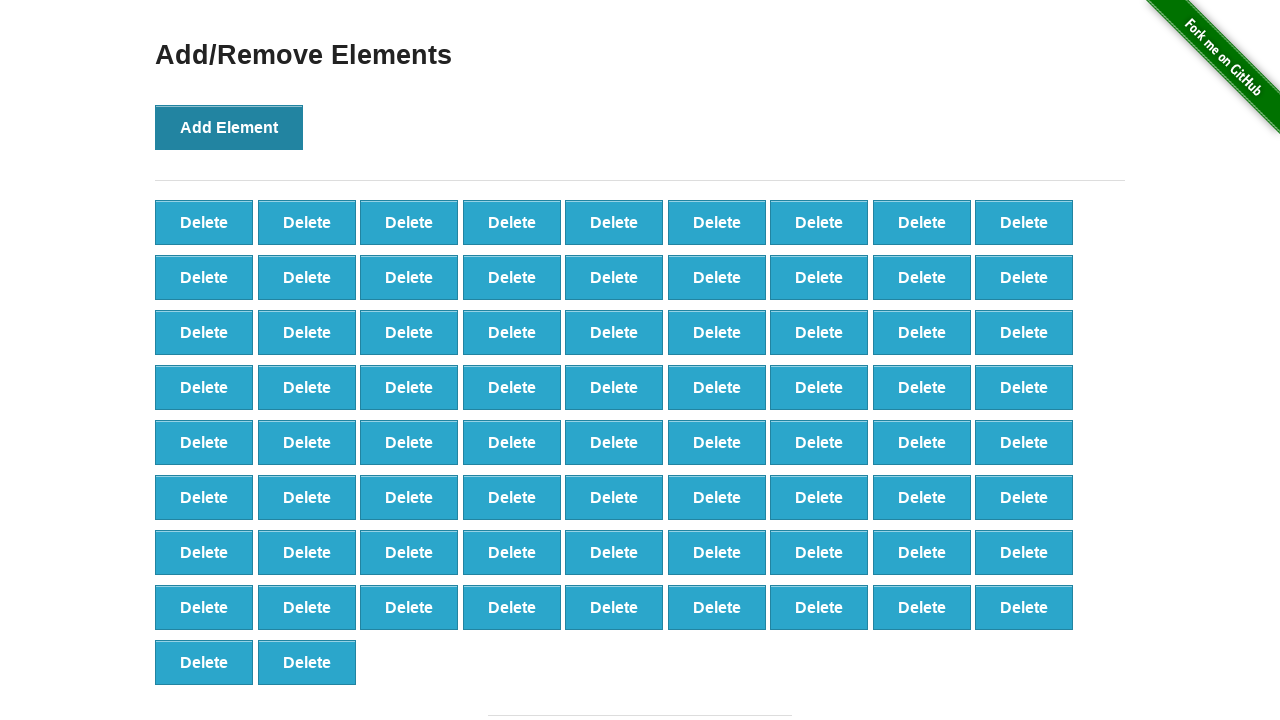

Clicked Add Element button (iteration 75/100) at (229, 127) on button[onclick='addElement()']
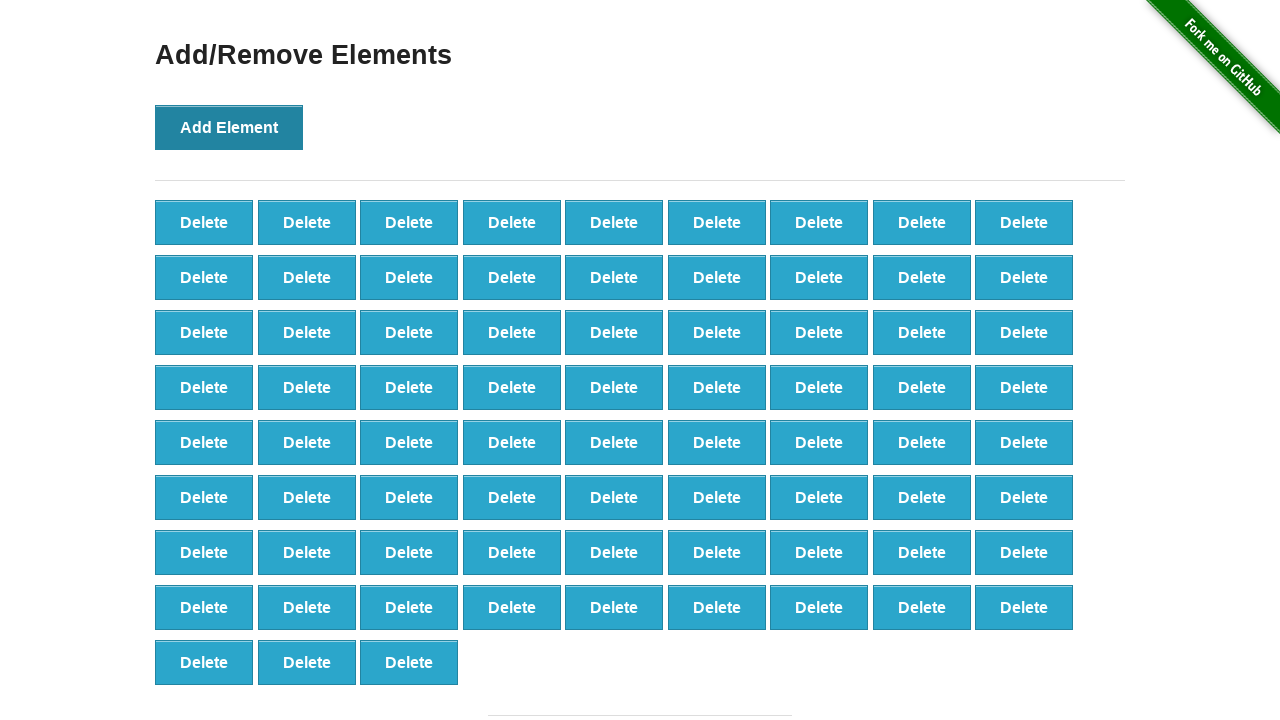

Clicked Add Element button (iteration 76/100) at (229, 127) on button[onclick='addElement()']
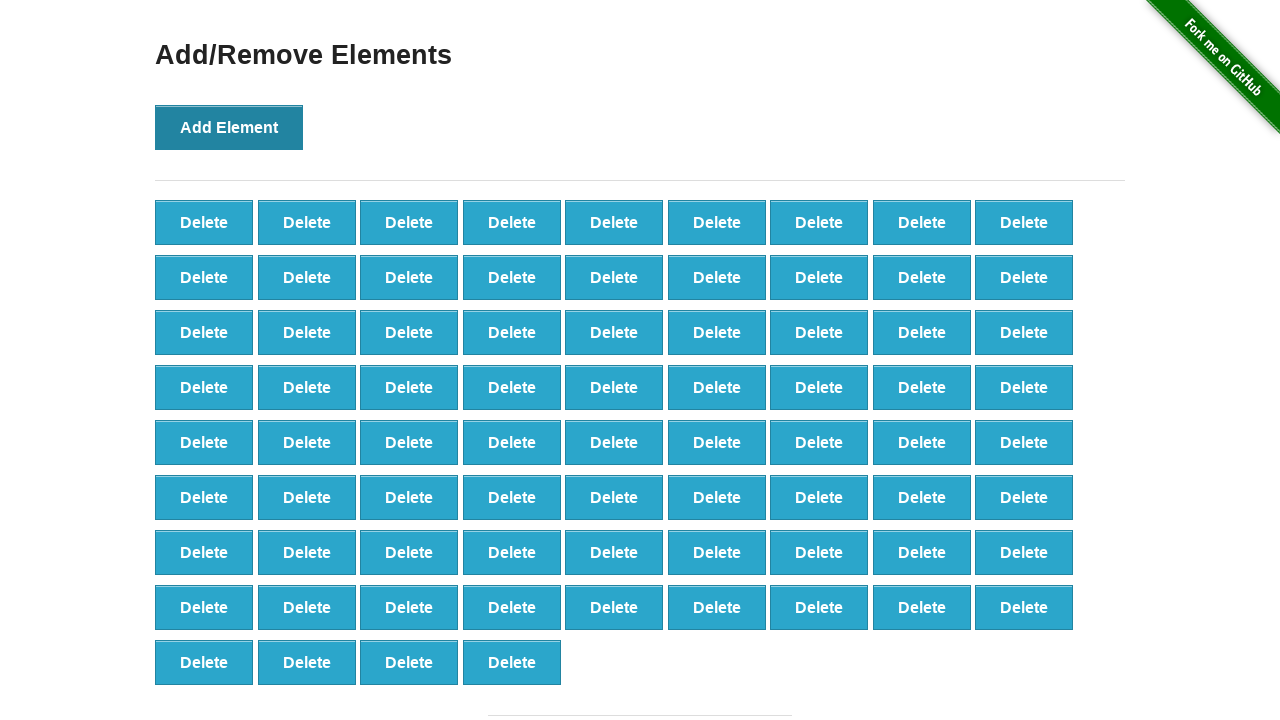

Clicked Add Element button (iteration 77/100) at (229, 127) on button[onclick='addElement()']
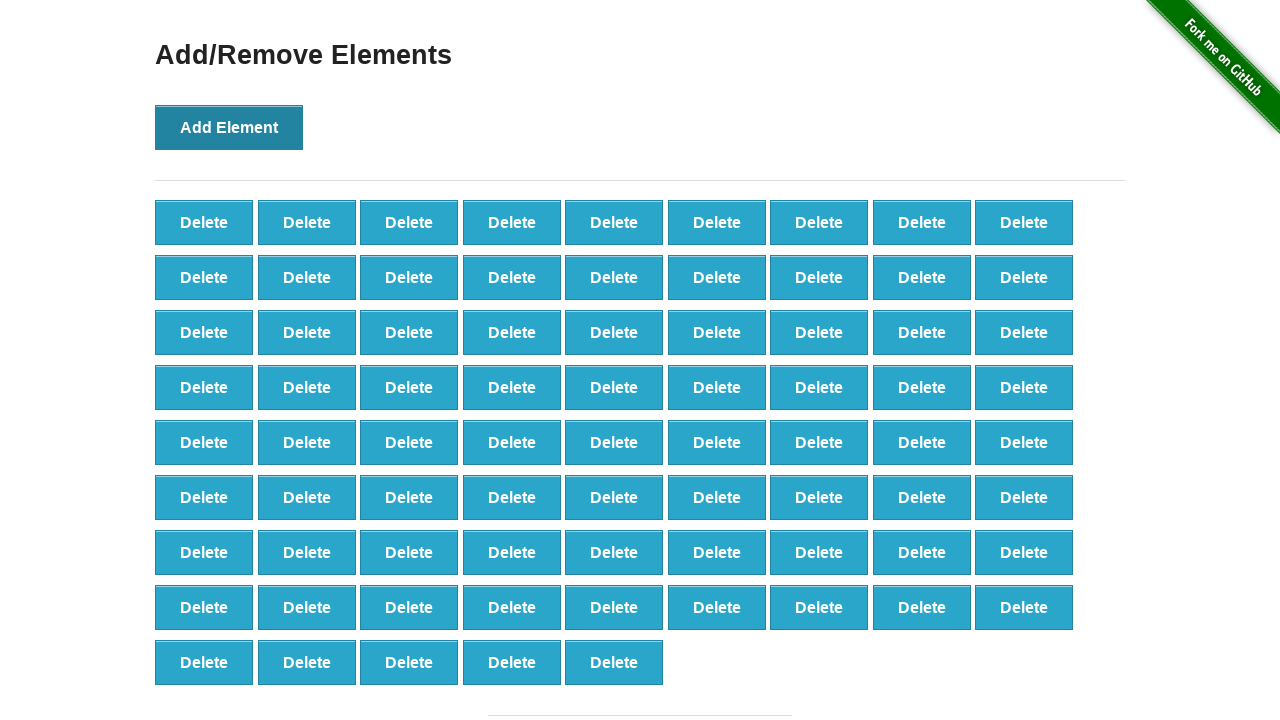

Clicked Add Element button (iteration 78/100) at (229, 127) on button[onclick='addElement()']
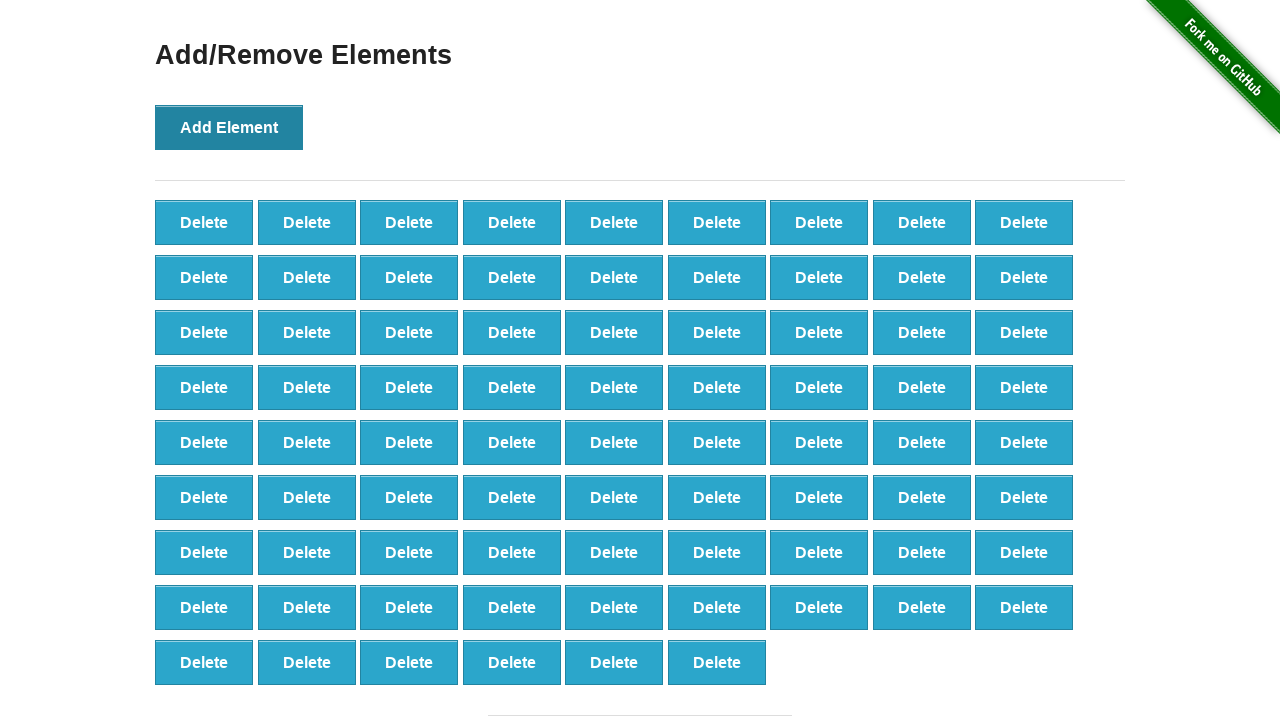

Clicked Add Element button (iteration 79/100) at (229, 127) on button[onclick='addElement()']
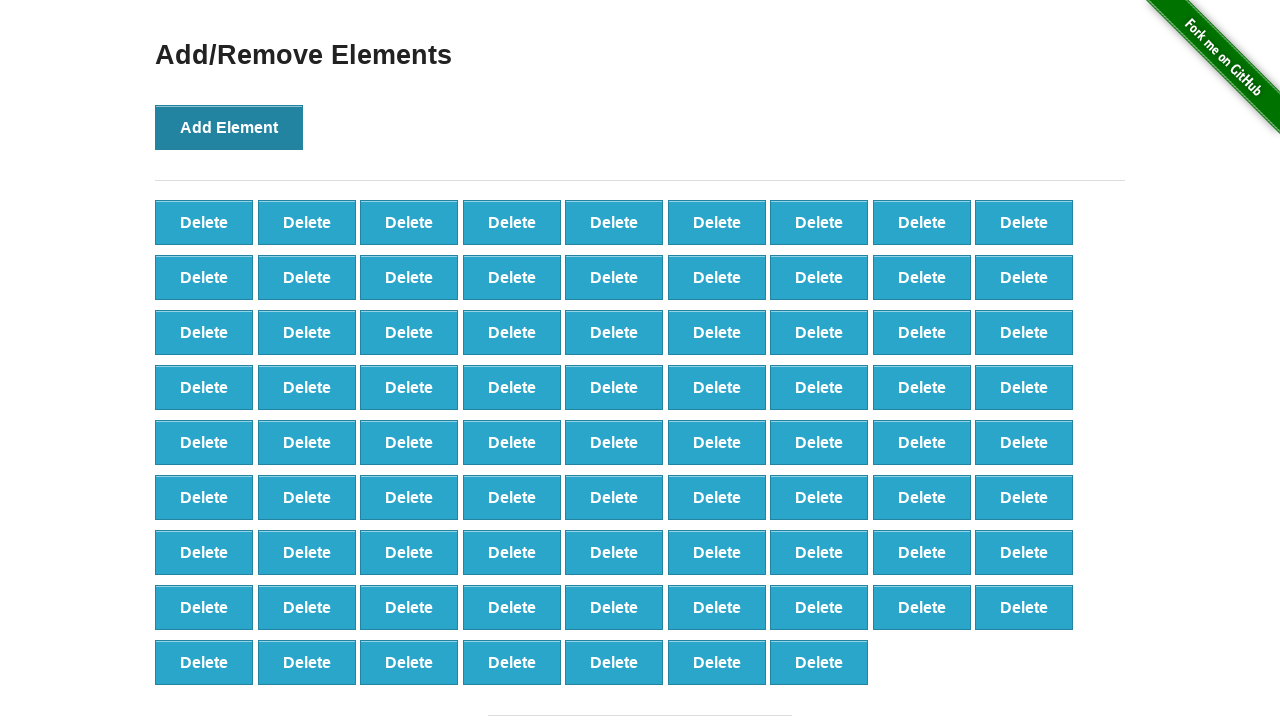

Clicked Add Element button (iteration 80/100) at (229, 127) on button[onclick='addElement()']
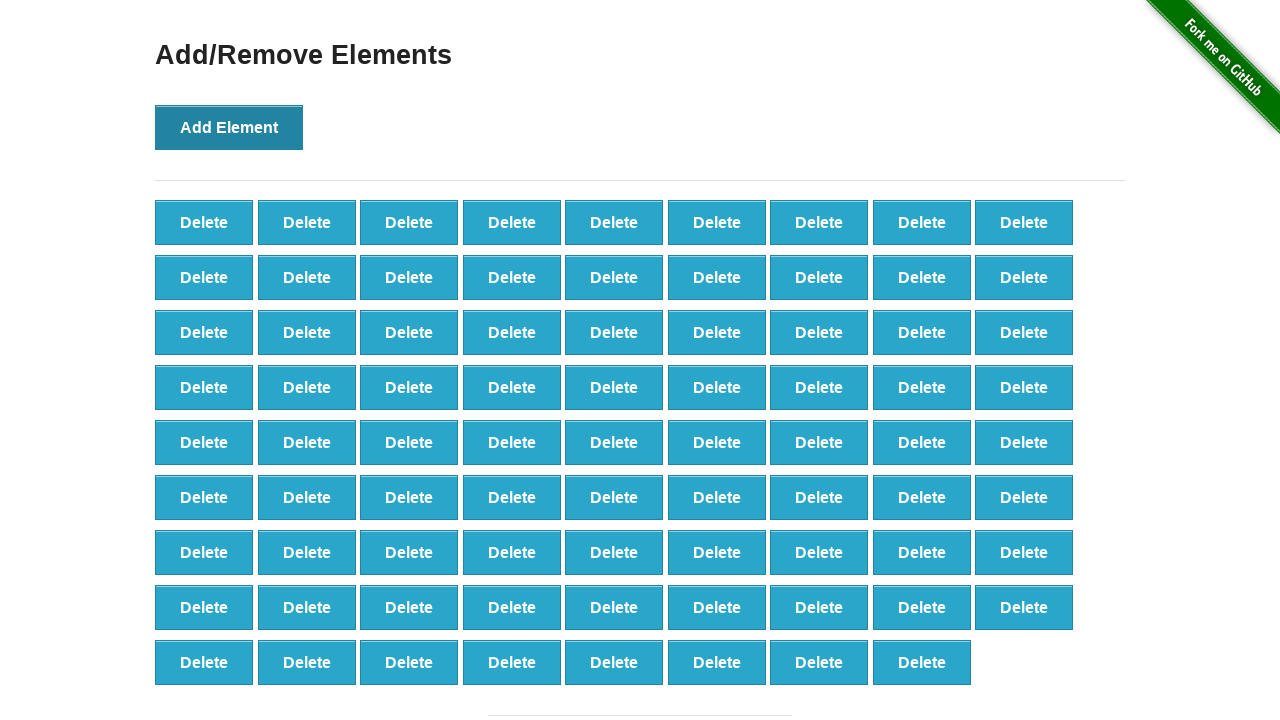

Clicked Add Element button (iteration 81/100) at (229, 127) on button[onclick='addElement()']
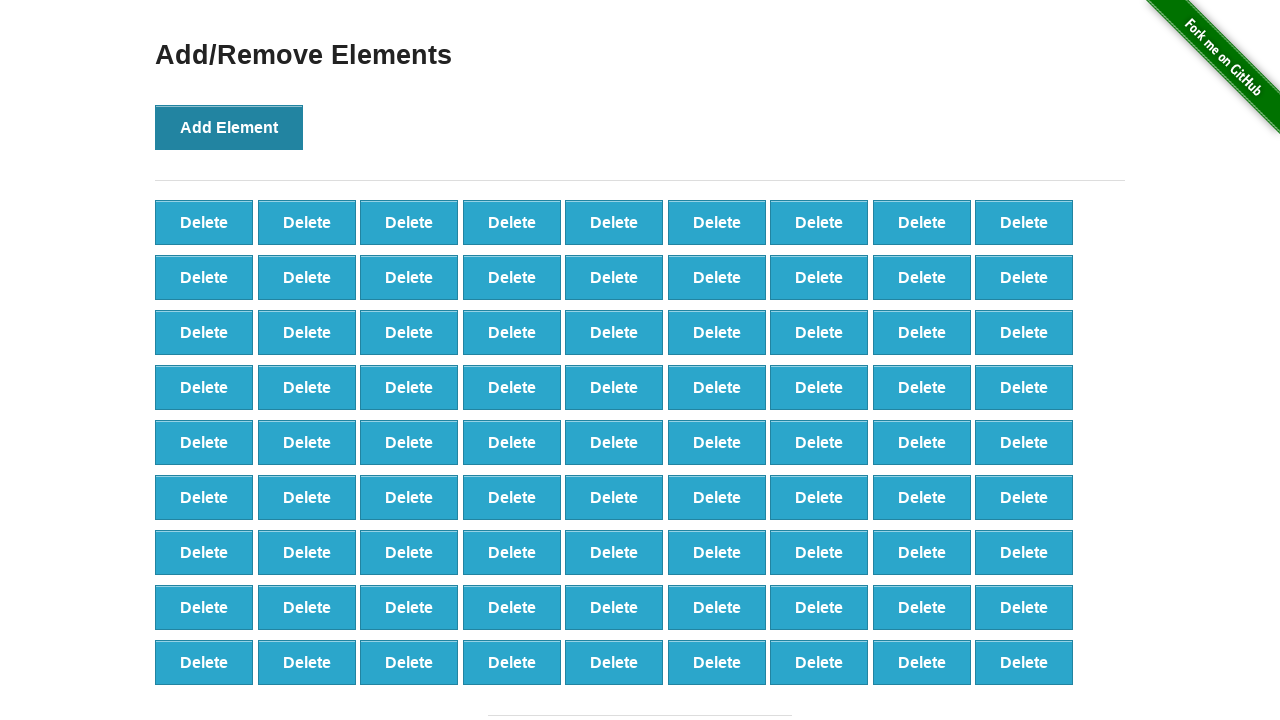

Clicked Add Element button (iteration 82/100) at (229, 127) on button[onclick='addElement()']
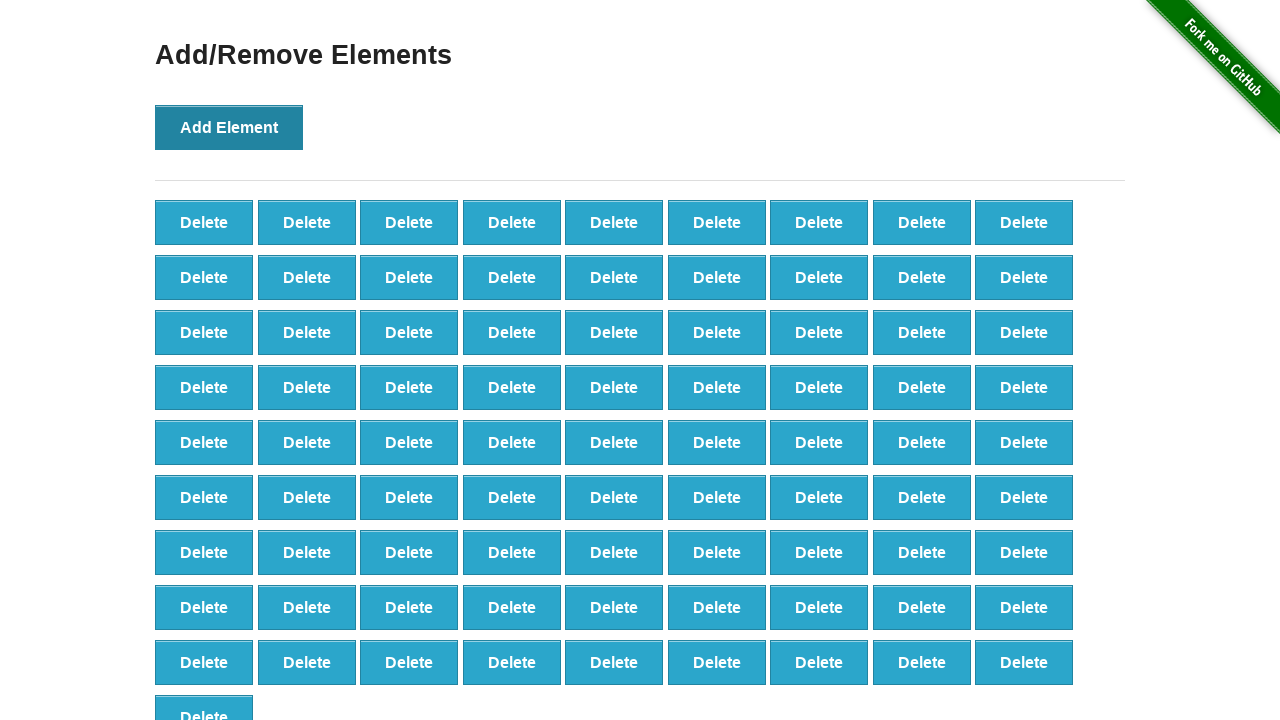

Clicked Add Element button (iteration 83/100) at (229, 127) on button[onclick='addElement()']
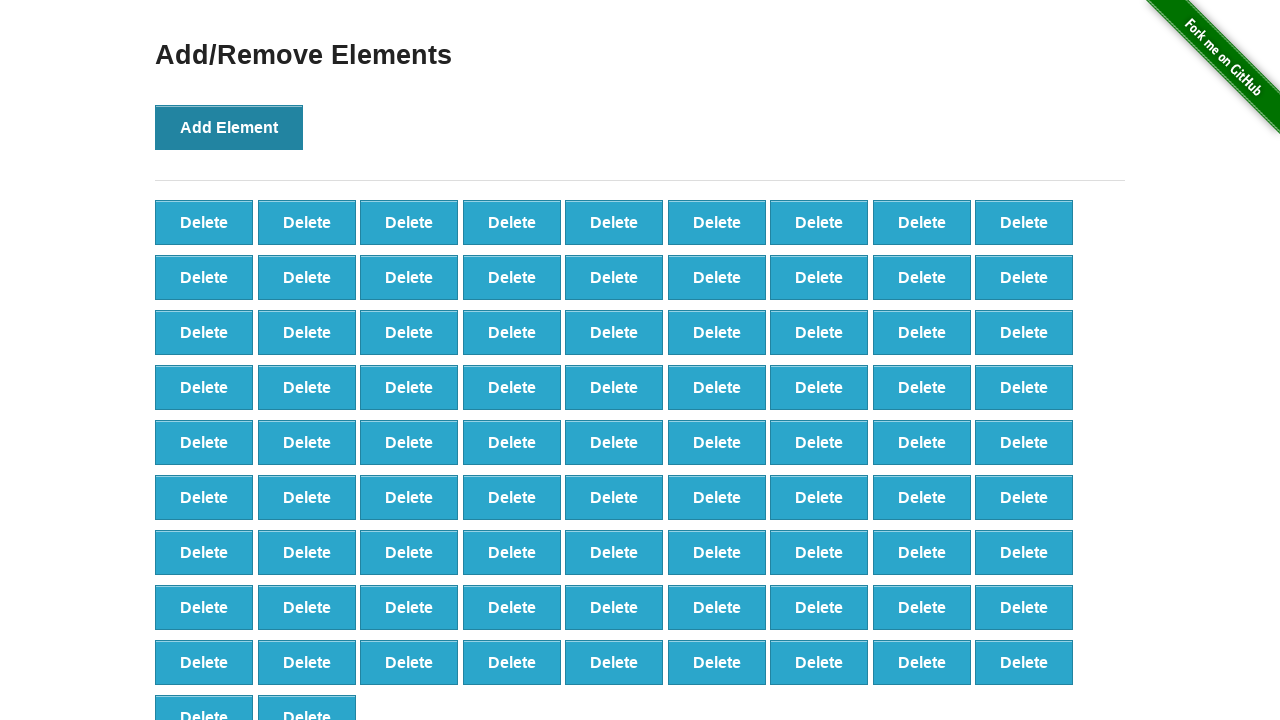

Clicked Add Element button (iteration 84/100) at (229, 127) on button[onclick='addElement()']
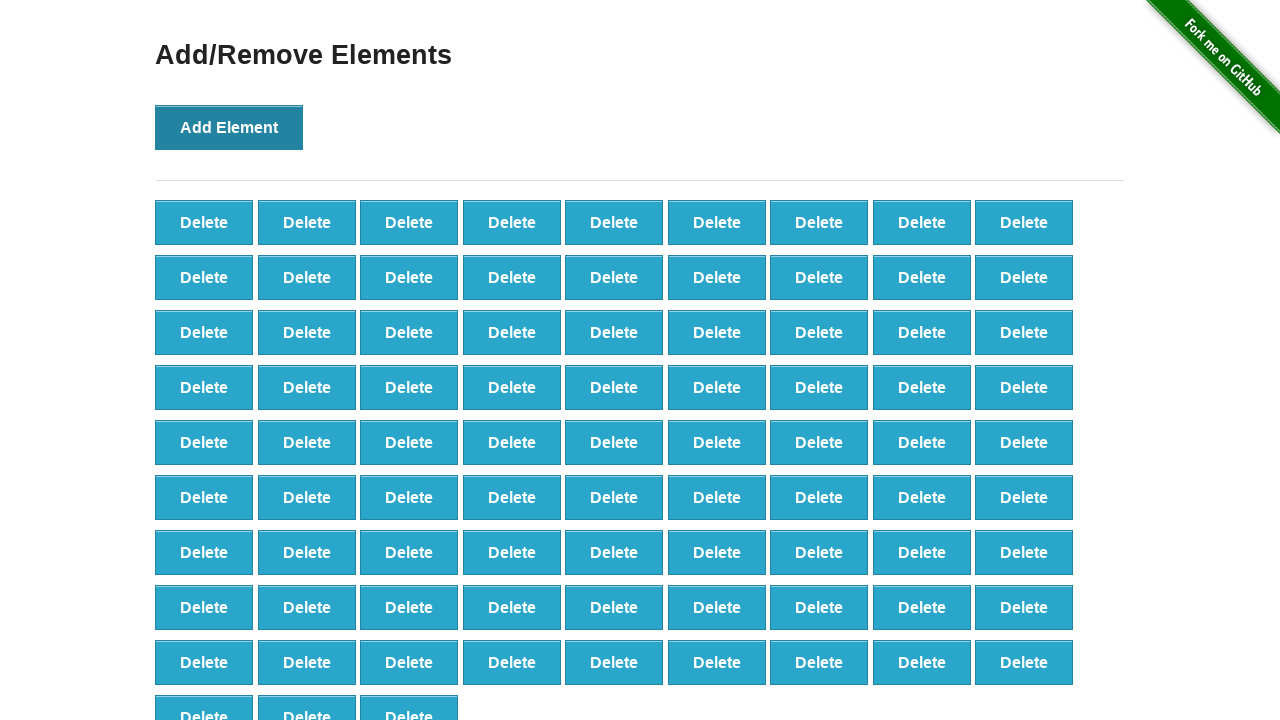

Clicked Add Element button (iteration 85/100) at (229, 127) on button[onclick='addElement()']
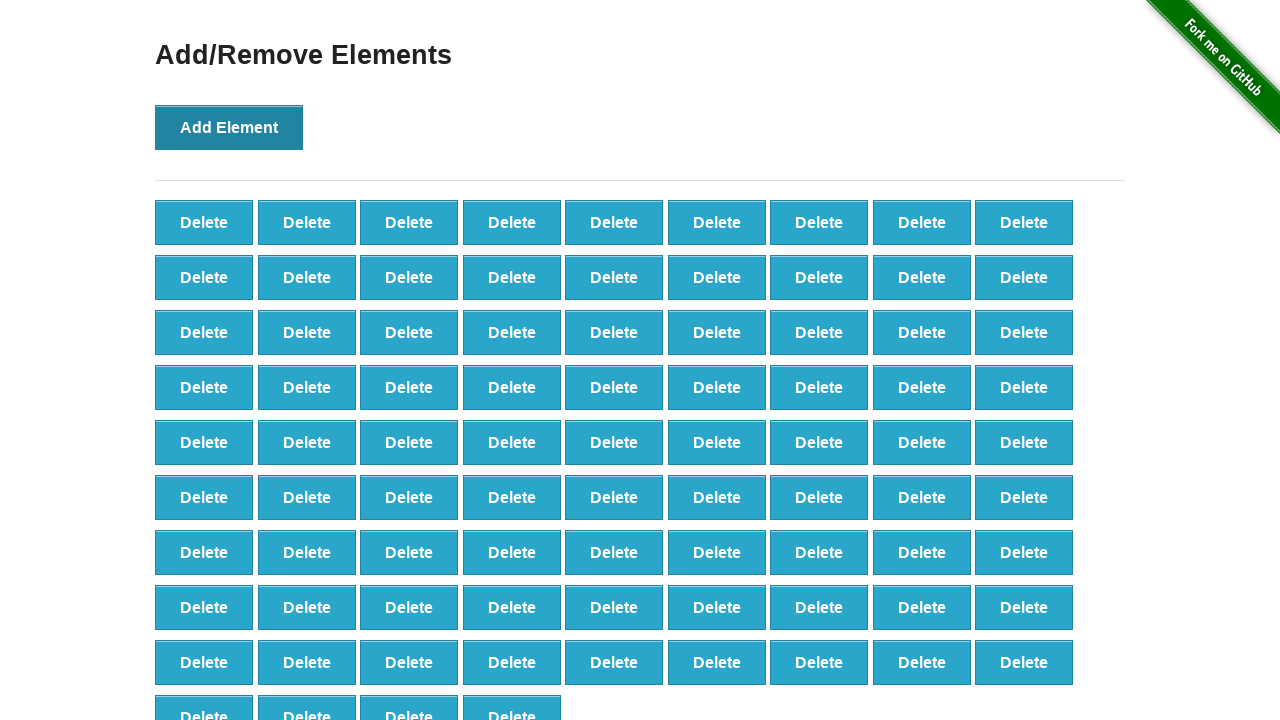

Clicked Add Element button (iteration 86/100) at (229, 127) on button[onclick='addElement()']
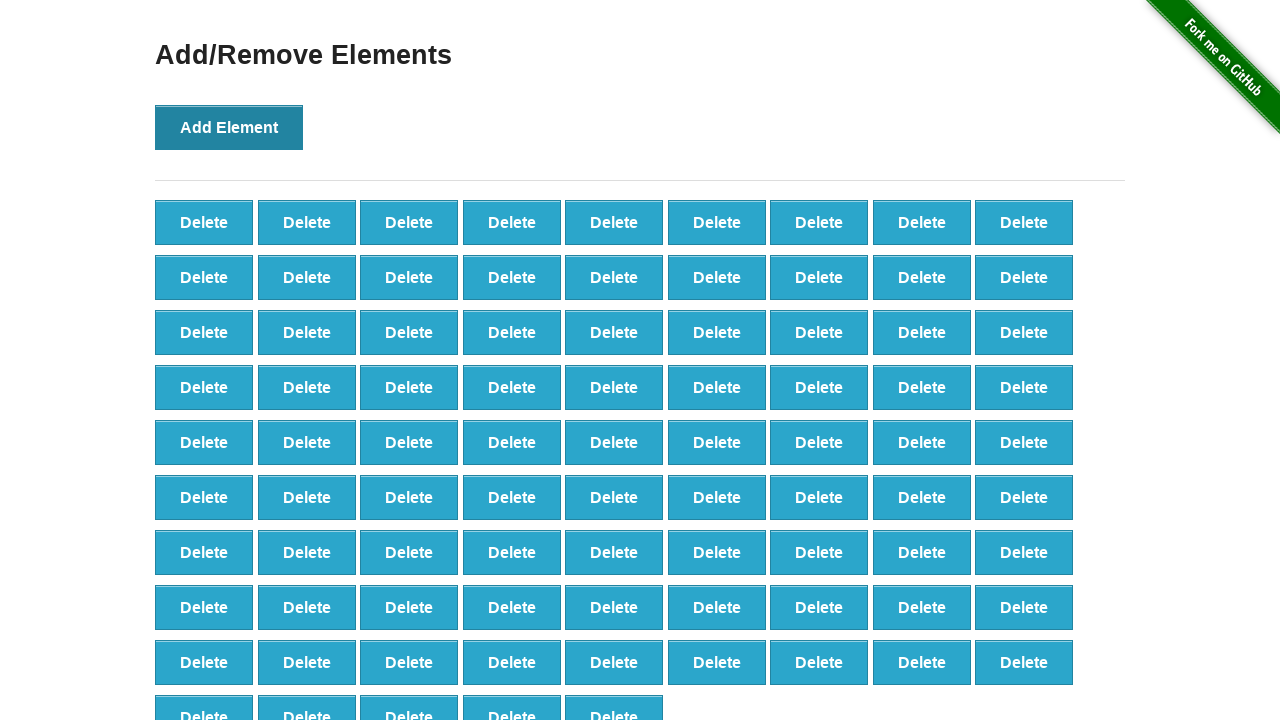

Clicked Add Element button (iteration 87/100) at (229, 127) on button[onclick='addElement()']
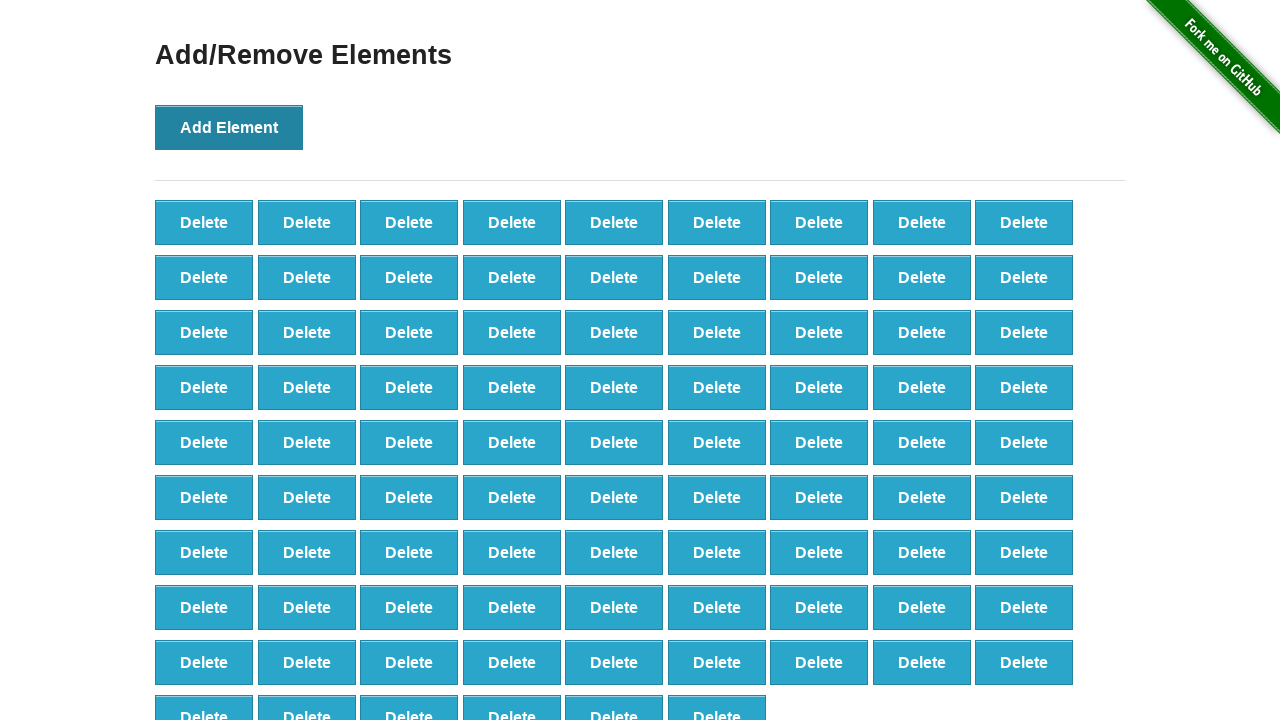

Clicked Add Element button (iteration 88/100) at (229, 127) on button[onclick='addElement()']
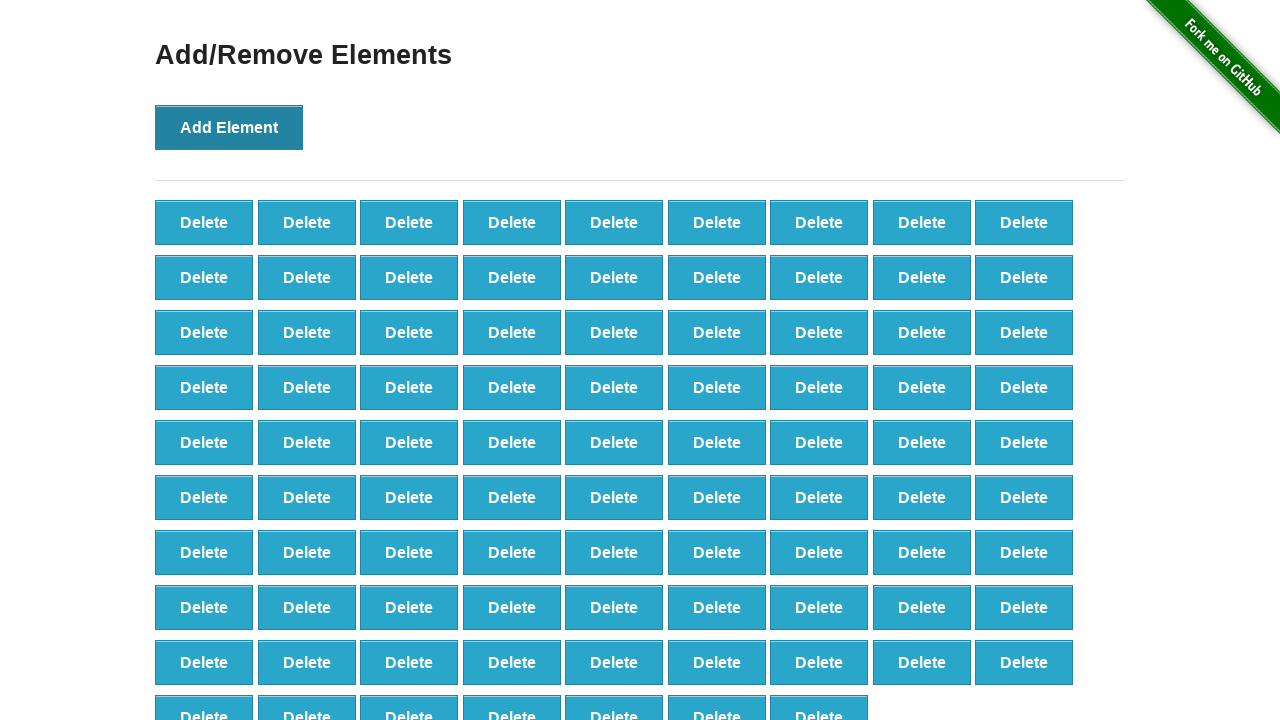

Clicked Add Element button (iteration 89/100) at (229, 127) on button[onclick='addElement()']
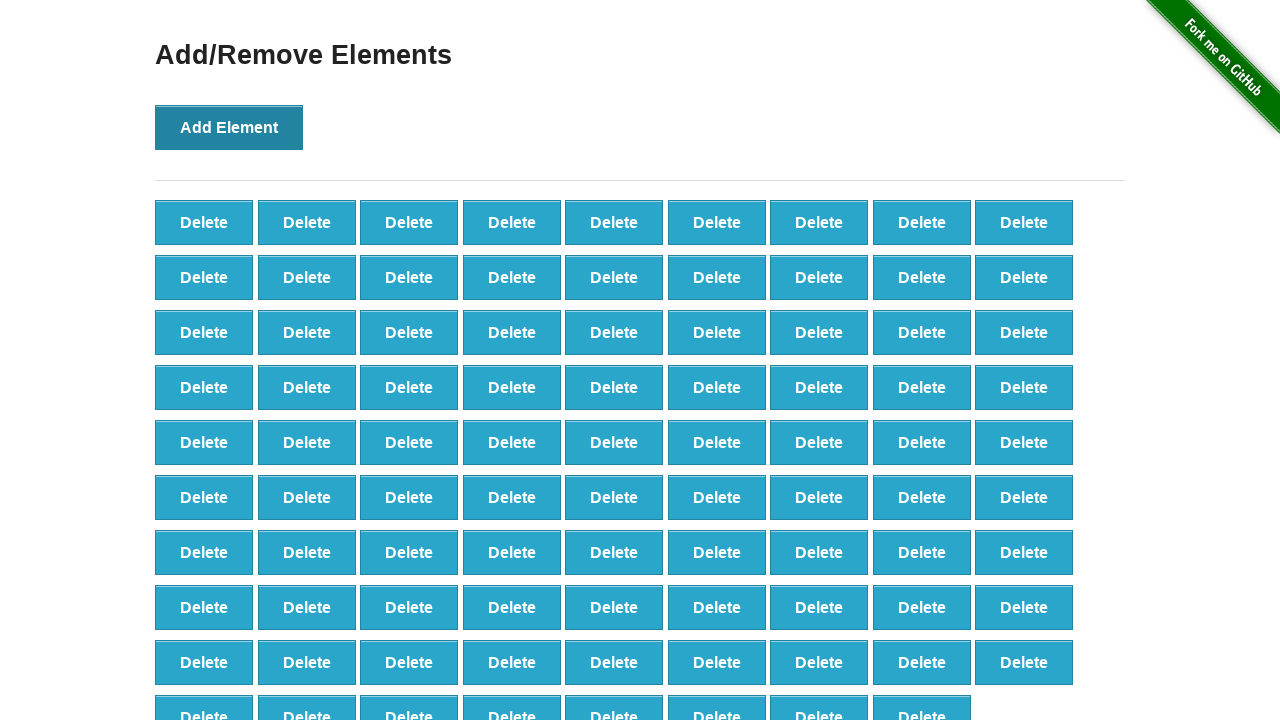

Clicked Add Element button (iteration 90/100) at (229, 127) on button[onclick='addElement()']
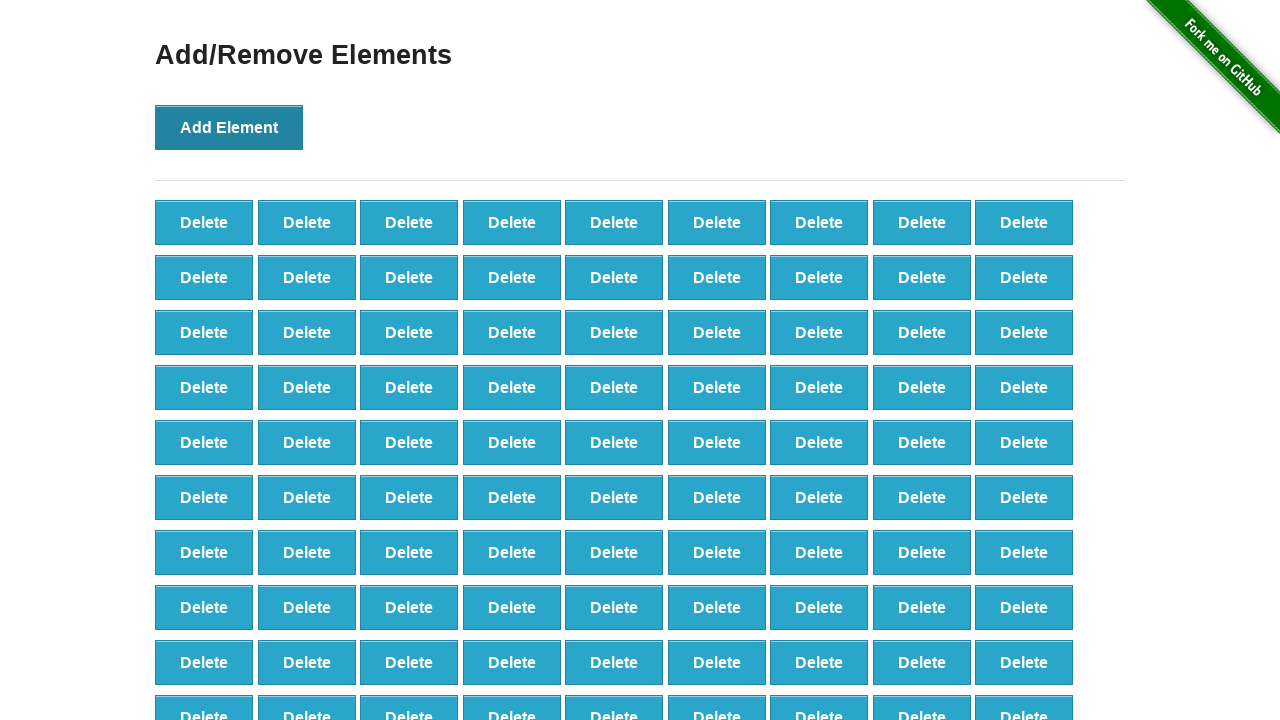

Clicked Add Element button (iteration 91/100) at (229, 127) on button[onclick='addElement()']
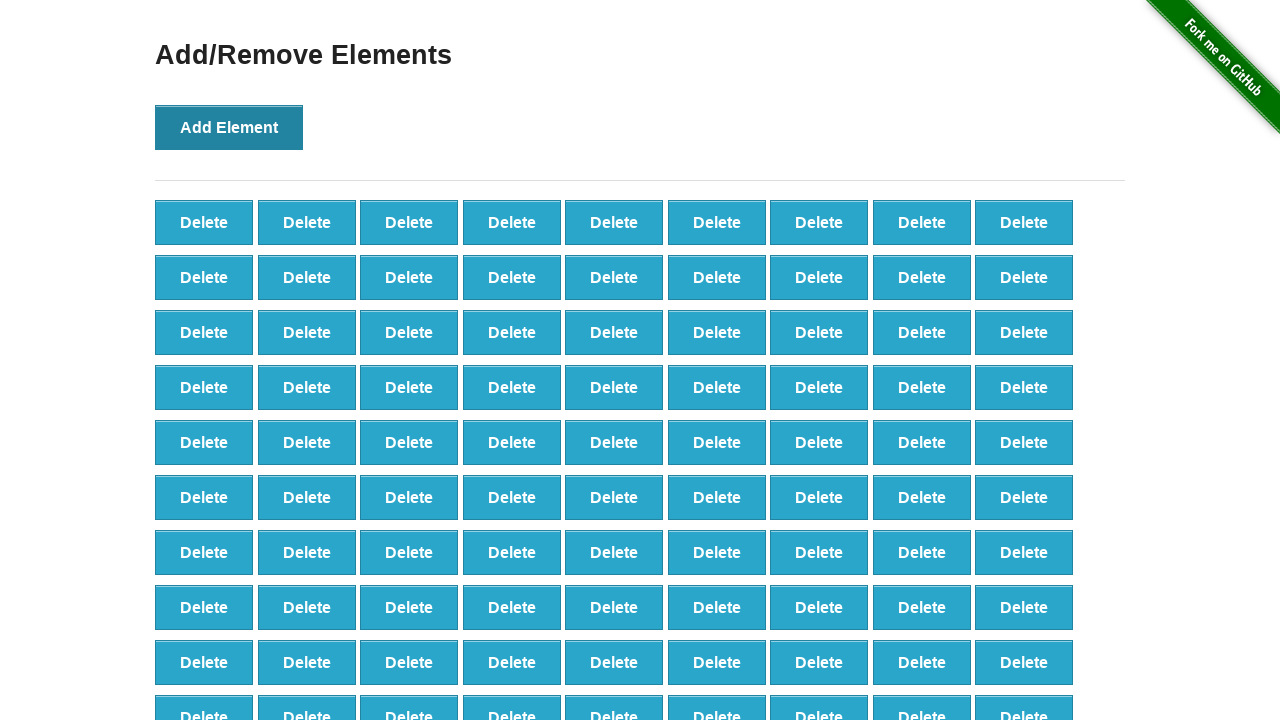

Clicked Add Element button (iteration 92/100) at (229, 127) on button[onclick='addElement()']
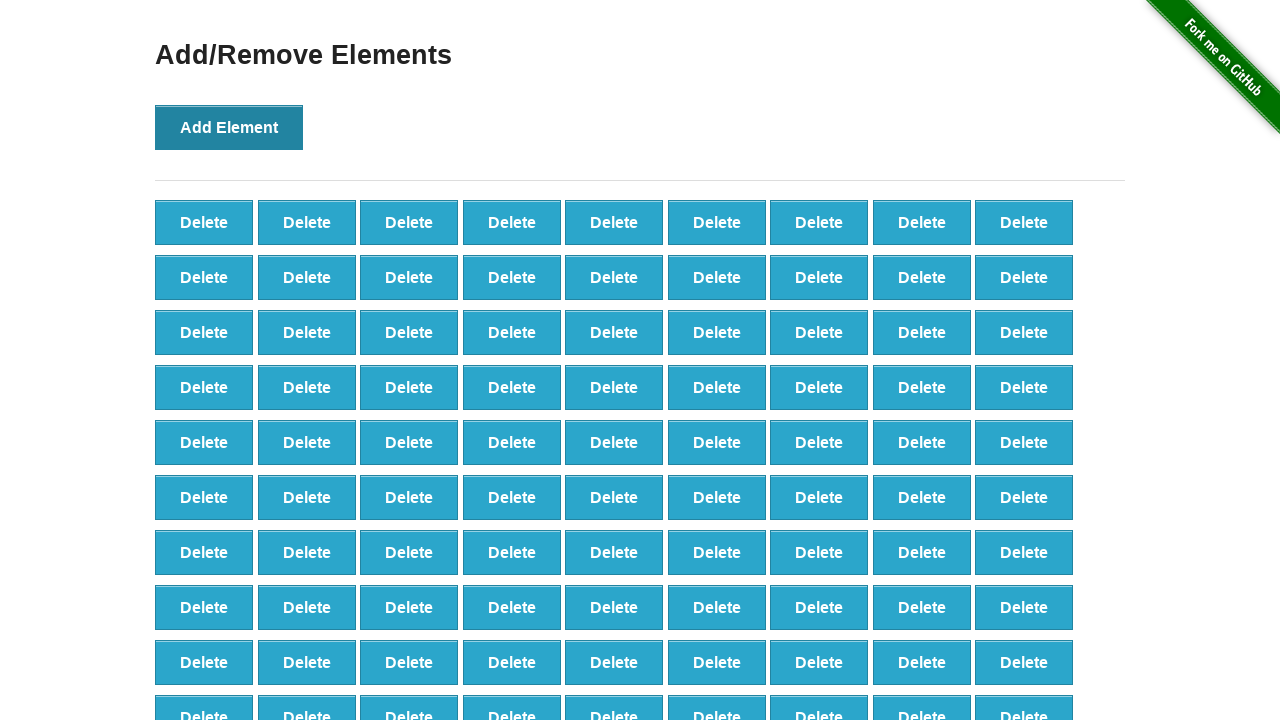

Clicked Add Element button (iteration 93/100) at (229, 127) on button[onclick='addElement()']
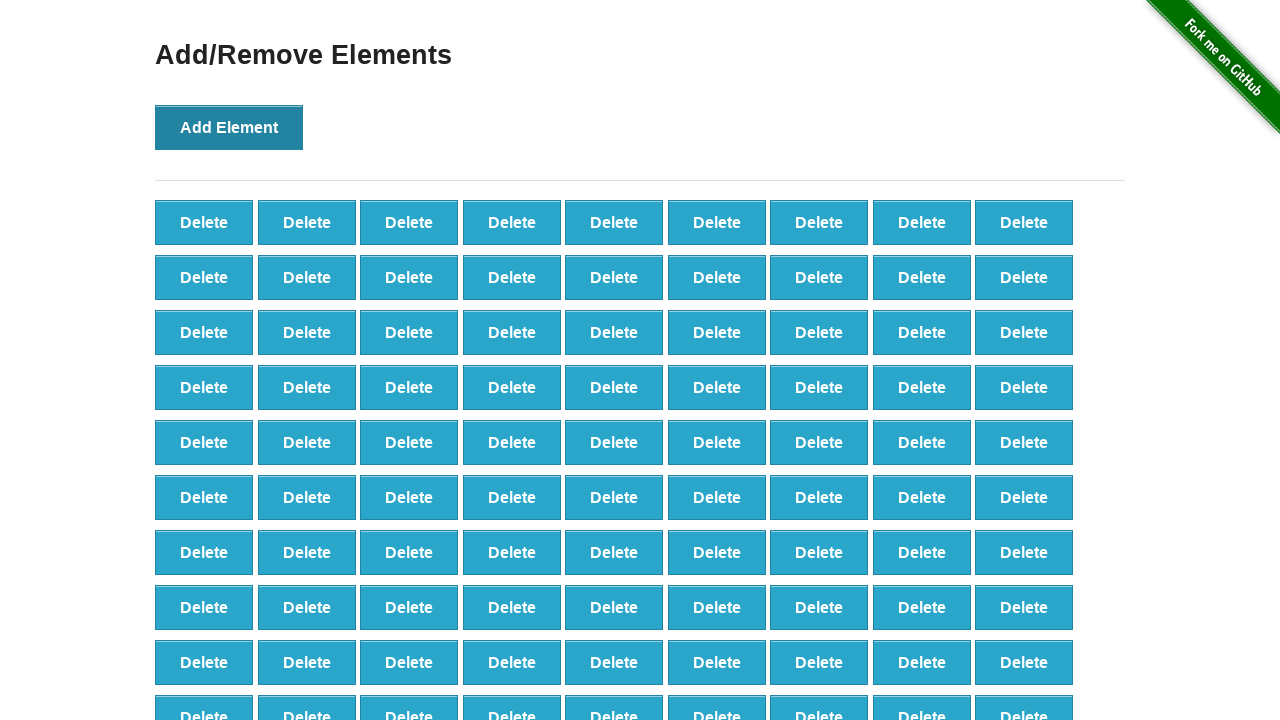

Clicked Add Element button (iteration 94/100) at (229, 127) on button[onclick='addElement()']
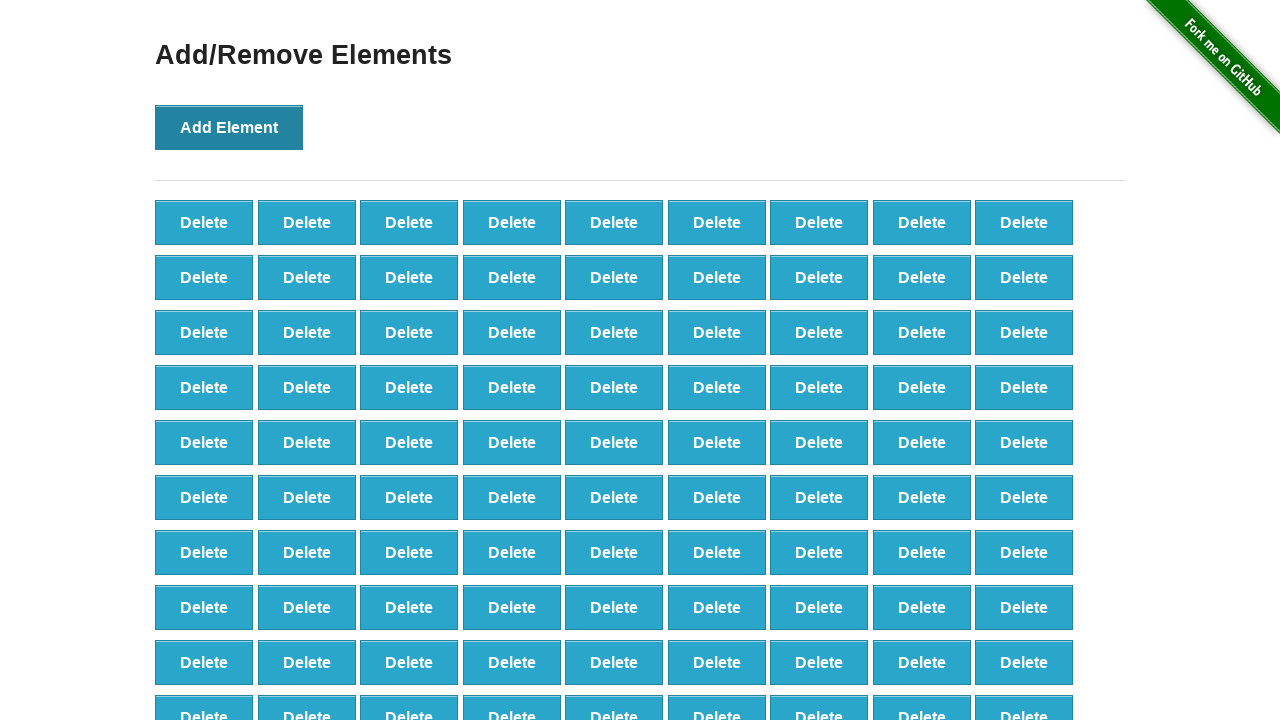

Clicked Add Element button (iteration 95/100) at (229, 127) on button[onclick='addElement()']
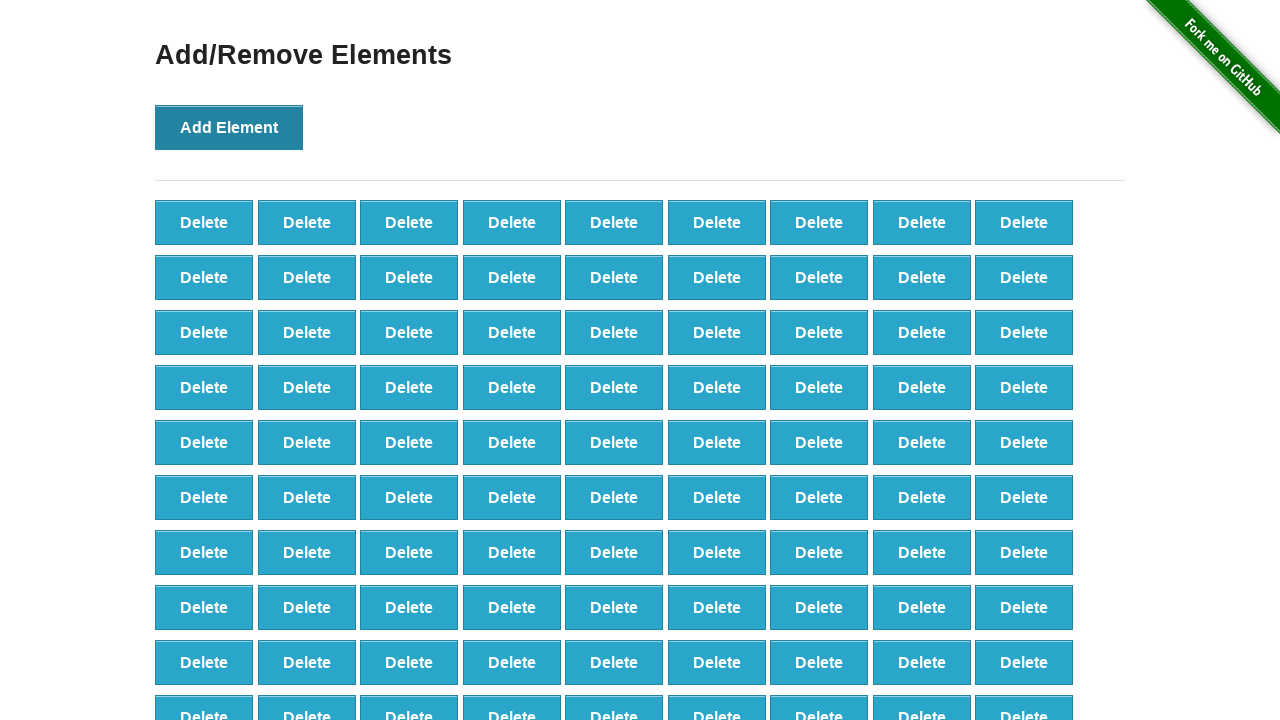

Clicked Add Element button (iteration 96/100) at (229, 127) on button[onclick='addElement()']
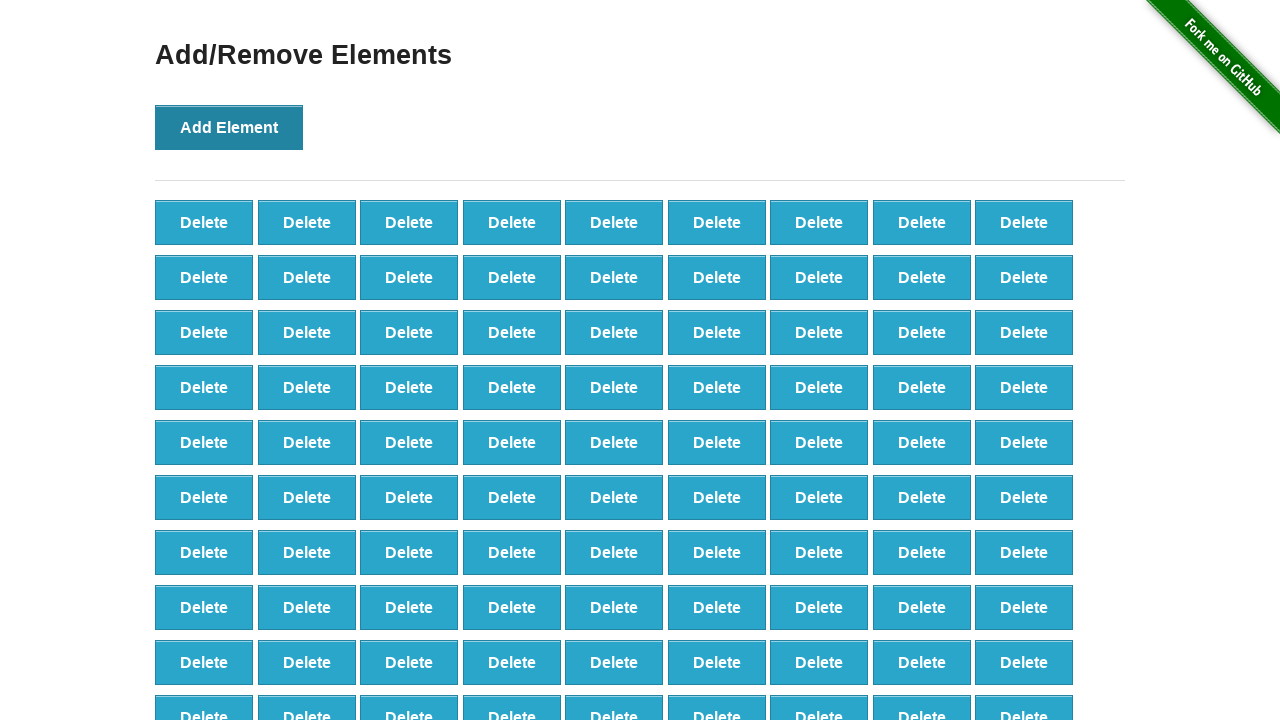

Clicked Add Element button (iteration 97/100) at (229, 127) on button[onclick='addElement()']
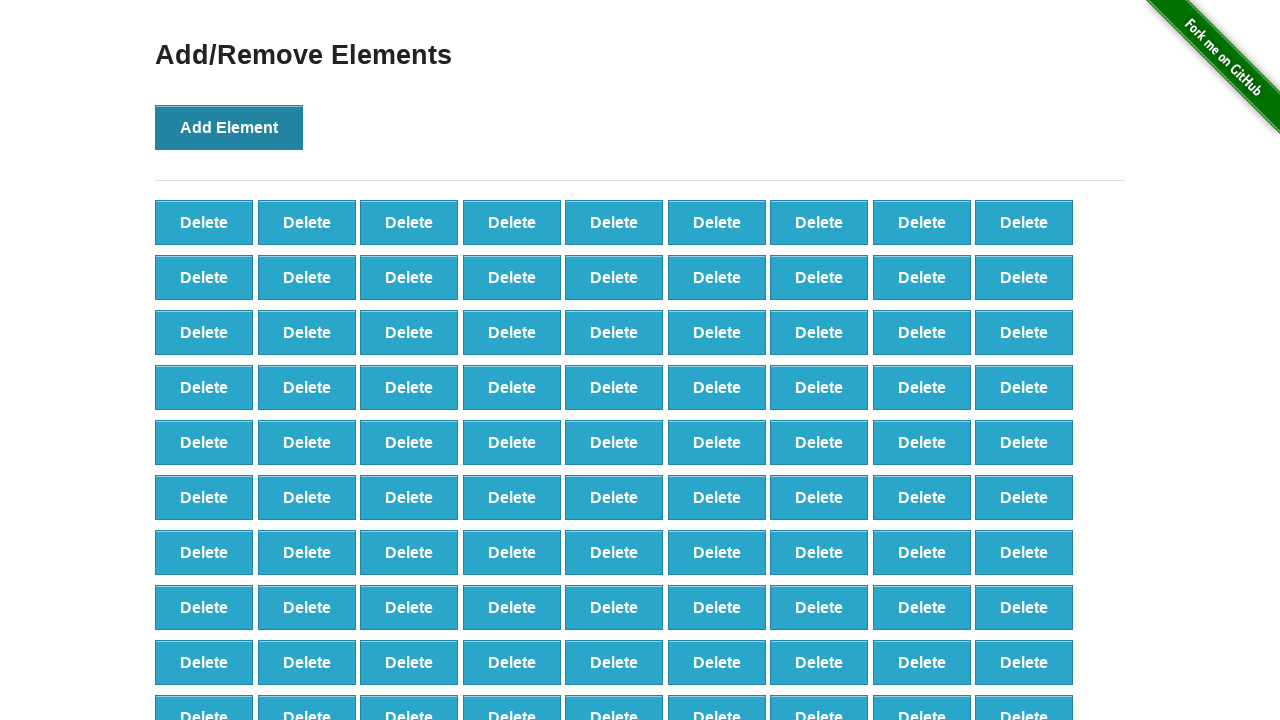

Clicked Add Element button (iteration 98/100) at (229, 127) on button[onclick='addElement()']
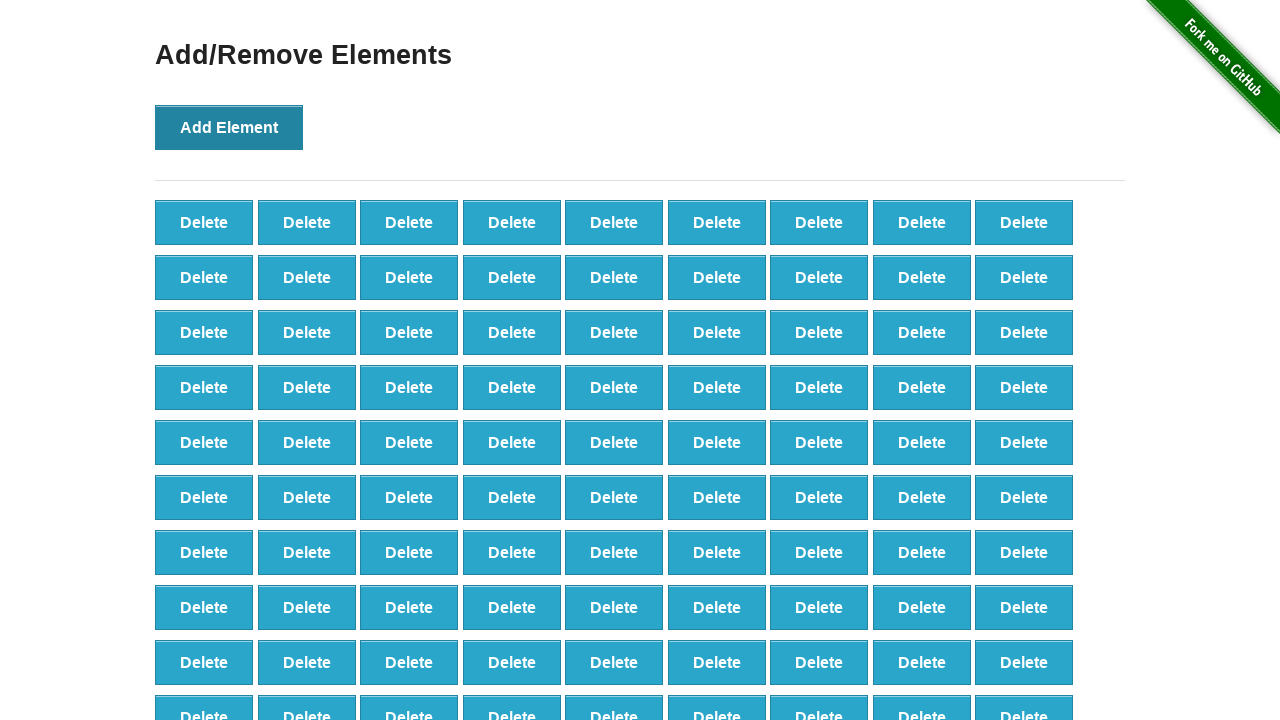

Clicked Add Element button (iteration 99/100) at (229, 127) on button[onclick='addElement()']
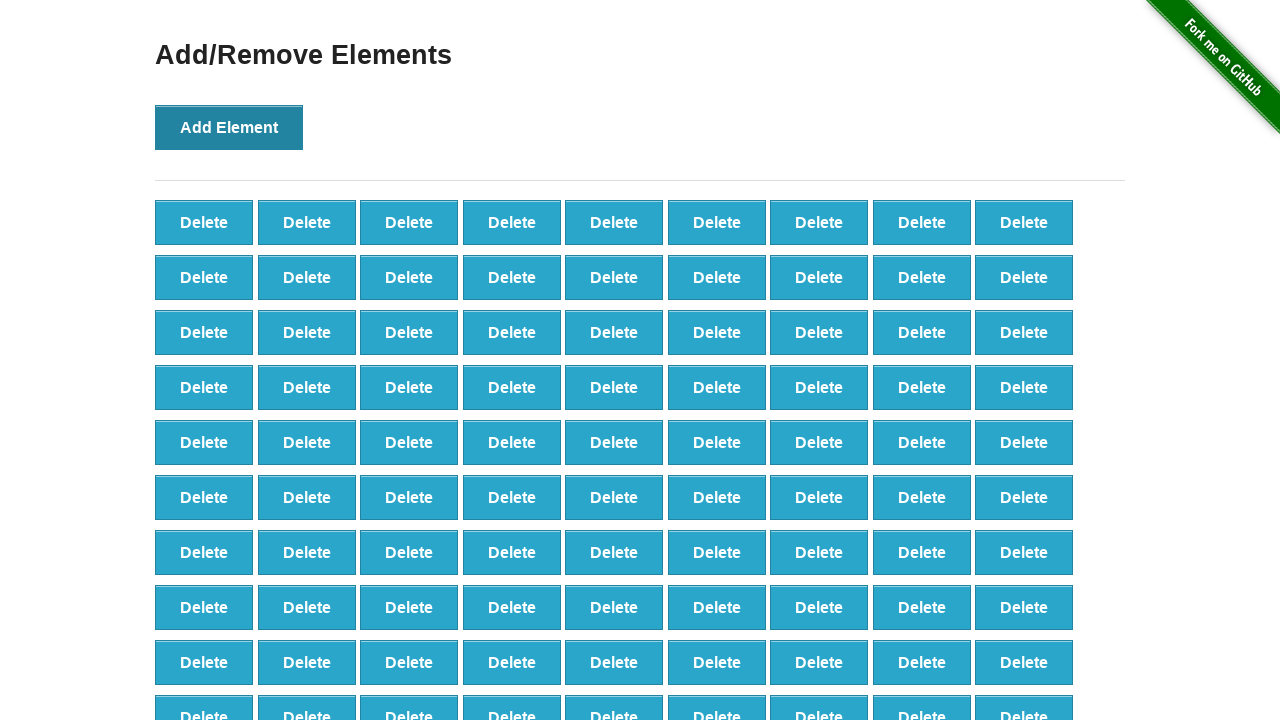

Clicked Add Element button (iteration 100/100) at (229, 127) on button[onclick='addElement()']
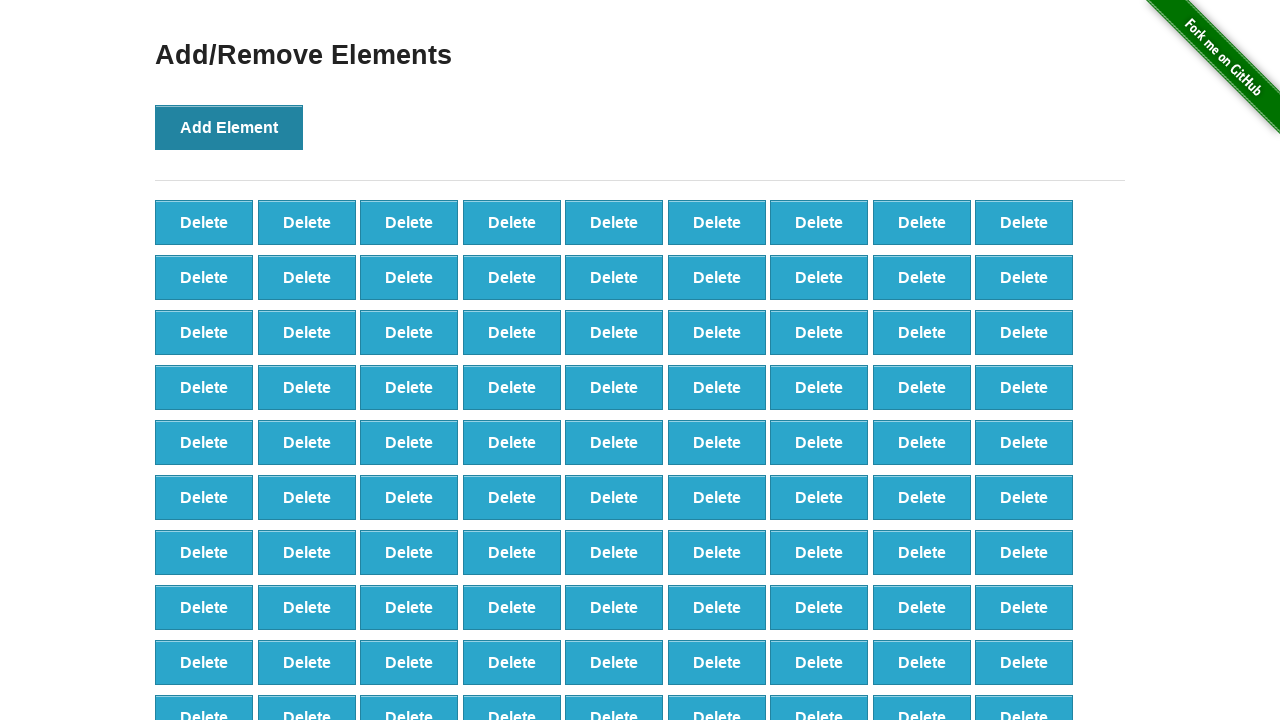

Verified 100 delete buttons were created
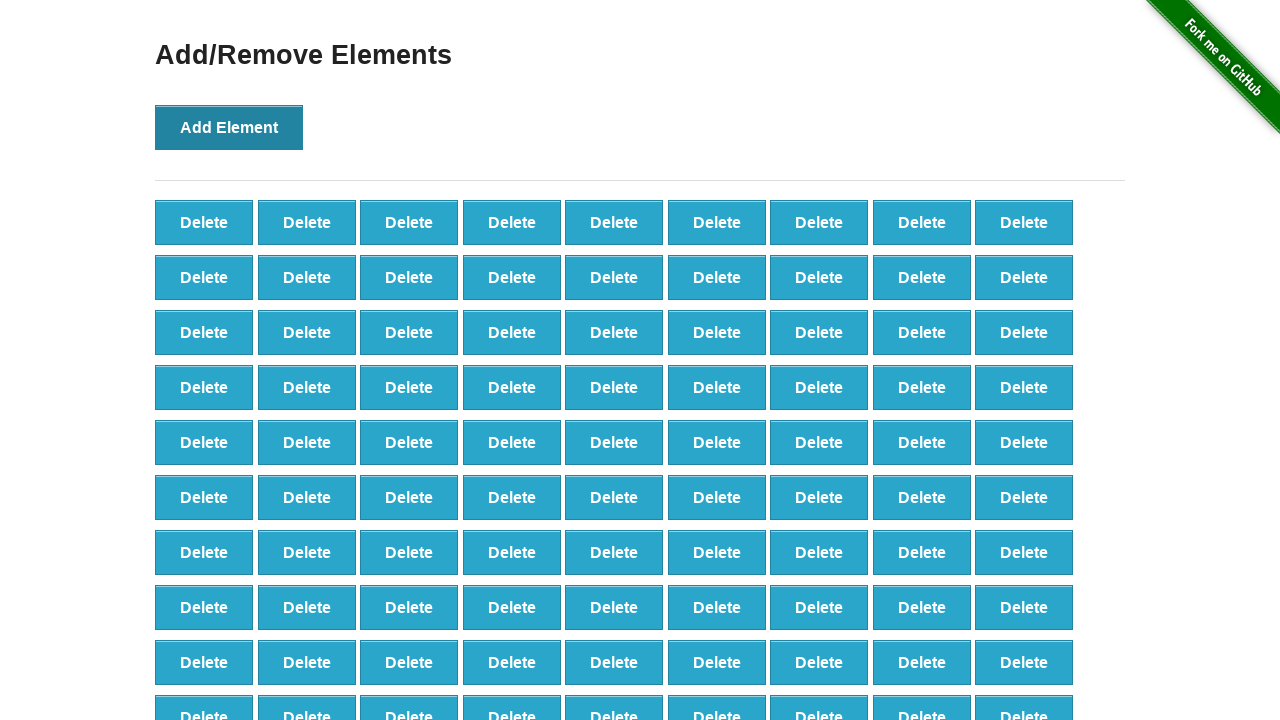

Clicked delete button (iteration 1/90) at (204, 222) on button[onclick='deleteElement()'] >> nth=0
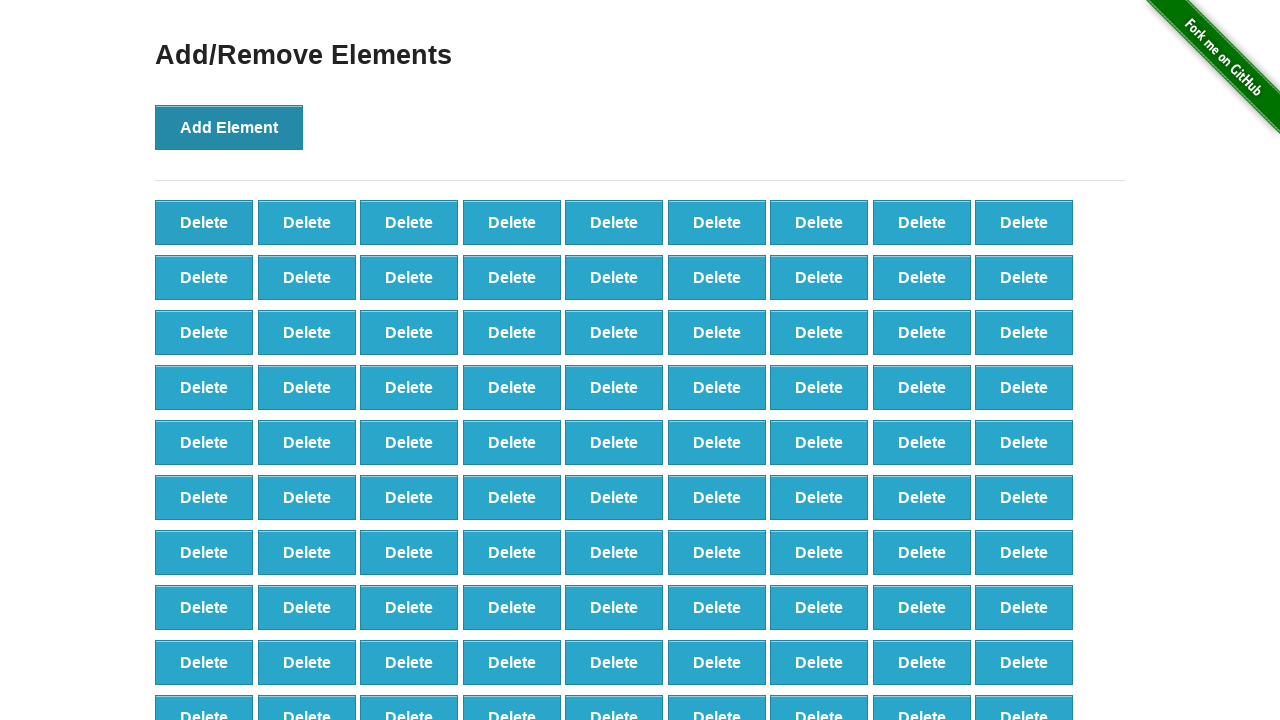

Clicked delete button (iteration 2/90) at (204, 222) on button[onclick='deleteElement()'] >> nth=0
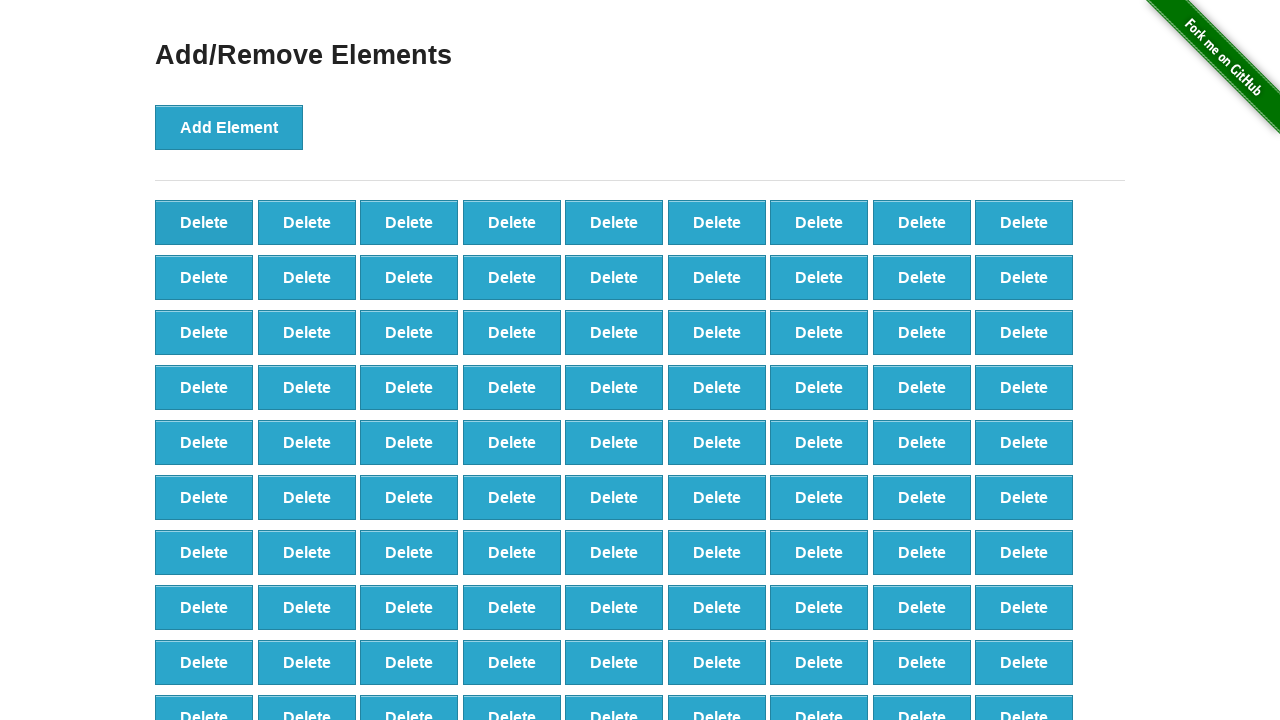

Clicked delete button (iteration 3/90) at (204, 222) on button[onclick='deleteElement()'] >> nth=0
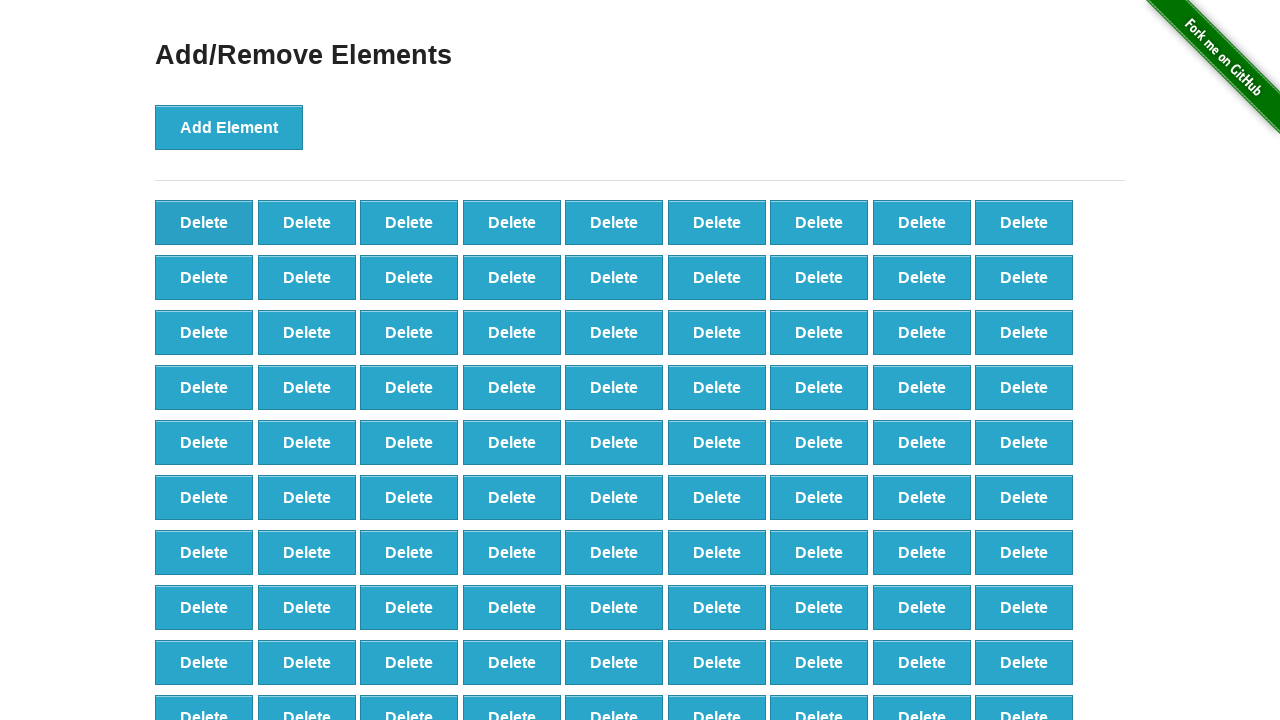

Clicked delete button (iteration 4/90) at (204, 222) on button[onclick='deleteElement()'] >> nth=0
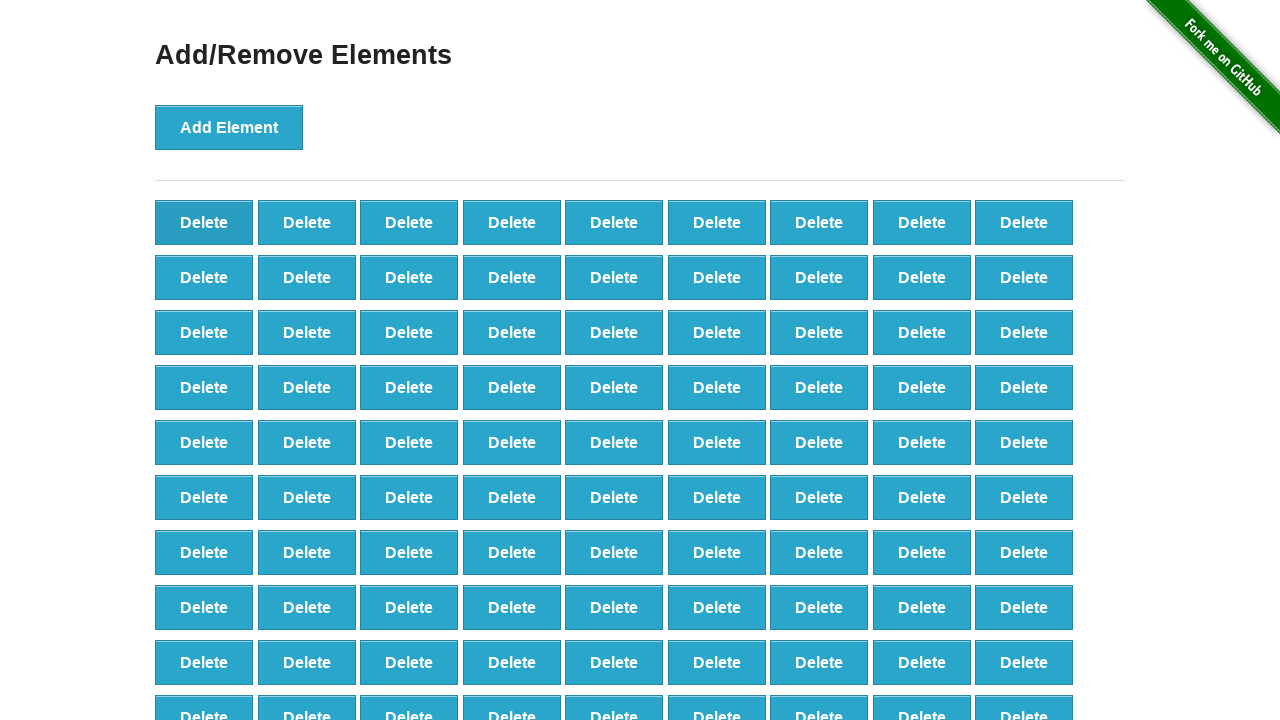

Clicked delete button (iteration 5/90) at (204, 222) on button[onclick='deleteElement()'] >> nth=0
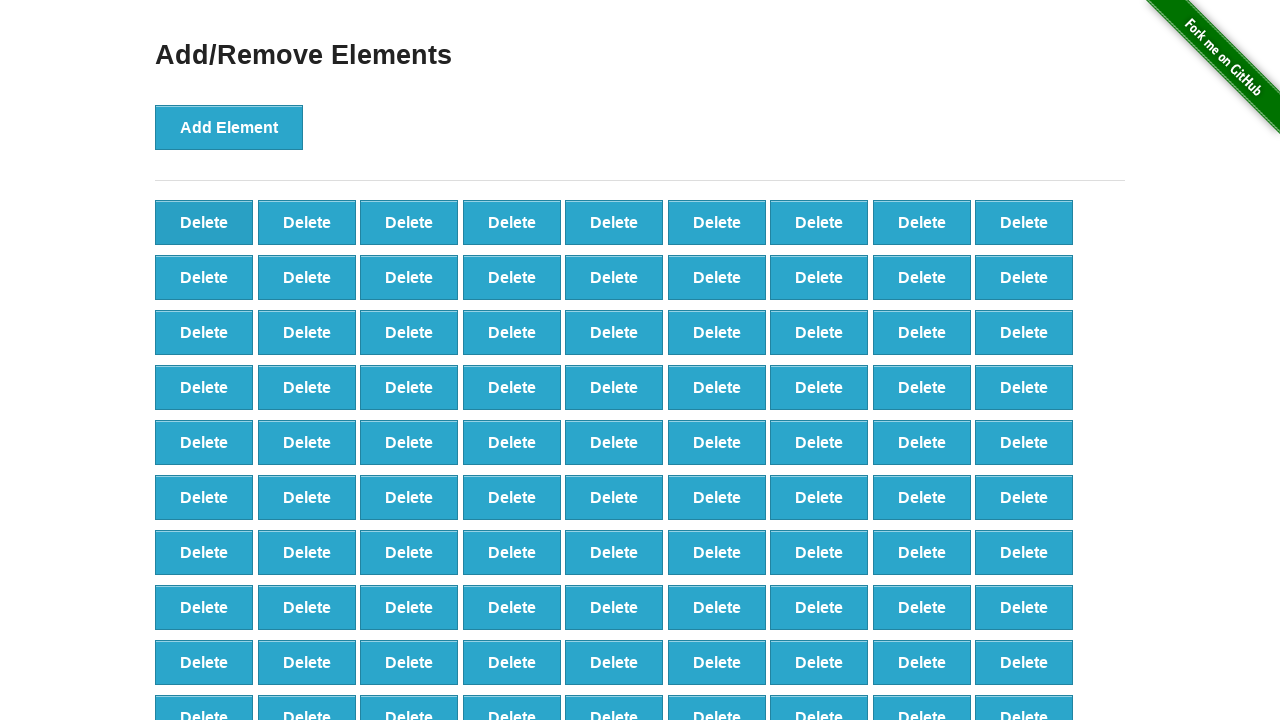

Clicked delete button (iteration 6/90) at (204, 222) on button[onclick='deleteElement()'] >> nth=0
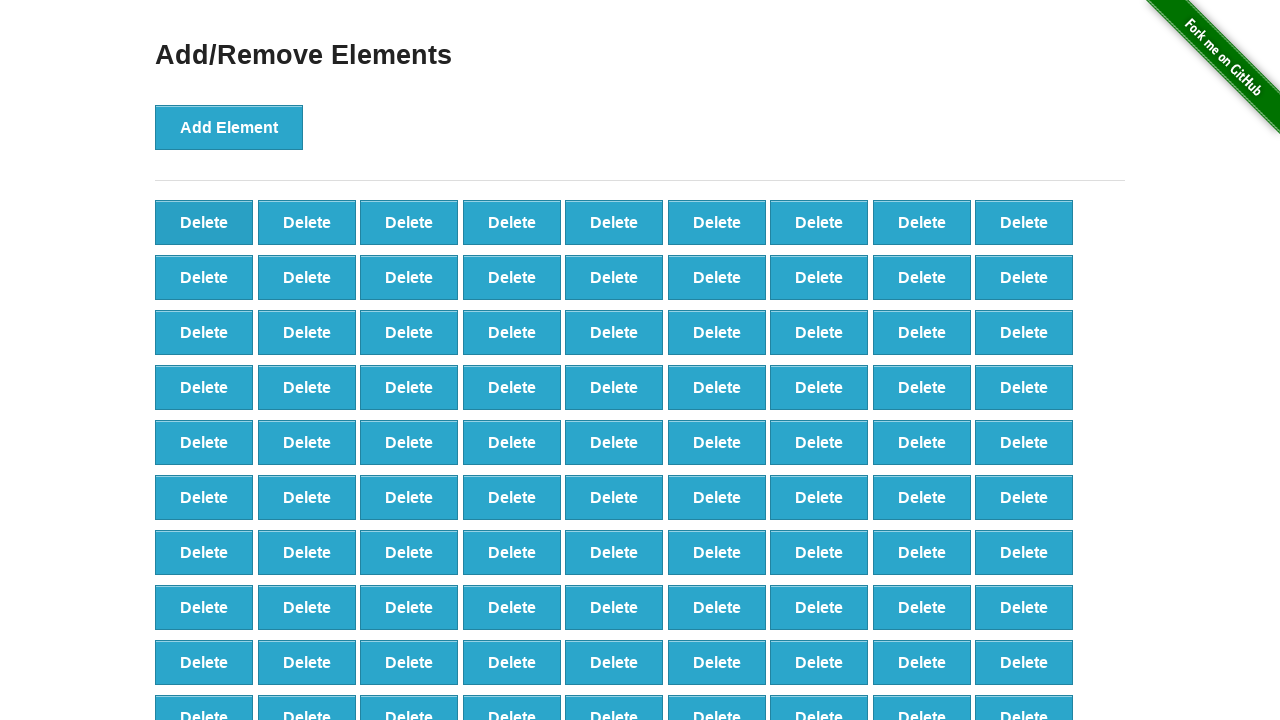

Clicked delete button (iteration 7/90) at (204, 222) on button[onclick='deleteElement()'] >> nth=0
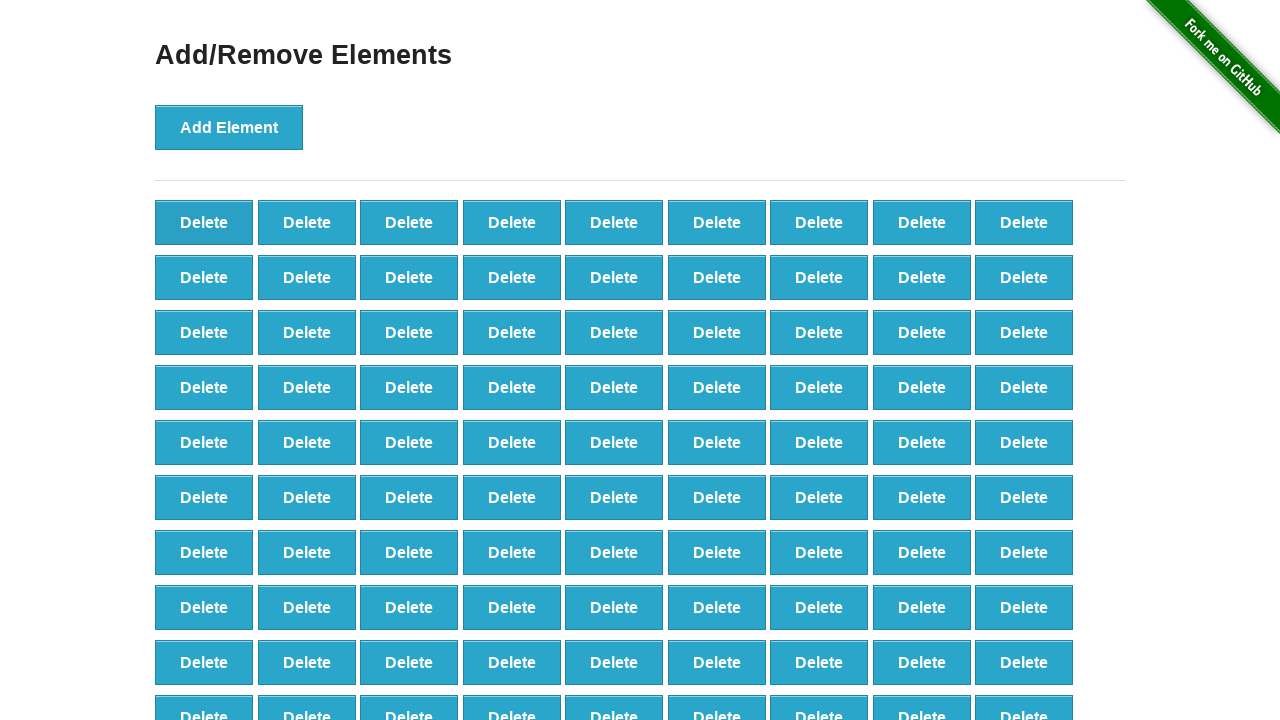

Clicked delete button (iteration 8/90) at (204, 222) on button[onclick='deleteElement()'] >> nth=0
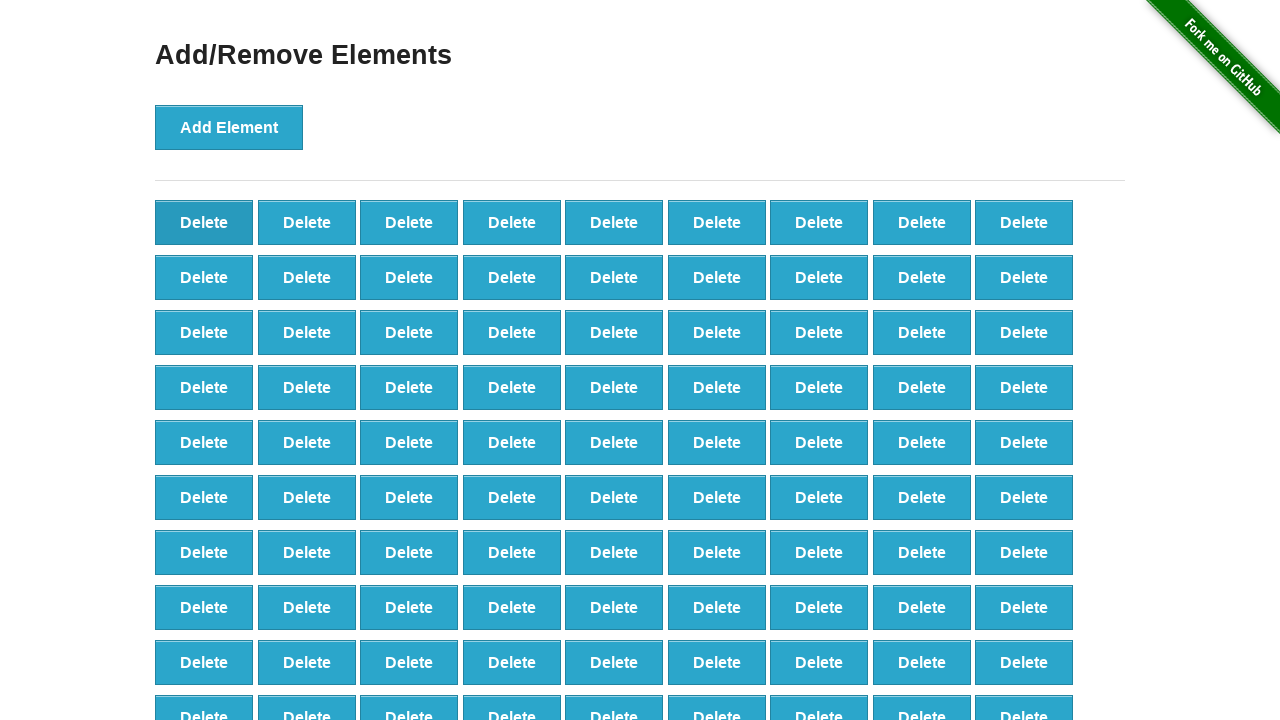

Clicked delete button (iteration 9/90) at (204, 222) on button[onclick='deleteElement()'] >> nth=0
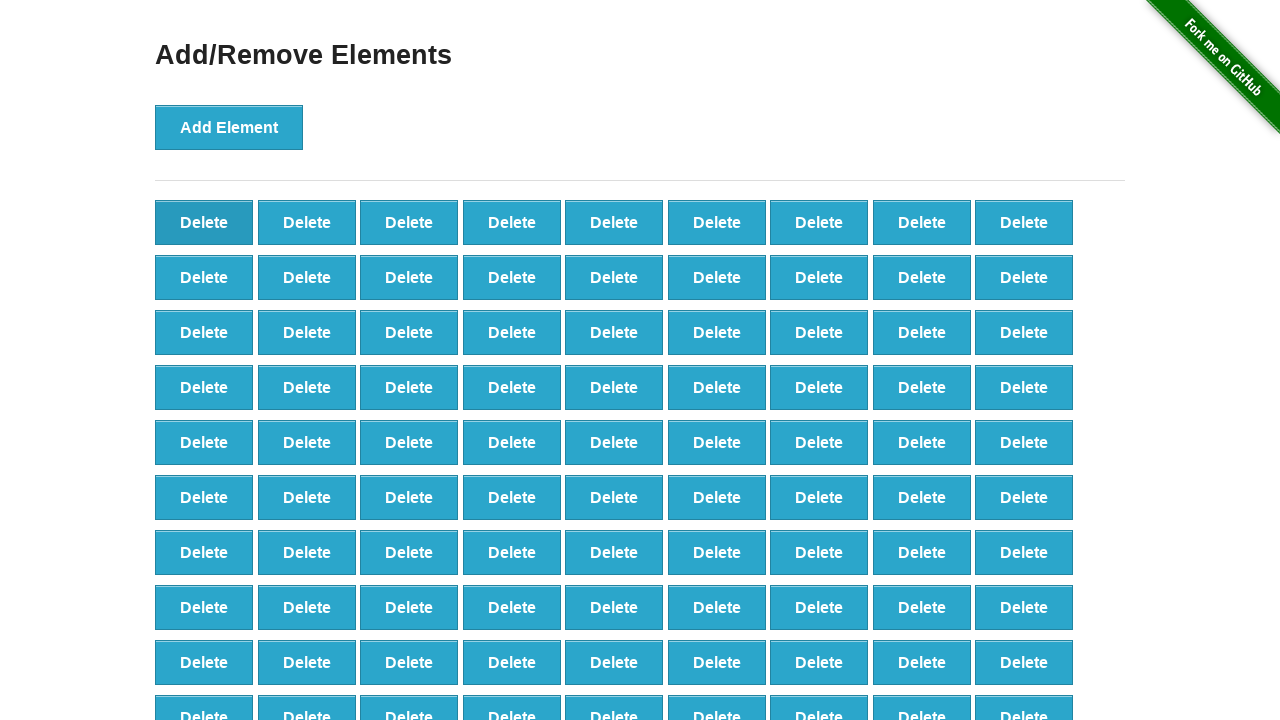

Clicked delete button (iteration 10/90) at (204, 222) on button[onclick='deleteElement()'] >> nth=0
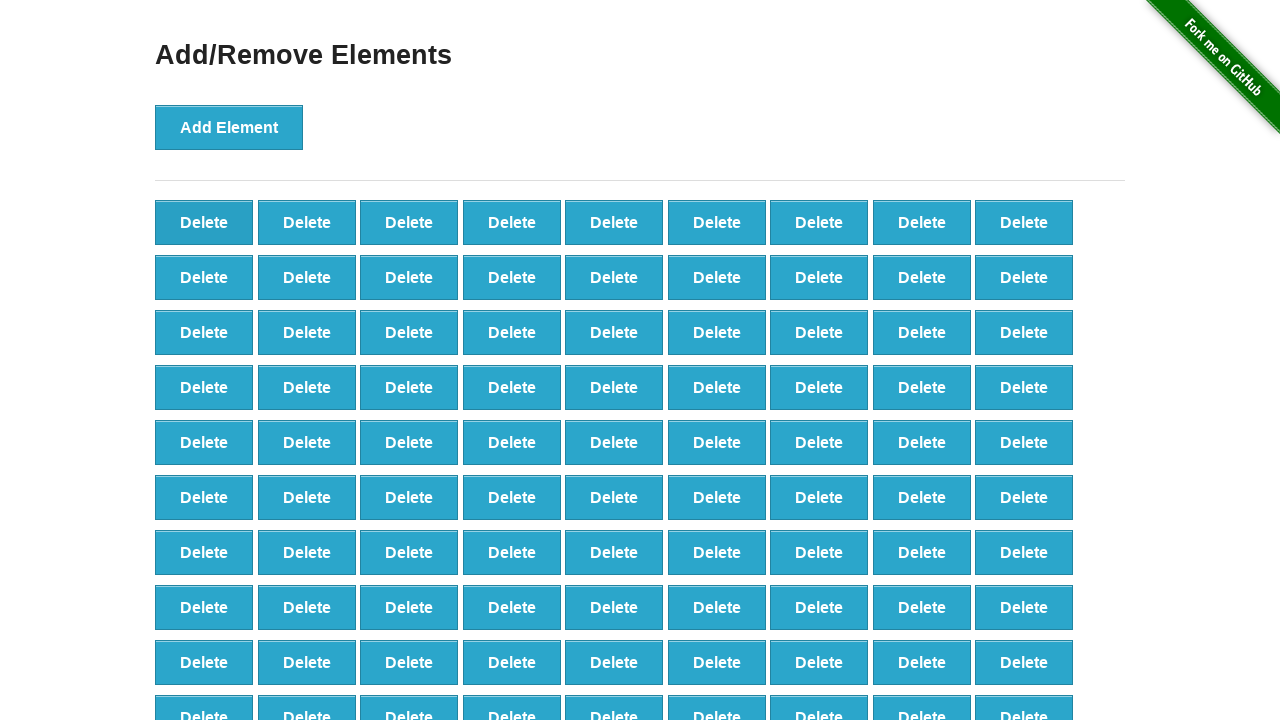

Clicked delete button (iteration 11/90) at (204, 222) on button[onclick='deleteElement()'] >> nth=0
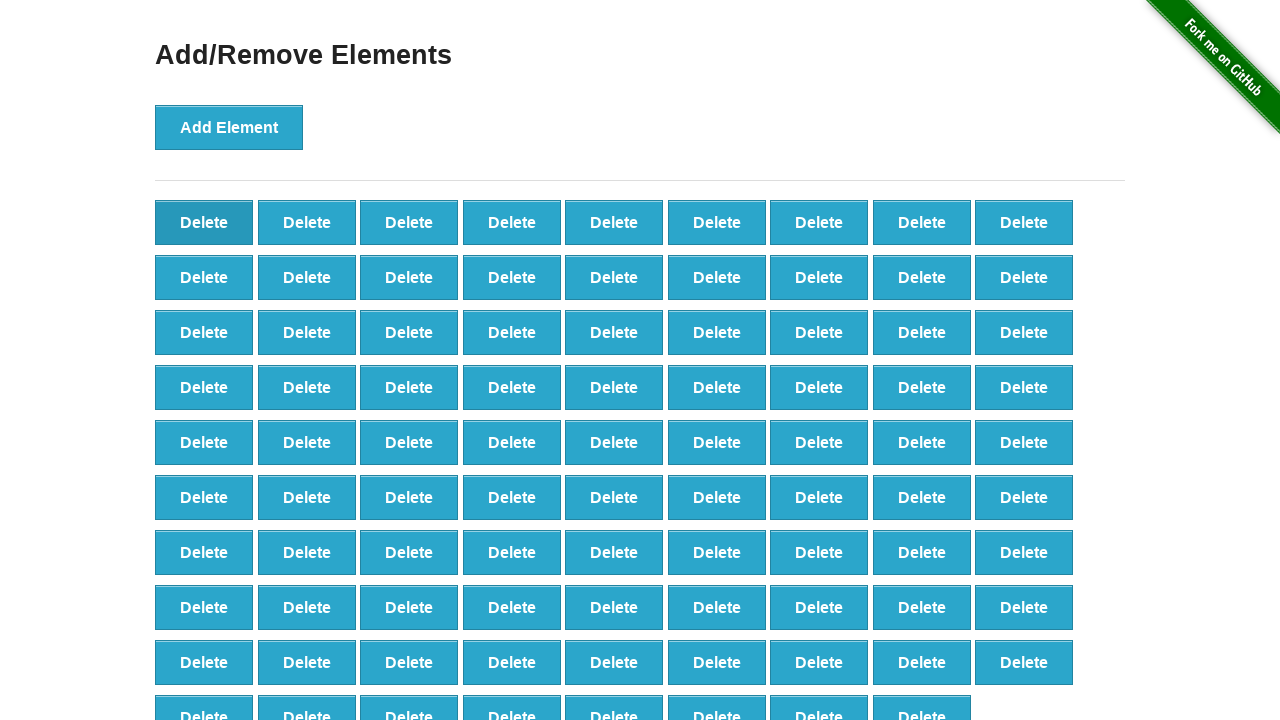

Clicked delete button (iteration 12/90) at (204, 222) on button[onclick='deleteElement()'] >> nth=0
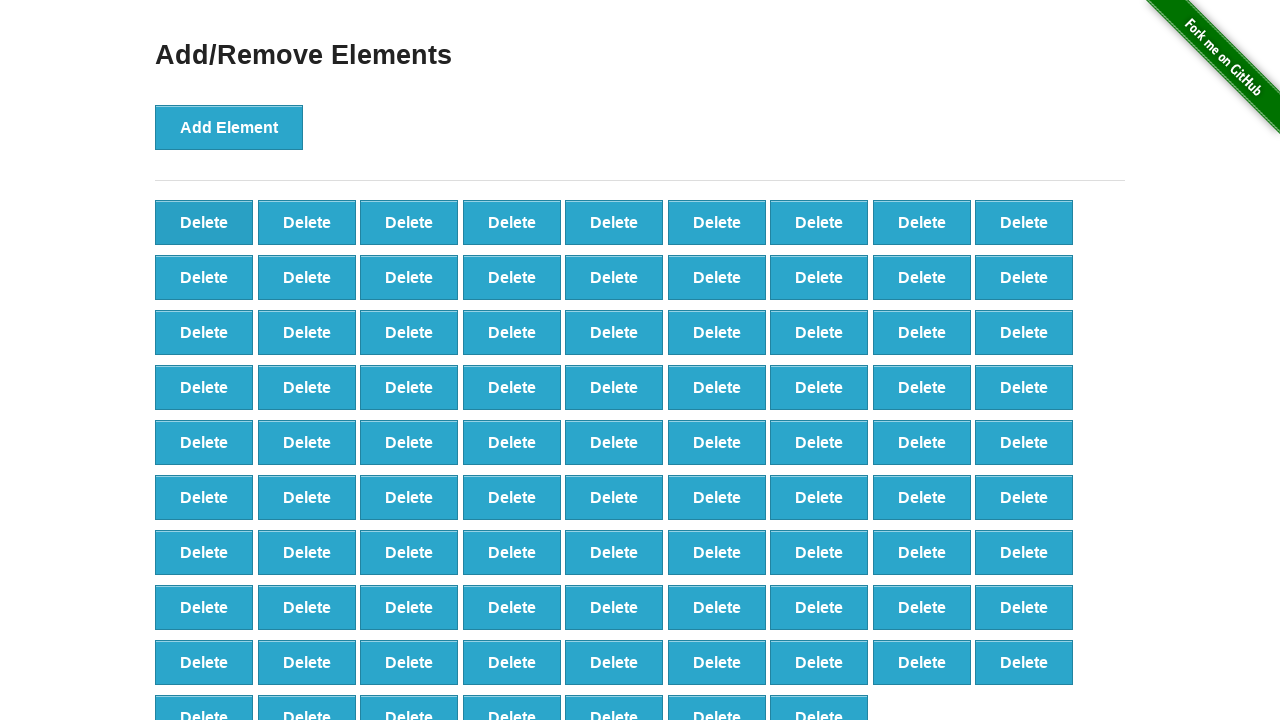

Clicked delete button (iteration 13/90) at (204, 222) on button[onclick='deleteElement()'] >> nth=0
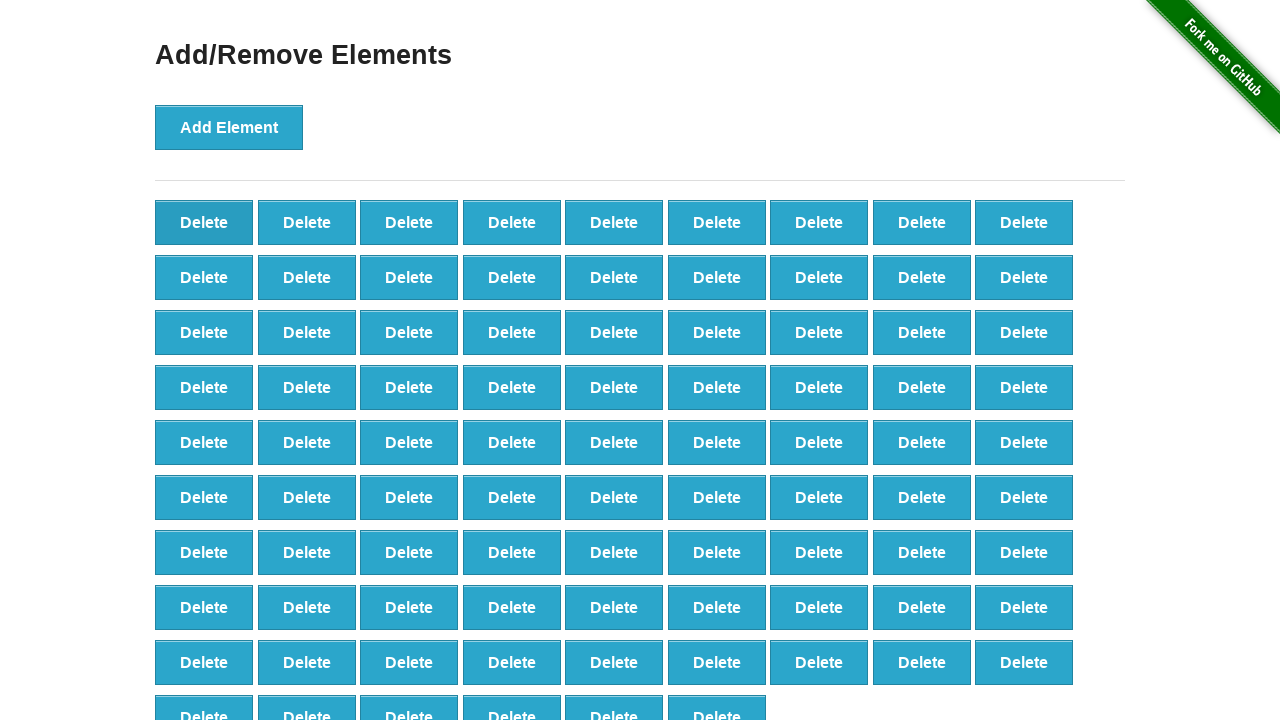

Clicked delete button (iteration 14/90) at (204, 222) on button[onclick='deleteElement()'] >> nth=0
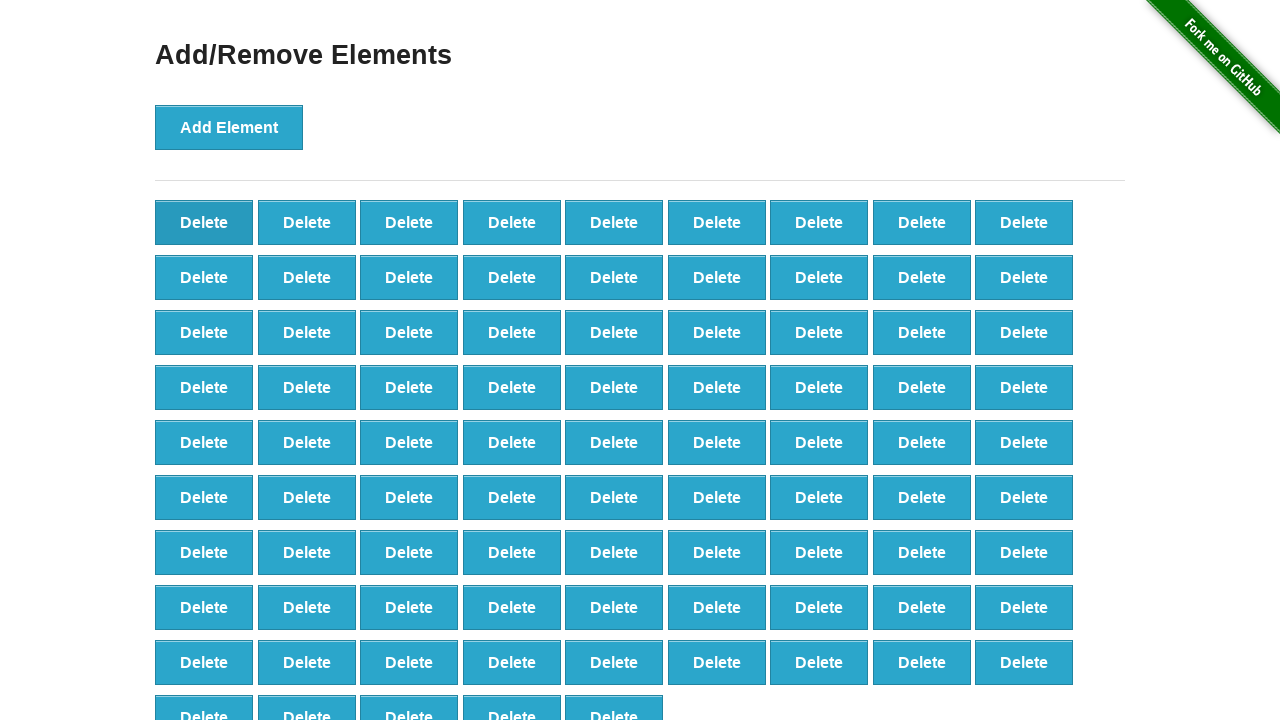

Clicked delete button (iteration 15/90) at (204, 222) on button[onclick='deleteElement()'] >> nth=0
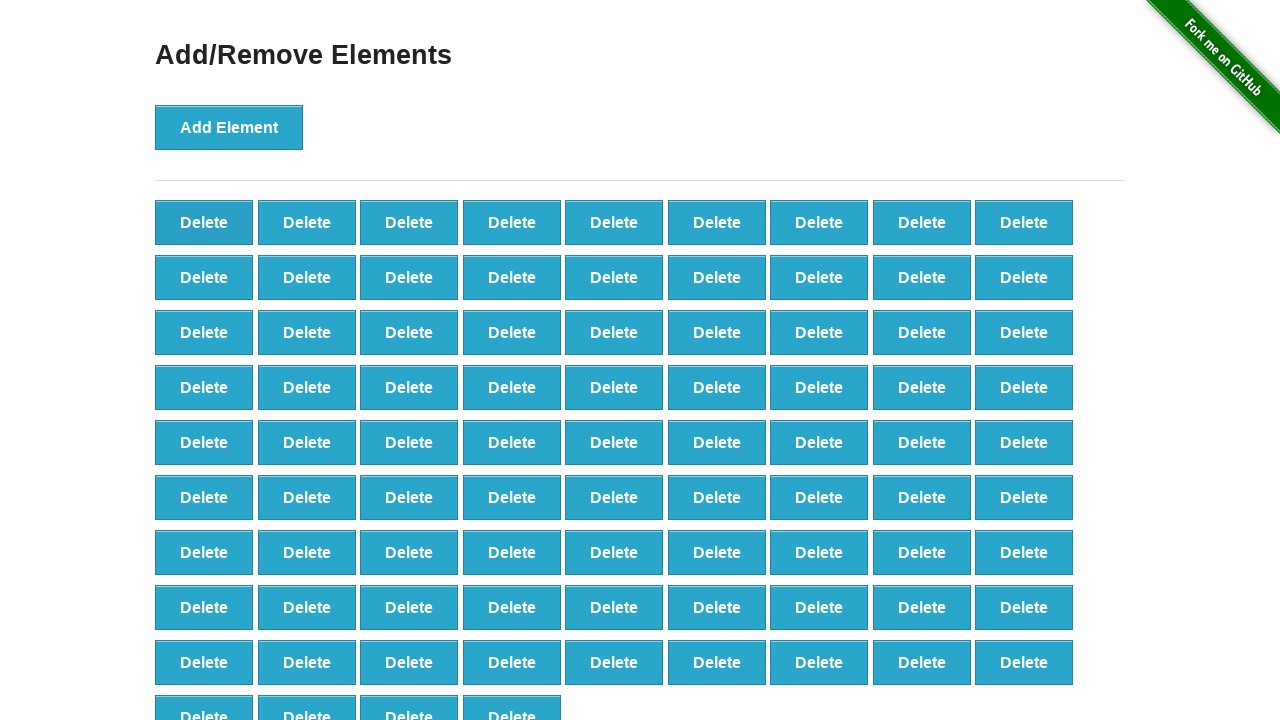

Clicked delete button (iteration 16/90) at (204, 222) on button[onclick='deleteElement()'] >> nth=0
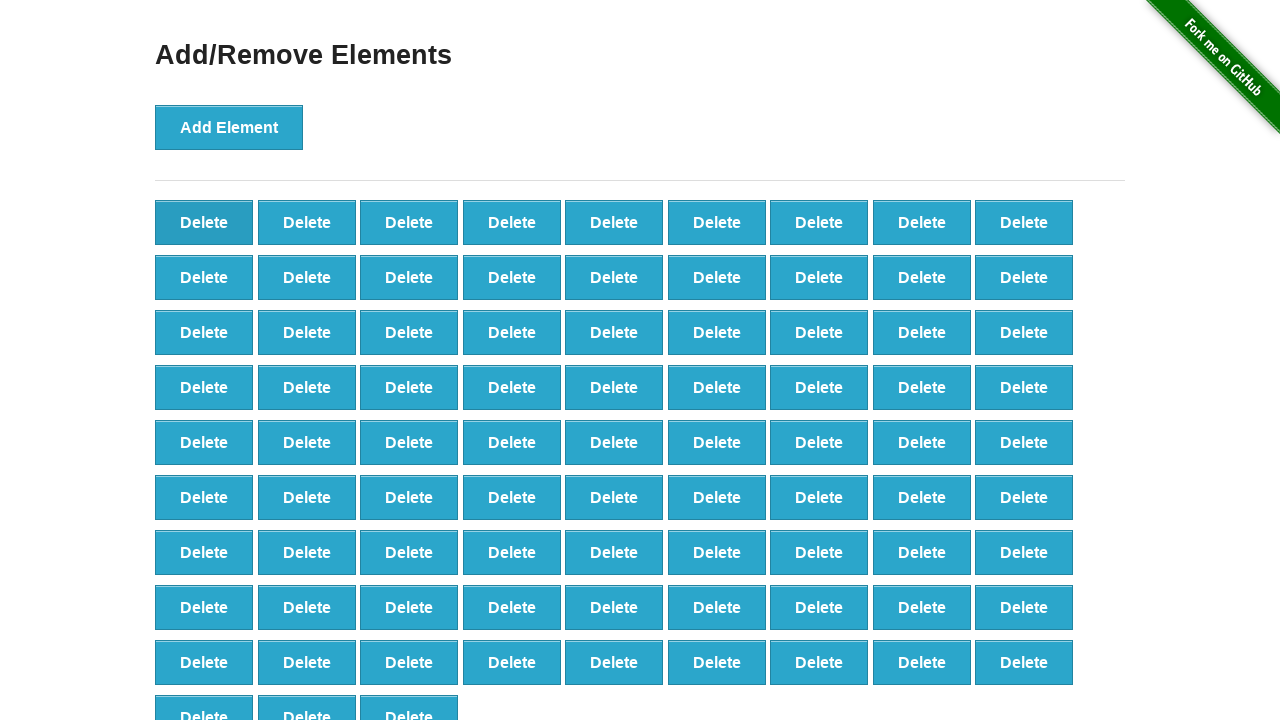

Clicked delete button (iteration 17/90) at (204, 222) on button[onclick='deleteElement()'] >> nth=0
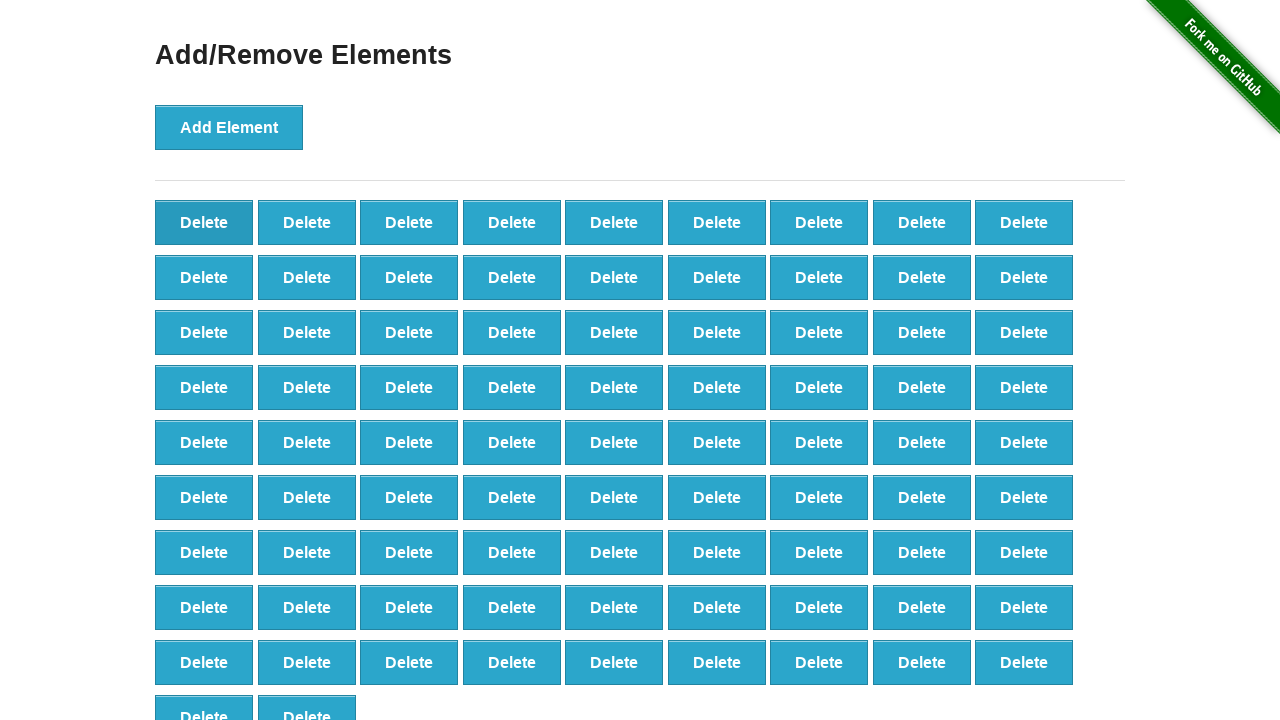

Clicked delete button (iteration 18/90) at (204, 222) on button[onclick='deleteElement()'] >> nth=0
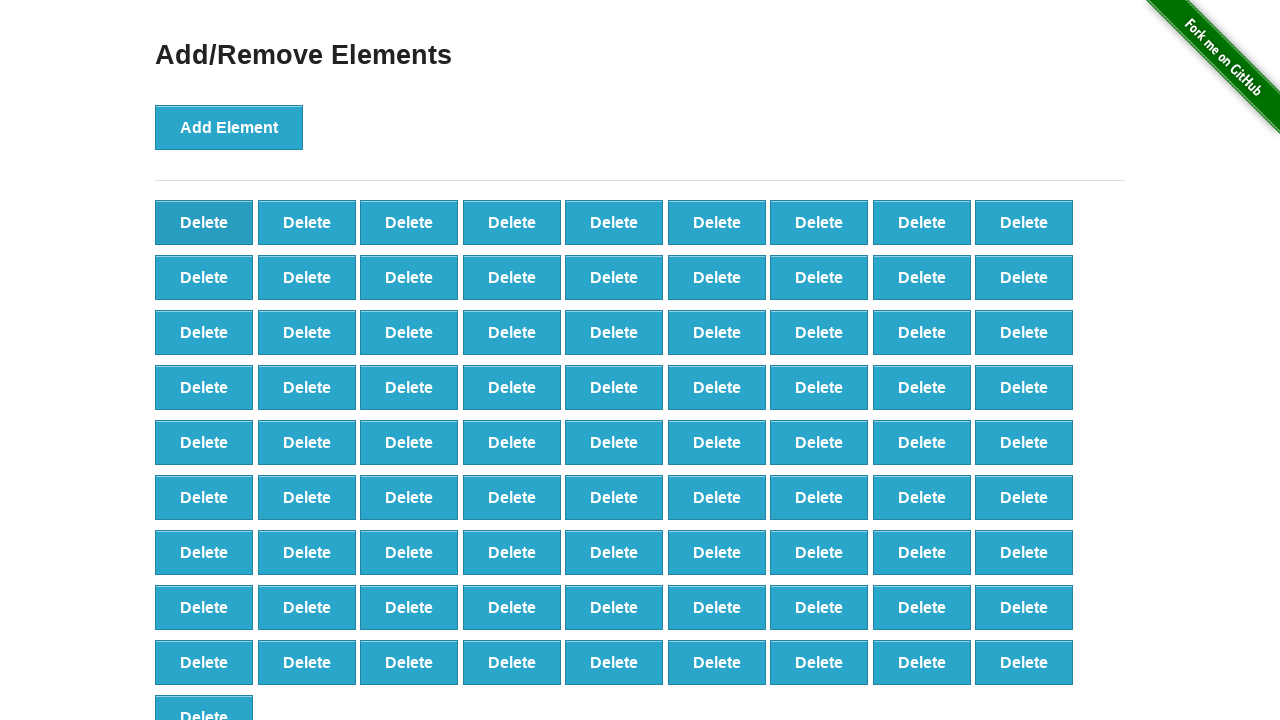

Clicked delete button (iteration 19/90) at (204, 222) on button[onclick='deleteElement()'] >> nth=0
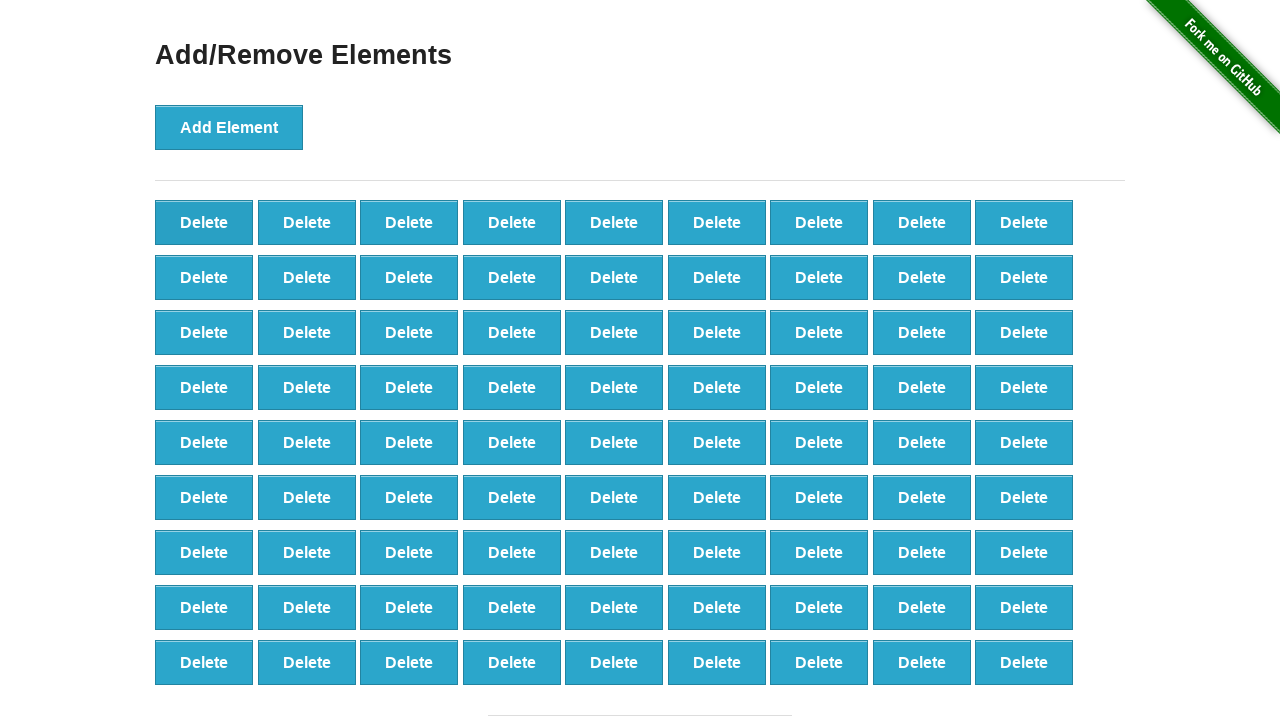

Clicked delete button (iteration 20/90) at (204, 222) on button[onclick='deleteElement()'] >> nth=0
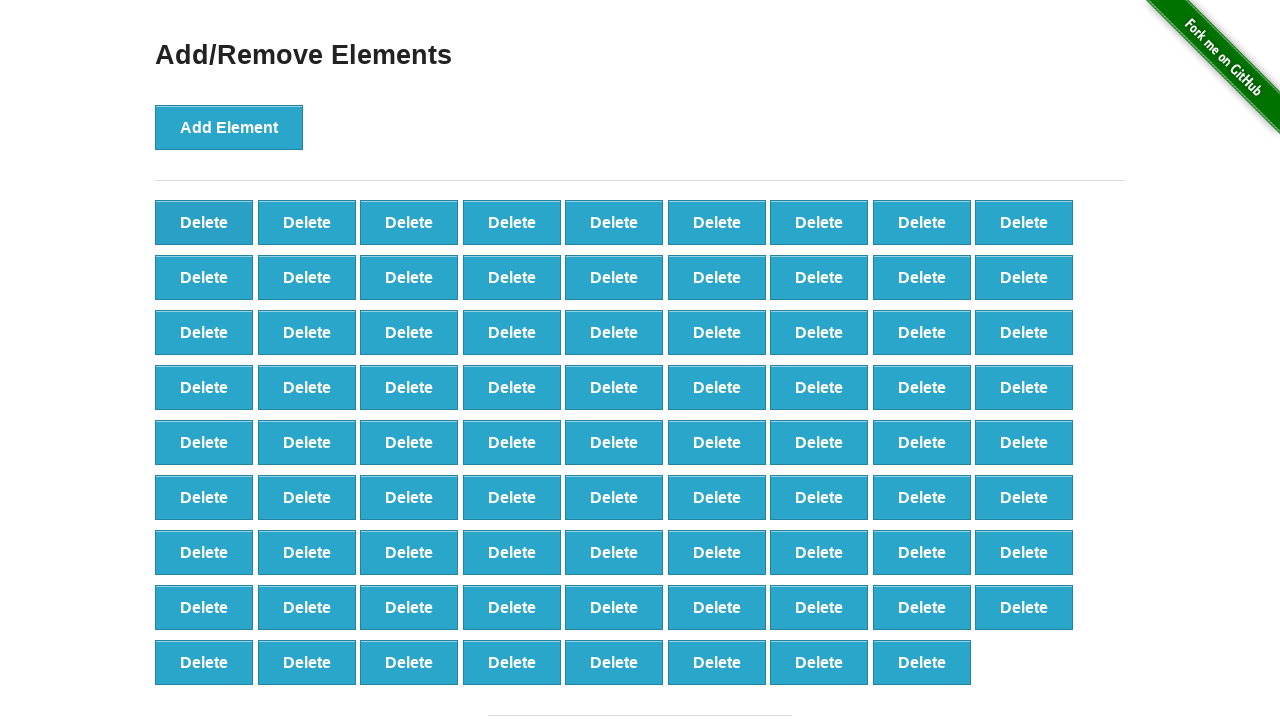

Clicked delete button (iteration 21/90) at (204, 222) on button[onclick='deleteElement()'] >> nth=0
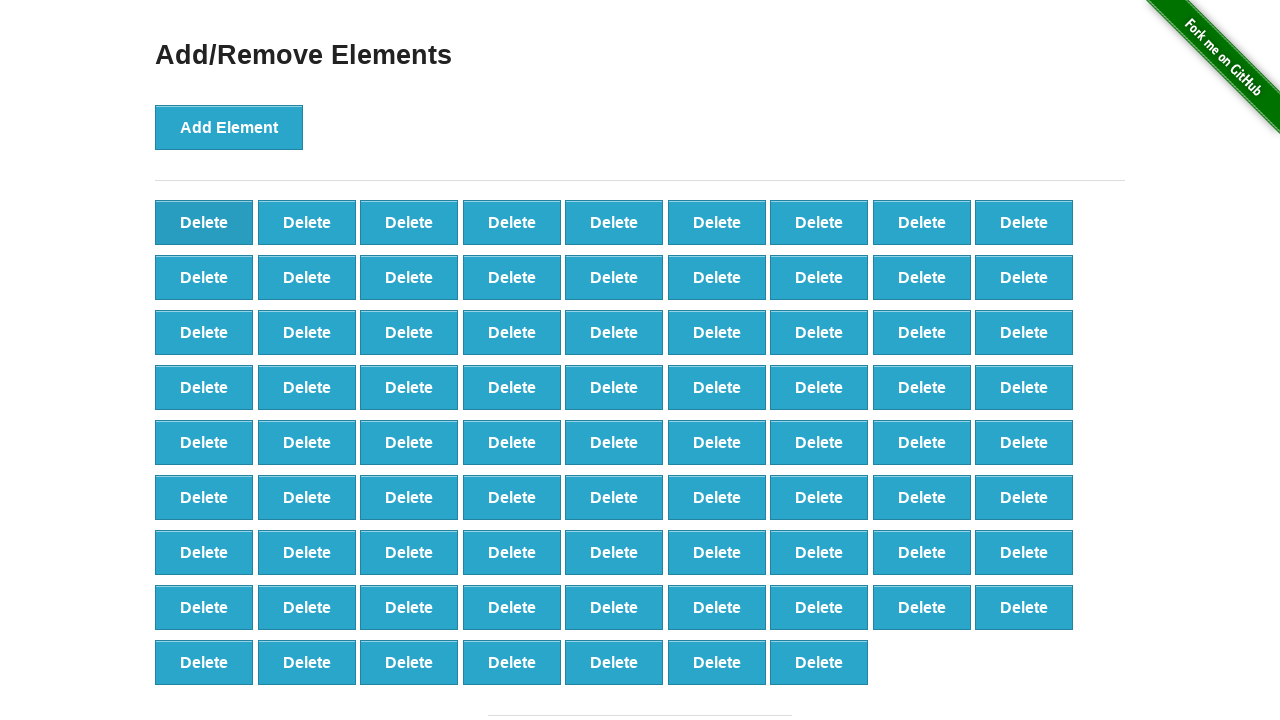

Clicked delete button (iteration 22/90) at (204, 222) on button[onclick='deleteElement()'] >> nth=0
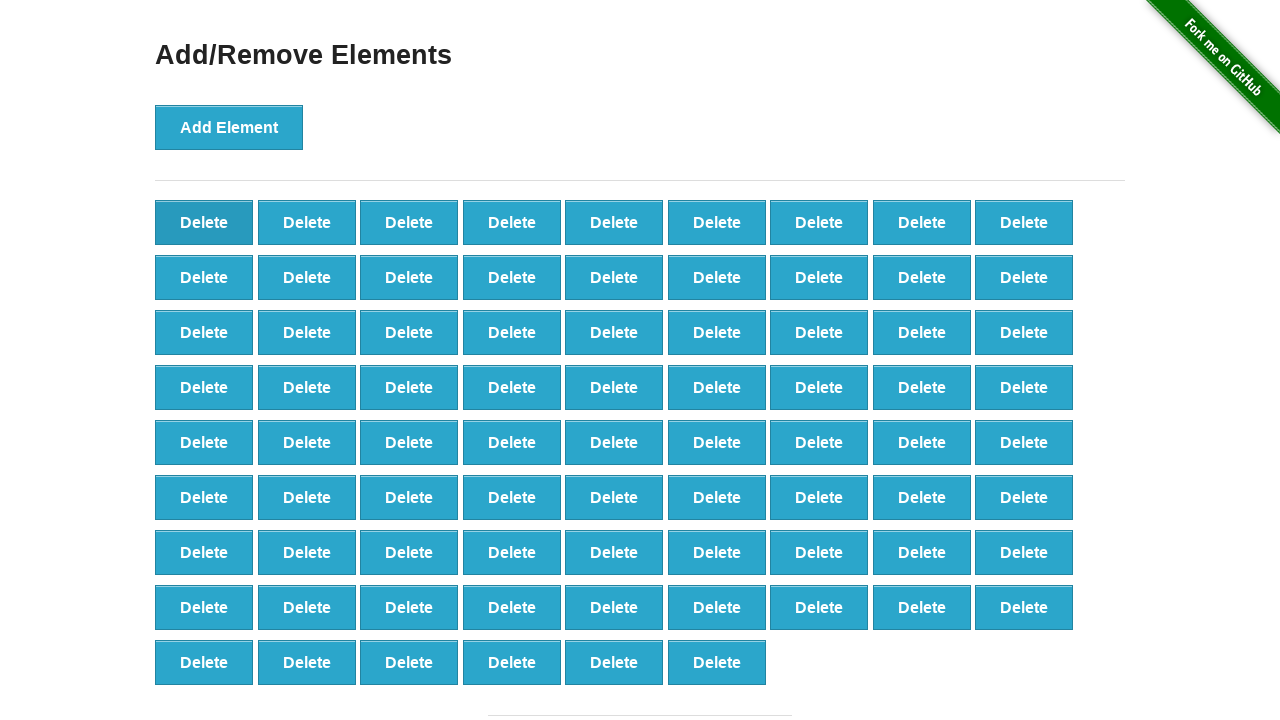

Clicked delete button (iteration 23/90) at (204, 222) on button[onclick='deleteElement()'] >> nth=0
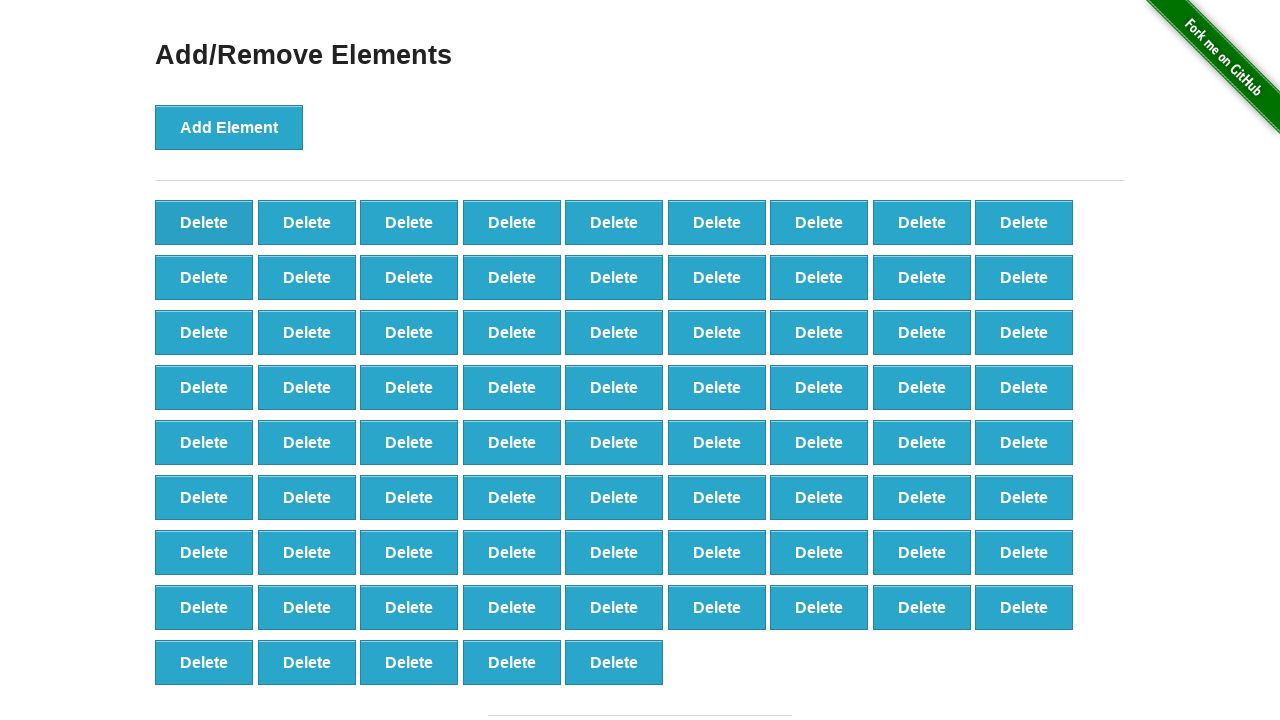

Clicked delete button (iteration 24/90) at (204, 222) on button[onclick='deleteElement()'] >> nth=0
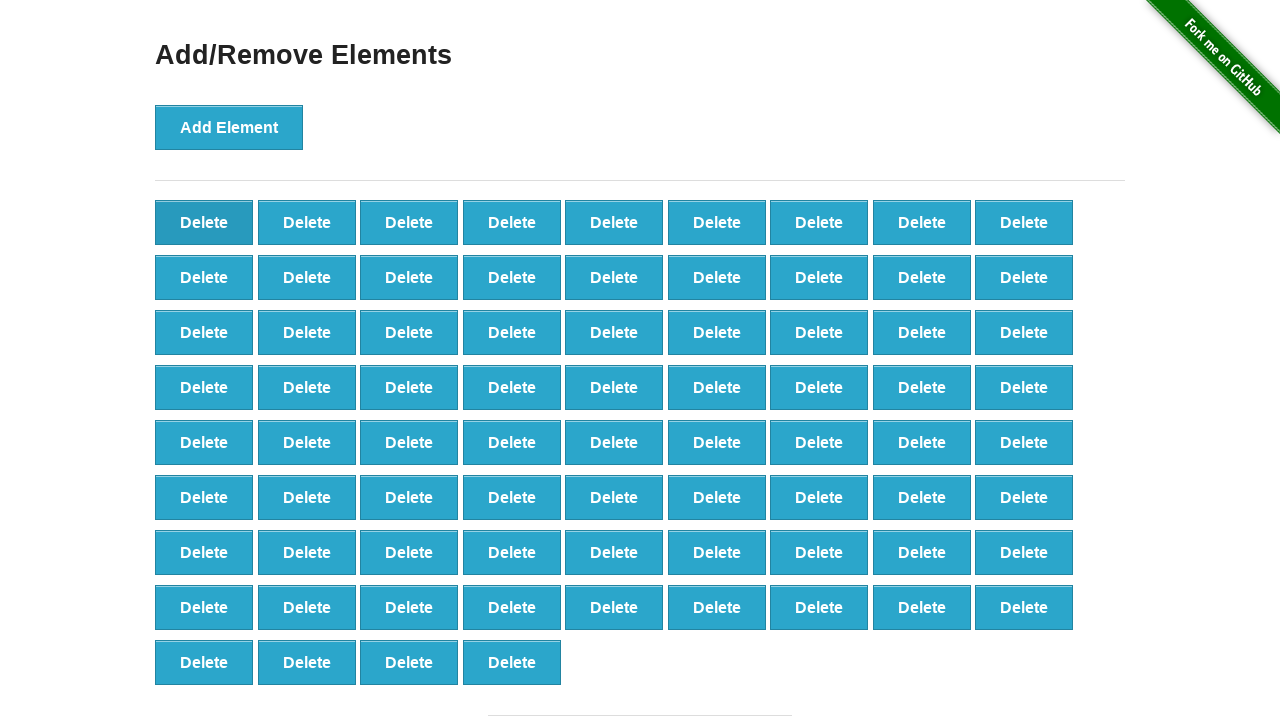

Clicked delete button (iteration 25/90) at (204, 222) on button[onclick='deleteElement()'] >> nth=0
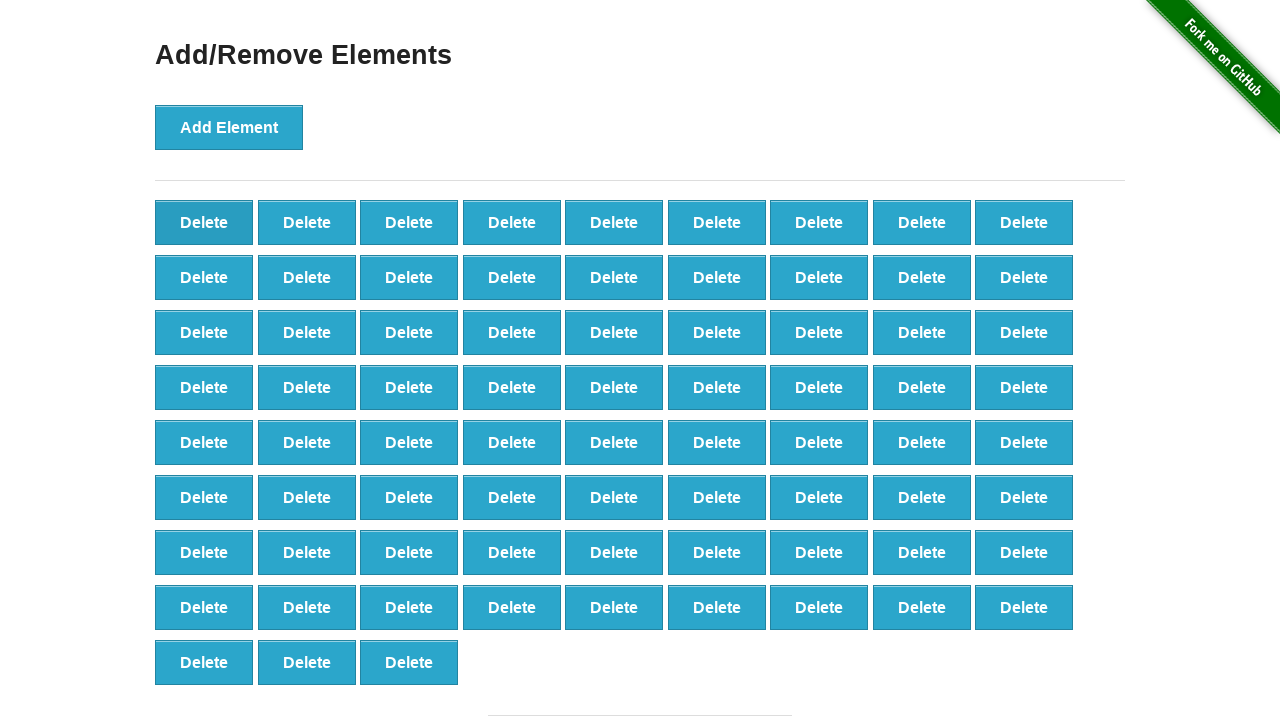

Clicked delete button (iteration 26/90) at (204, 222) on button[onclick='deleteElement()'] >> nth=0
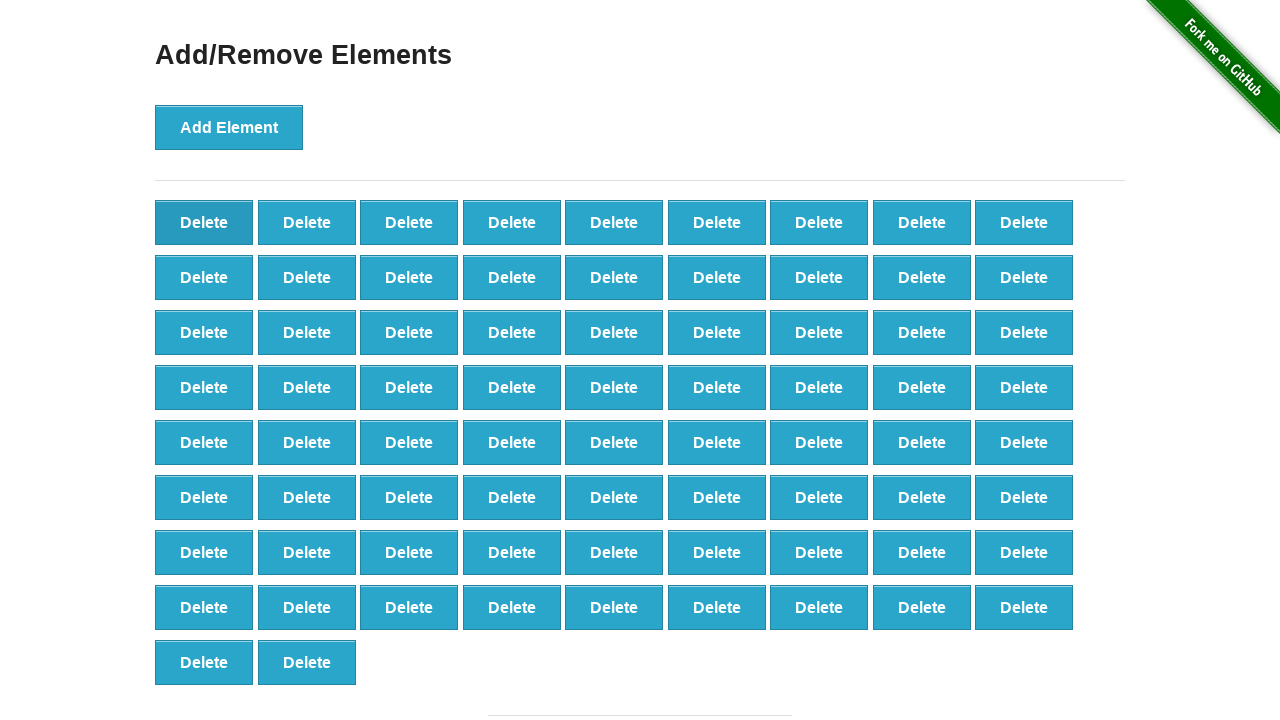

Clicked delete button (iteration 27/90) at (204, 222) on button[onclick='deleteElement()'] >> nth=0
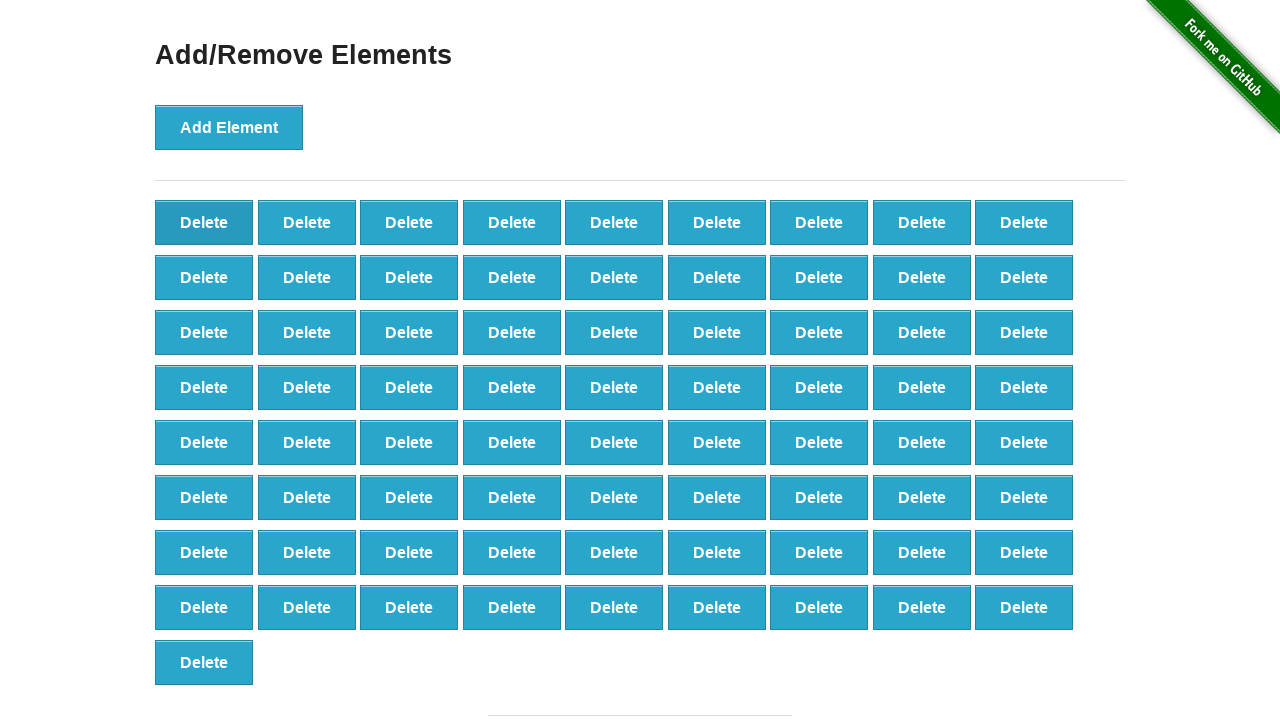

Clicked delete button (iteration 28/90) at (204, 222) on button[onclick='deleteElement()'] >> nth=0
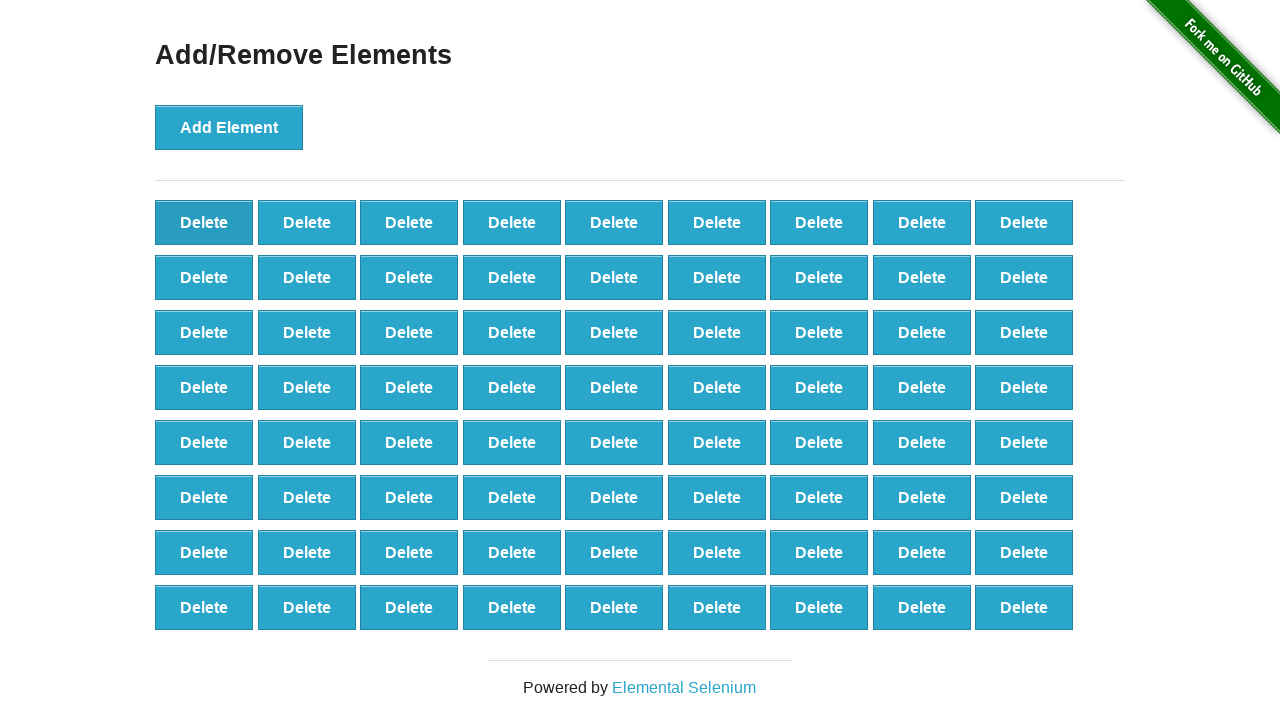

Clicked delete button (iteration 29/90) at (204, 222) on button[onclick='deleteElement()'] >> nth=0
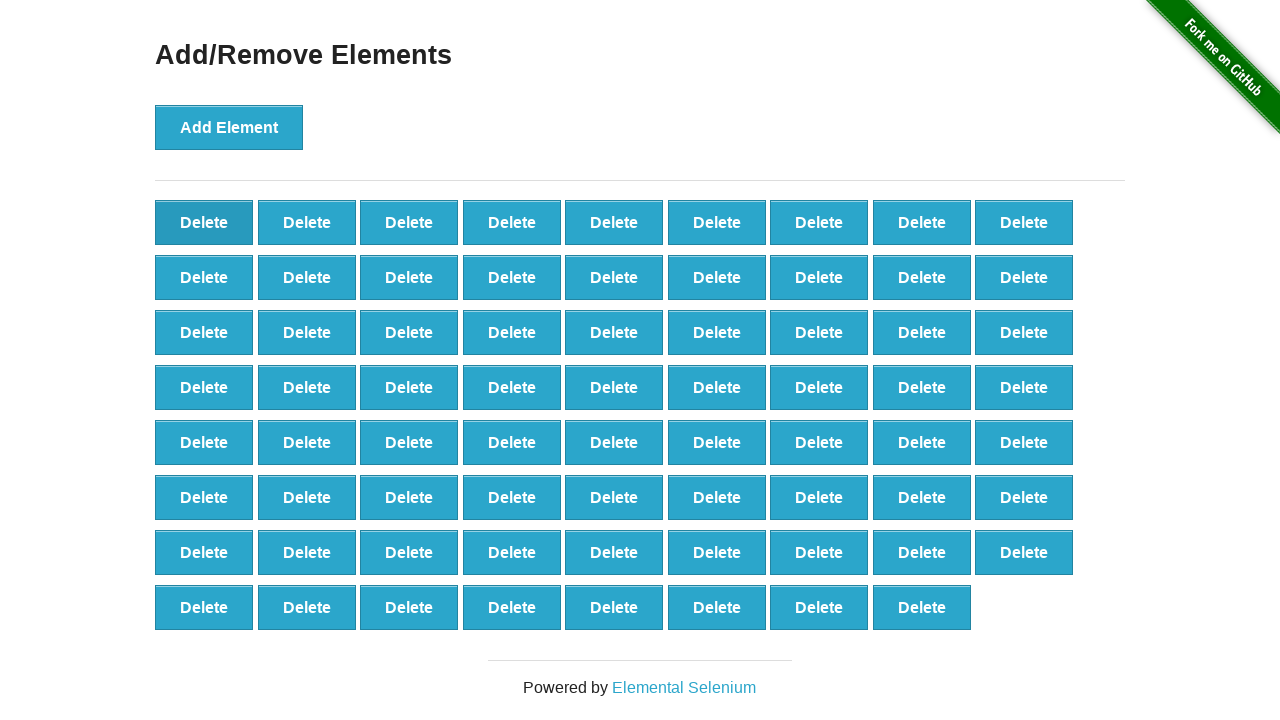

Clicked delete button (iteration 30/90) at (204, 222) on button[onclick='deleteElement()'] >> nth=0
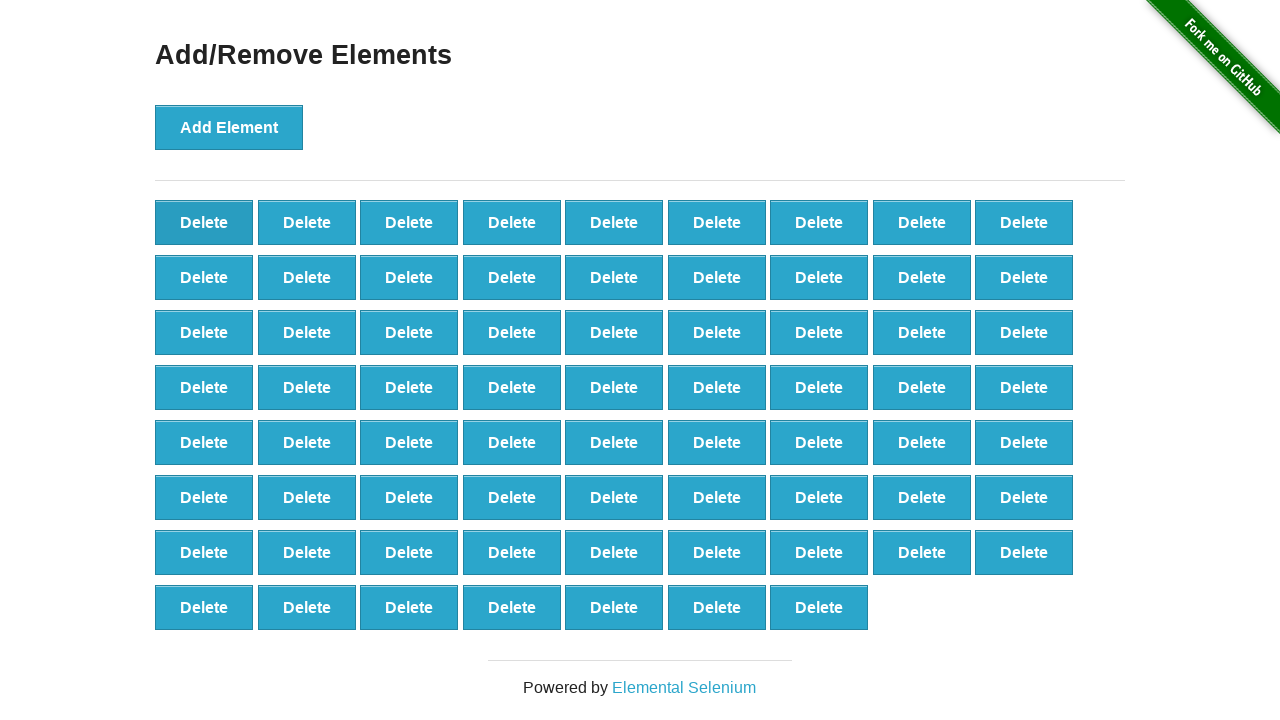

Clicked delete button (iteration 31/90) at (204, 222) on button[onclick='deleteElement()'] >> nth=0
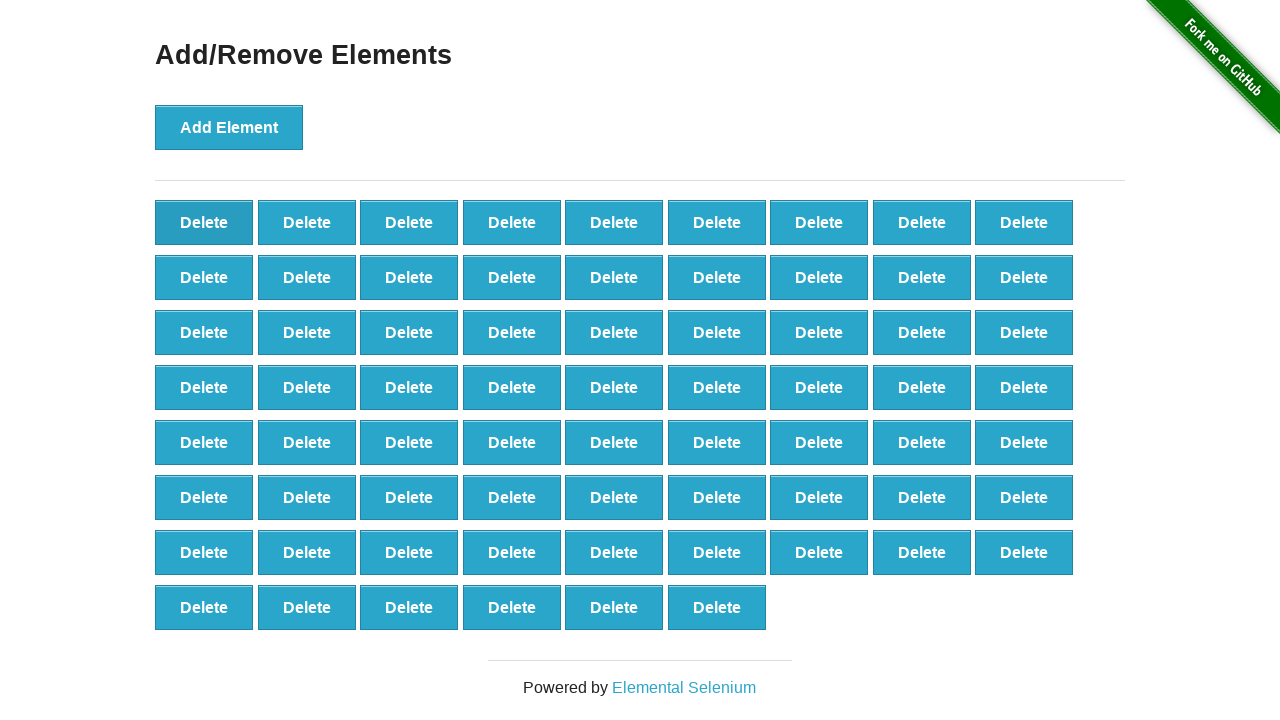

Clicked delete button (iteration 32/90) at (204, 222) on button[onclick='deleteElement()'] >> nth=0
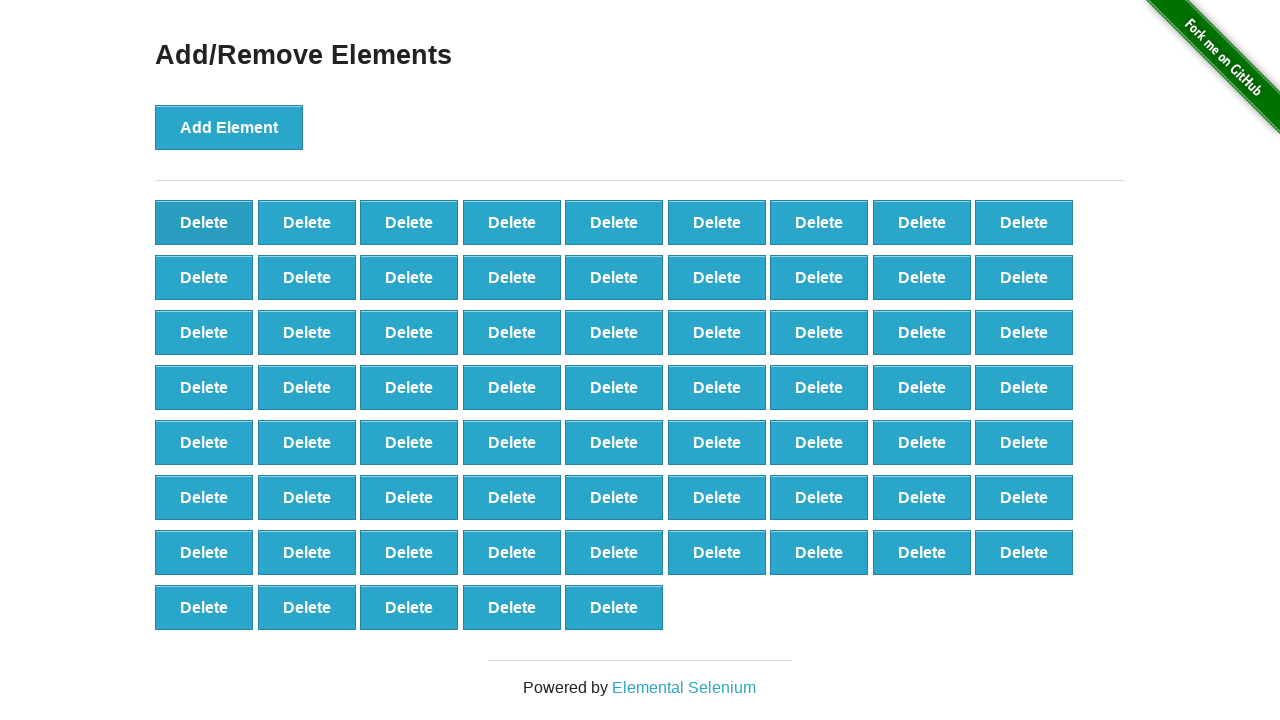

Clicked delete button (iteration 33/90) at (204, 222) on button[onclick='deleteElement()'] >> nth=0
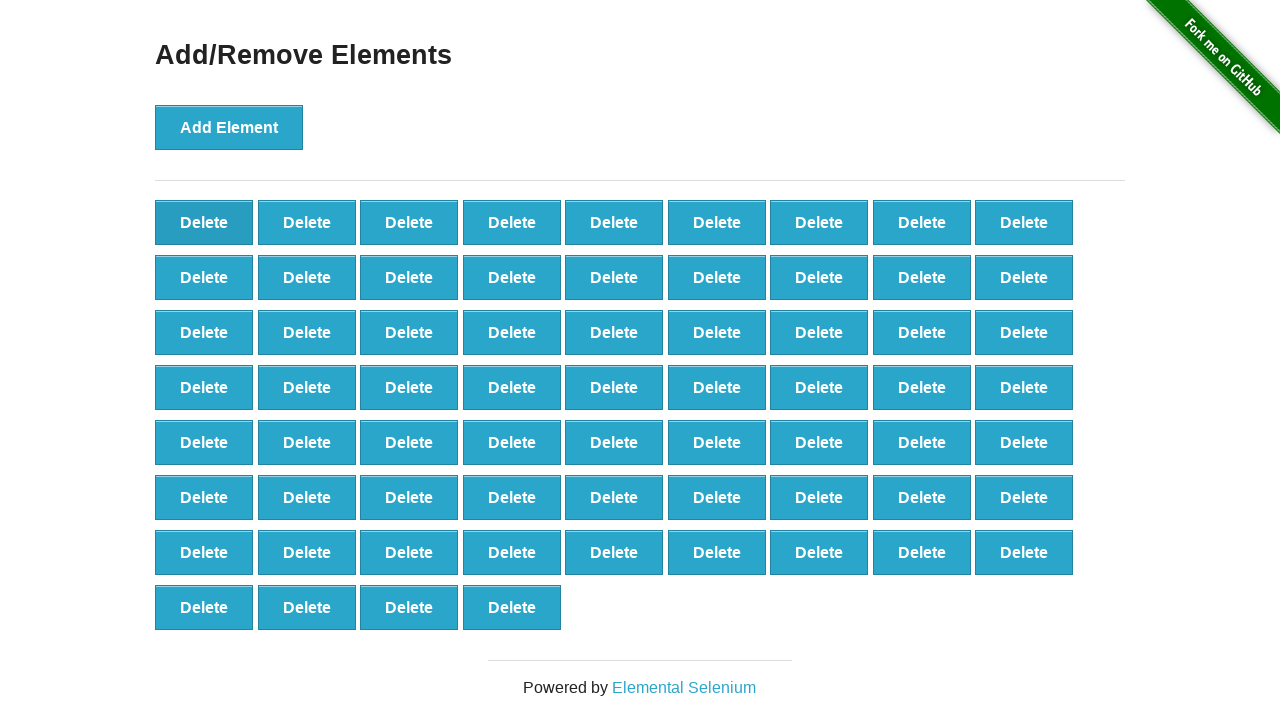

Clicked delete button (iteration 34/90) at (204, 222) on button[onclick='deleteElement()'] >> nth=0
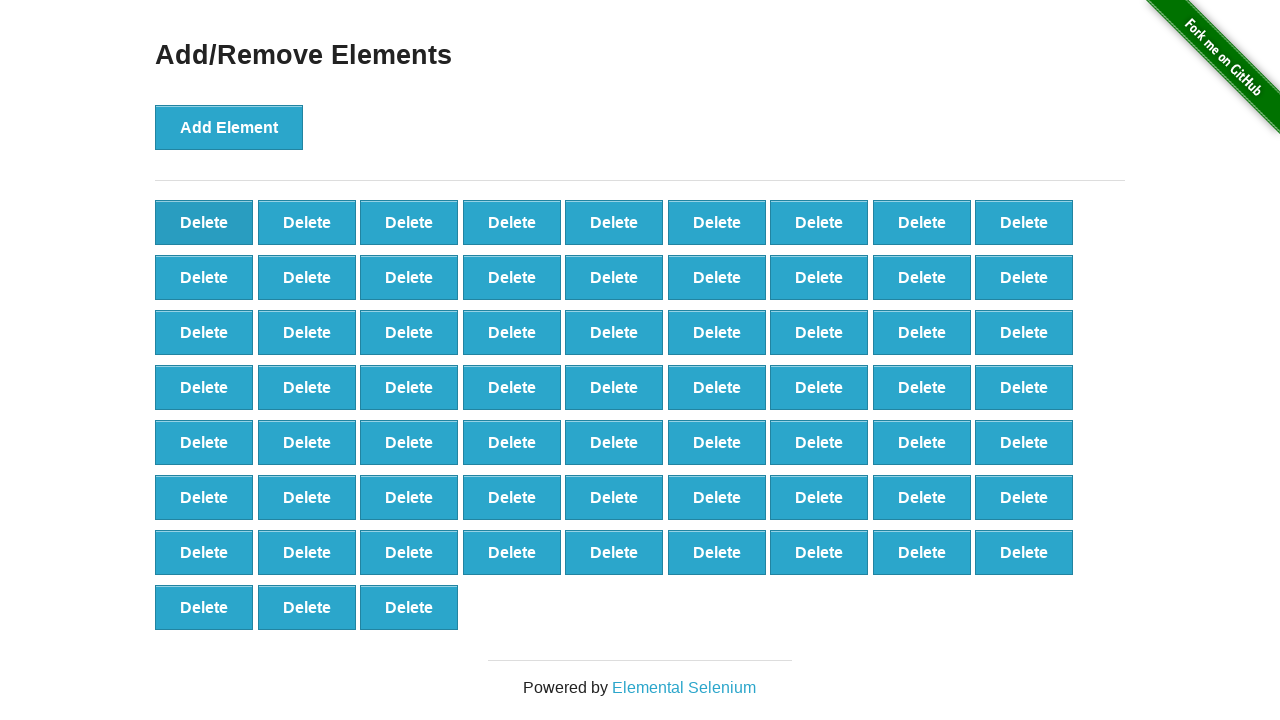

Clicked delete button (iteration 35/90) at (204, 222) on button[onclick='deleteElement()'] >> nth=0
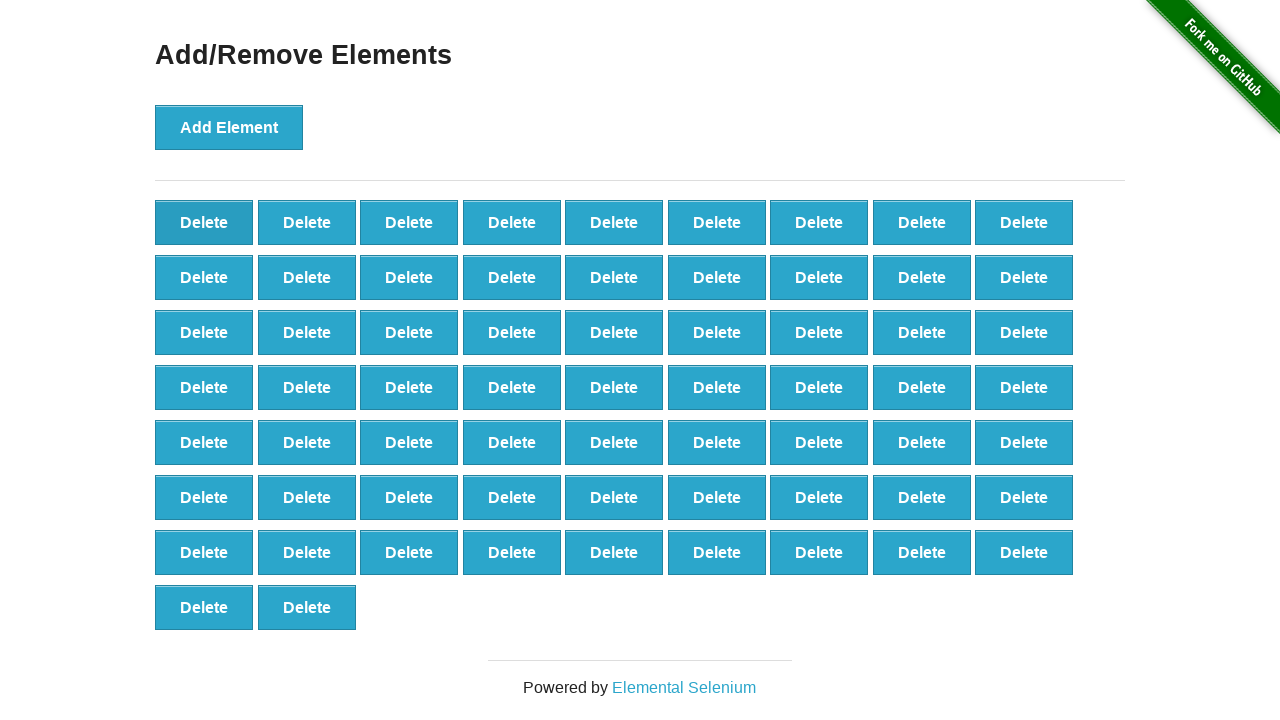

Clicked delete button (iteration 36/90) at (204, 222) on button[onclick='deleteElement()'] >> nth=0
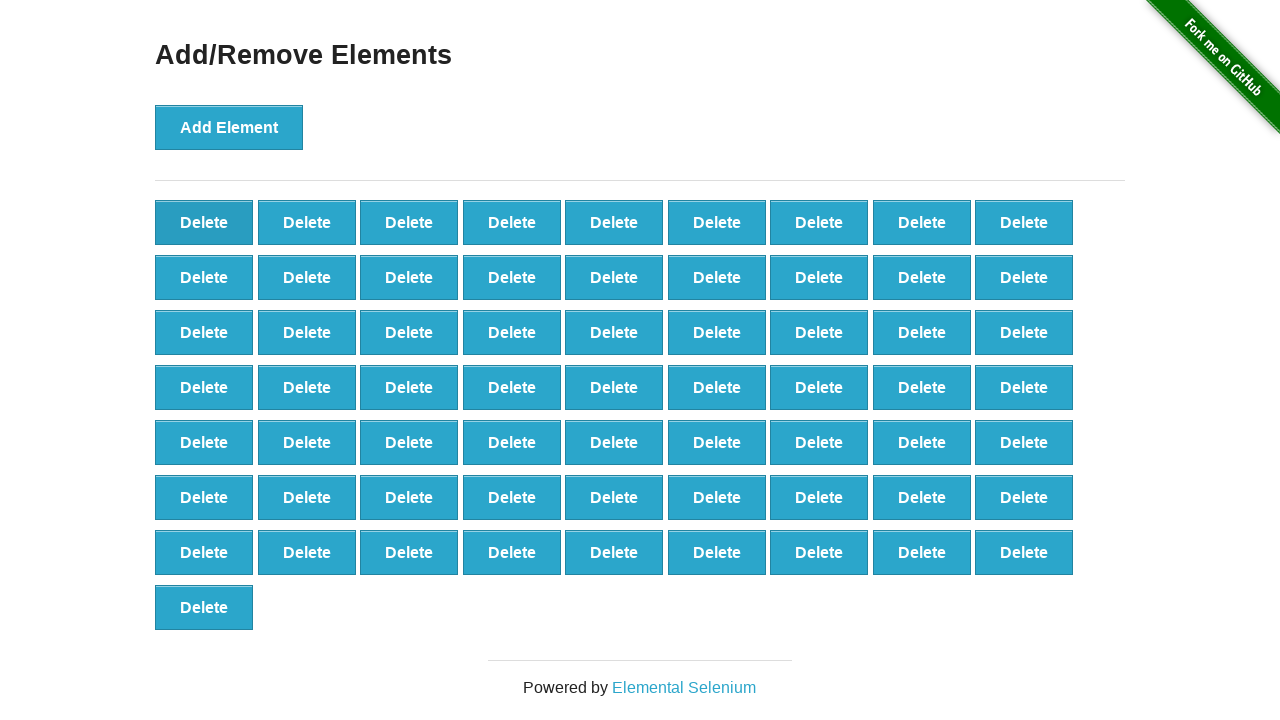

Clicked delete button (iteration 37/90) at (204, 222) on button[onclick='deleteElement()'] >> nth=0
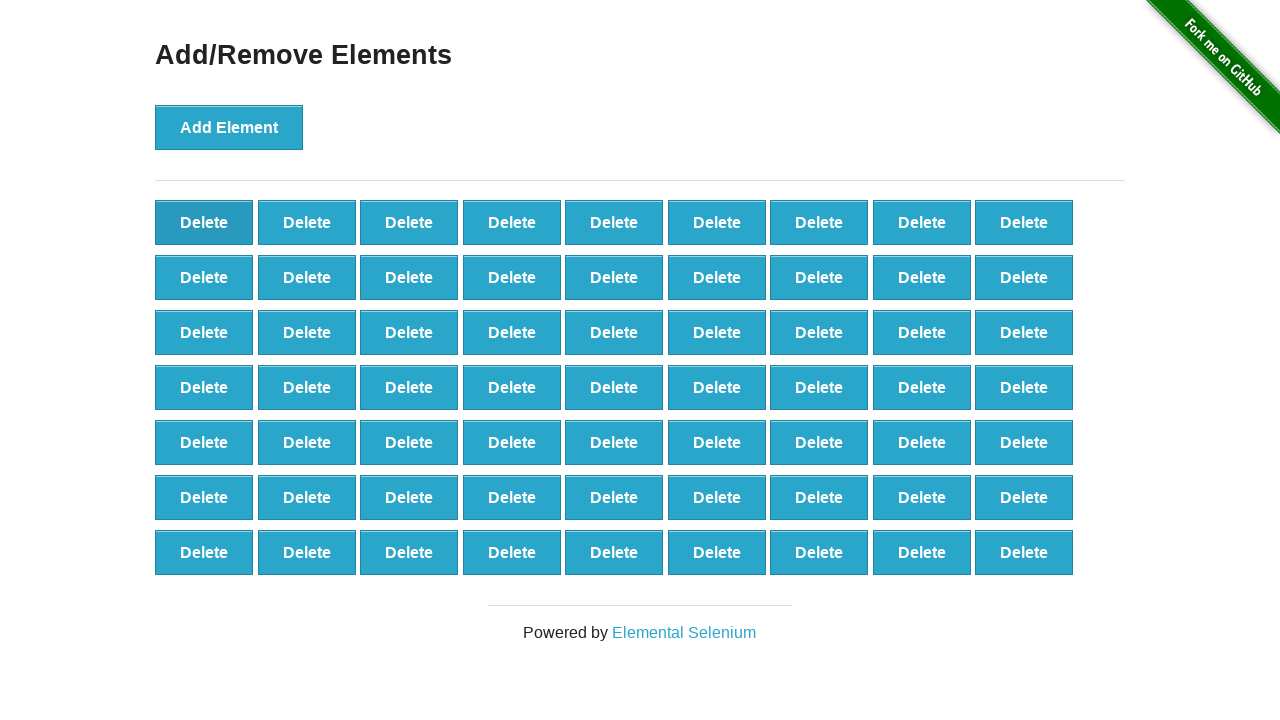

Clicked delete button (iteration 38/90) at (204, 222) on button[onclick='deleteElement()'] >> nth=0
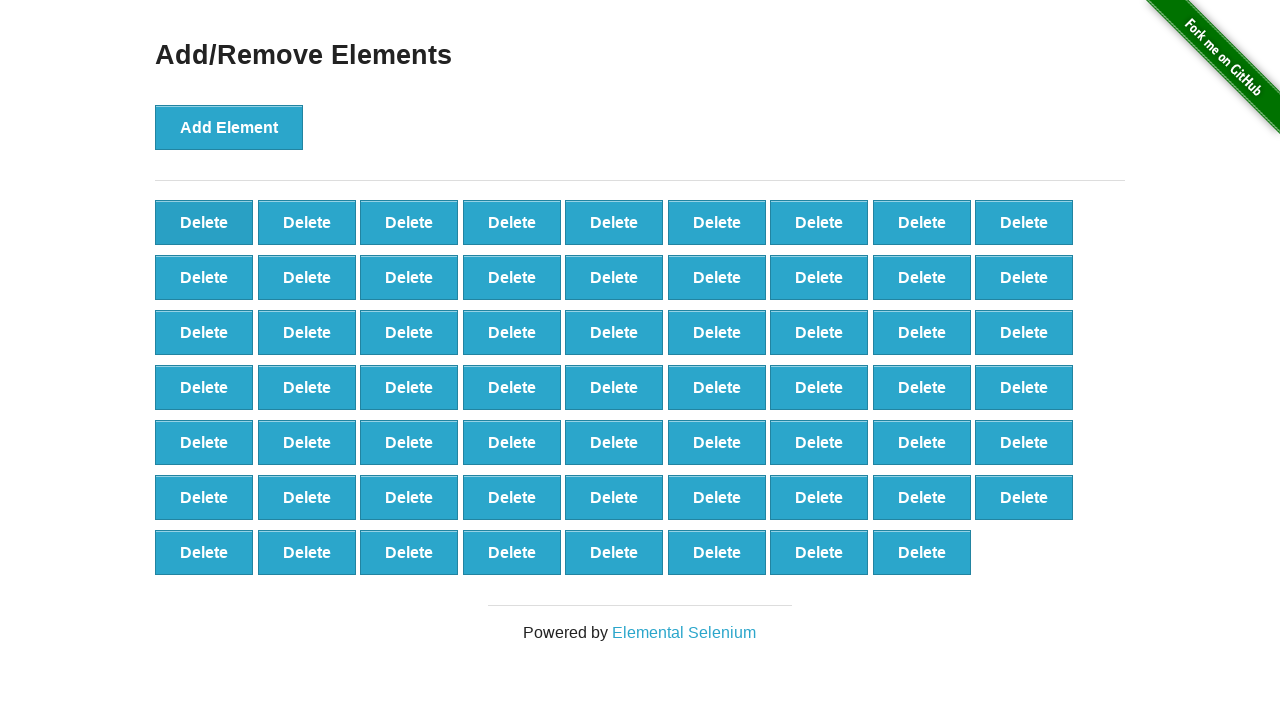

Clicked delete button (iteration 39/90) at (204, 222) on button[onclick='deleteElement()'] >> nth=0
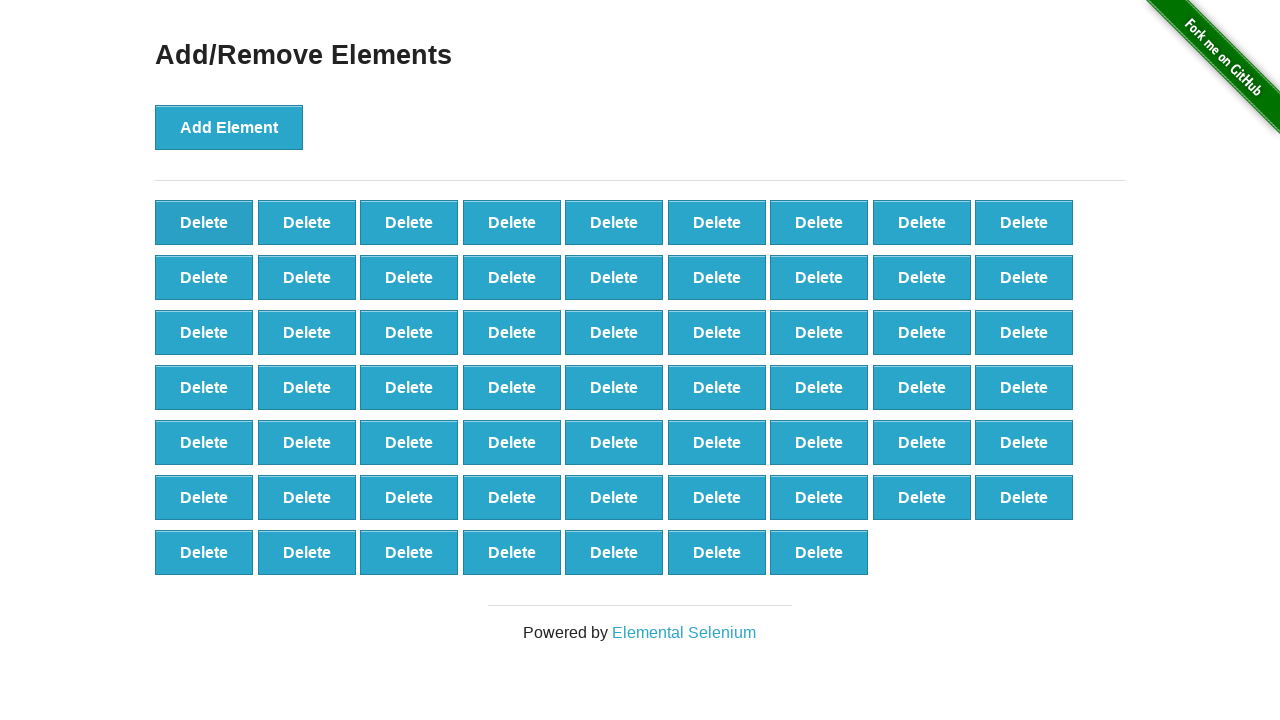

Clicked delete button (iteration 40/90) at (204, 222) on button[onclick='deleteElement()'] >> nth=0
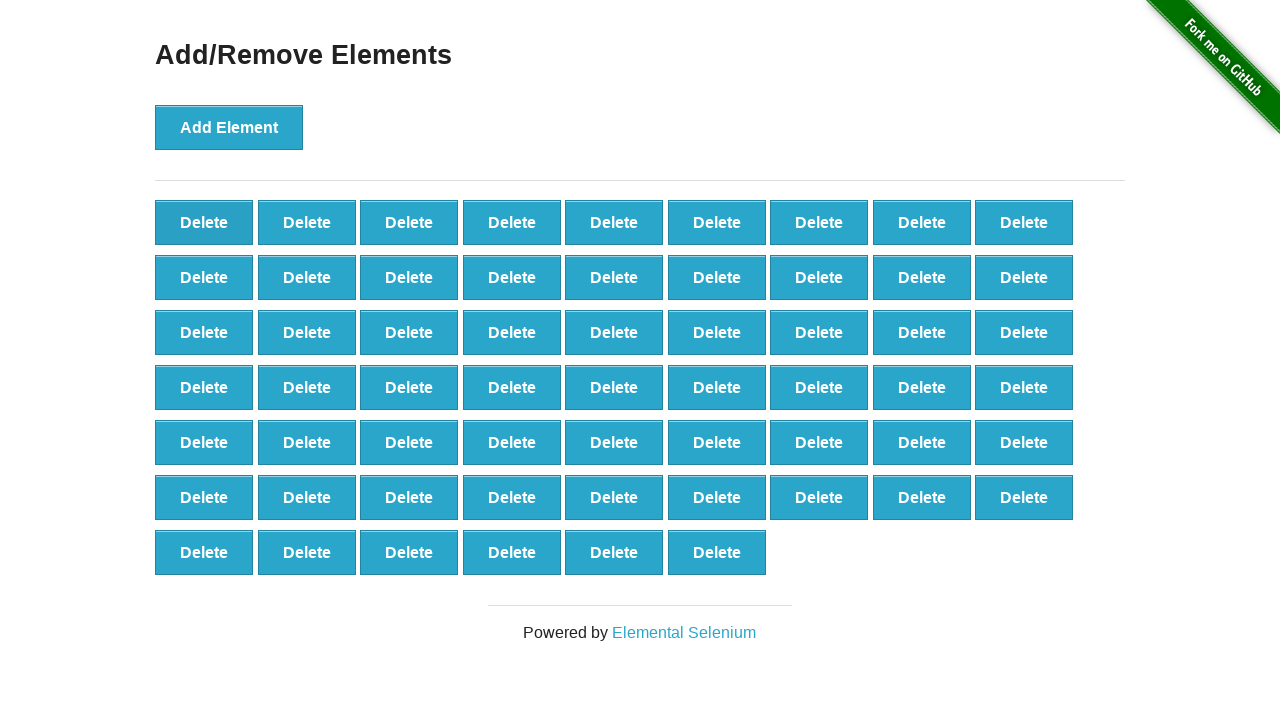

Clicked delete button (iteration 41/90) at (204, 222) on button[onclick='deleteElement()'] >> nth=0
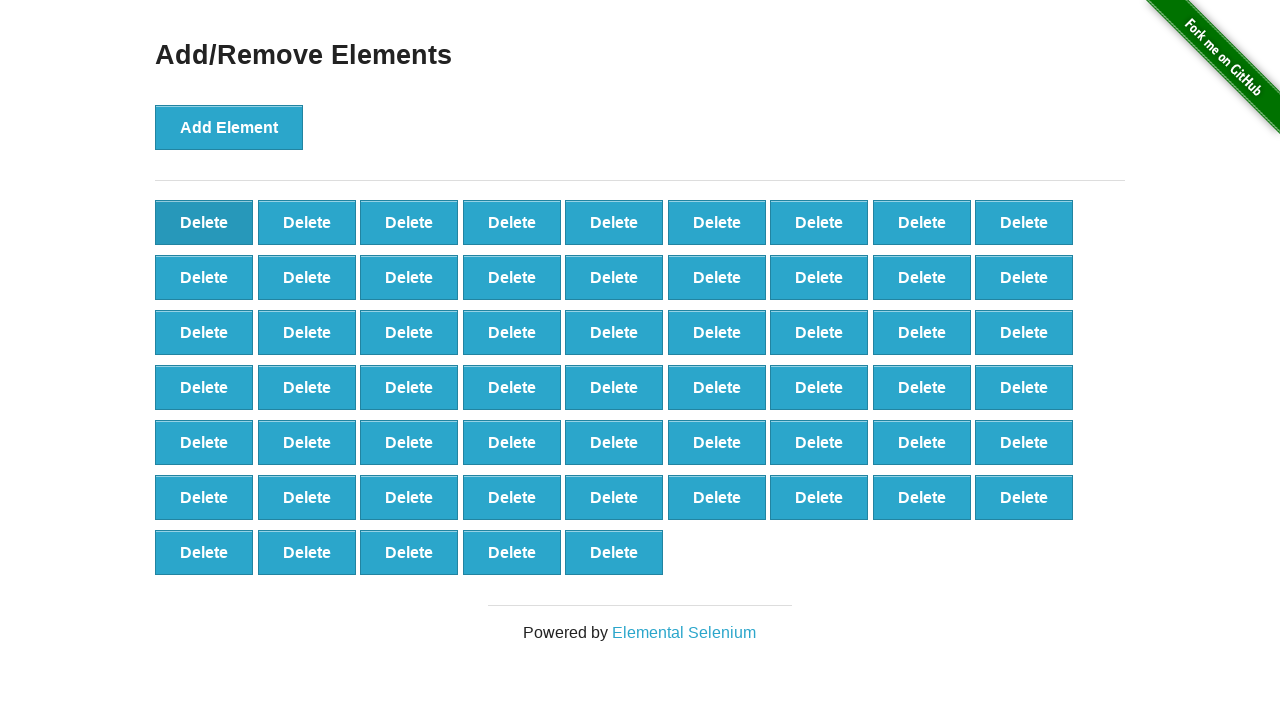

Clicked delete button (iteration 42/90) at (204, 222) on button[onclick='deleteElement()'] >> nth=0
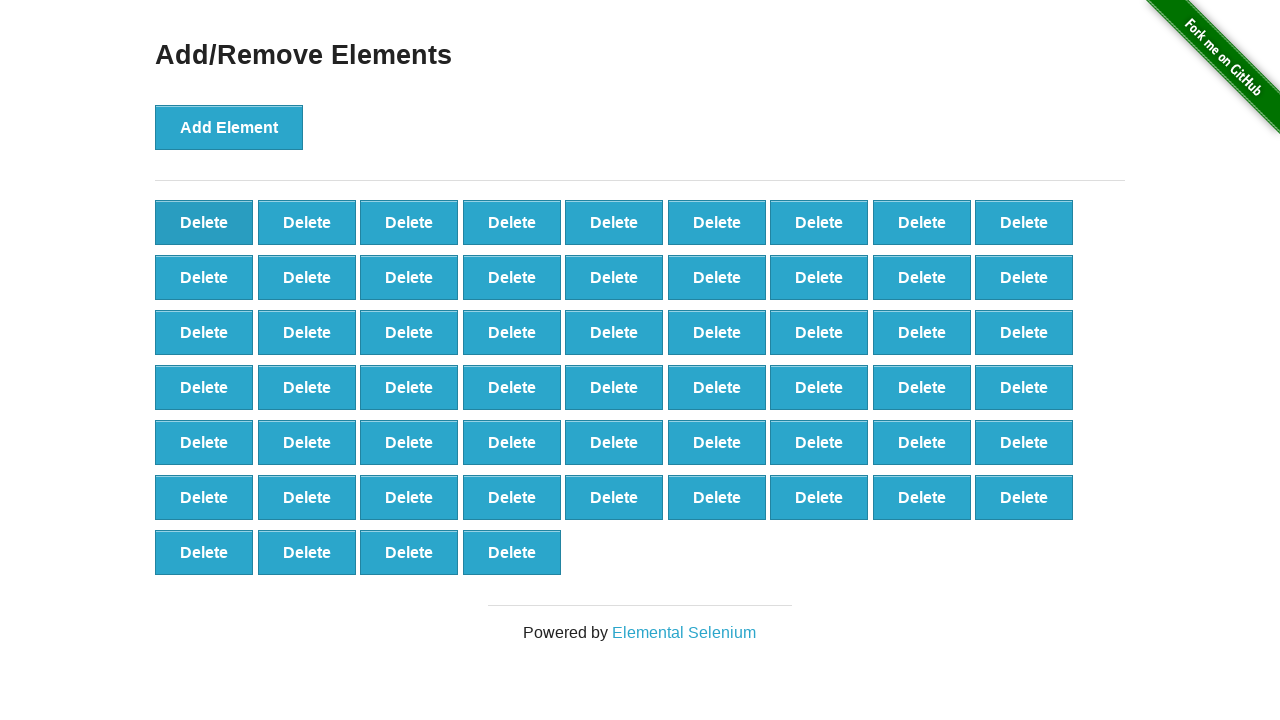

Clicked delete button (iteration 43/90) at (204, 222) on button[onclick='deleteElement()'] >> nth=0
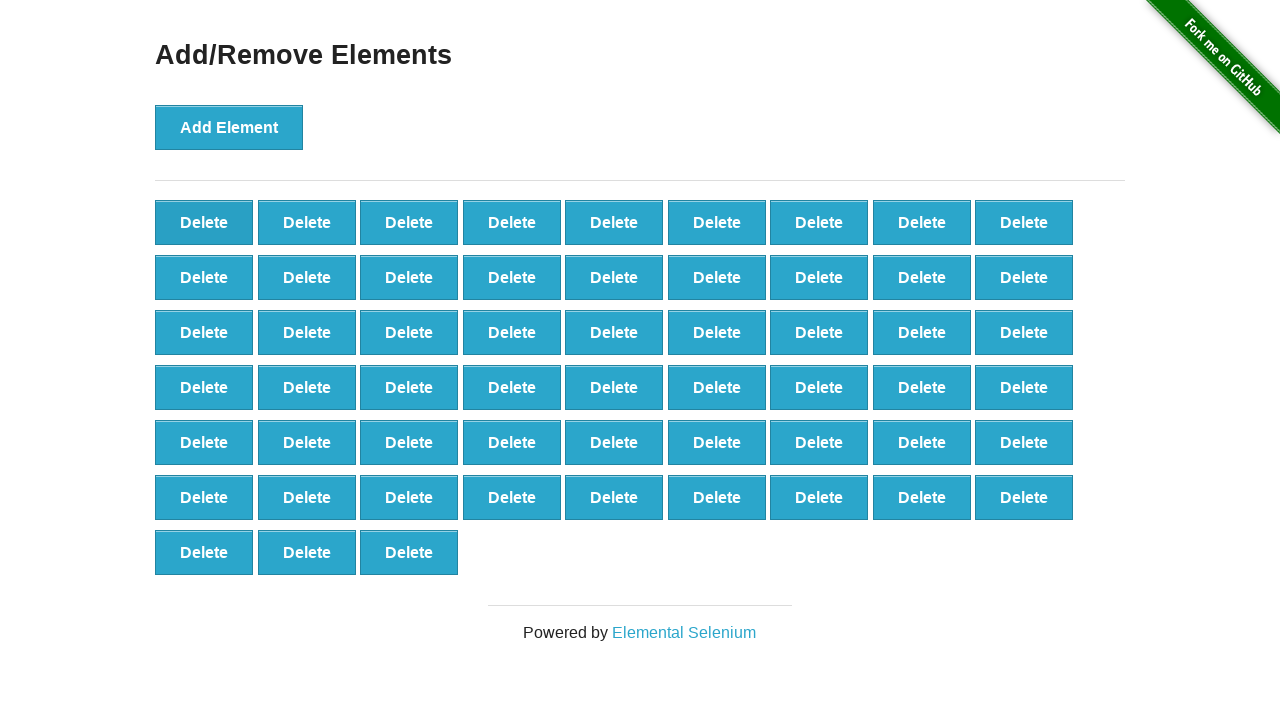

Clicked delete button (iteration 44/90) at (204, 222) on button[onclick='deleteElement()'] >> nth=0
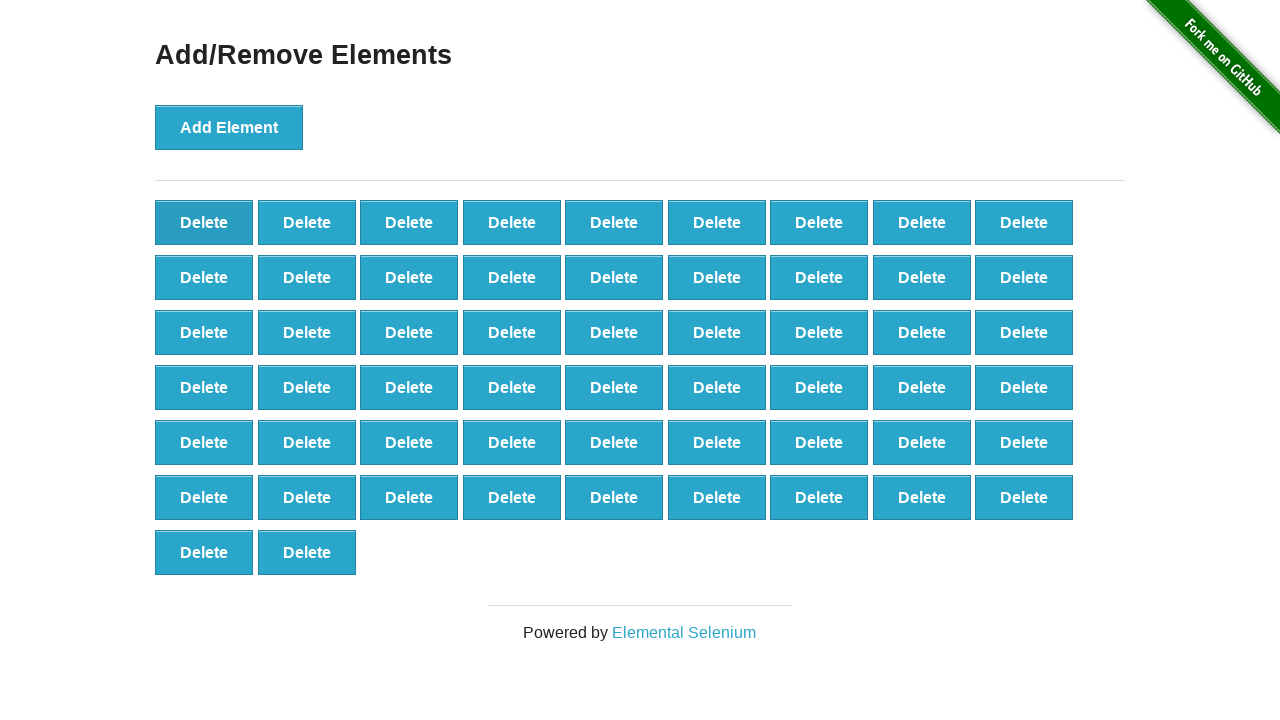

Clicked delete button (iteration 45/90) at (204, 222) on button[onclick='deleteElement()'] >> nth=0
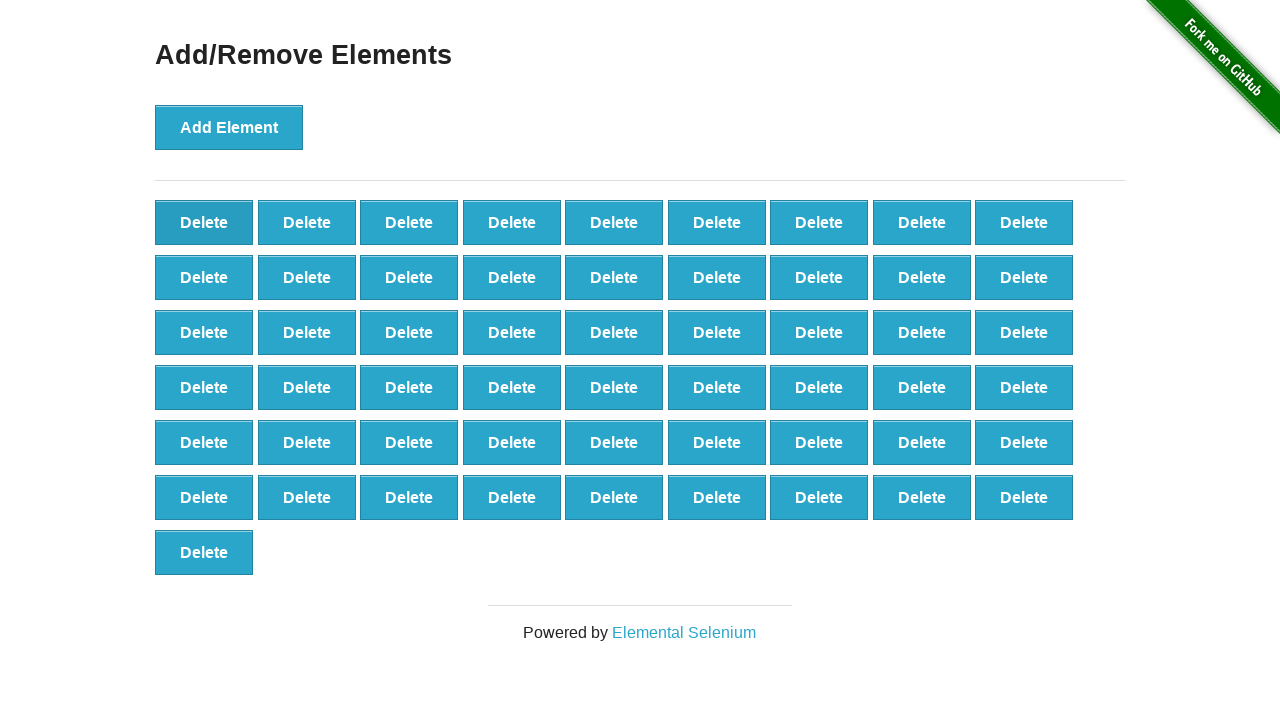

Clicked delete button (iteration 46/90) at (204, 222) on button[onclick='deleteElement()'] >> nth=0
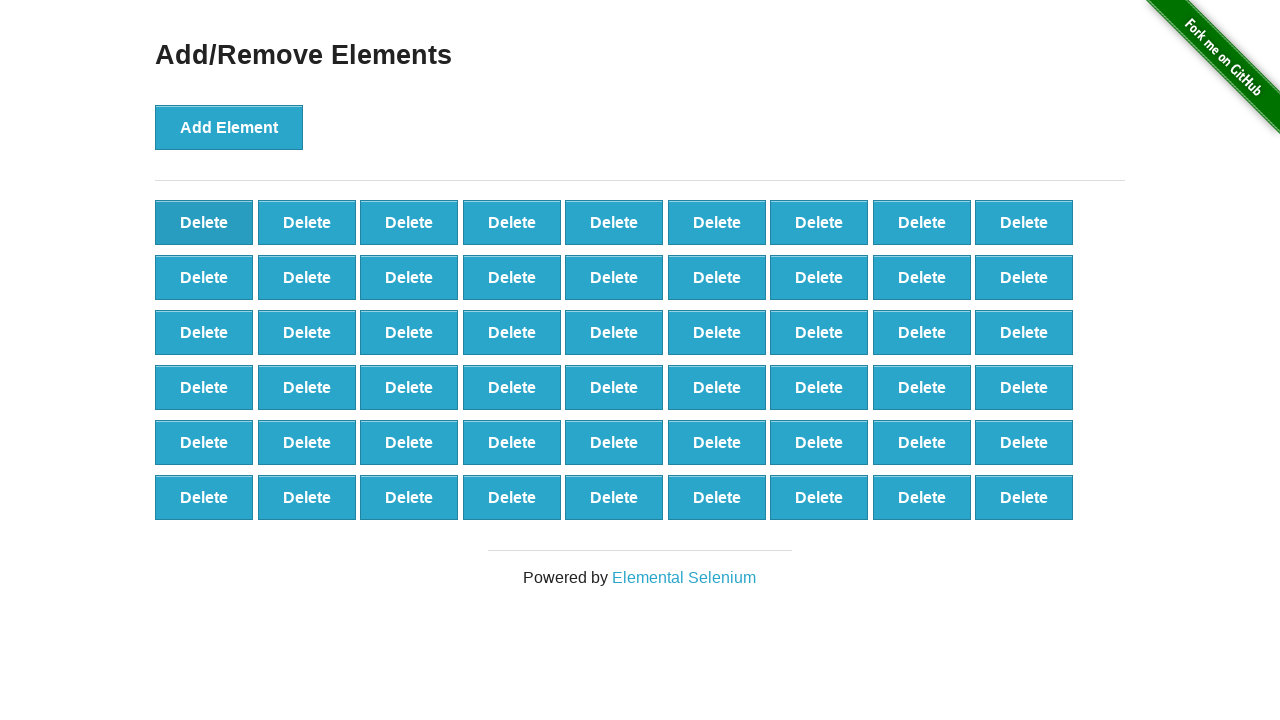

Clicked delete button (iteration 47/90) at (204, 222) on button[onclick='deleteElement()'] >> nth=0
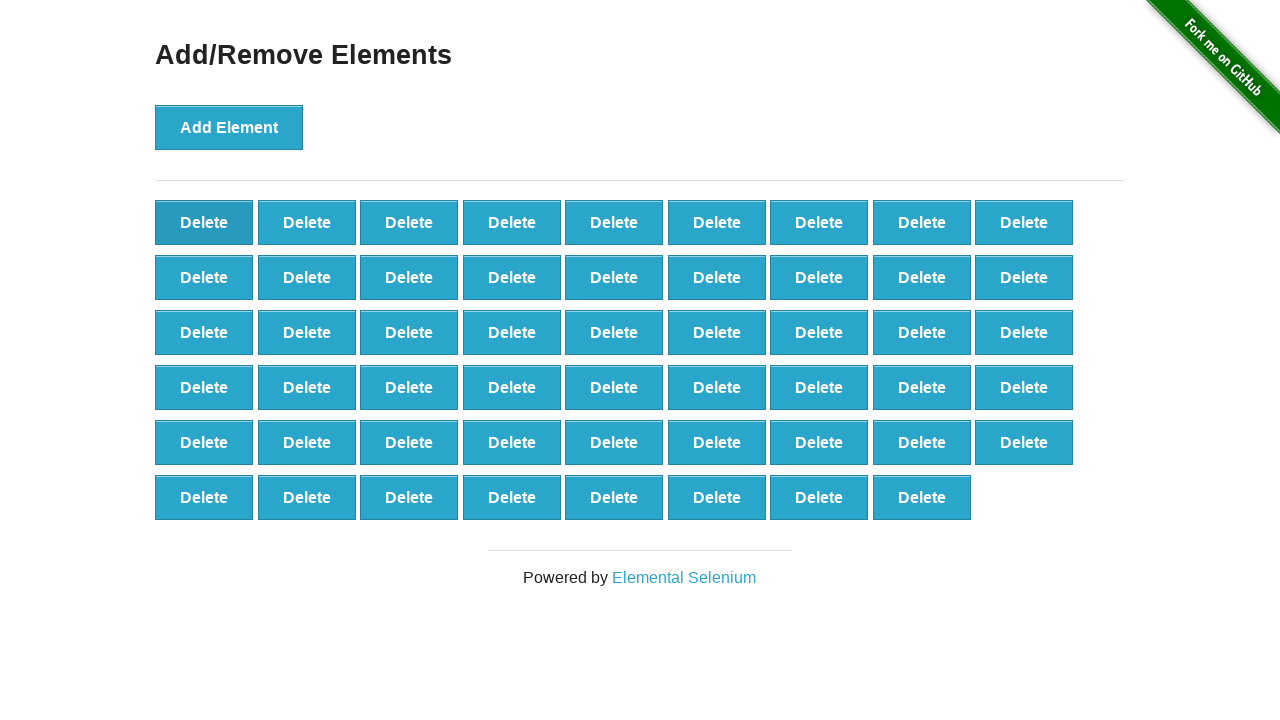

Clicked delete button (iteration 48/90) at (204, 222) on button[onclick='deleteElement()'] >> nth=0
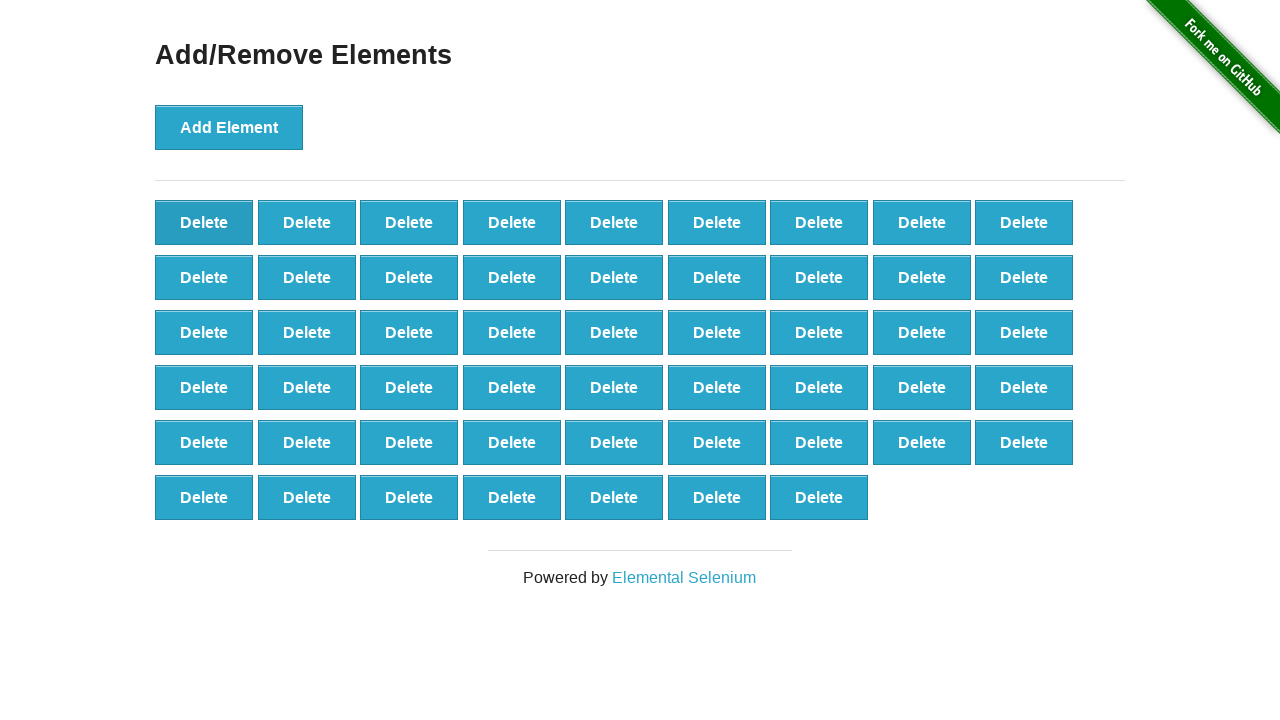

Clicked delete button (iteration 49/90) at (204, 222) on button[onclick='deleteElement()'] >> nth=0
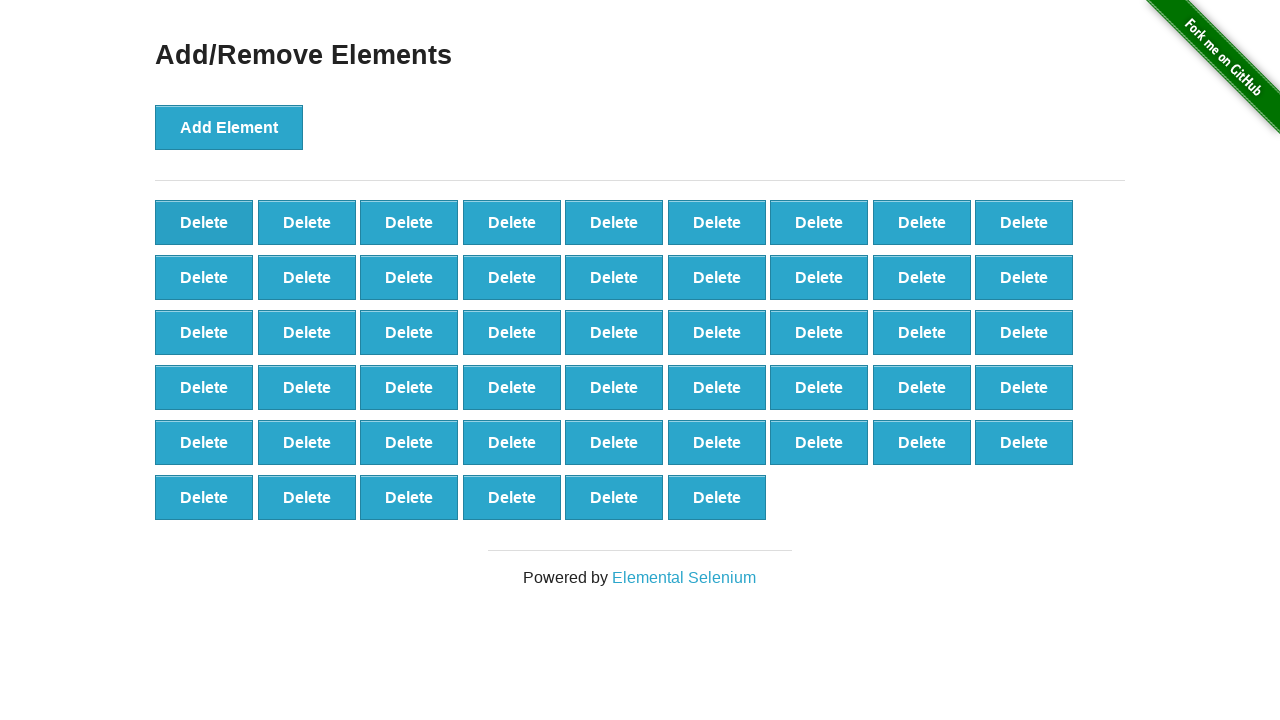

Clicked delete button (iteration 50/90) at (204, 222) on button[onclick='deleteElement()'] >> nth=0
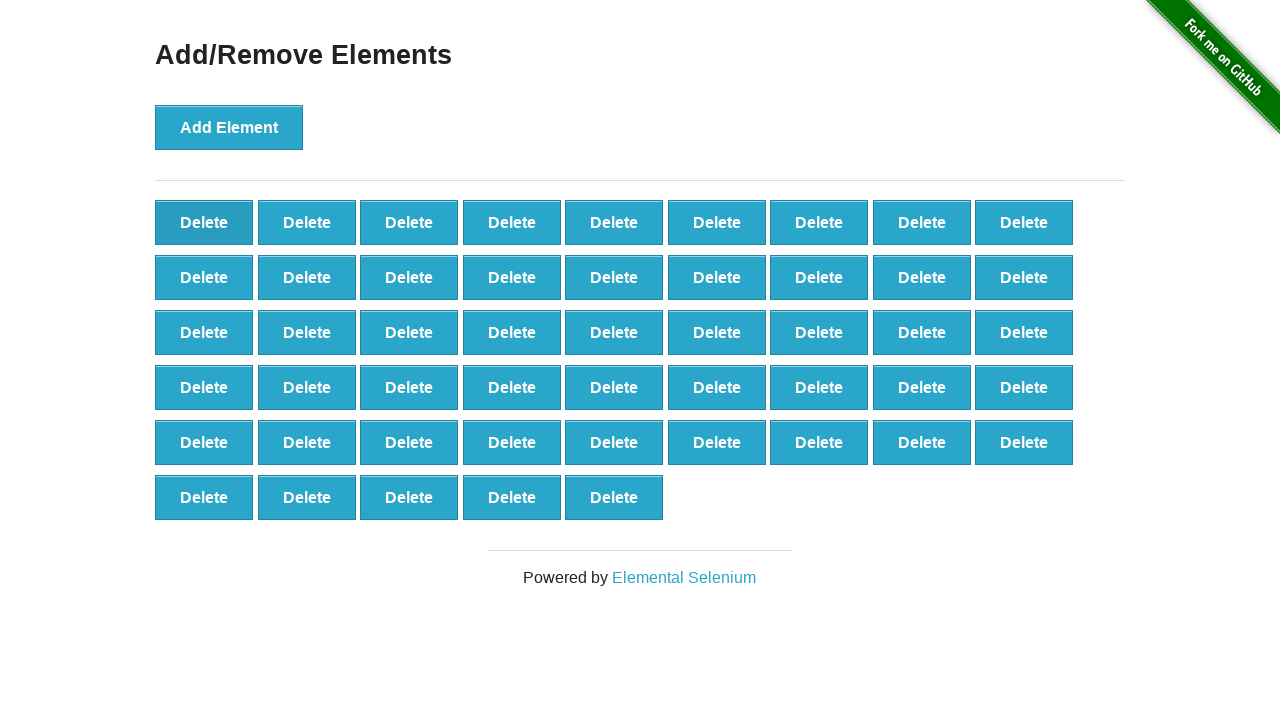

Clicked delete button (iteration 51/90) at (204, 222) on button[onclick='deleteElement()'] >> nth=0
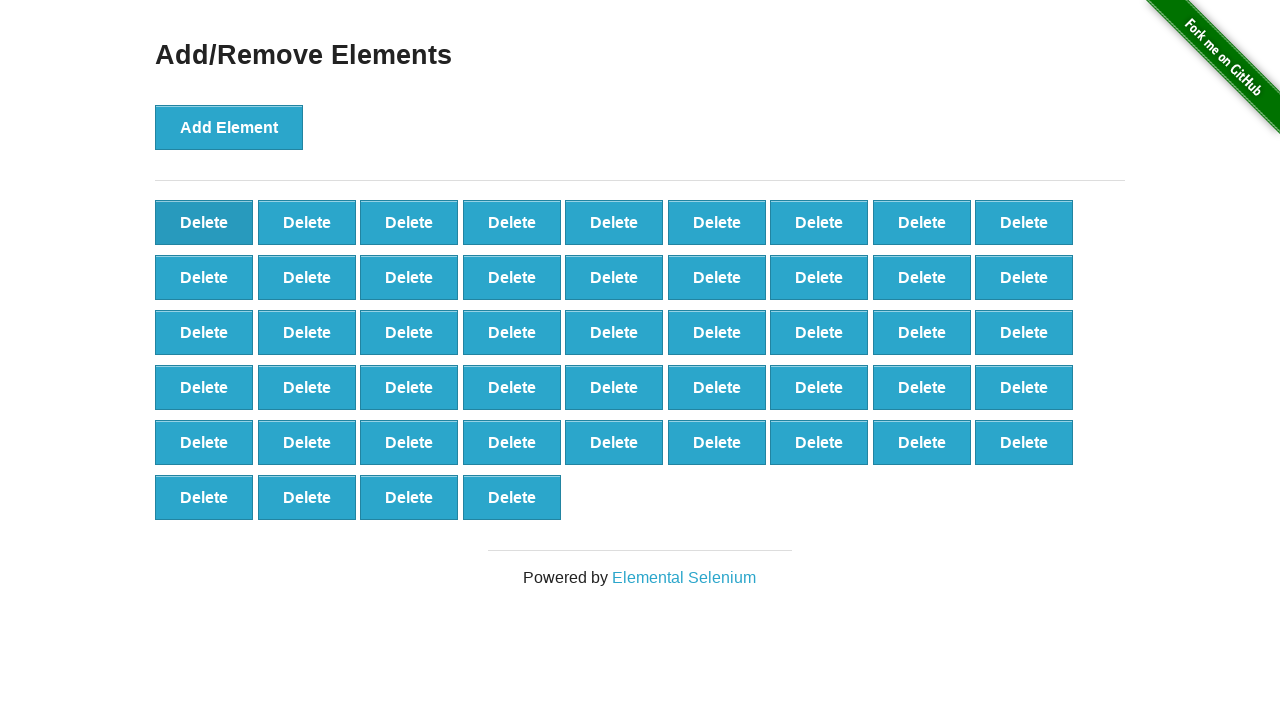

Clicked delete button (iteration 52/90) at (204, 222) on button[onclick='deleteElement()'] >> nth=0
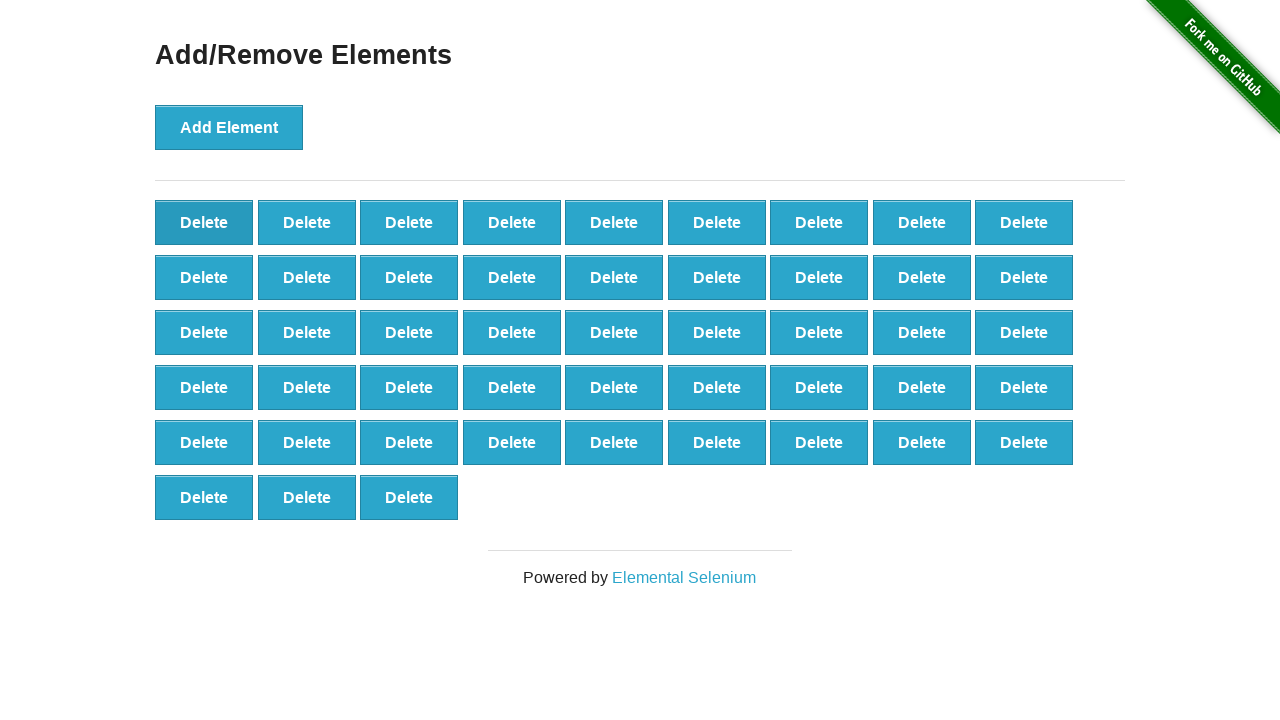

Clicked delete button (iteration 53/90) at (204, 222) on button[onclick='deleteElement()'] >> nth=0
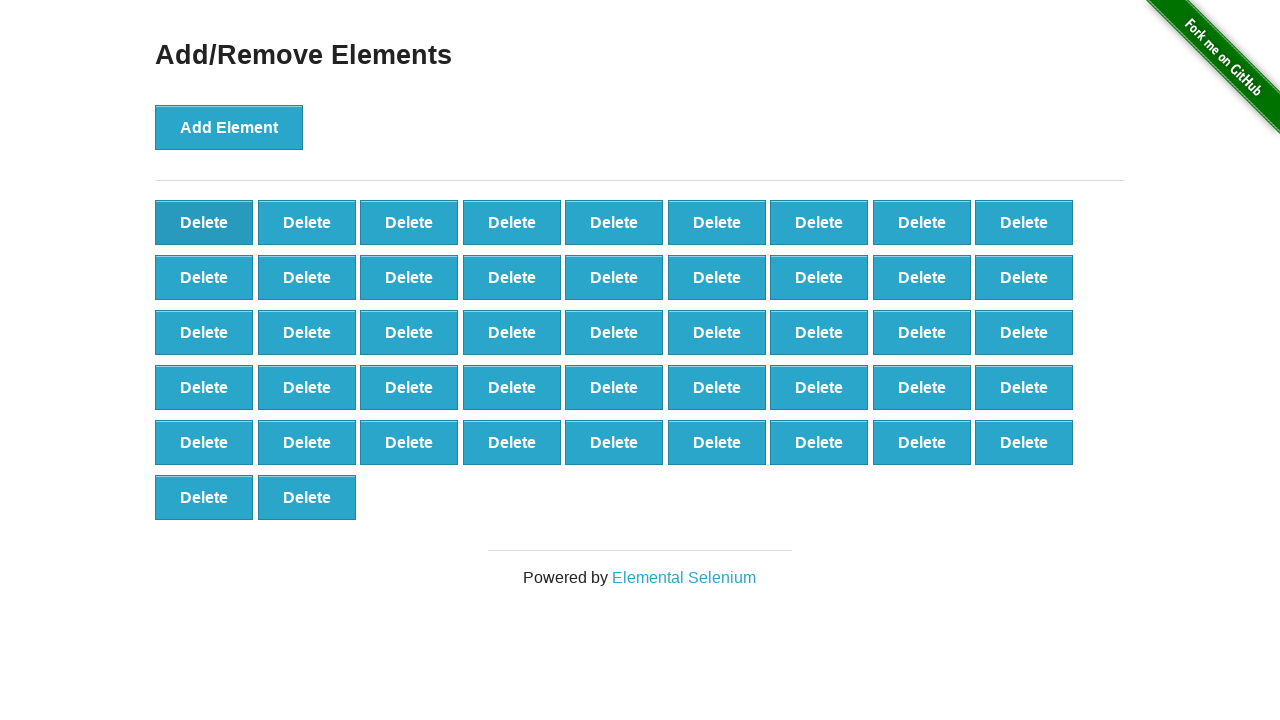

Clicked delete button (iteration 54/90) at (204, 222) on button[onclick='deleteElement()'] >> nth=0
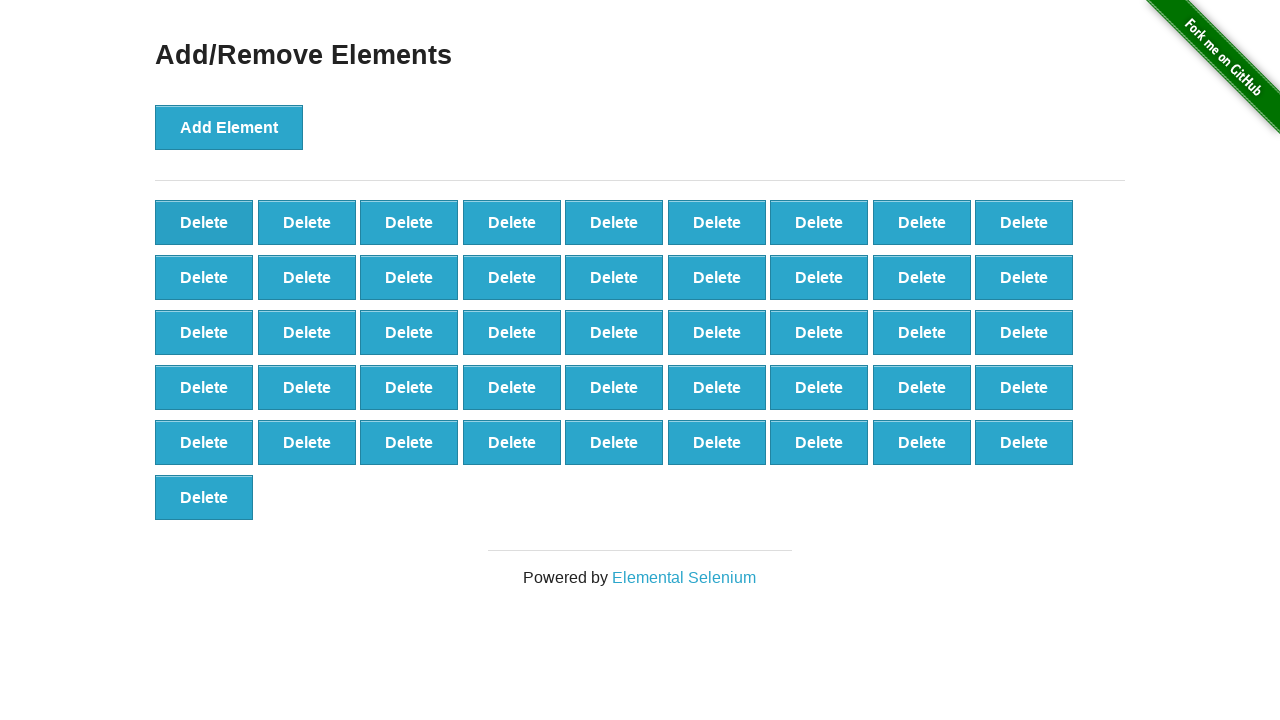

Clicked delete button (iteration 55/90) at (204, 222) on button[onclick='deleteElement()'] >> nth=0
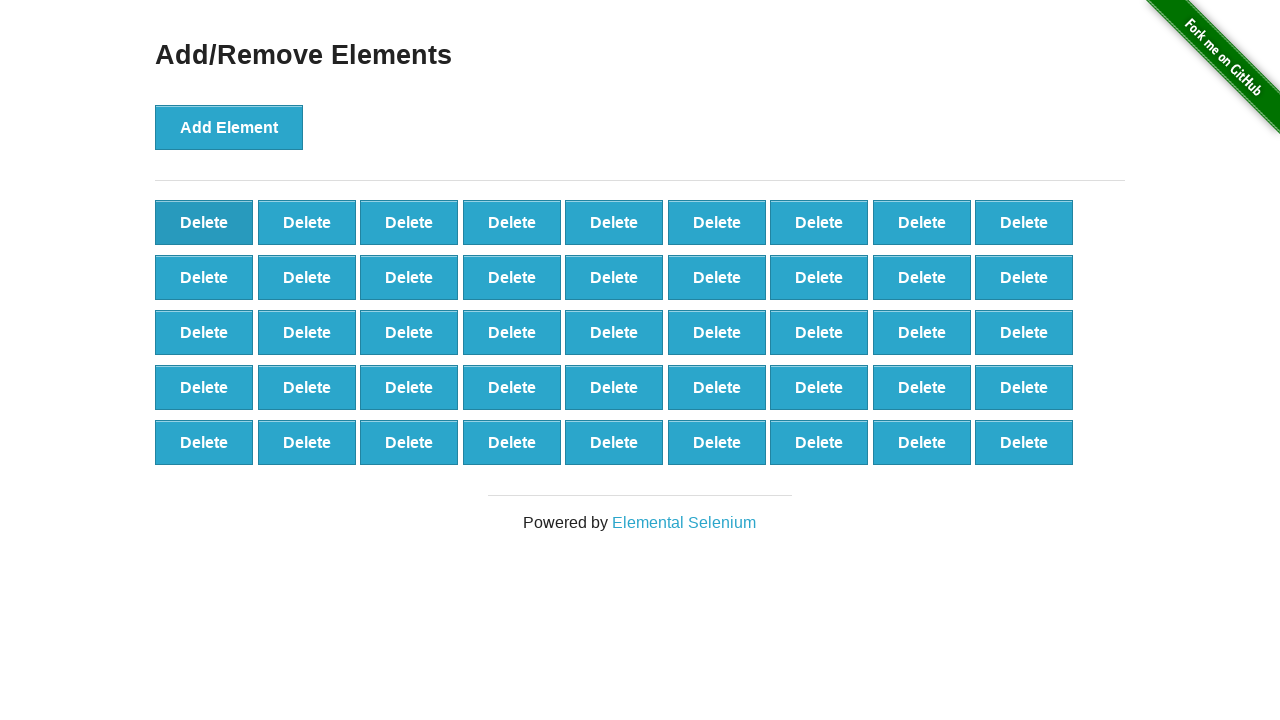

Clicked delete button (iteration 56/90) at (204, 222) on button[onclick='deleteElement()'] >> nth=0
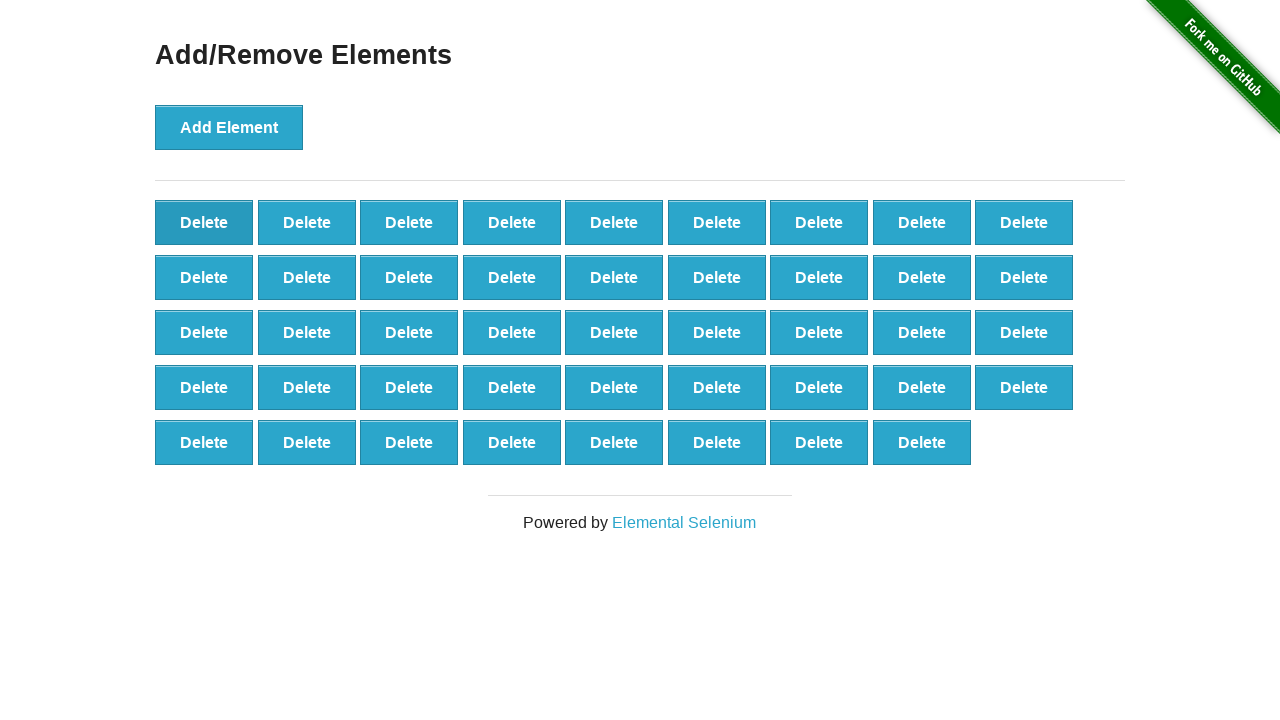

Clicked delete button (iteration 57/90) at (204, 222) on button[onclick='deleteElement()'] >> nth=0
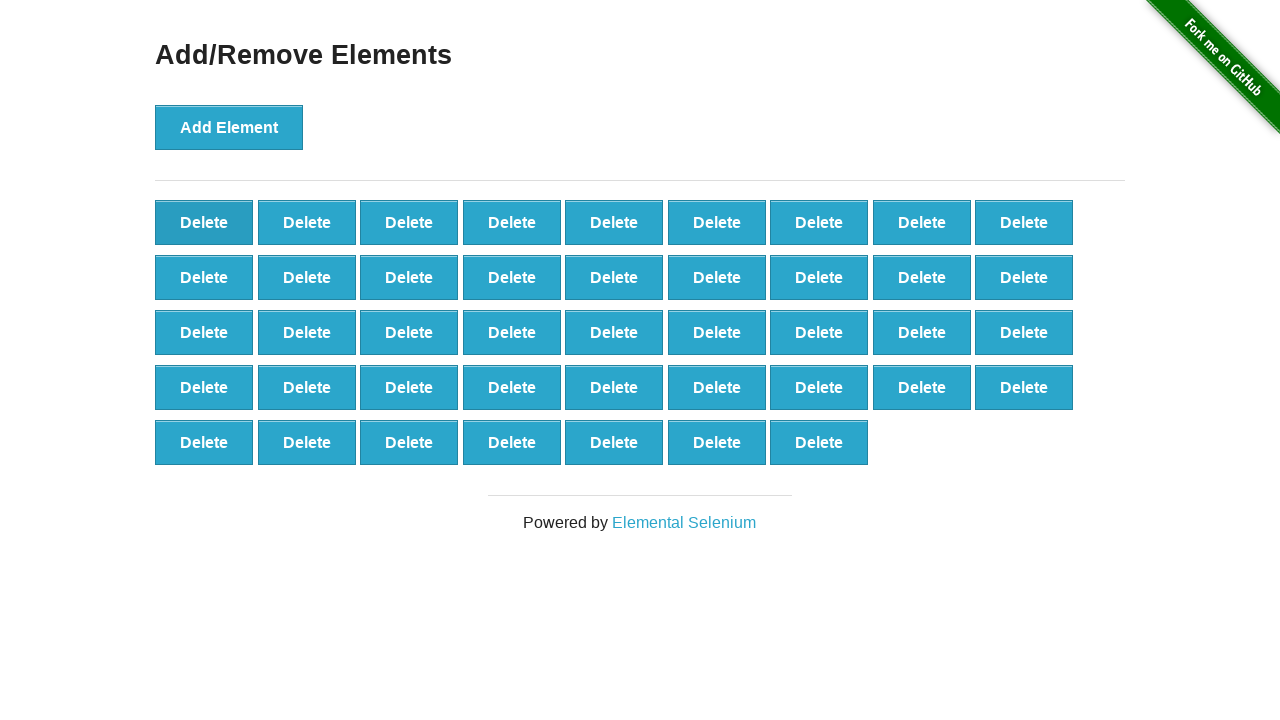

Clicked delete button (iteration 58/90) at (204, 222) on button[onclick='deleteElement()'] >> nth=0
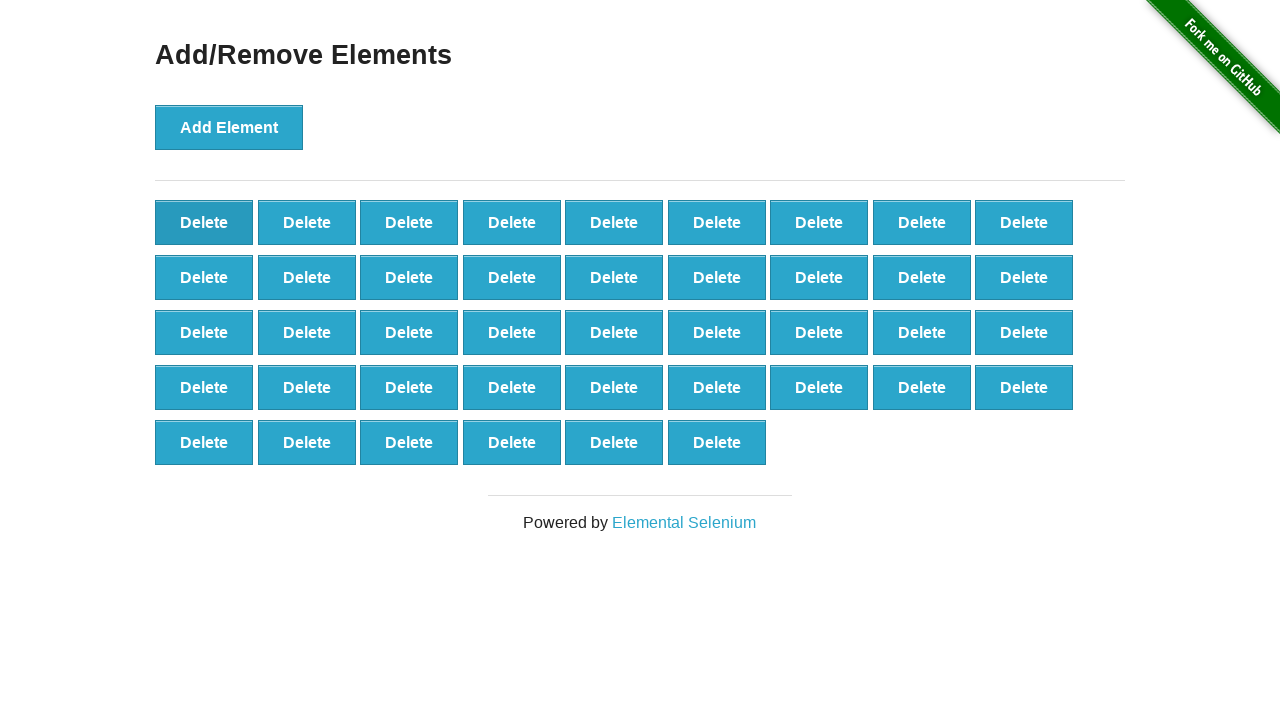

Clicked delete button (iteration 59/90) at (204, 222) on button[onclick='deleteElement()'] >> nth=0
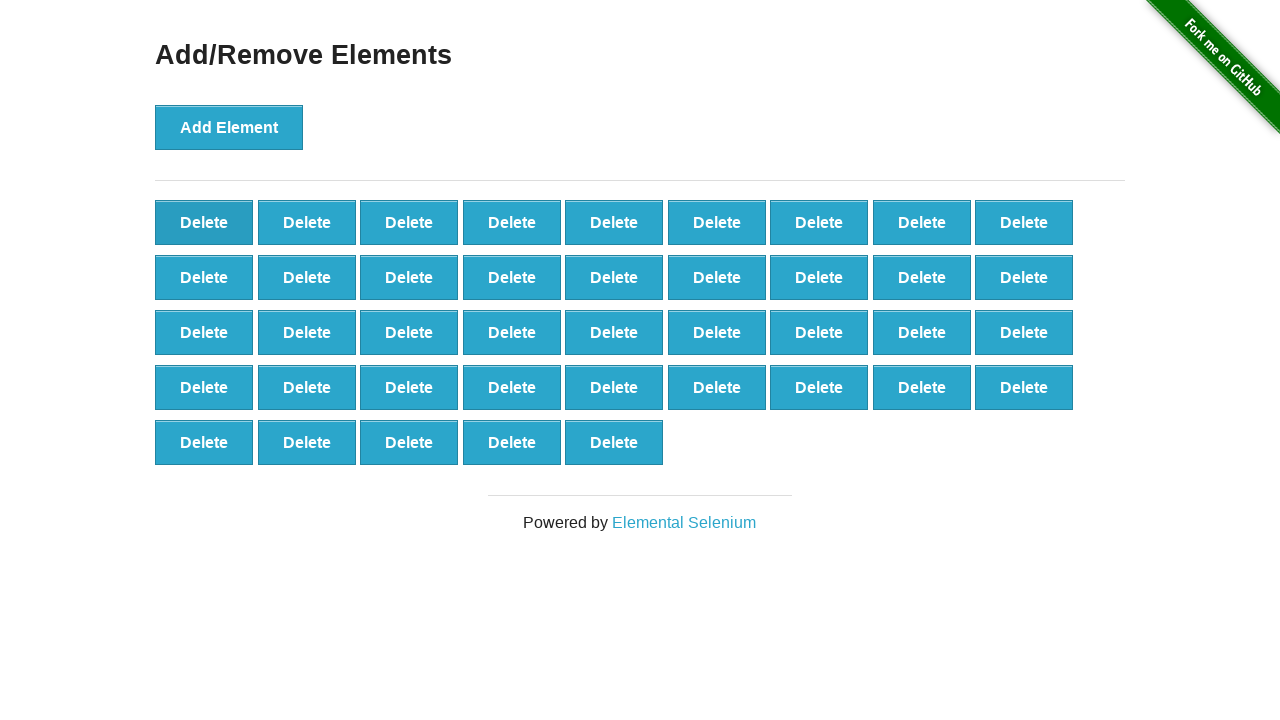

Clicked delete button (iteration 60/90) at (204, 222) on button[onclick='deleteElement()'] >> nth=0
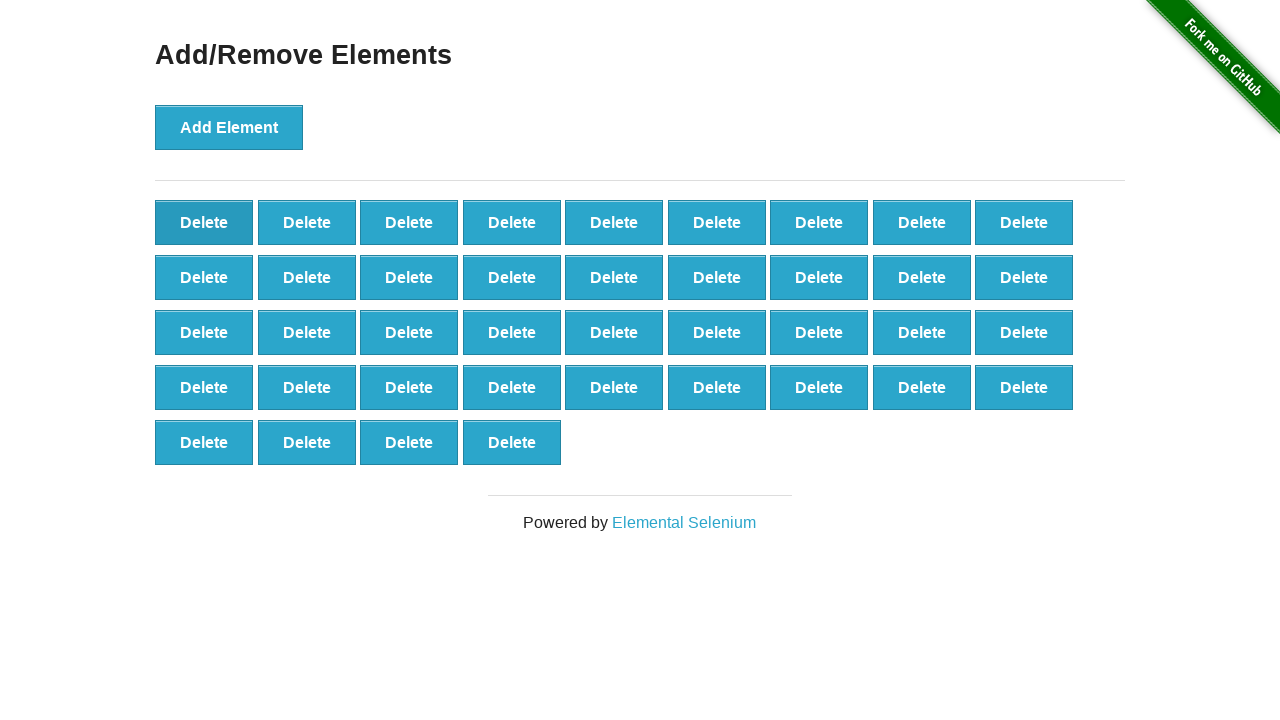

Clicked delete button (iteration 61/90) at (204, 222) on button[onclick='deleteElement()'] >> nth=0
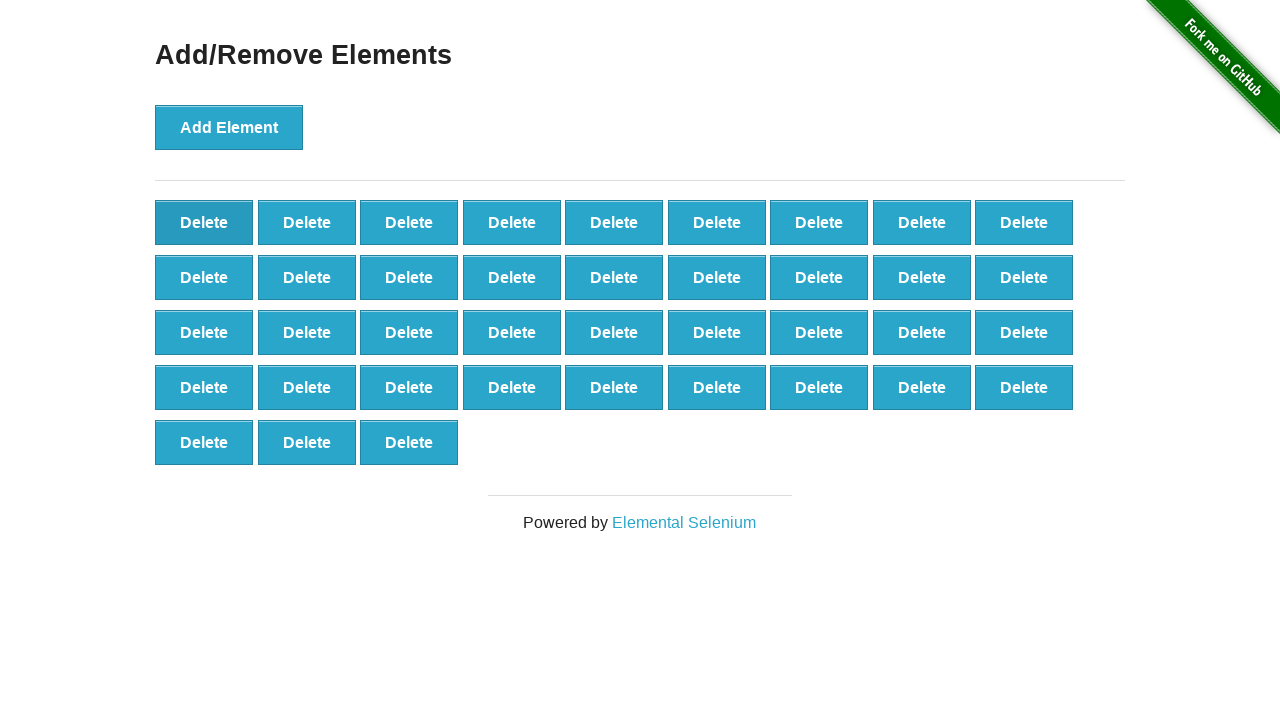

Clicked delete button (iteration 62/90) at (204, 222) on button[onclick='deleteElement()'] >> nth=0
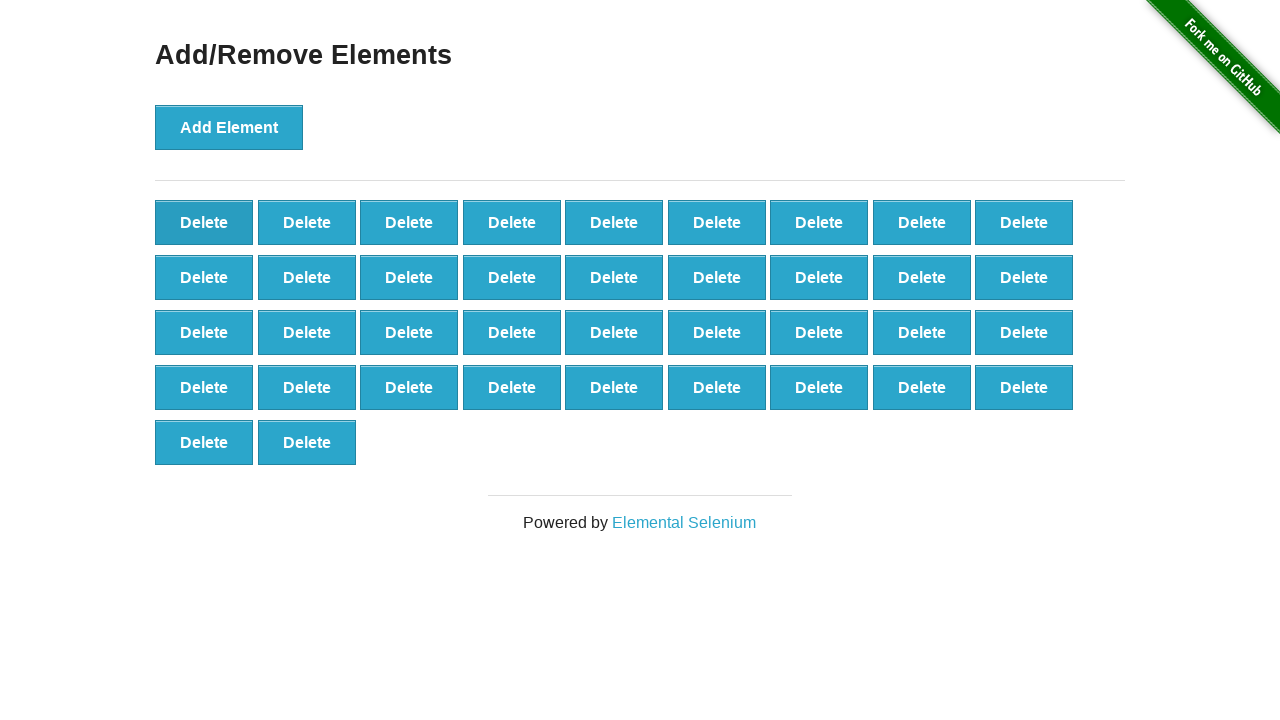

Clicked delete button (iteration 63/90) at (204, 222) on button[onclick='deleteElement()'] >> nth=0
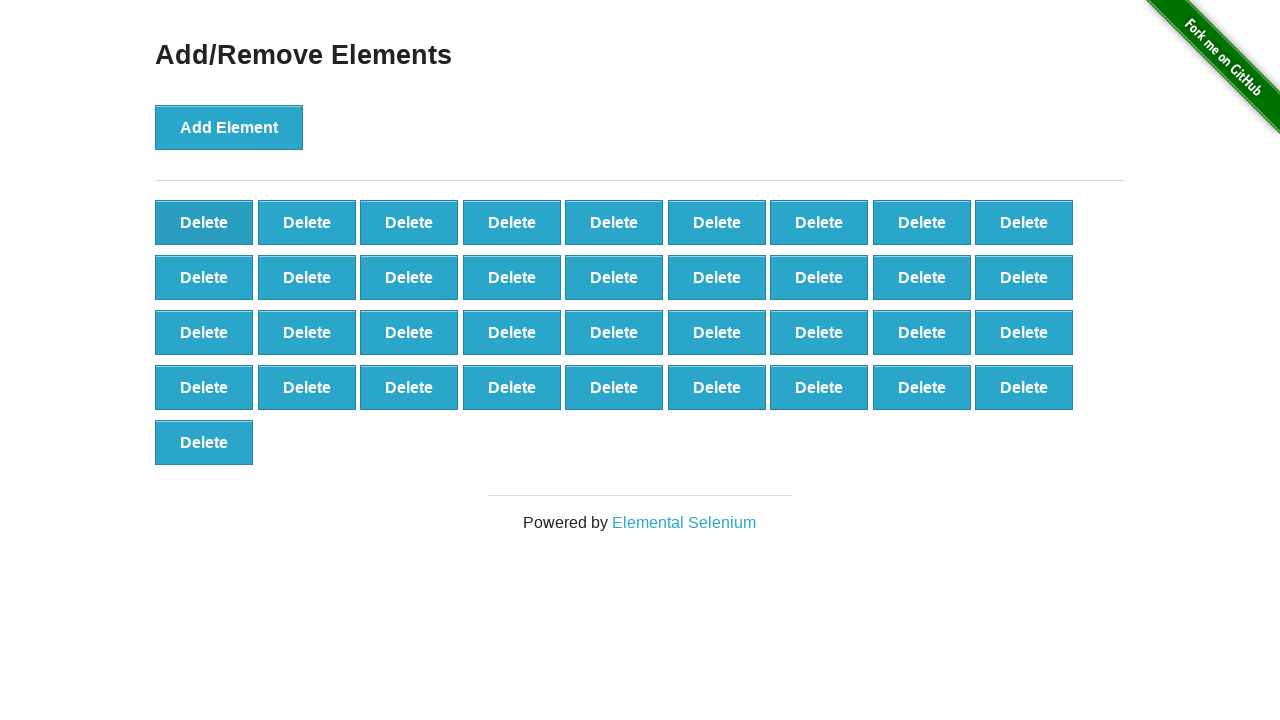

Clicked delete button (iteration 64/90) at (204, 222) on button[onclick='deleteElement()'] >> nth=0
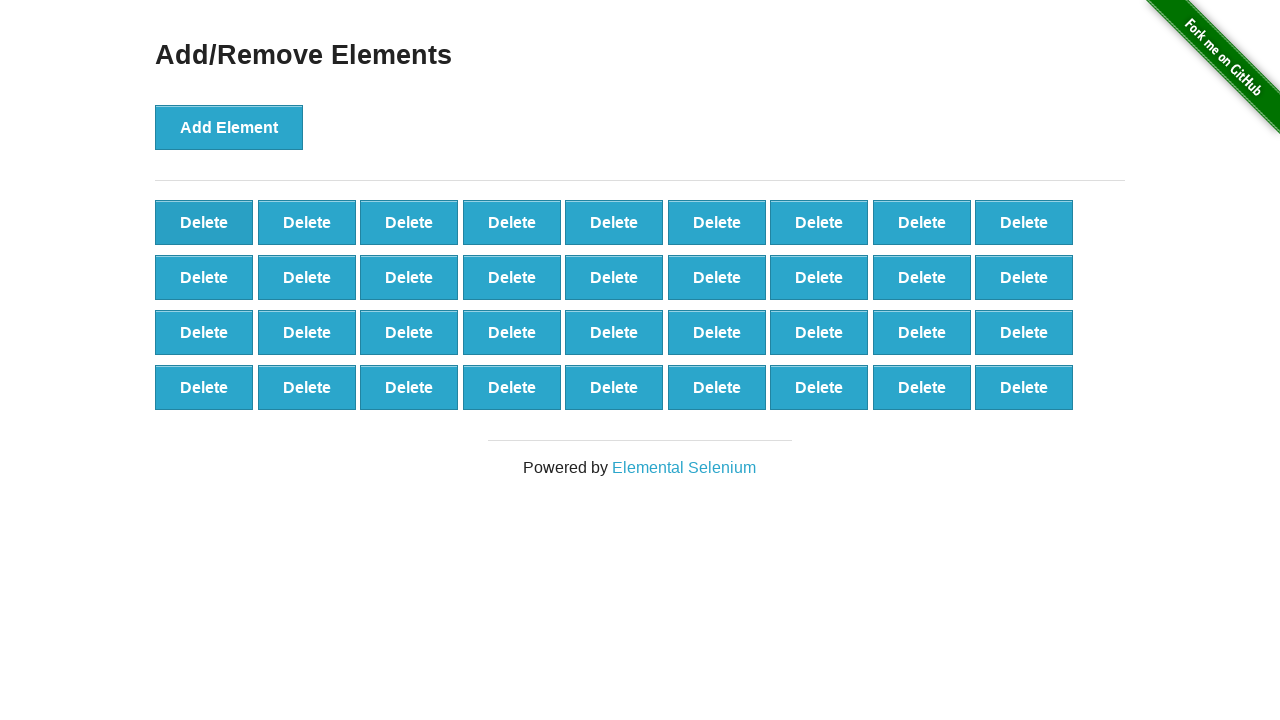

Clicked delete button (iteration 65/90) at (204, 222) on button[onclick='deleteElement()'] >> nth=0
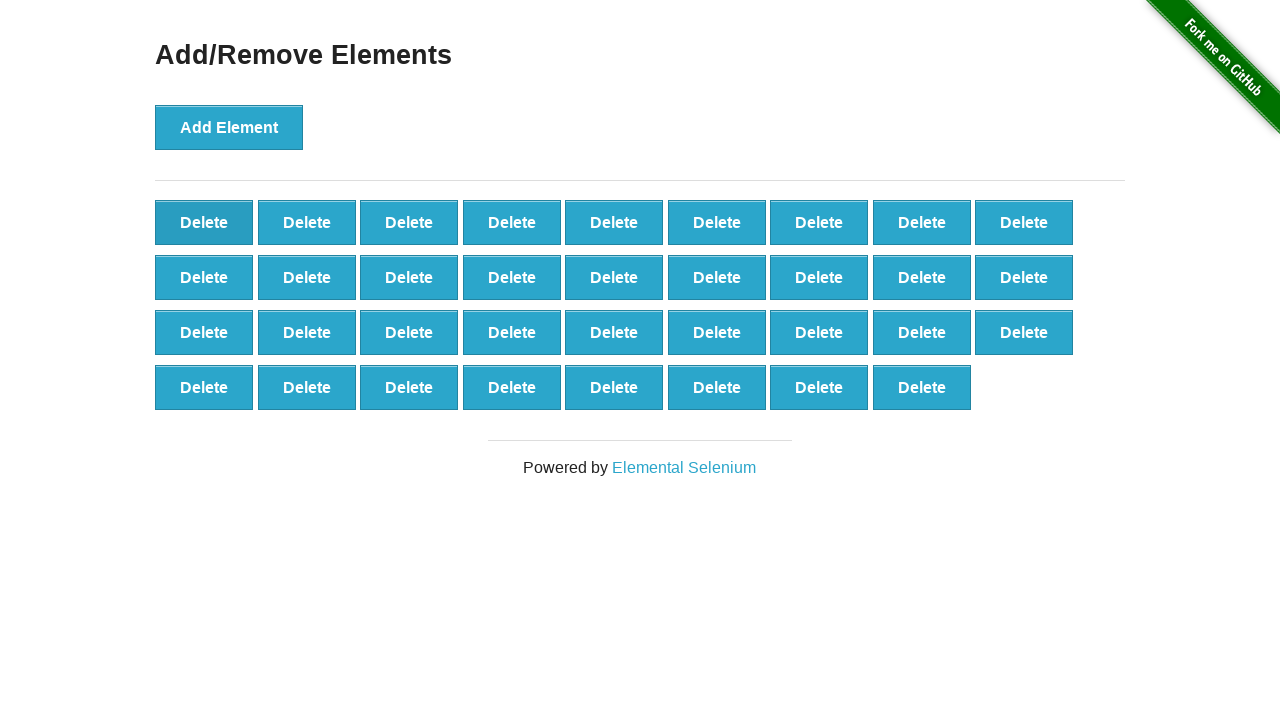

Clicked delete button (iteration 66/90) at (204, 222) on button[onclick='deleteElement()'] >> nth=0
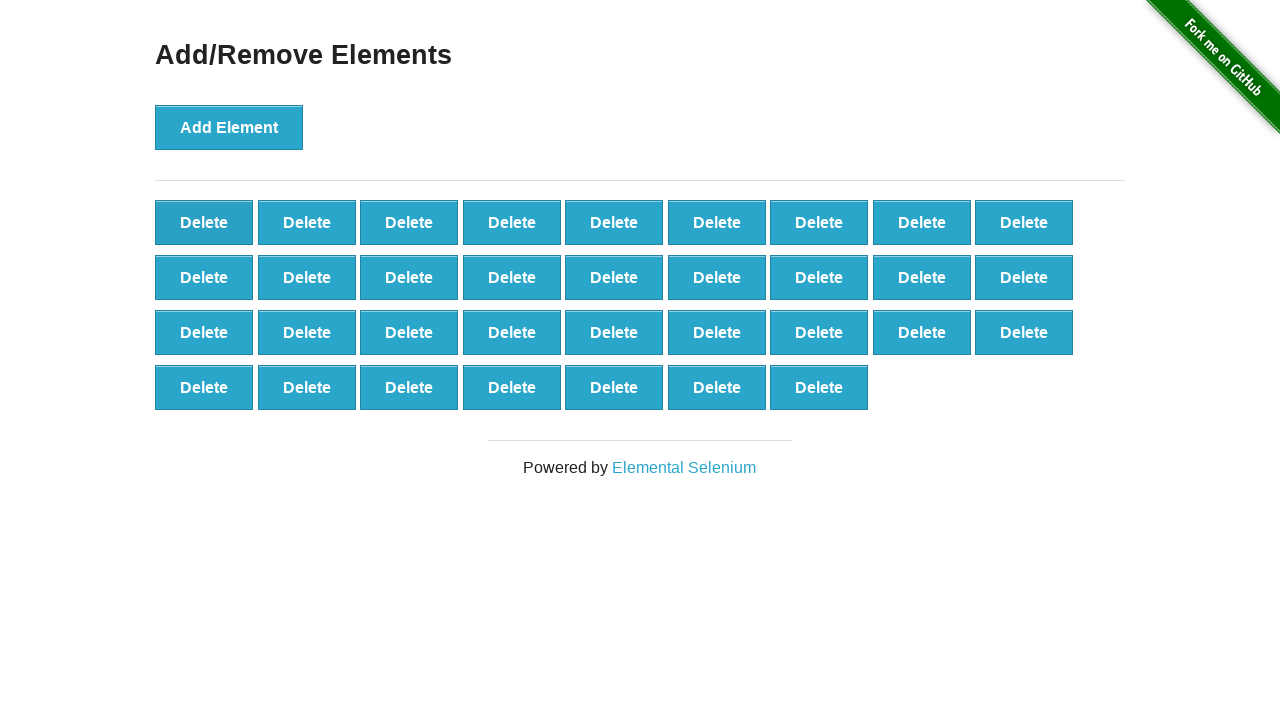

Clicked delete button (iteration 67/90) at (204, 222) on button[onclick='deleteElement()'] >> nth=0
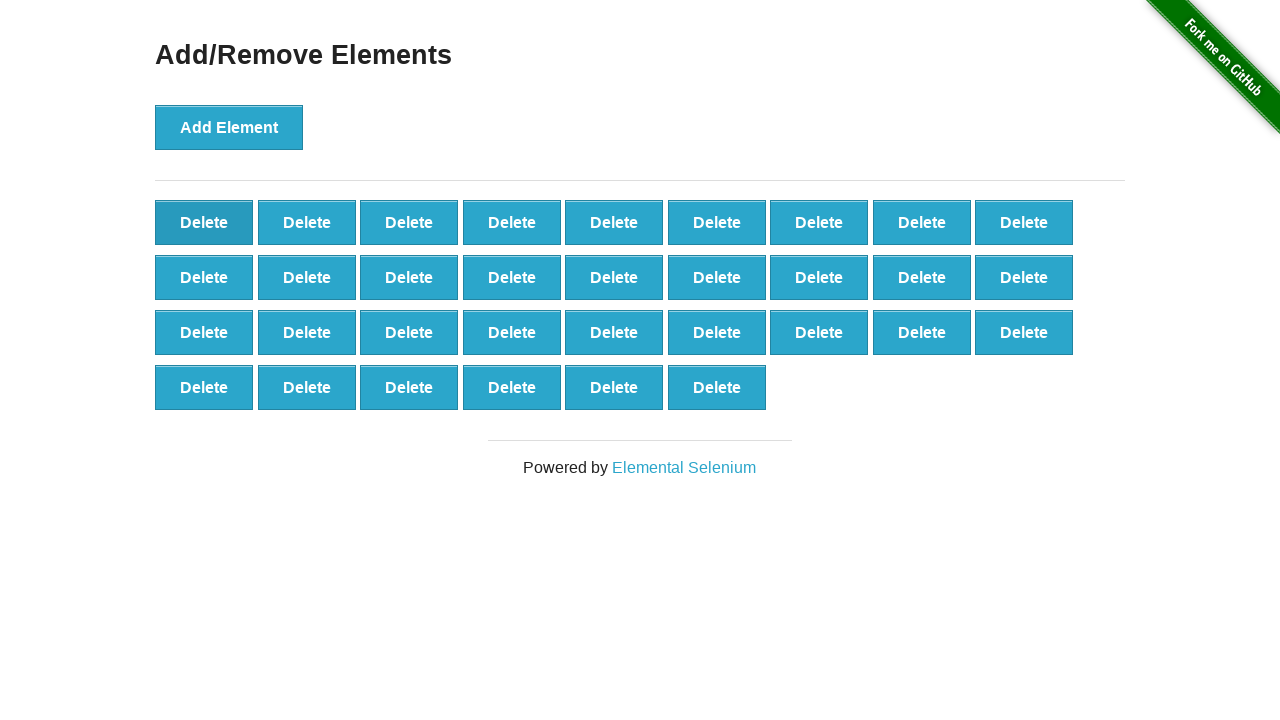

Clicked delete button (iteration 68/90) at (204, 222) on button[onclick='deleteElement()'] >> nth=0
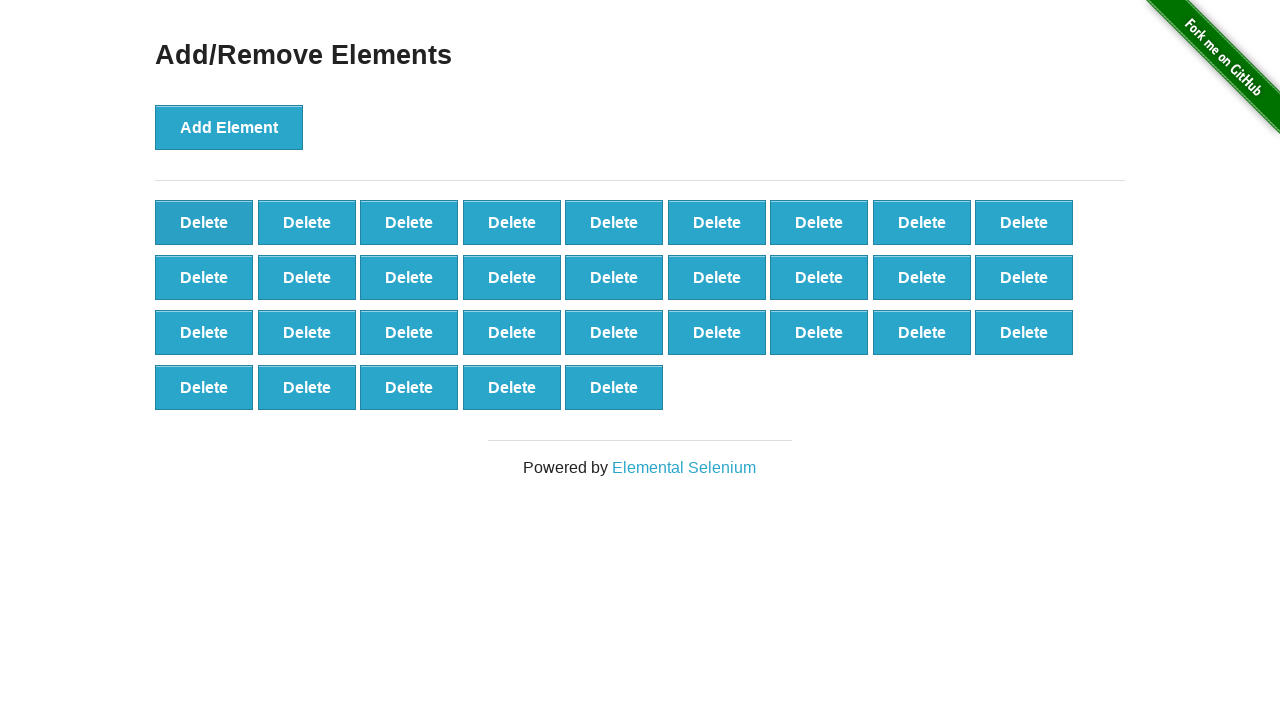

Clicked delete button (iteration 69/90) at (204, 222) on button[onclick='deleteElement()'] >> nth=0
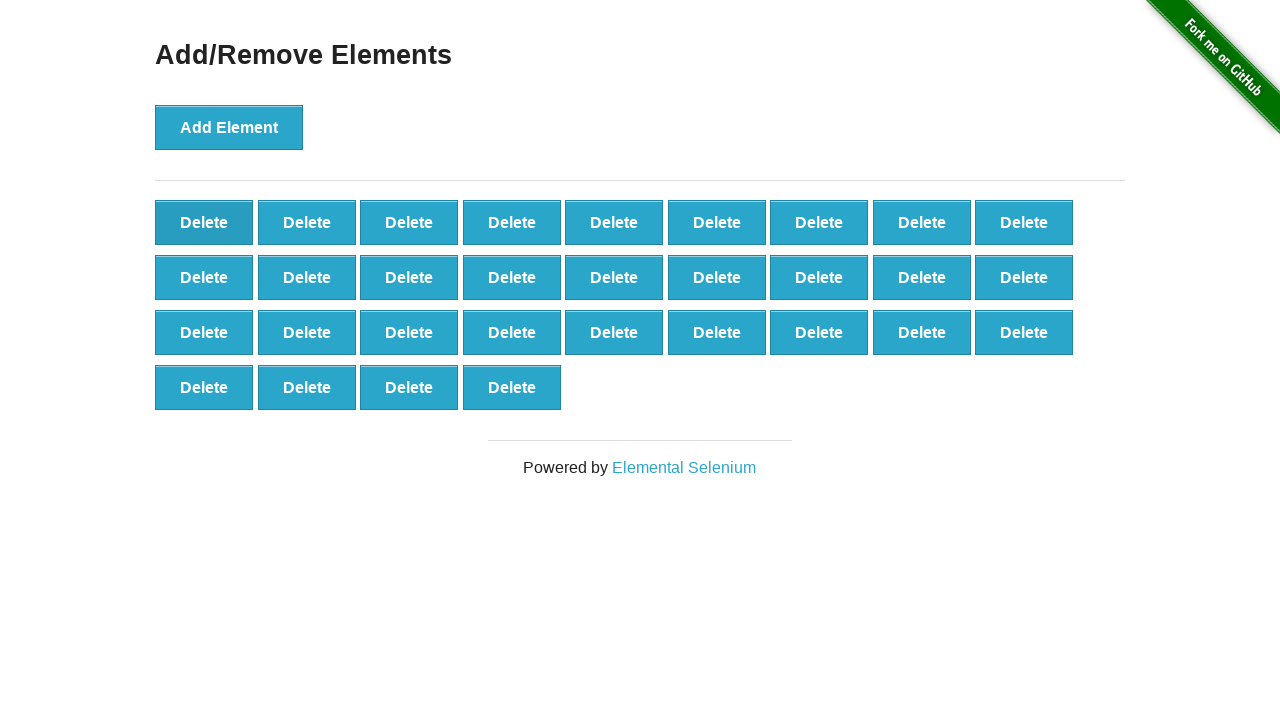

Clicked delete button (iteration 70/90) at (204, 222) on button[onclick='deleteElement()'] >> nth=0
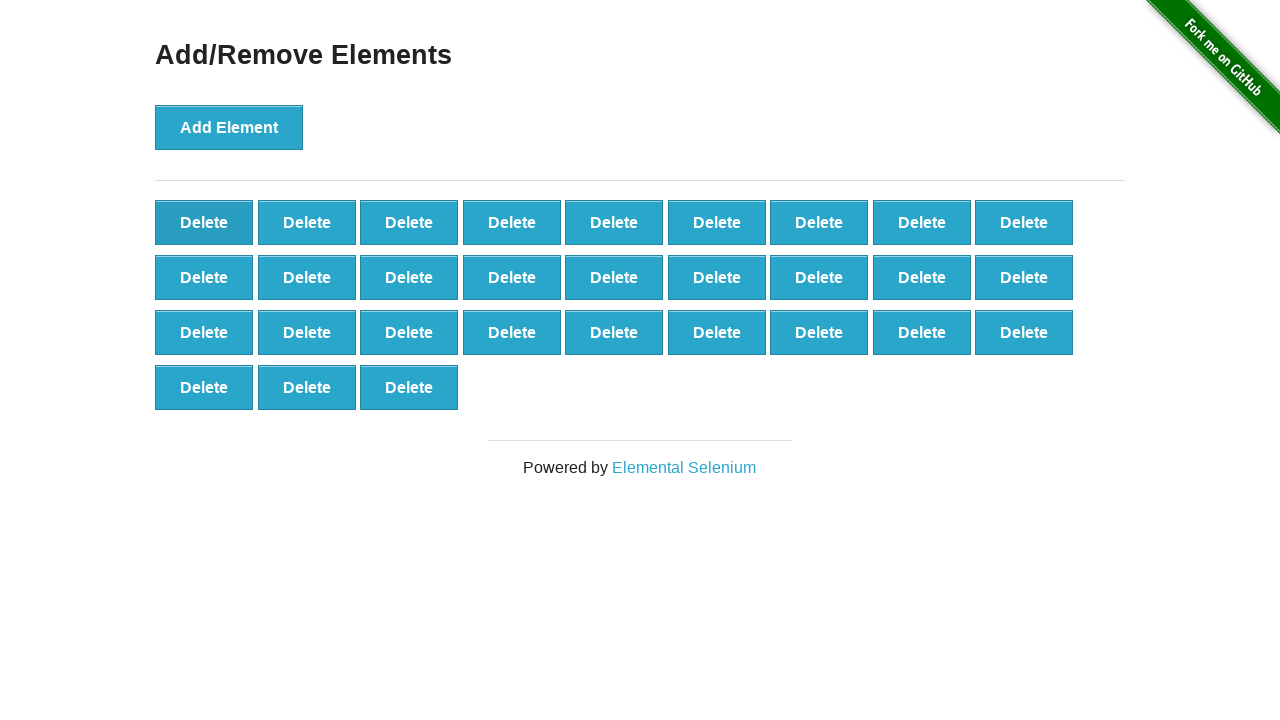

Clicked delete button (iteration 71/90) at (204, 222) on button[onclick='deleteElement()'] >> nth=0
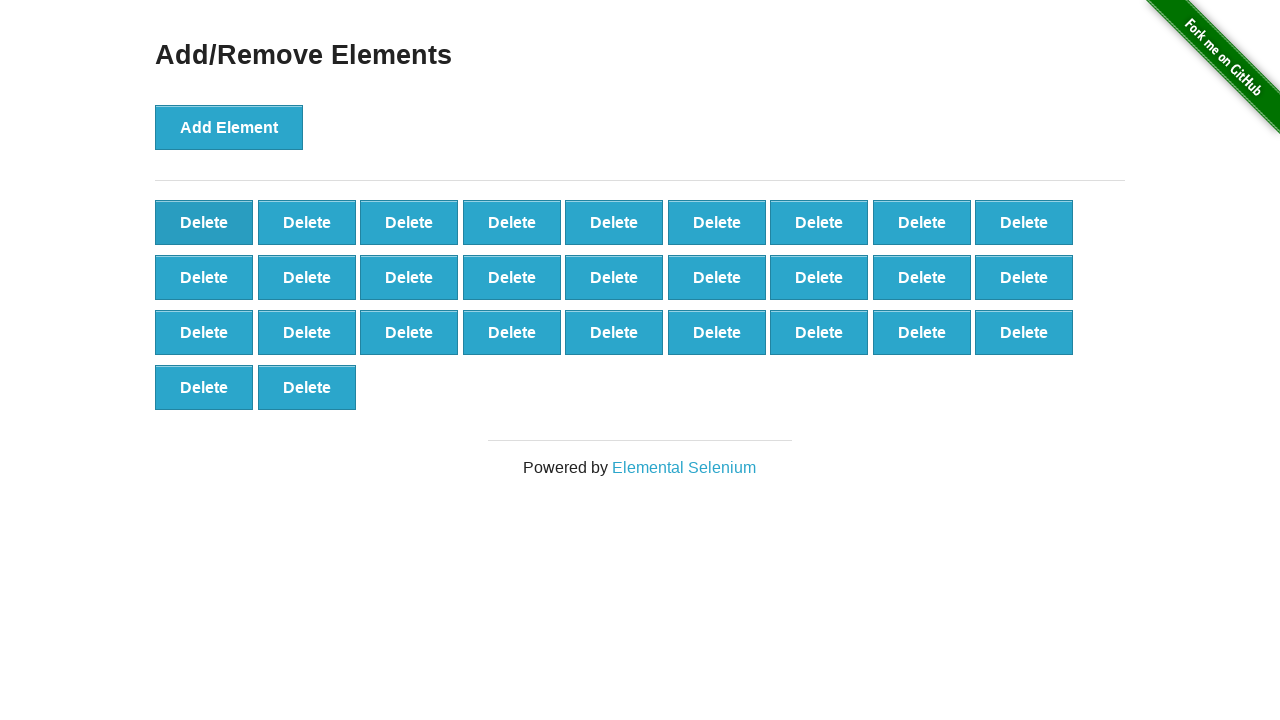

Clicked delete button (iteration 72/90) at (204, 222) on button[onclick='deleteElement()'] >> nth=0
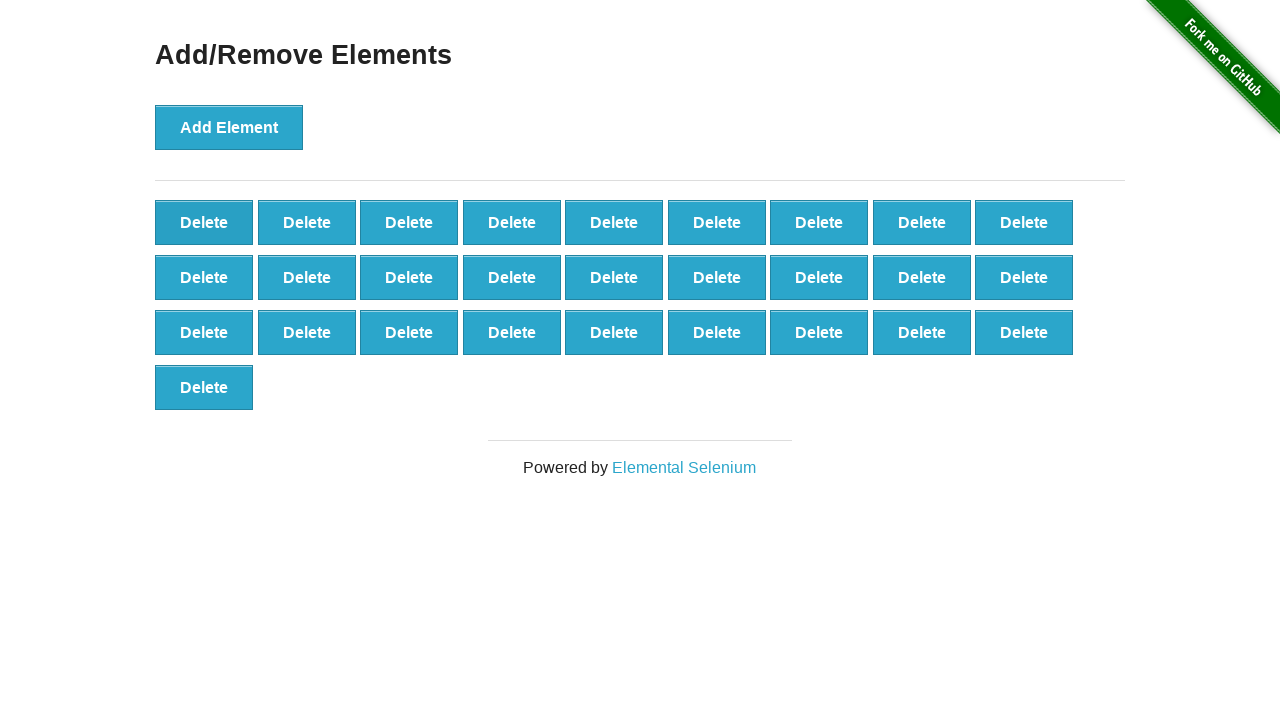

Clicked delete button (iteration 73/90) at (204, 222) on button[onclick='deleteElement()'] >> nth=0
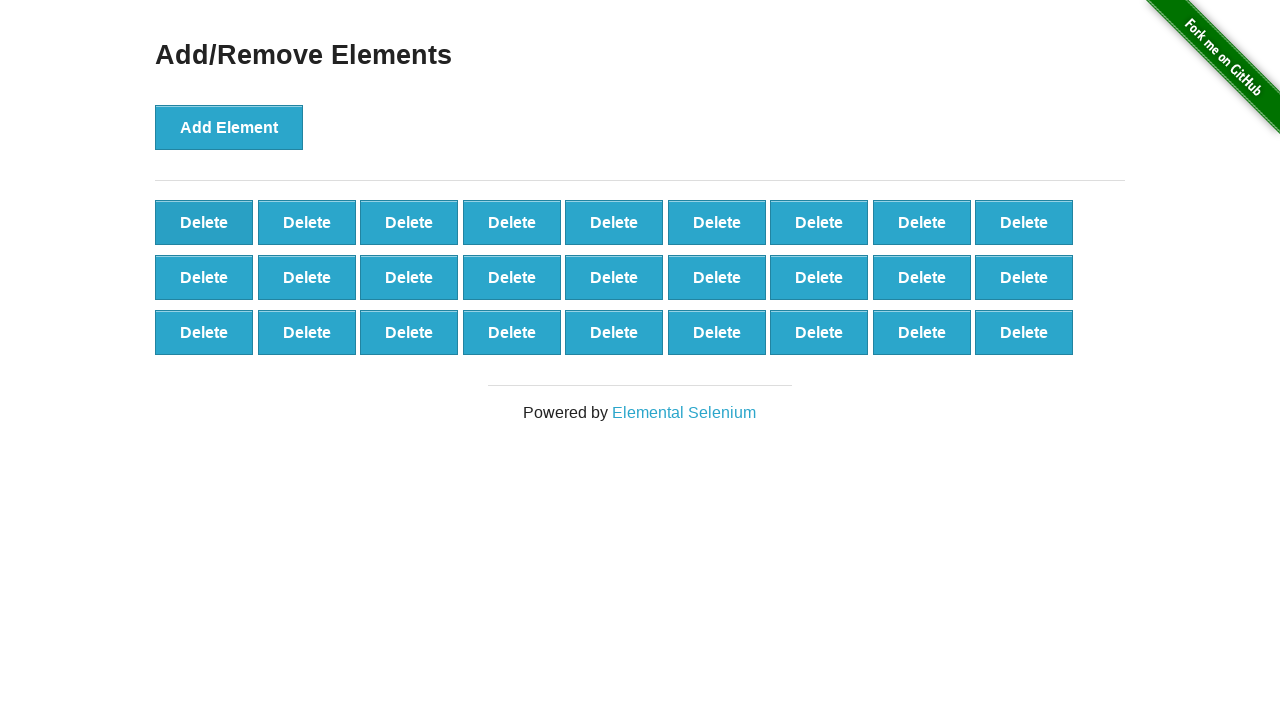

Clicked delete button (iteration 74/90) at (204, 222) on button[onclick='deleteElement()'] >> nth=0
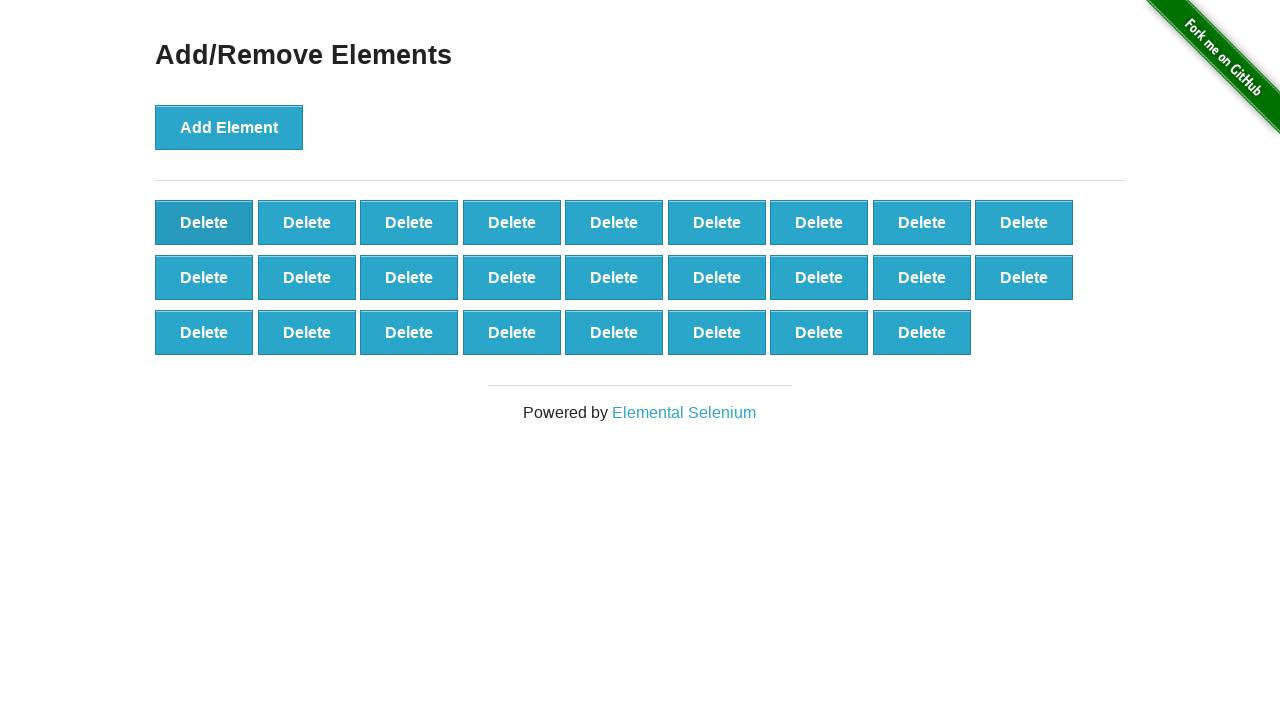

Clicked delete button (iteration 75/90) at (204, 222) on button[onclick='deleteElement()'] >> nth=0
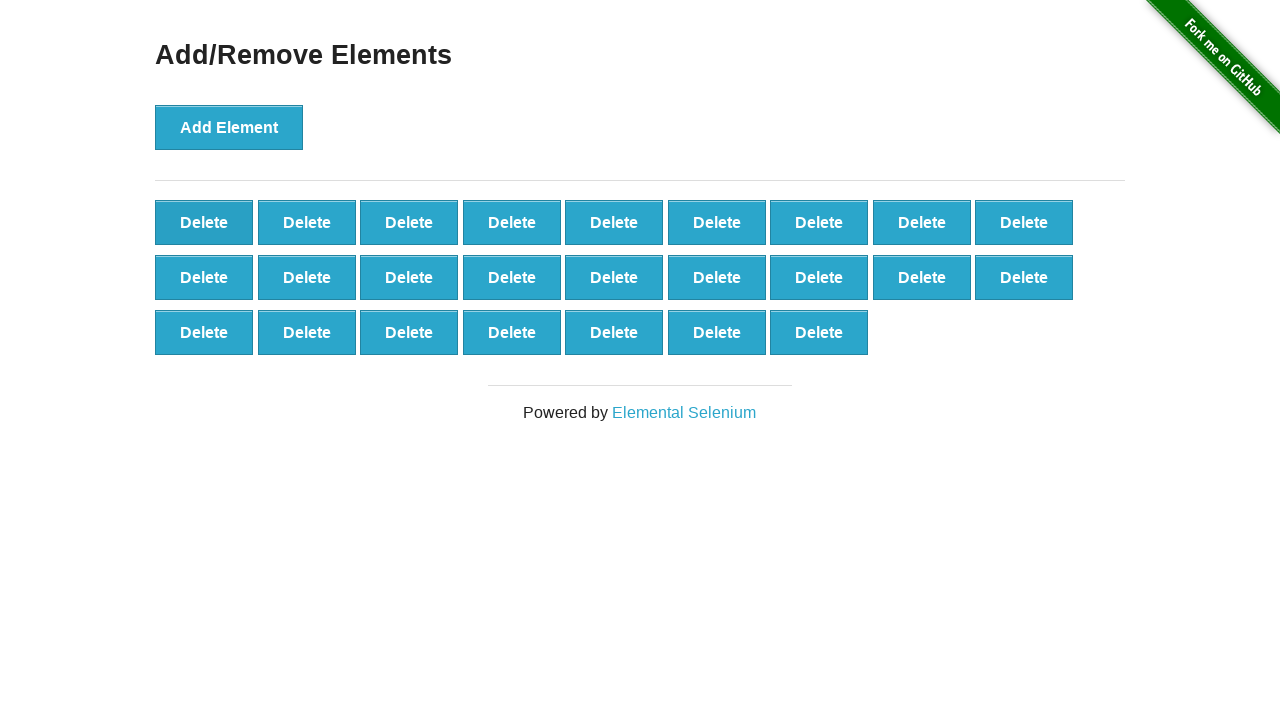

Clicked delete button (iteration 76/90) at (204, 222) on button[onclick='deleteElement()'] >> nth=0
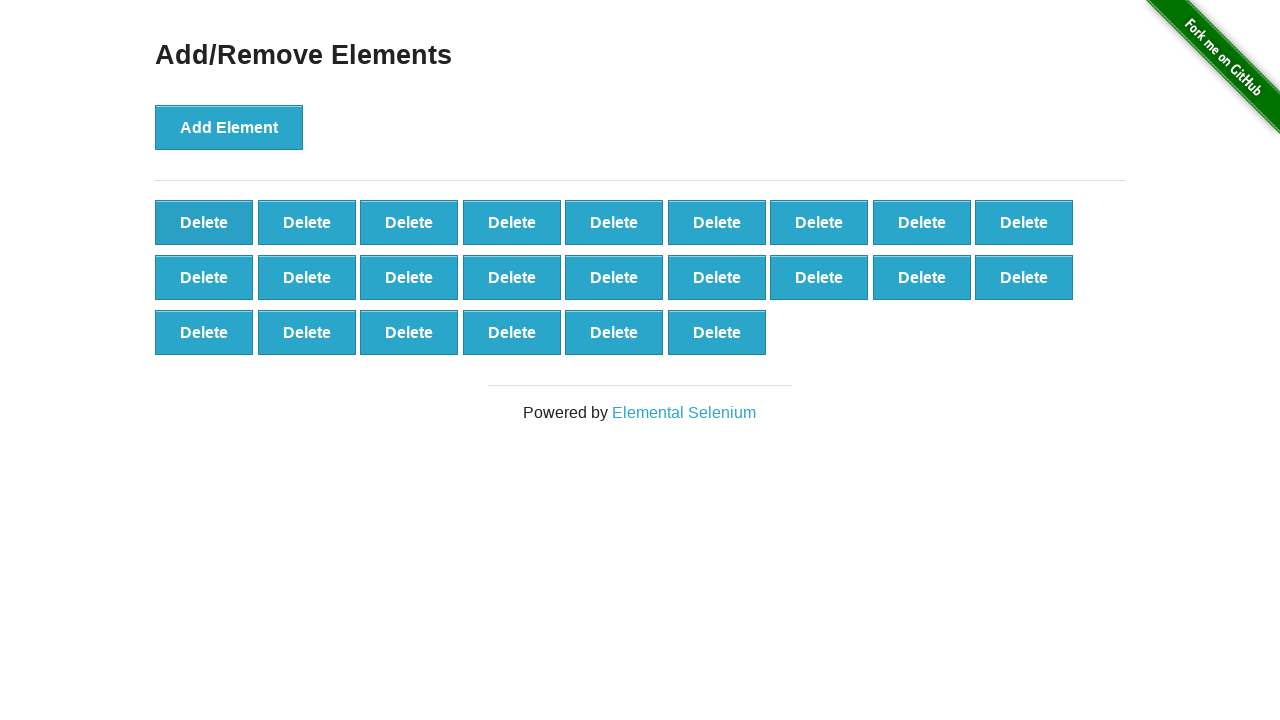

Clicked delete button (iteration 77/90) at (204, 222) on button[onclick='deleteElement()'] >> nth=0
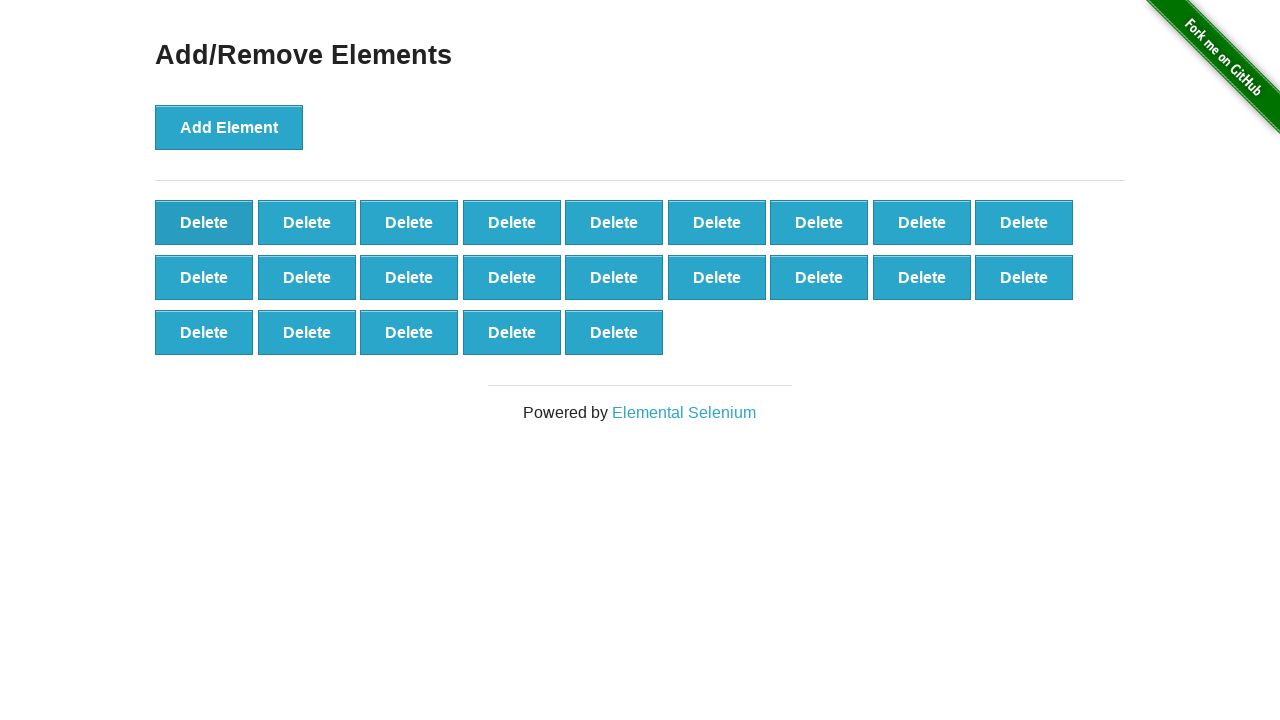

Clicked delete button (iteration 78/90) at (204, 222) on button[onclick='deleteElement()'] >> nth=0
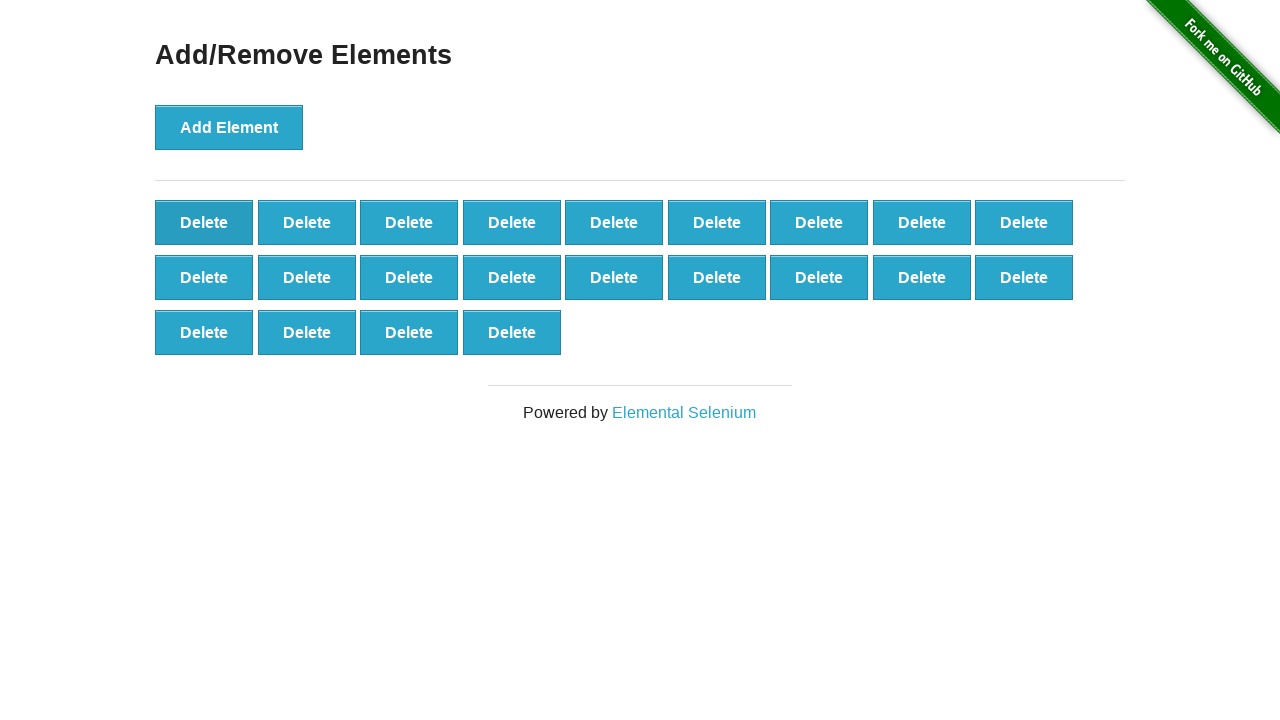

Clicked delete button (iteration 79/90) at (204, 222) on button[onclick='deleteElement()'] >> nth=0
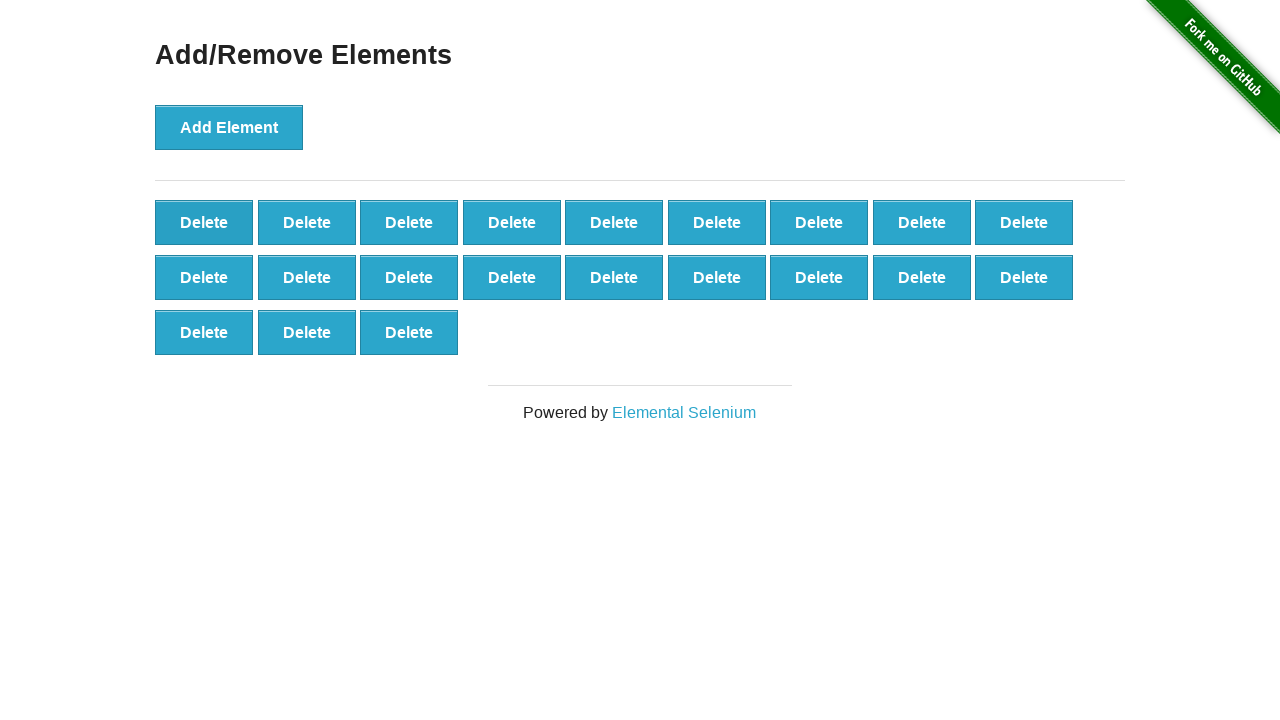

Clicked delete button (iteration 80/90) at (204, 222) on button[onclick='deleteElement()'] >> nth=0
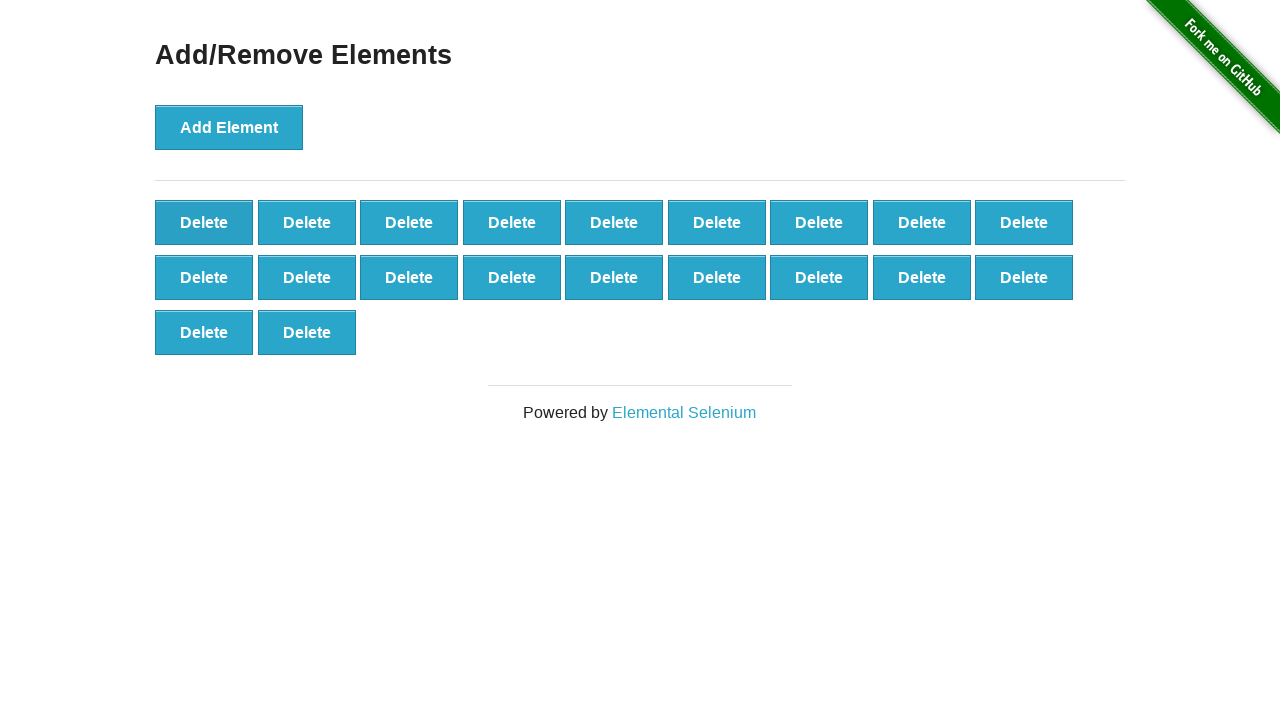

Clicked delete button (iteration 81/90) at (204, 222) on button[onclick='deleteElement()'] >> nth=0
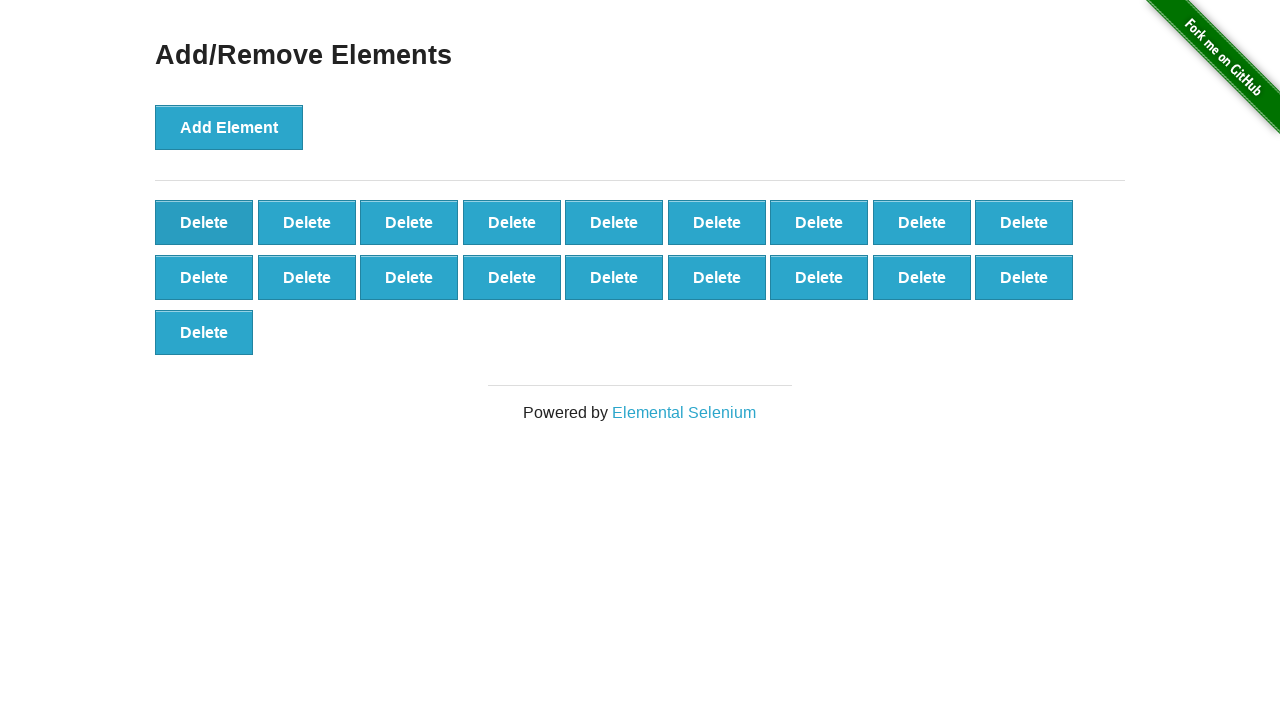

Clicked delete button (iteration 82/90) at (204, 222) on button[onclick='deleteElement()'] >> nth=0
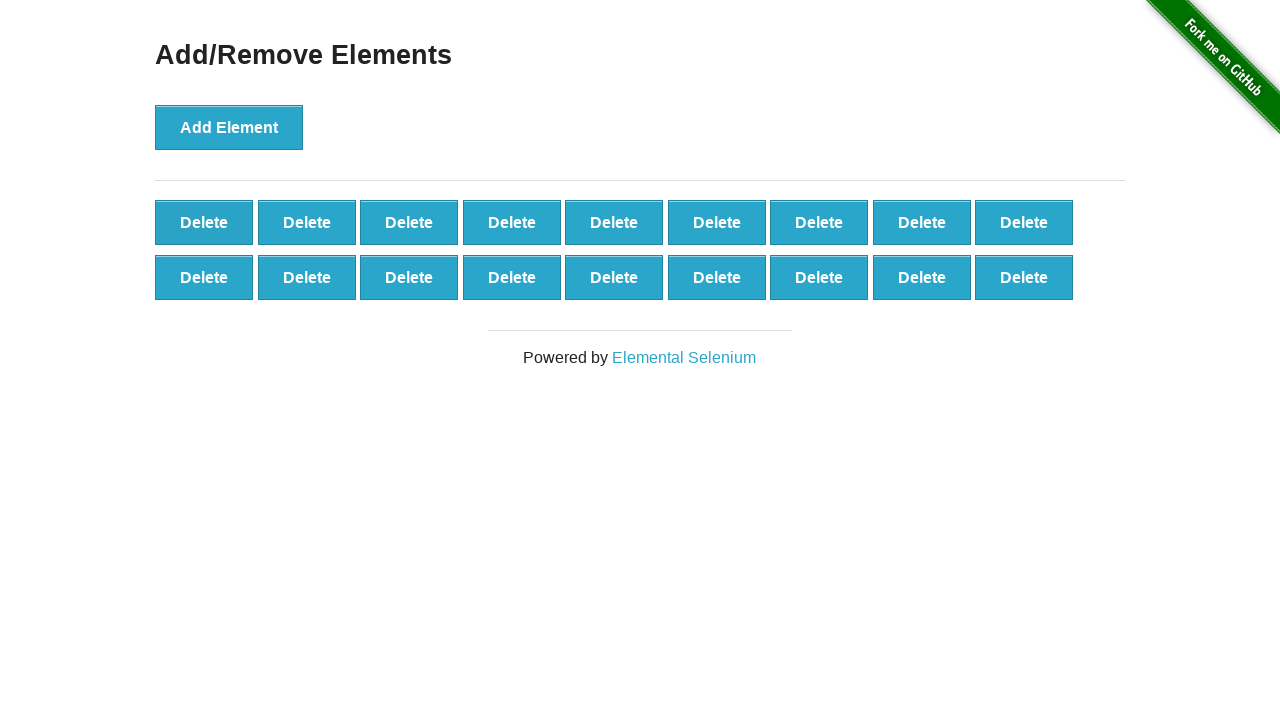

Clicked delete button (iteration 83/90) at (204, 222) on button[onclick='deleteElement()'] >> nth=0
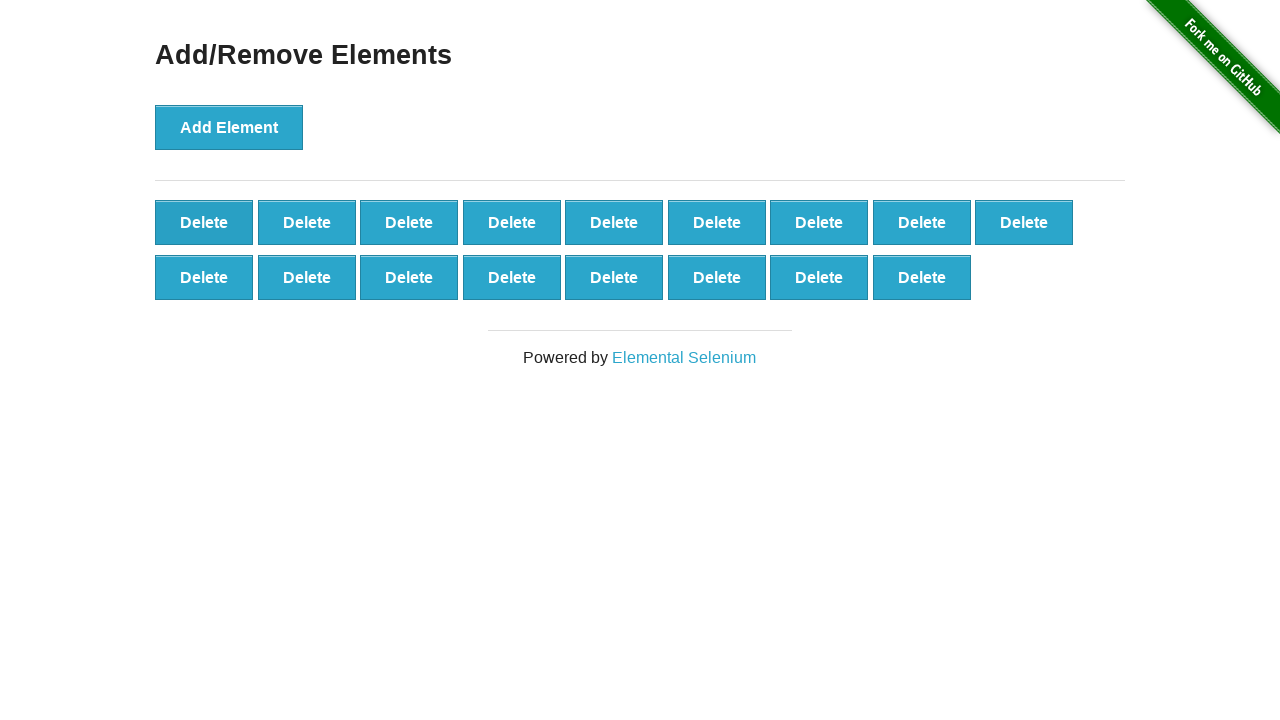

Clicked delete button (iteration 84/90) at (204, 222) on button[onclick='deleteElement()'] >> nth=0
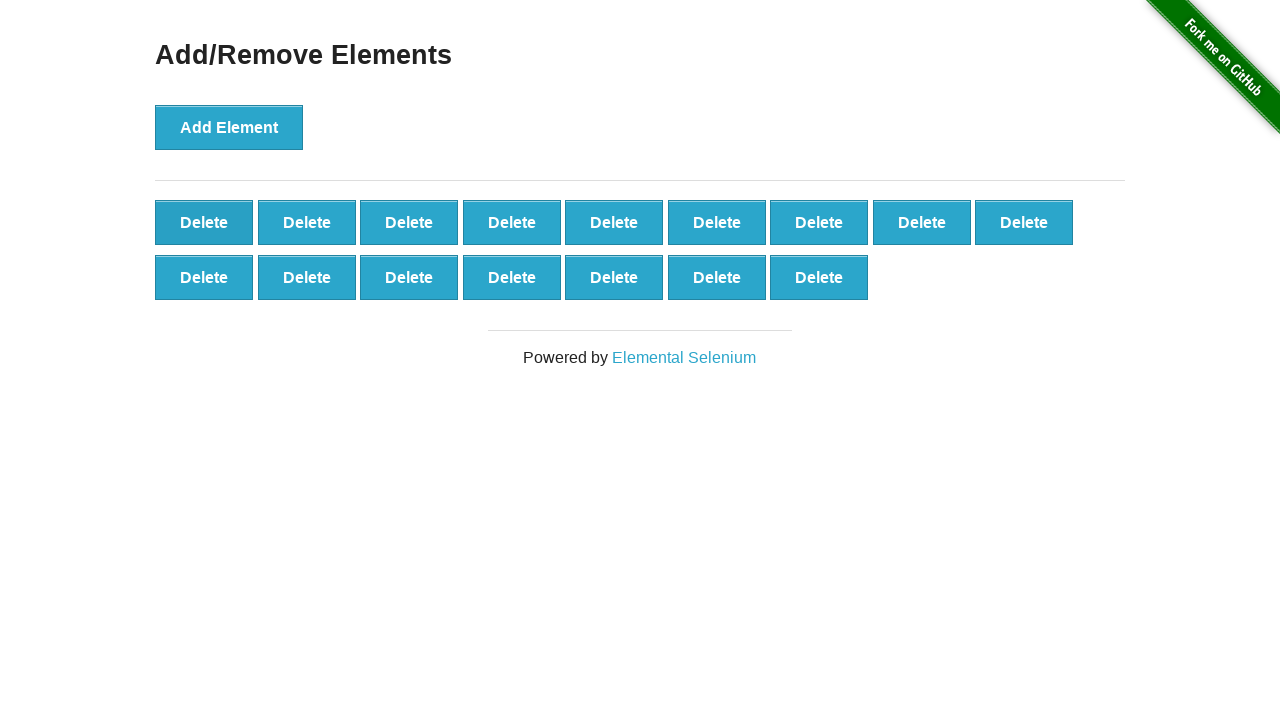

Clicked delete button (iteration 85/90) at (204, 222) on button[onclick='deleteElement()'] >> nth=0
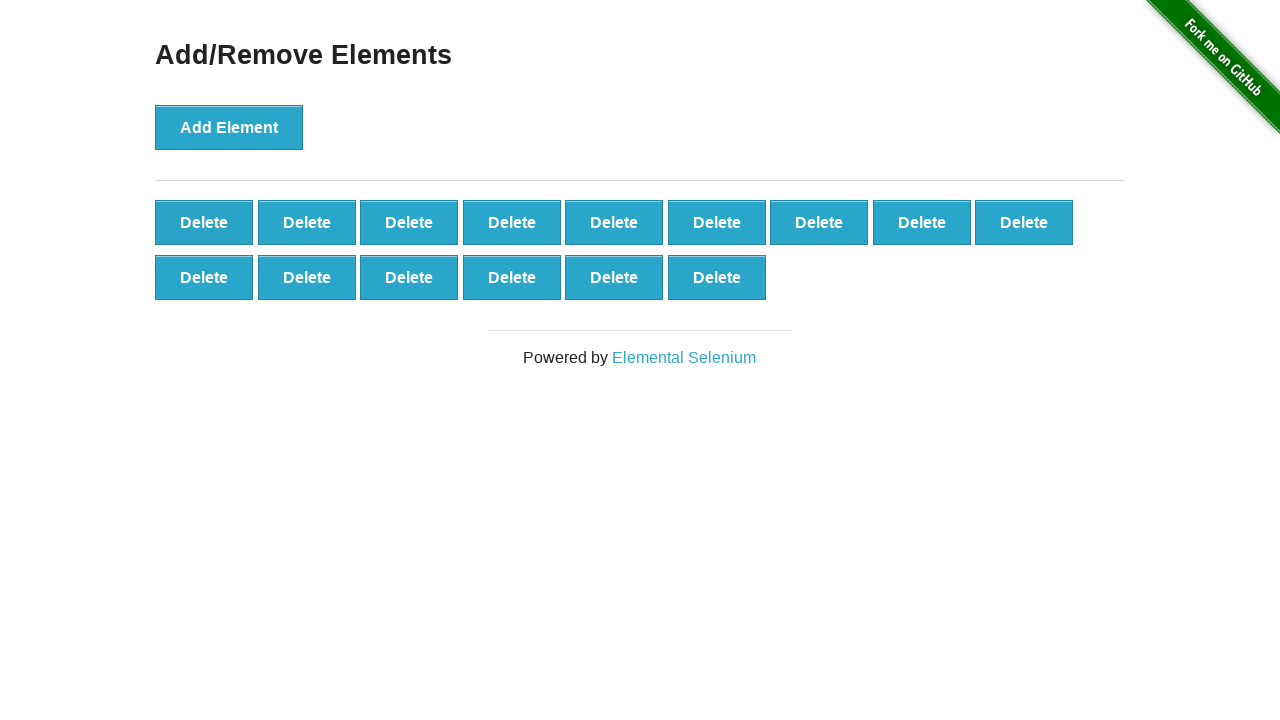

Clicked delete button (iteration 86/90) at (204, 222) on button[onclick='deleteElement()'] >> nth=0
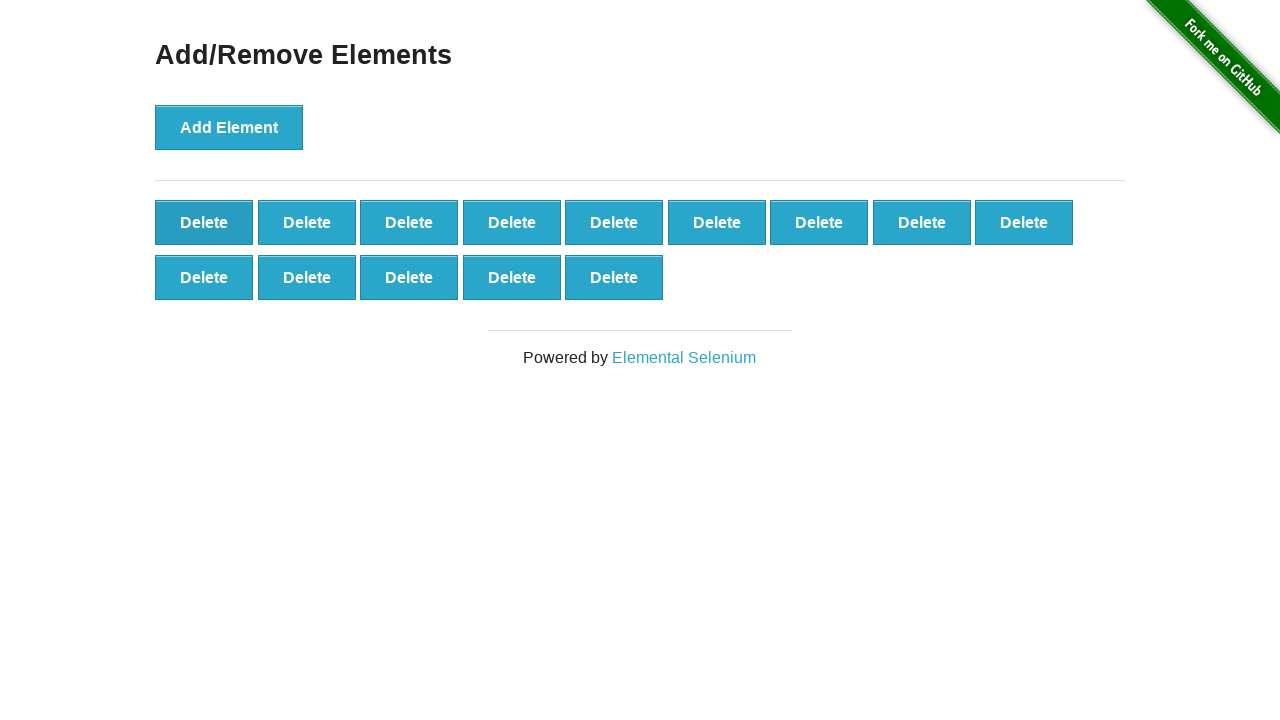

Clicked delete button (iteration 87/90) at (204, 222) on button[onclick='deleteElement()'] >> nth=0
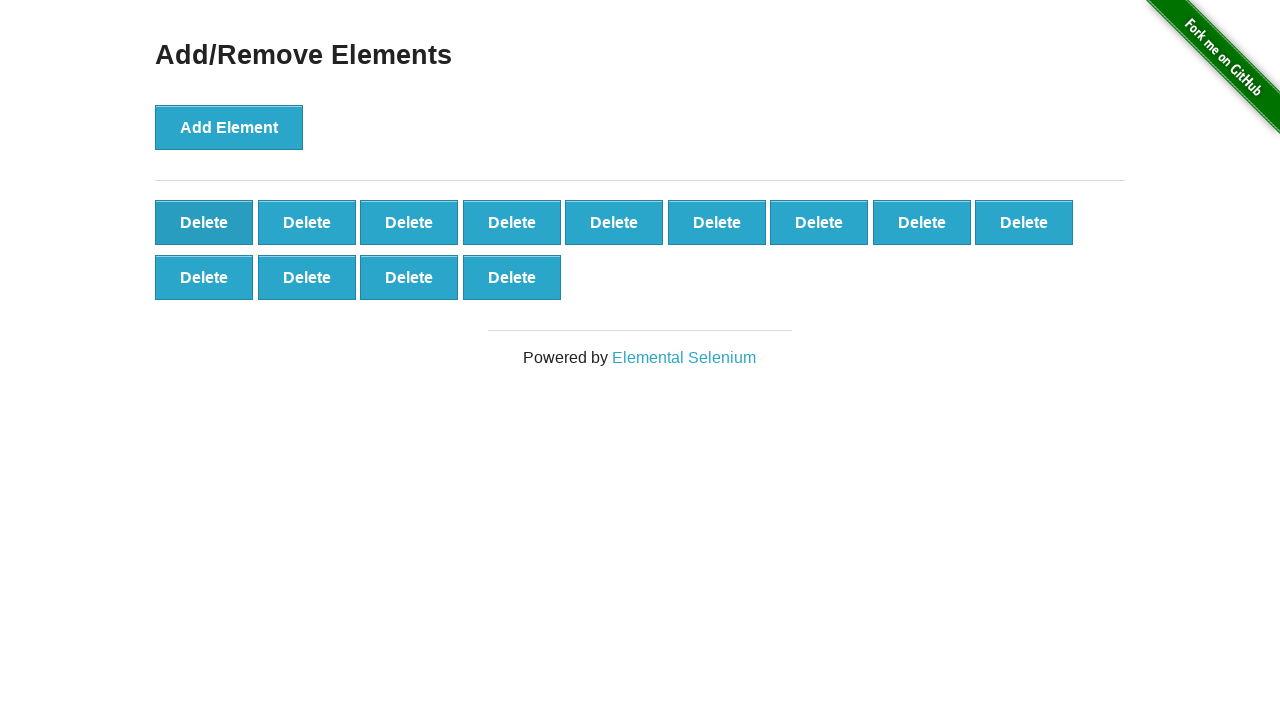

Clicked delete button (iteration 88/90) at (204, 222) on button[onclick='deleteElement()'] >> nth=0
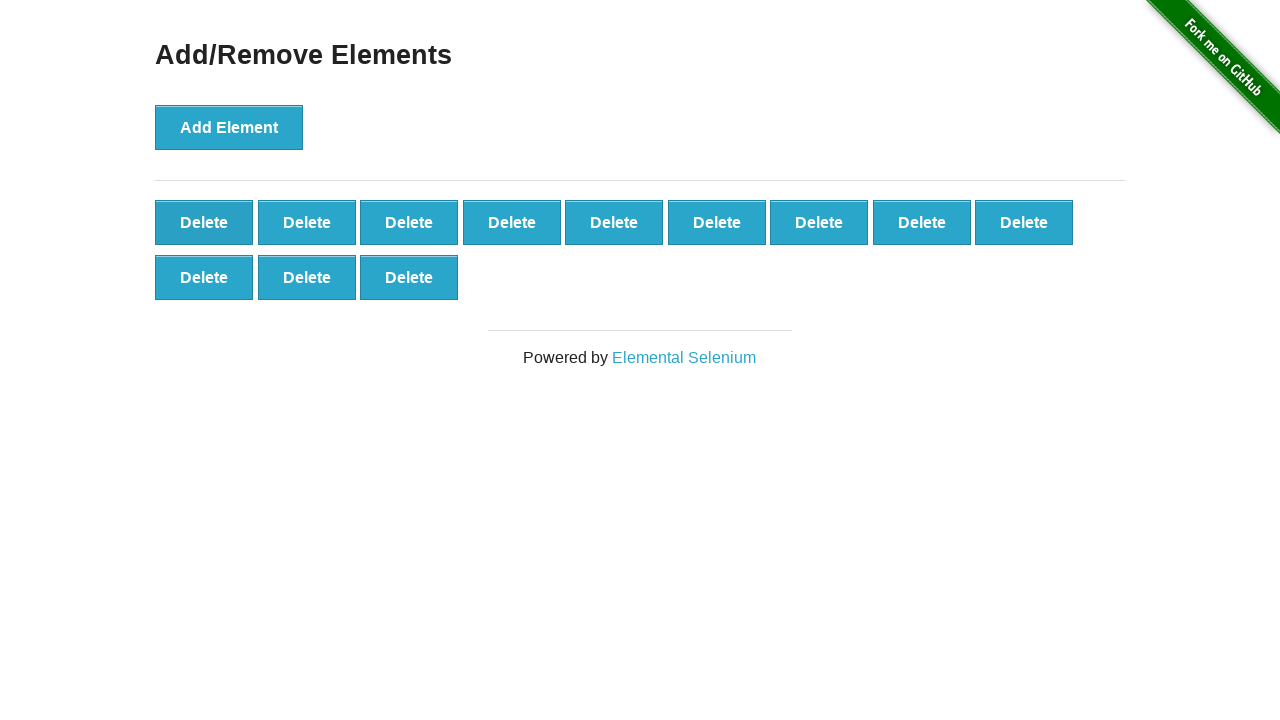

Clicked delete button (iteration 89/90) at (204, 222) on button[onclick='deleteElement()'] >> nth=0
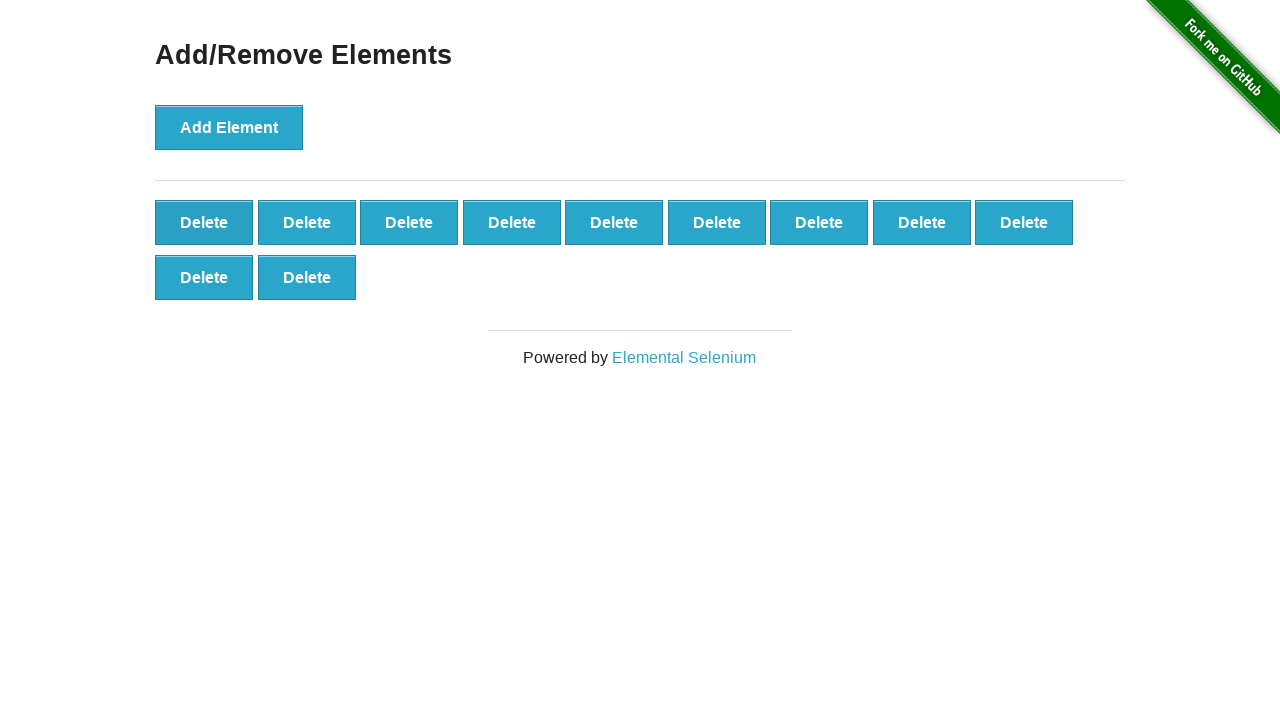

Clicked delete button (iteration 90/90) at (204, 222) on button[onclick='deleteElement()'] >> nth=0
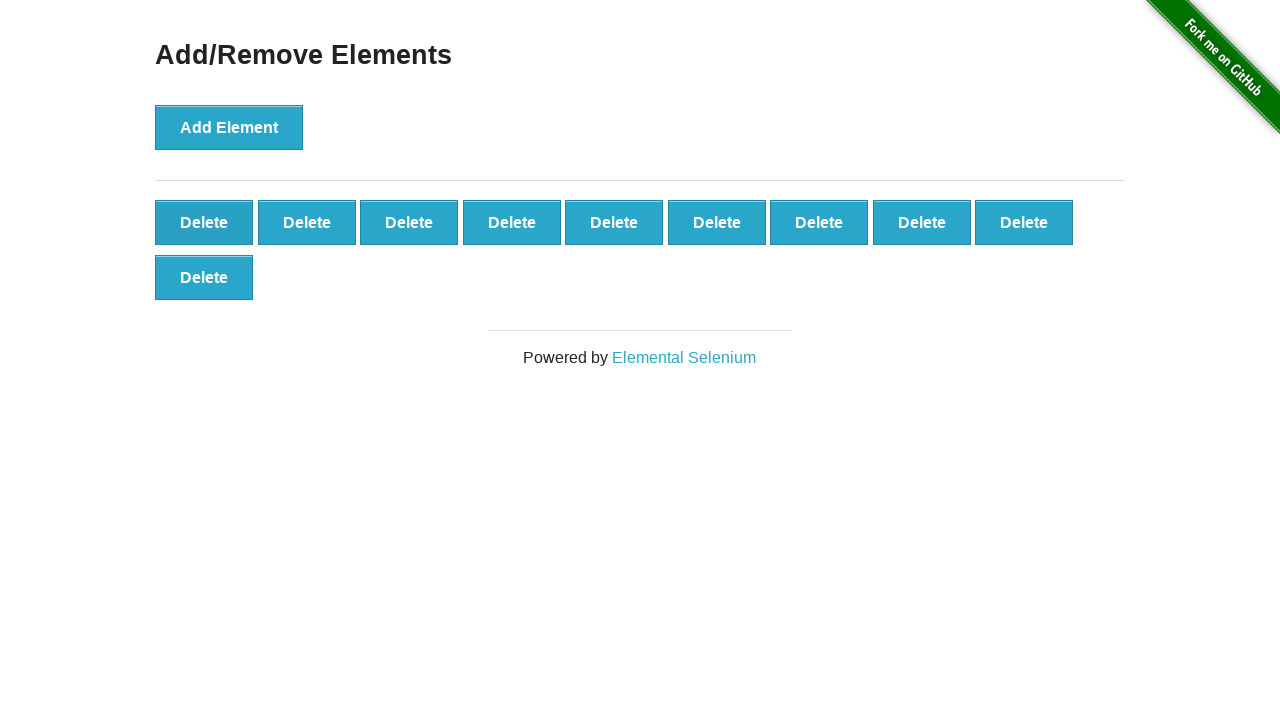

Verified 10 delete buttons remain
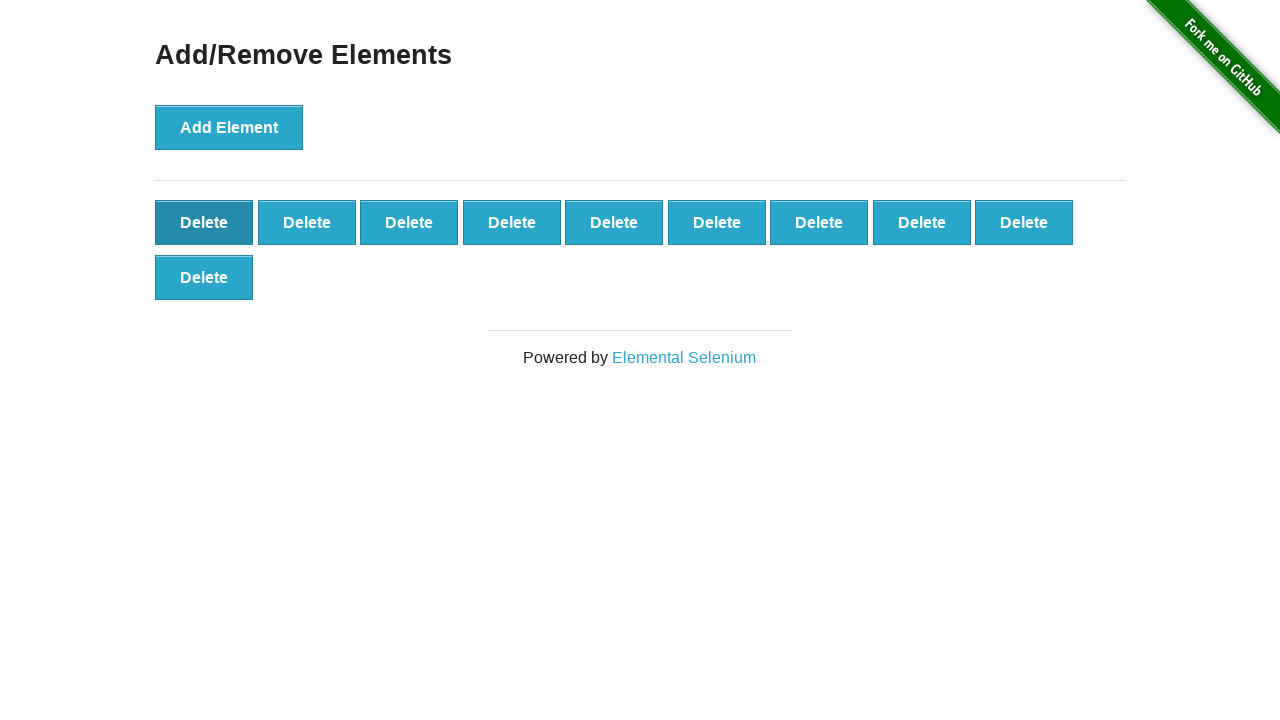

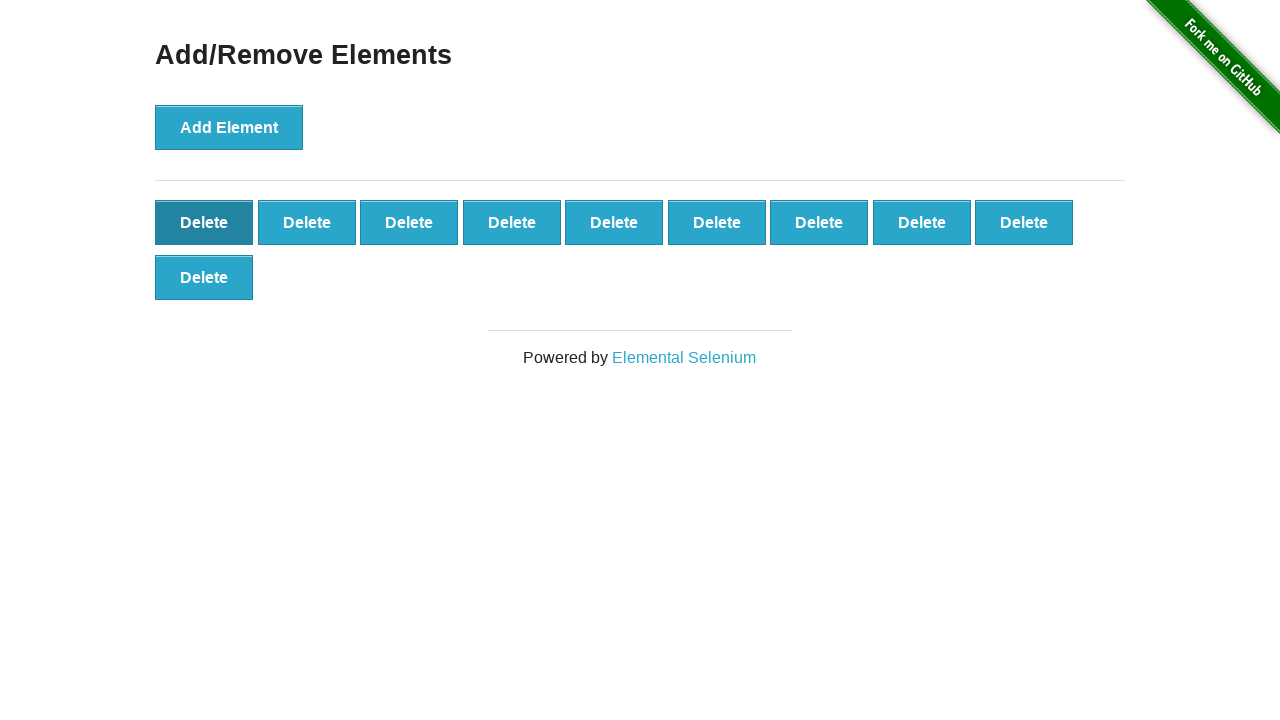